Tests a Todo page by navigating to it, adding 100 todo items, and then deleting all odd-numbered todos by clicking their delete buttons and accepting confirmation dialogs.

Starting URL: https://material.playwrightvn.com/

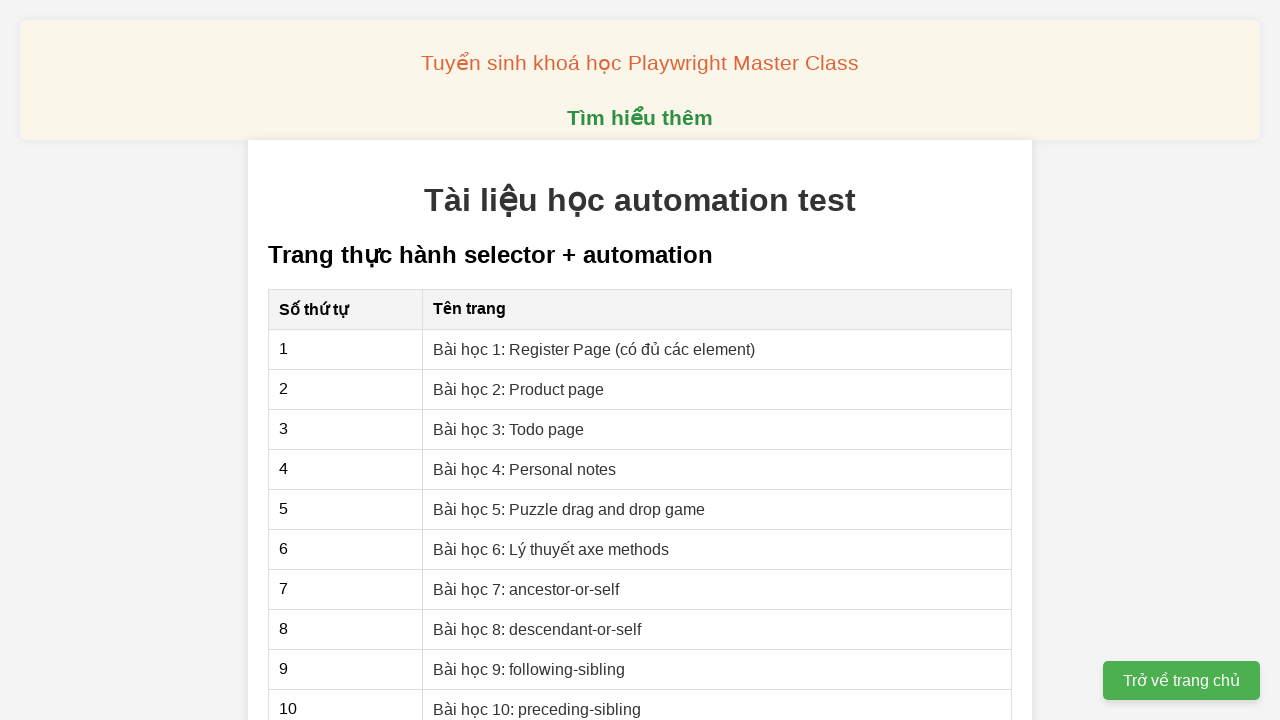

Clicked on 'Bài học 3: Todo page' link to navigate to Todo page at (509, 429) on xpath=//a[contains(text(),"Bài học 3: Todo page")]
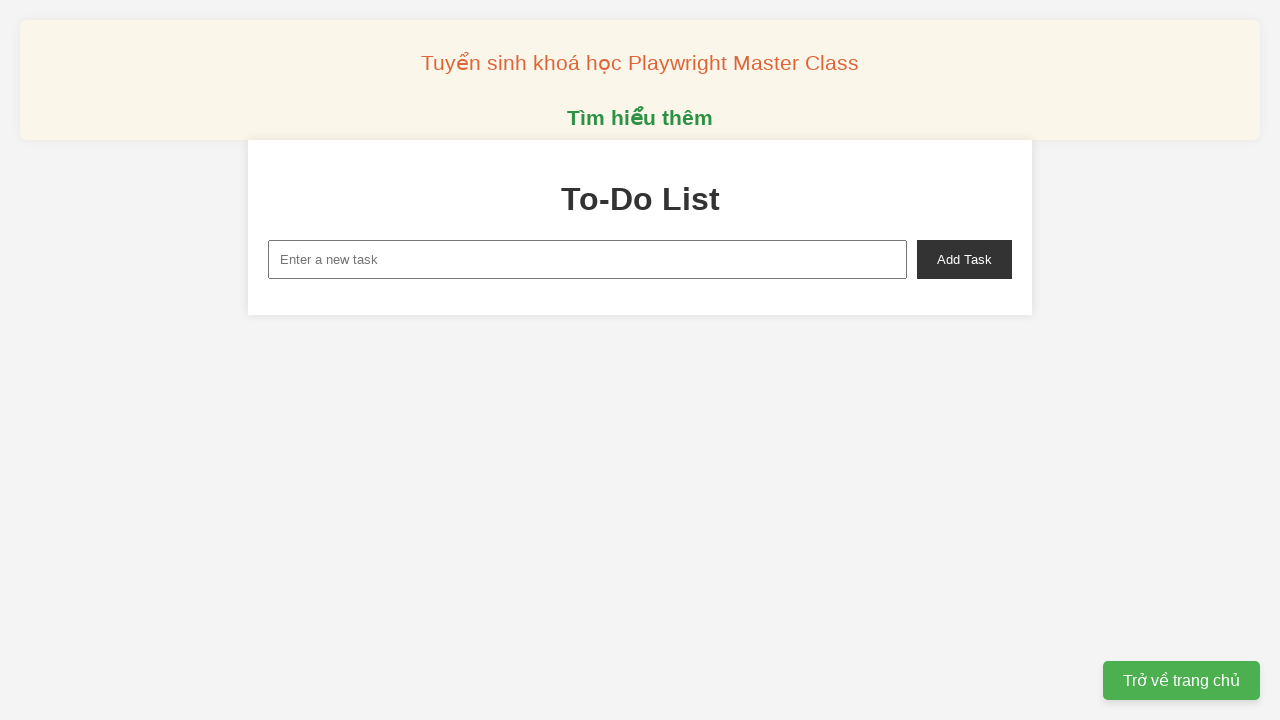

Filled new task input field with 'Todo 1' on //input[@id="new-task"]
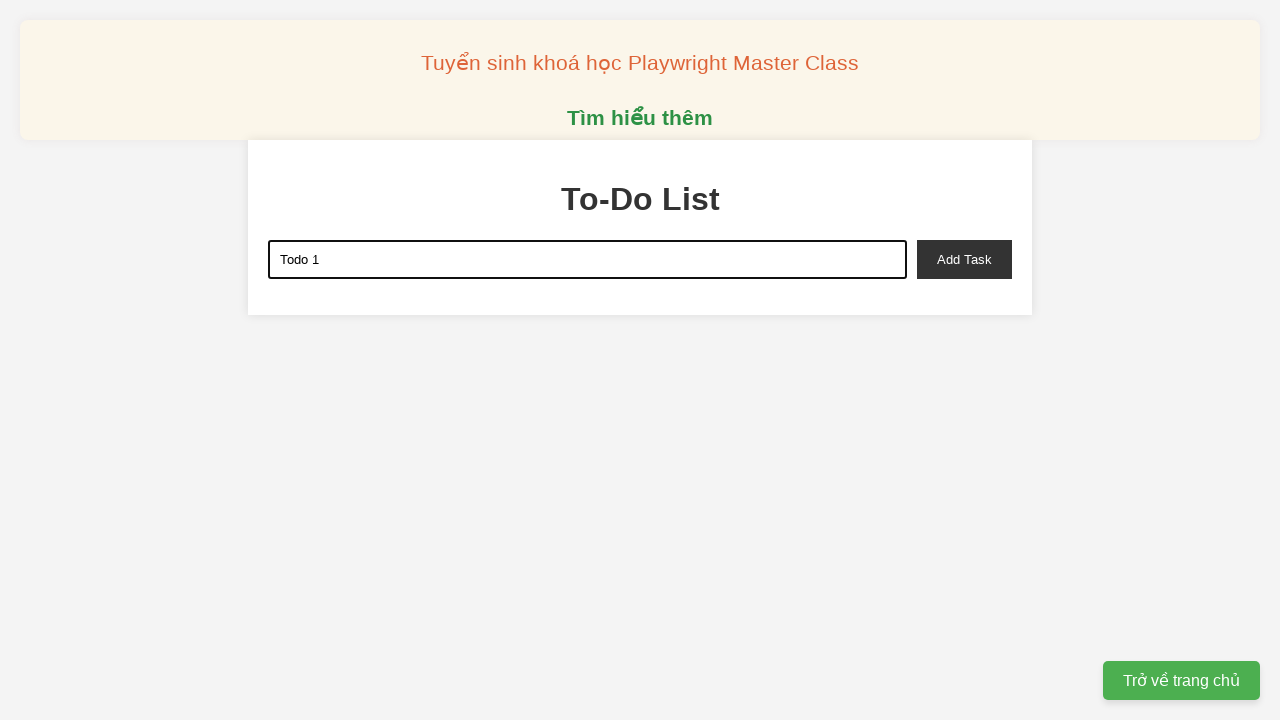

Clicked add task button to add 'Todo 1' at (964, 259) on xpath=//button[@id="add-task"]
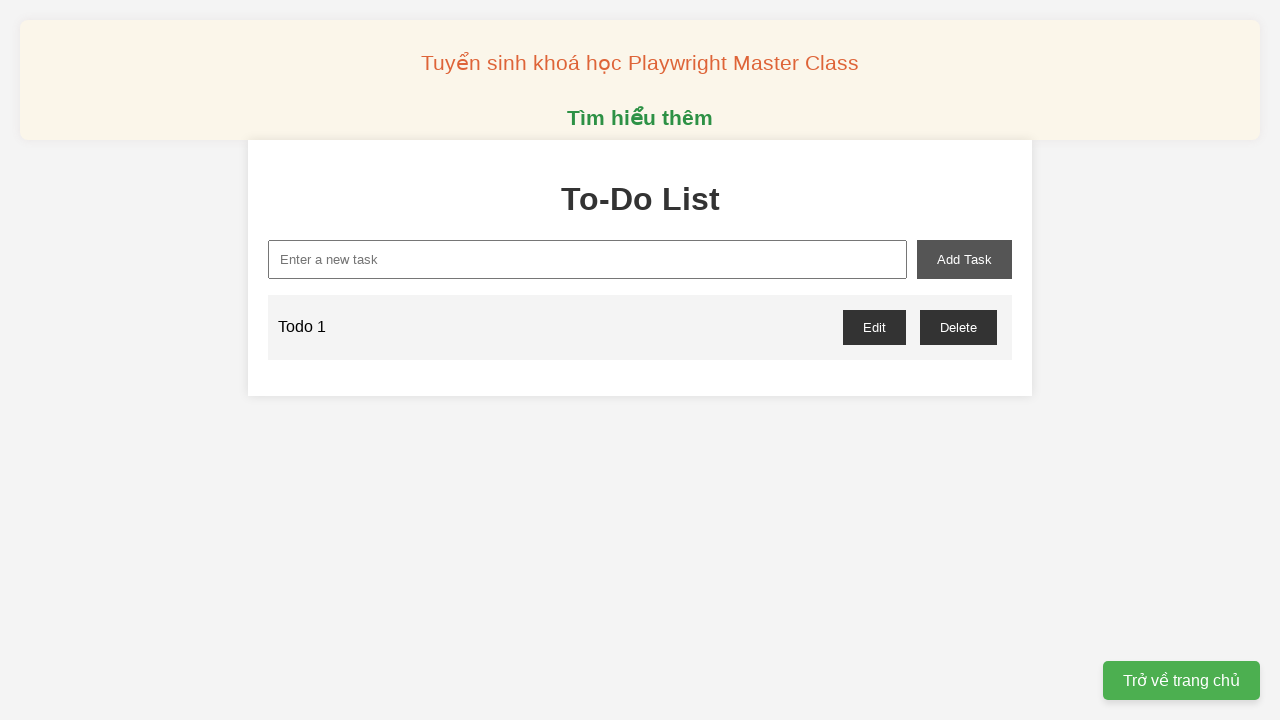

Filled new task input field with 'Todo 2' on //input[@id="new-task"]
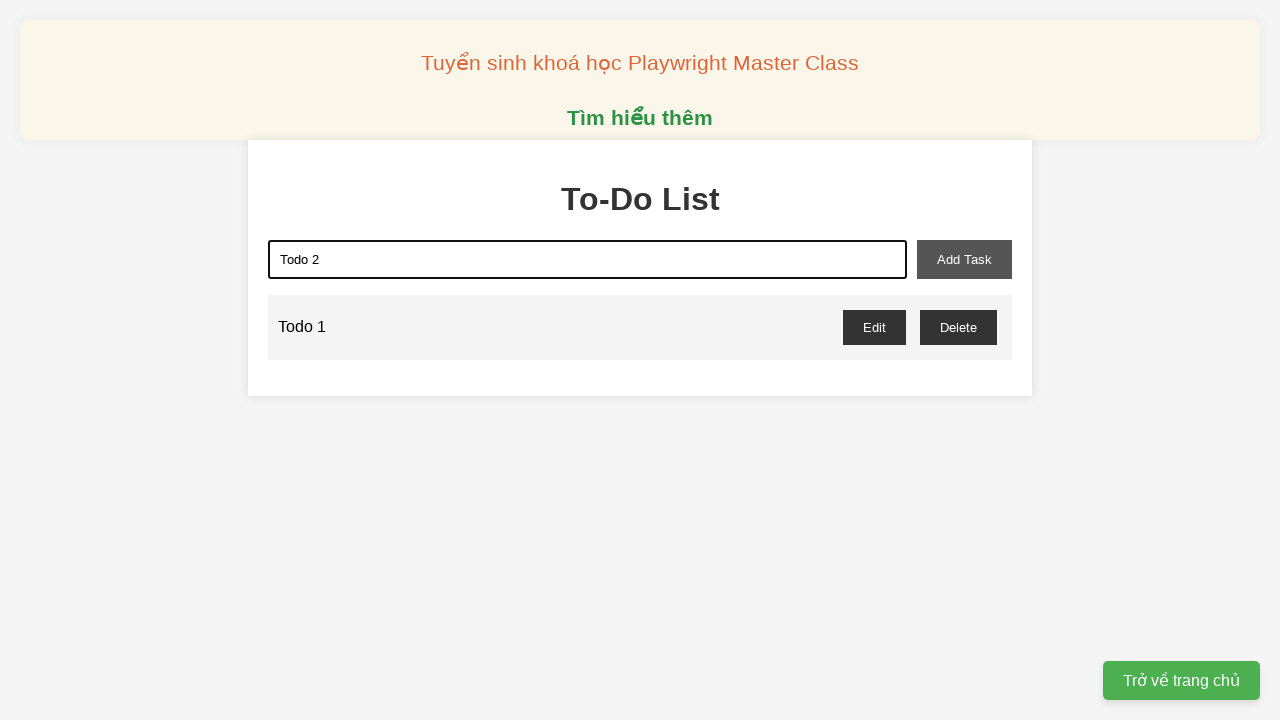

Clicked add task button to add 'Todo 2' at (964, 259) on xpath=//button[@id="add-task"]
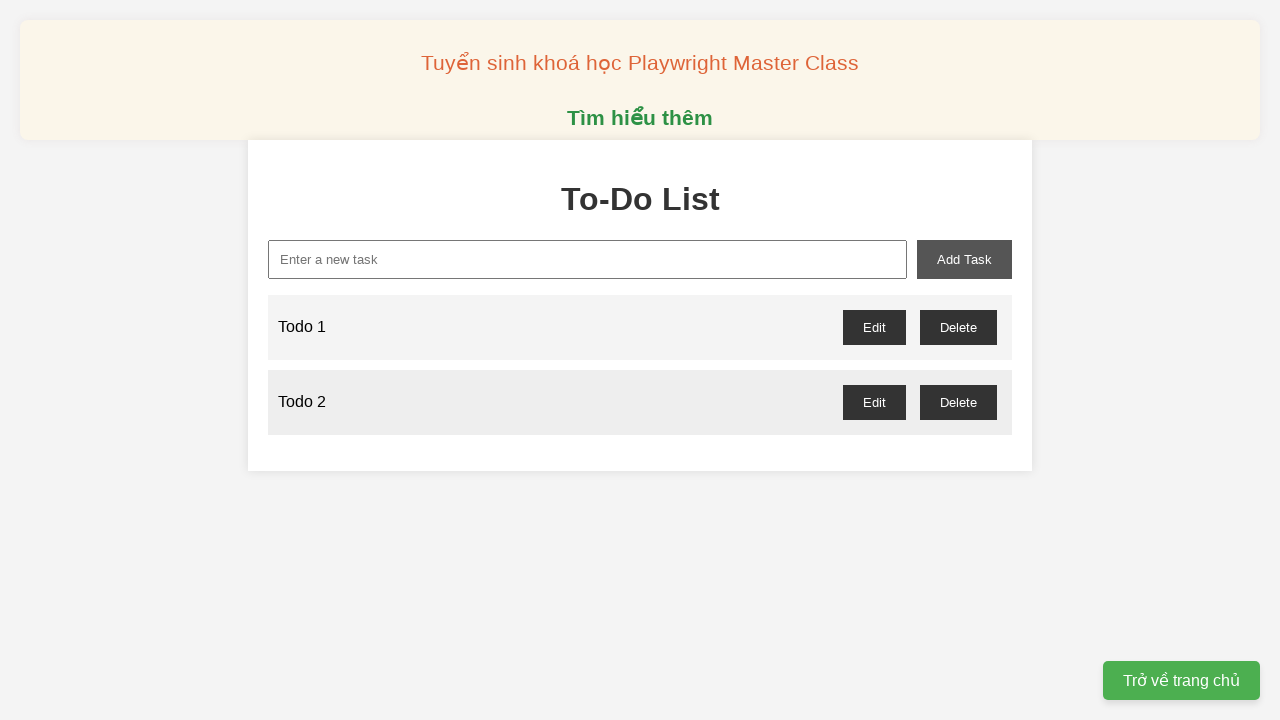

Filled new task input field with 'Todo 3' on //input[@id="new-task"]
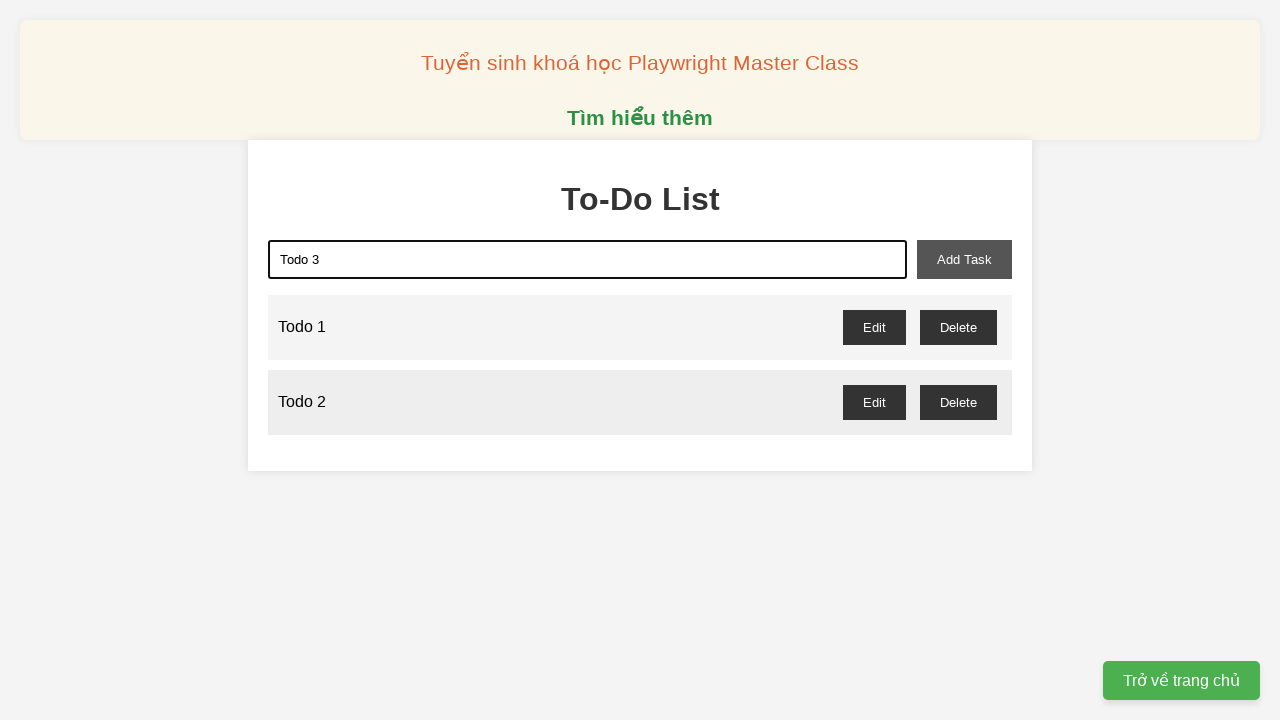

Clicked add task button to add 'Todo 3' at (964, 259) on xpath=//button[@id="add-task"]
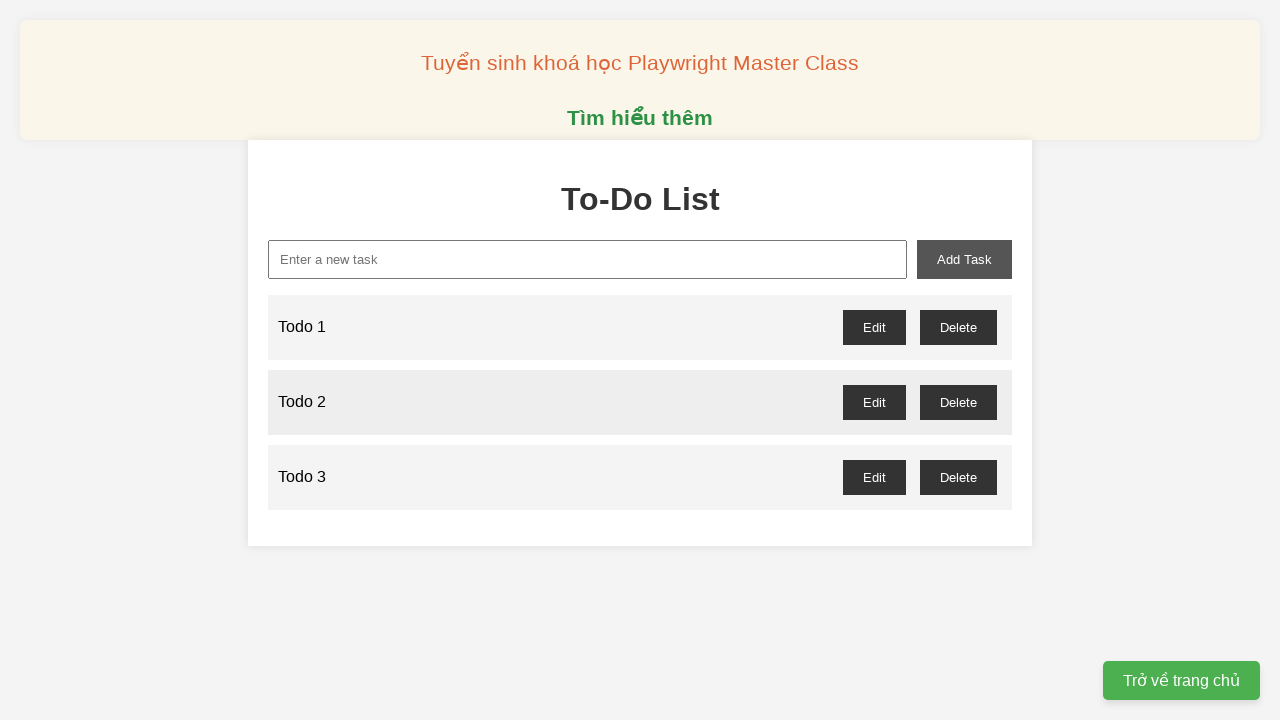

Filled new task input field with 'Todo 4' on //input[@id="new-task"]
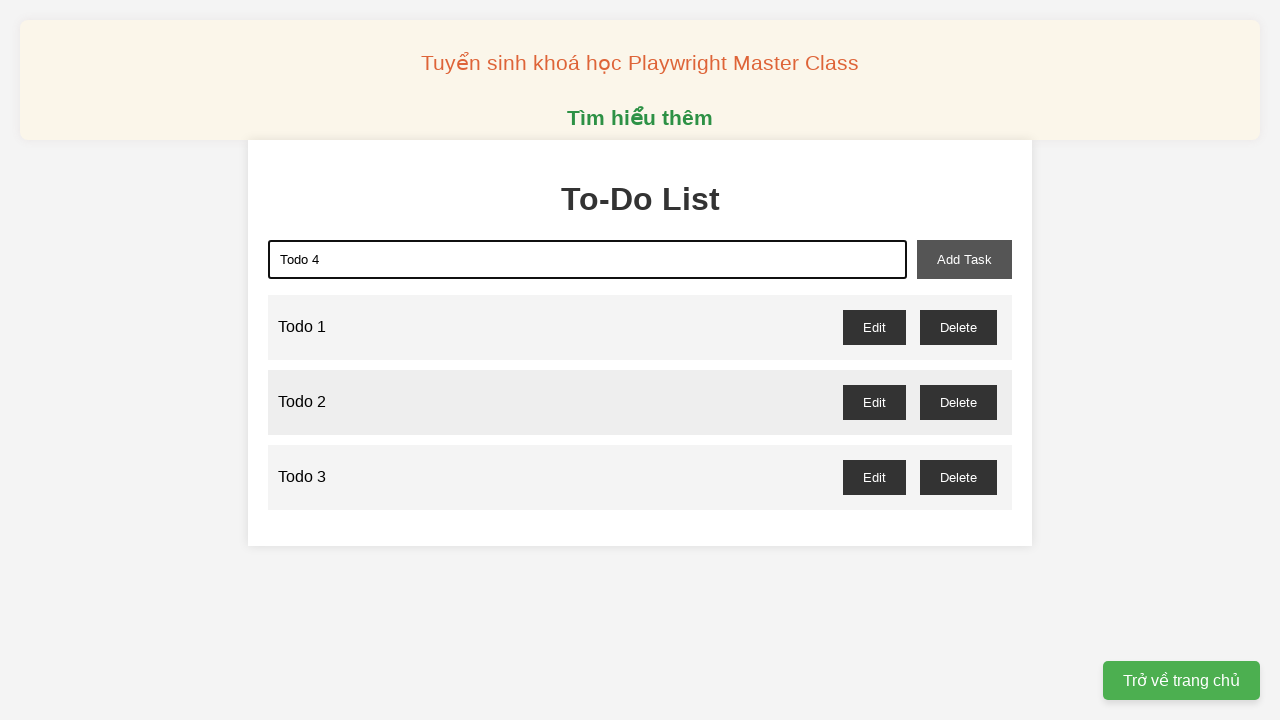

Clicked add task button to add 'Todo 4' at (964, 259) on xpath=//button[@id="add-task"]
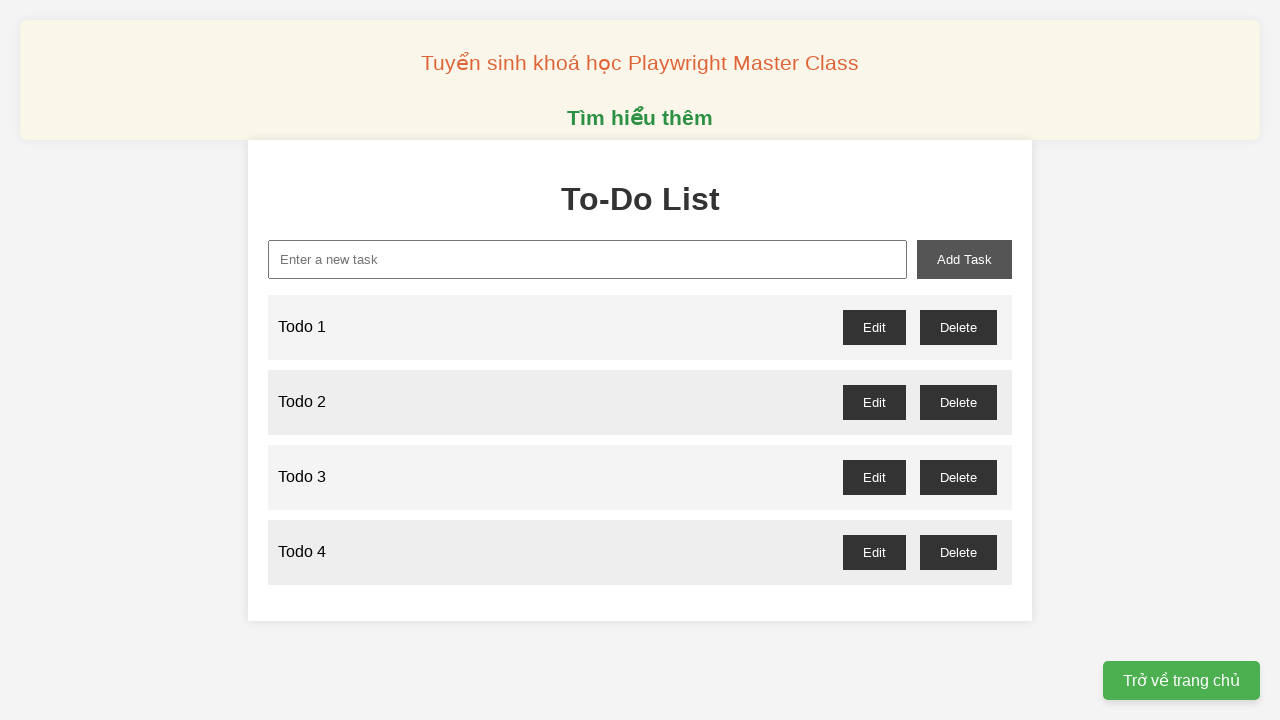

Filled new task input field with 'Todo 5' on //input[@id="new-task"]
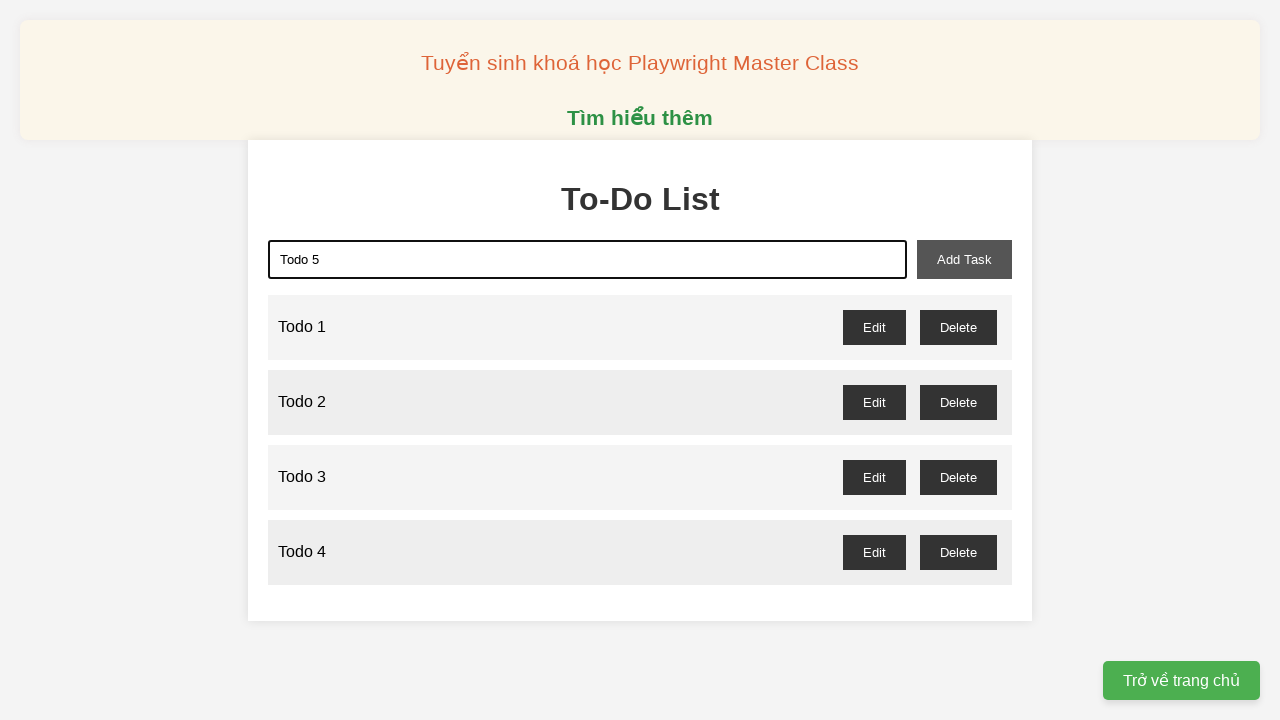

Clicked add task button to add 'Todo 5' at (964, 259) on xpath=//button[@id="add-task"]
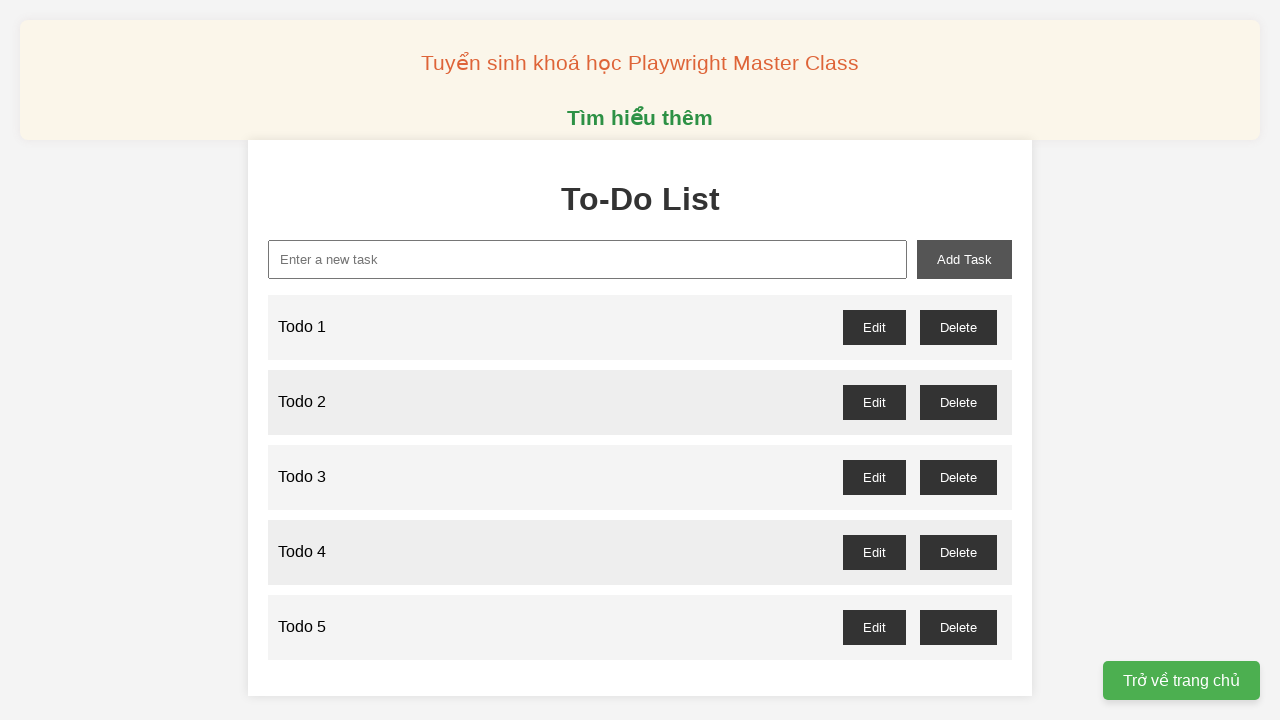

Filled new task input field with 'Todo 6' on //input[@id="new-task"]
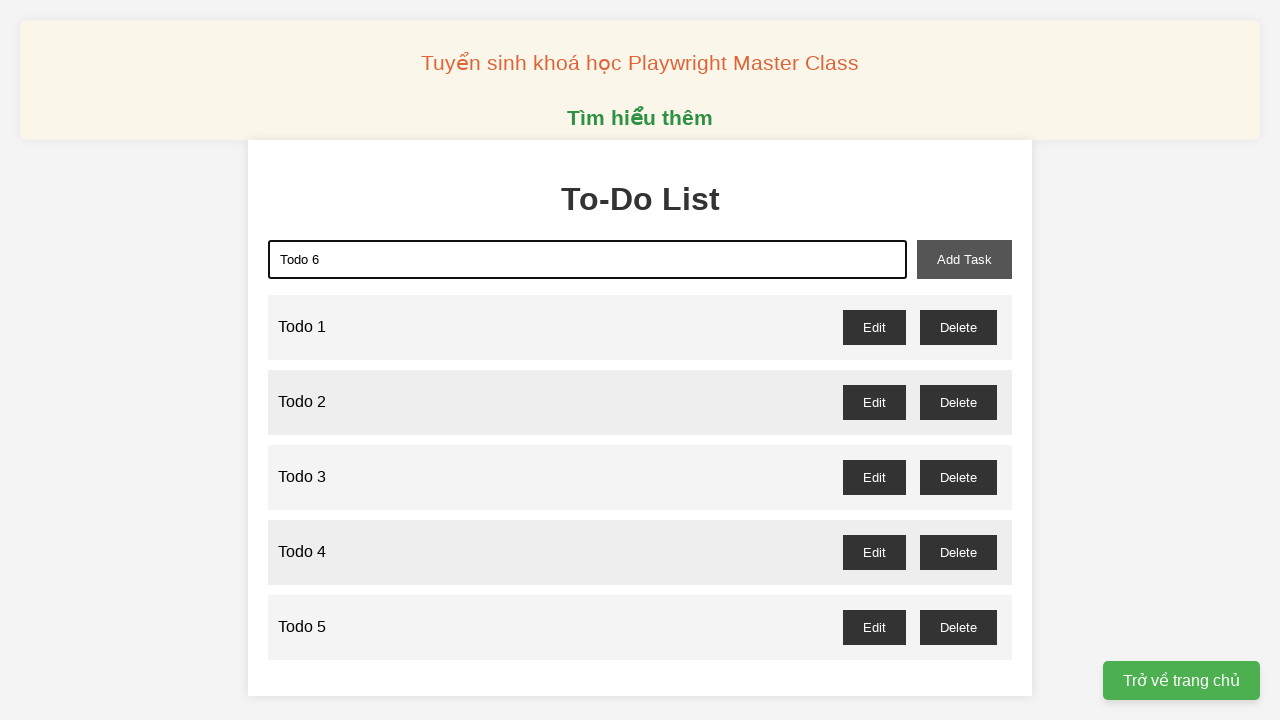

Clicked add task button to add 'Todo 6' at (964, 259) on xpath=//button[@id="add-task"]
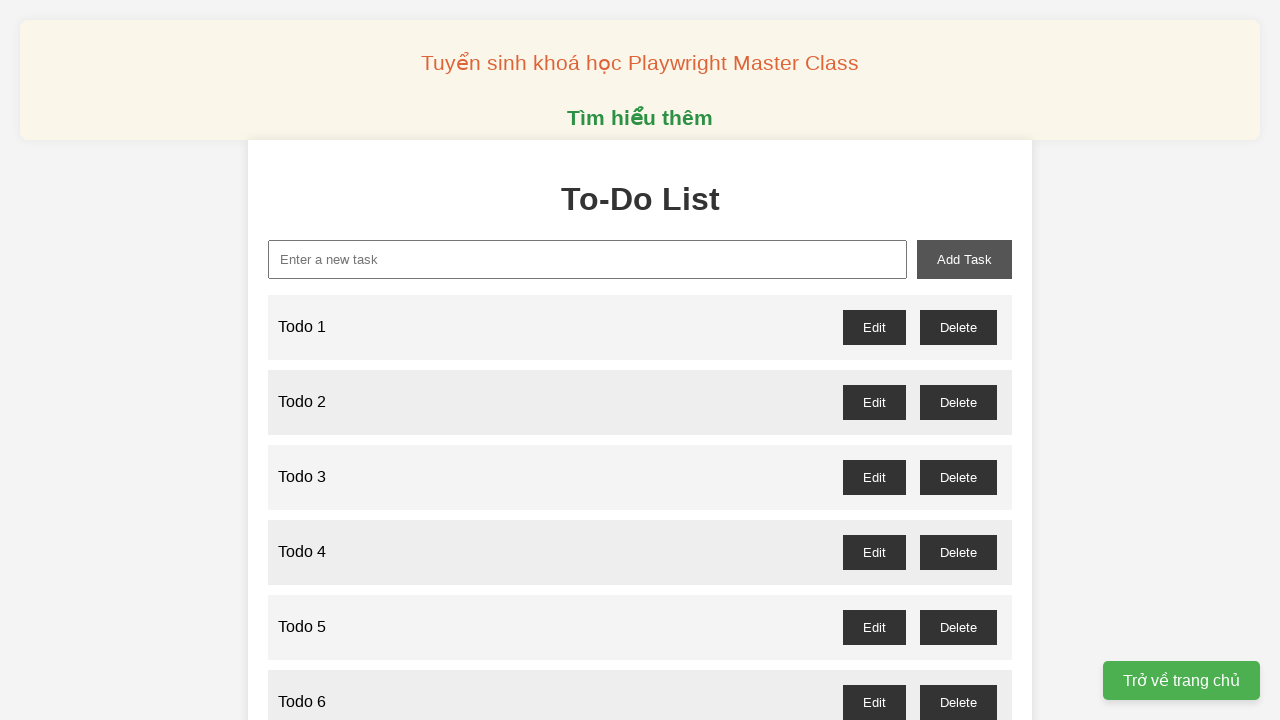

Filled new task input field with 'Todo 7' on //input[@id="new-task"]
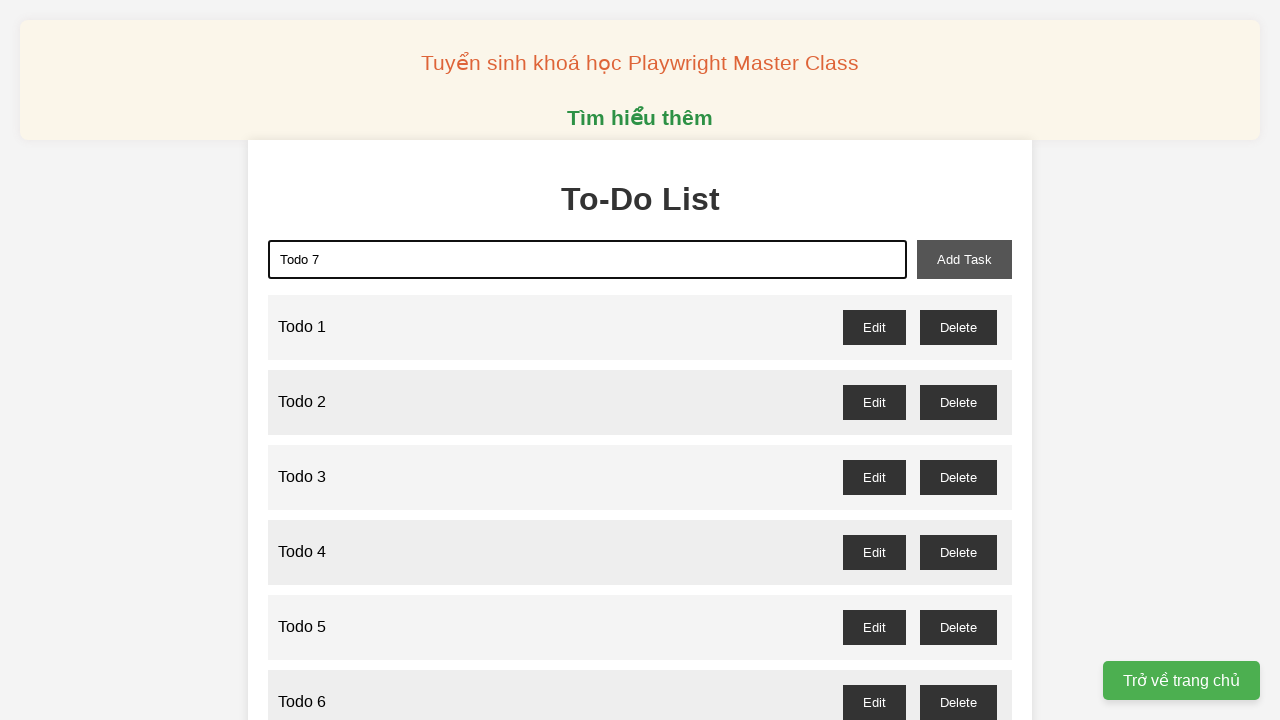

Clicked add task button to add 'Todo 7' at (964, 259) on xpath=//button[@id="add-task"]
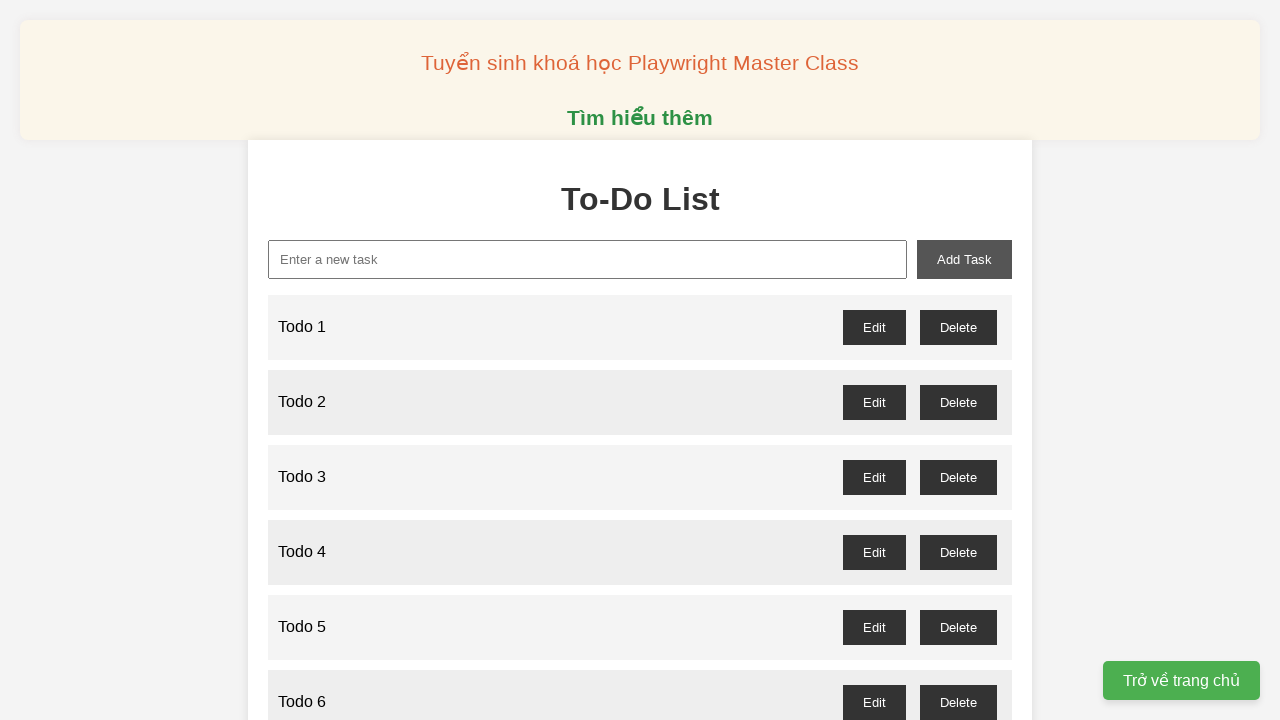

Filled new task input field with 'Todo 8' on //input[@id="new-task"]
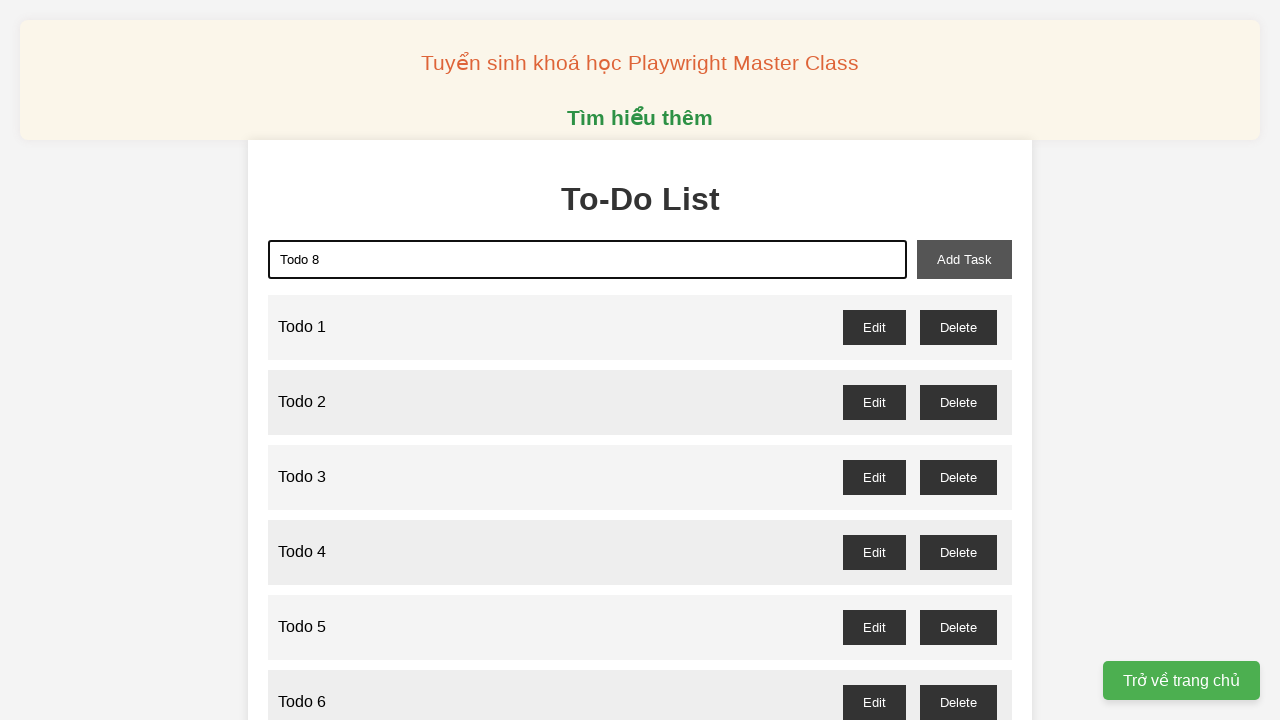

Clicked add task button to add 'Todo 8' at (964, 259) on xpath=//button[@id="add-task"]
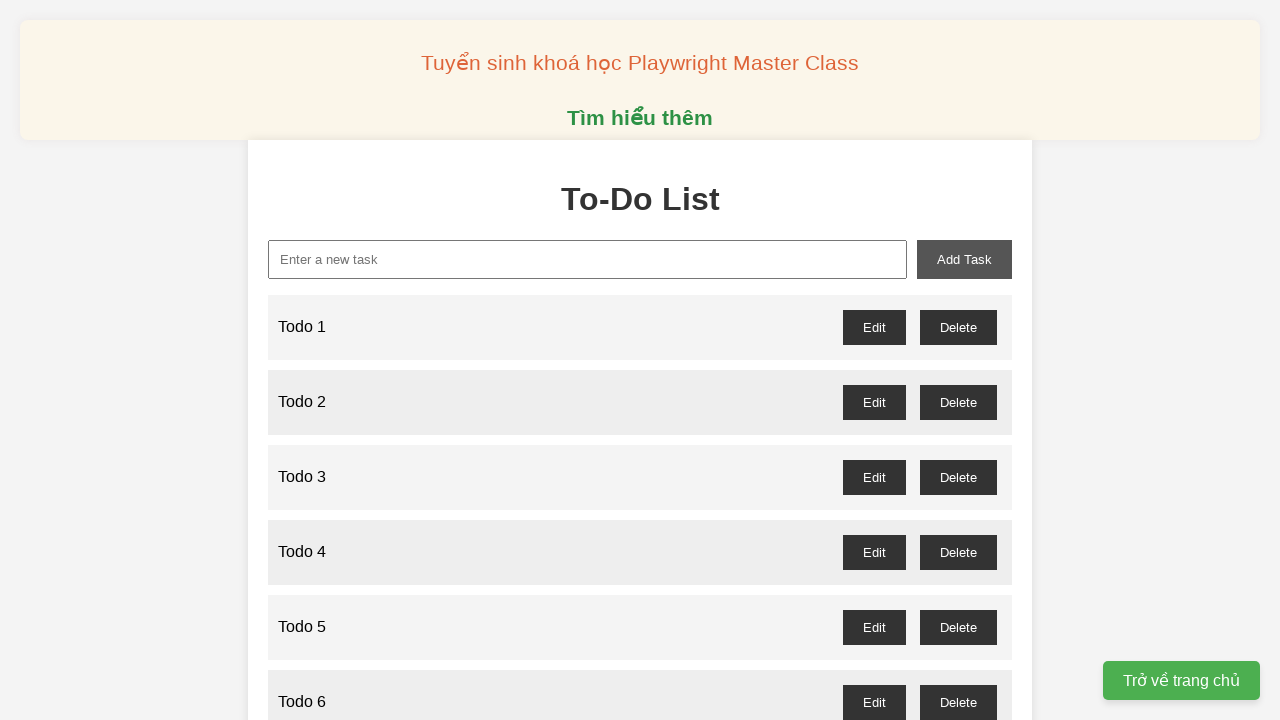

Filled new task input field with 'Todo 9' on //input[@id="new-task"]
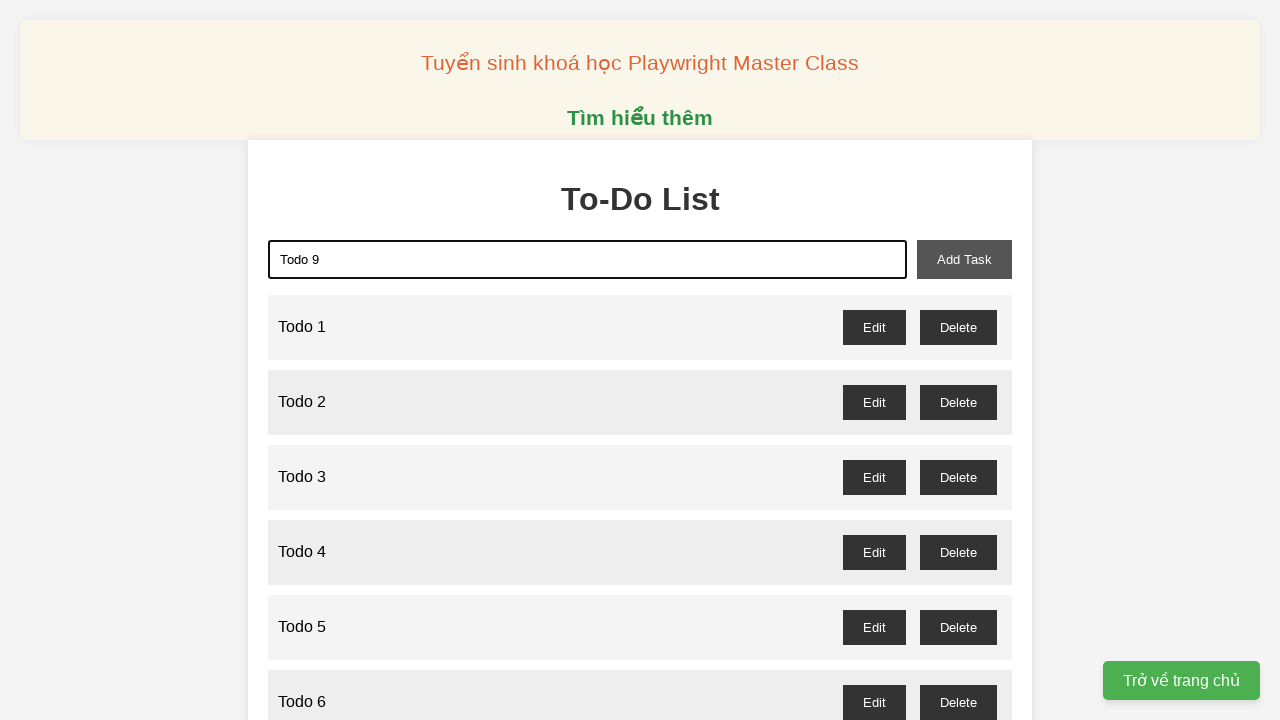

Clicked add task button to add 'Todo 9' at (964, 259) on xpath=//button[@id="add-task"]
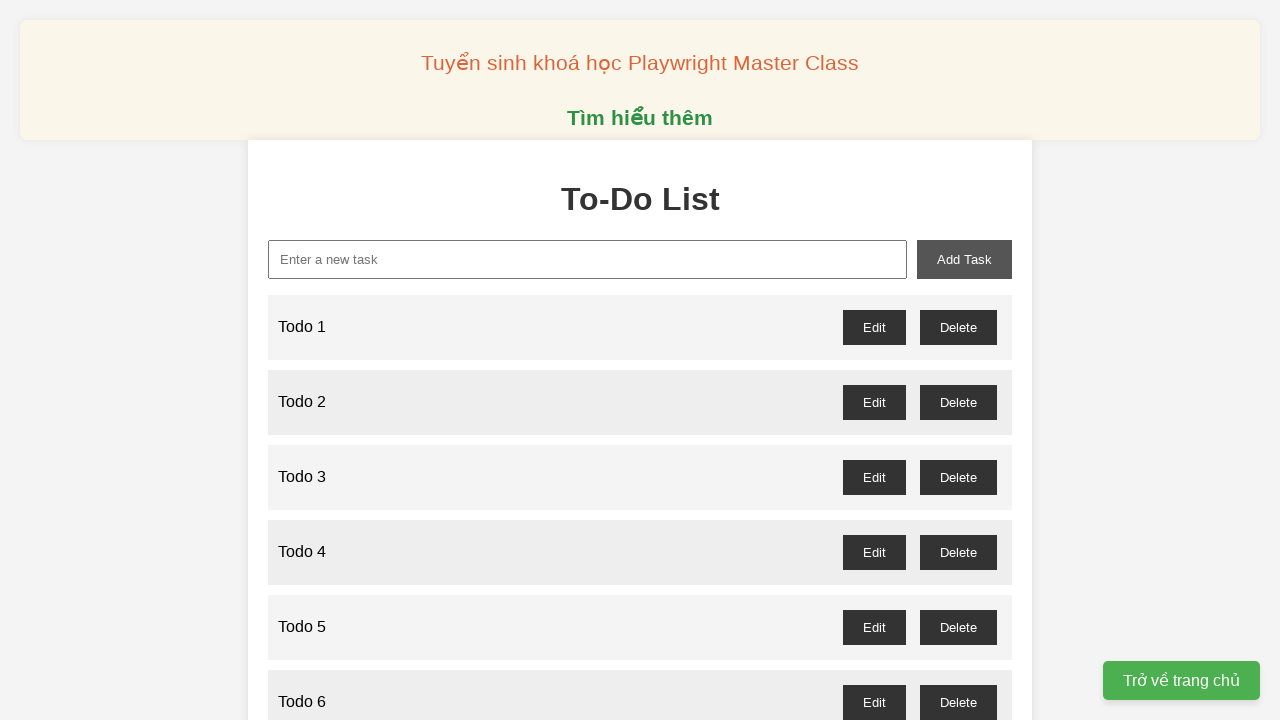

Filled new task input field with 'Todo 10' on //input[@id="new-task"]
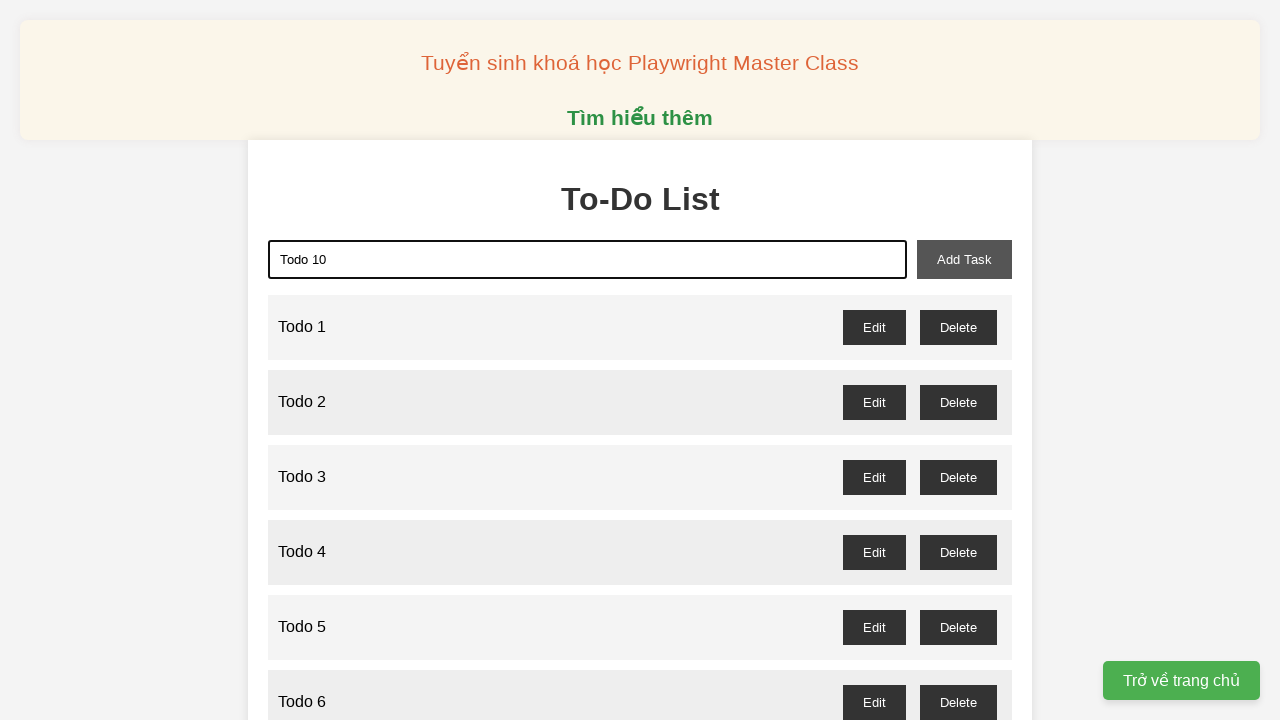

Clicked add task button to add 'Todo 10' at (964, 259) on xpath=//button[@id="add-task"]
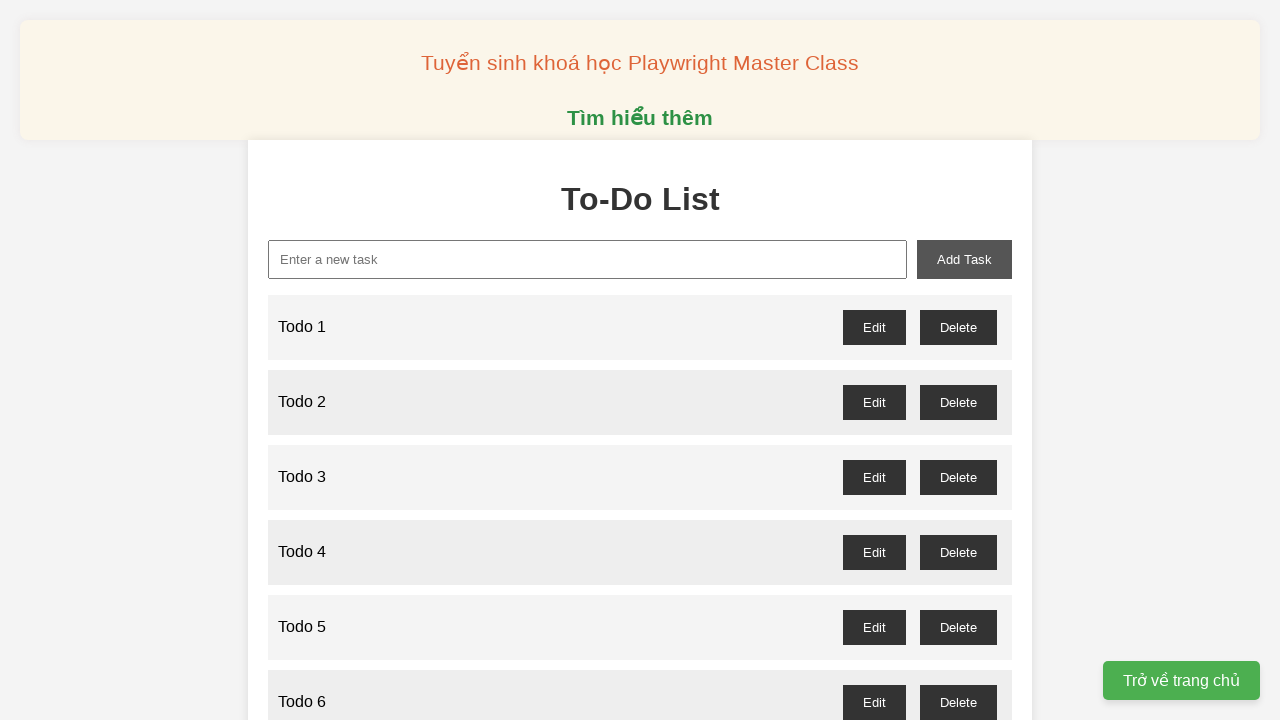

Filled new task input field with 'Todo 11' on //input[@id="new-task"]
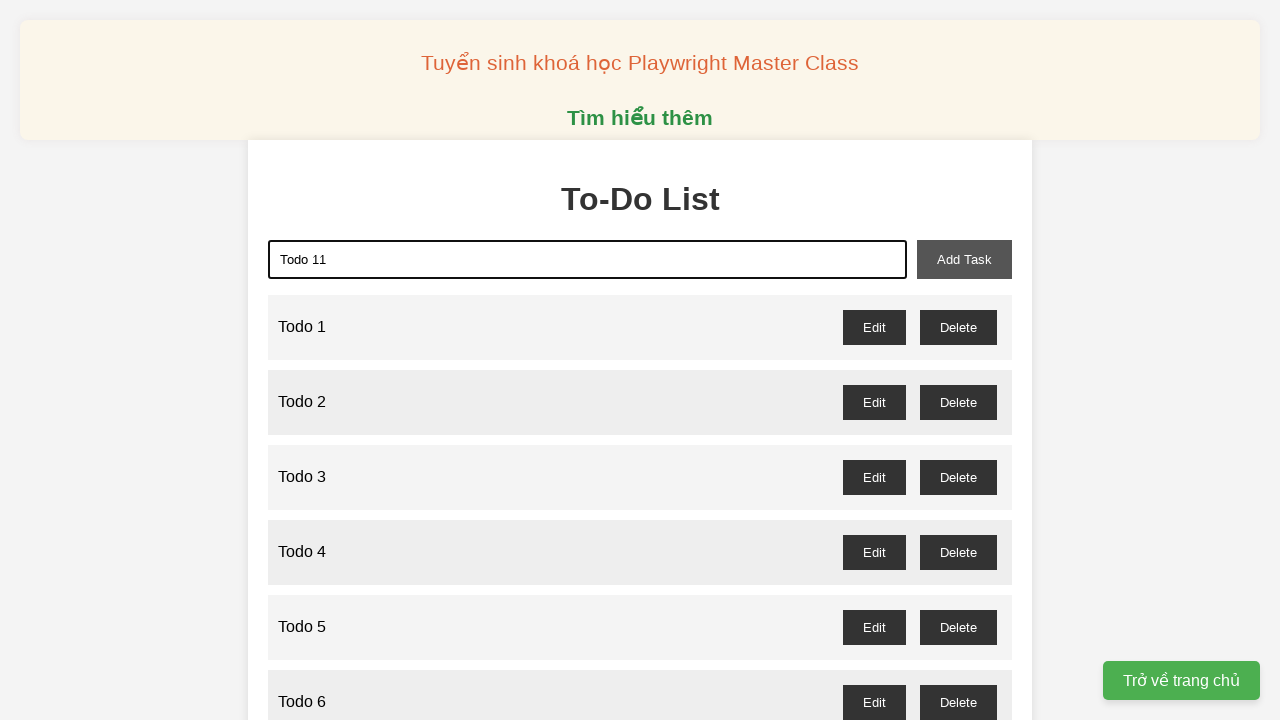

Clicked add task button to add 'Todo 11' at (964, 259) on xpath=//button[@id="add-task"]
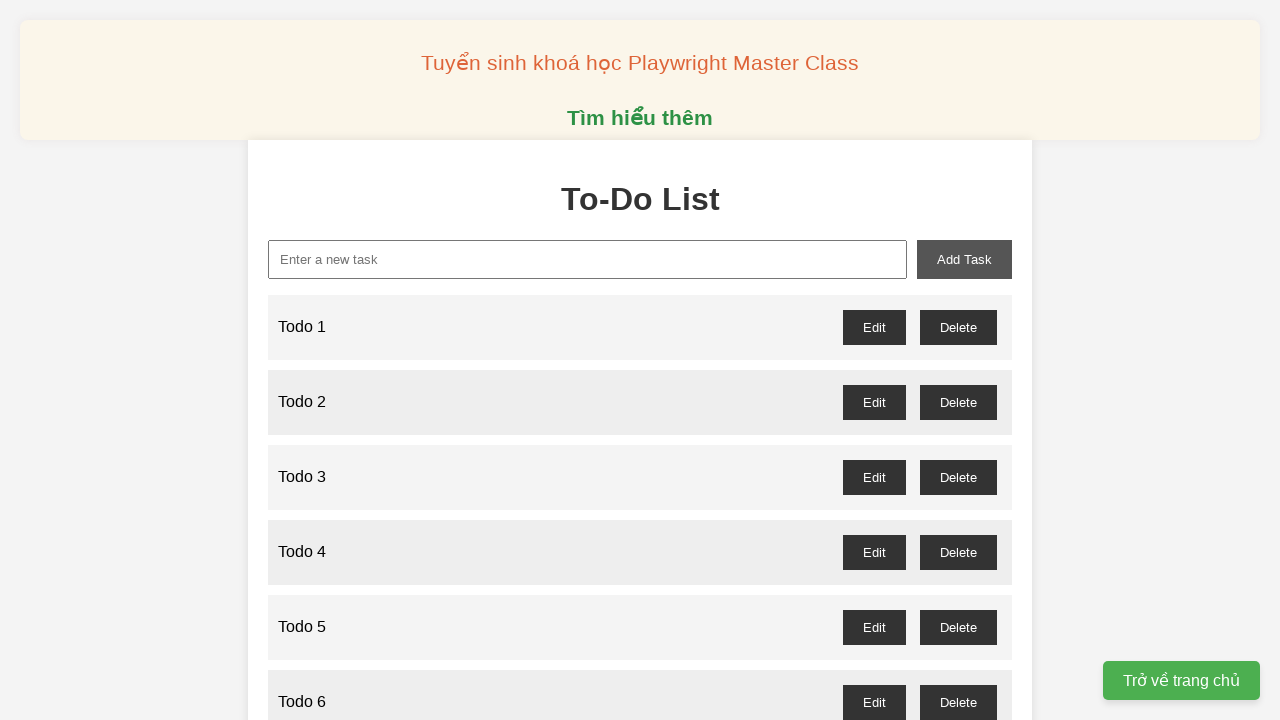

Filled new task input field with 'Todo 12' on //input[@id="new-task"]
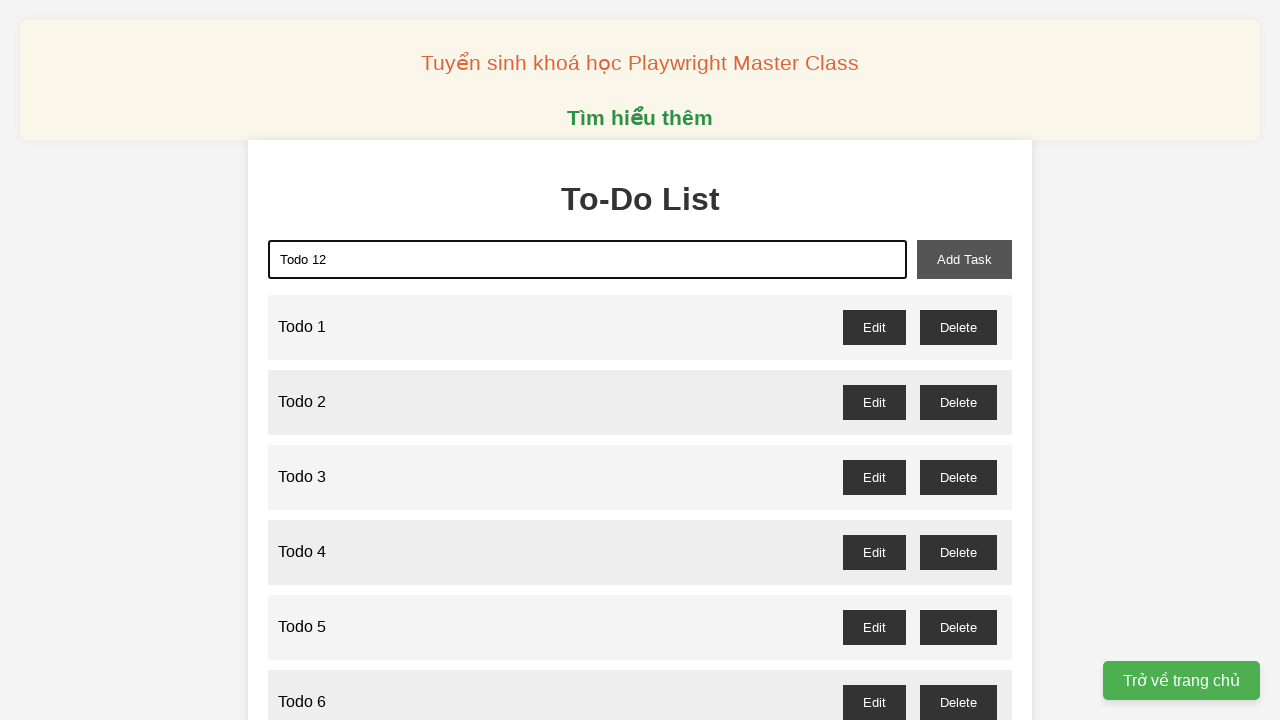

Clicked add task button to add 'Todo 12' at (964, 259) on xpath=//button[@id="add-task"]
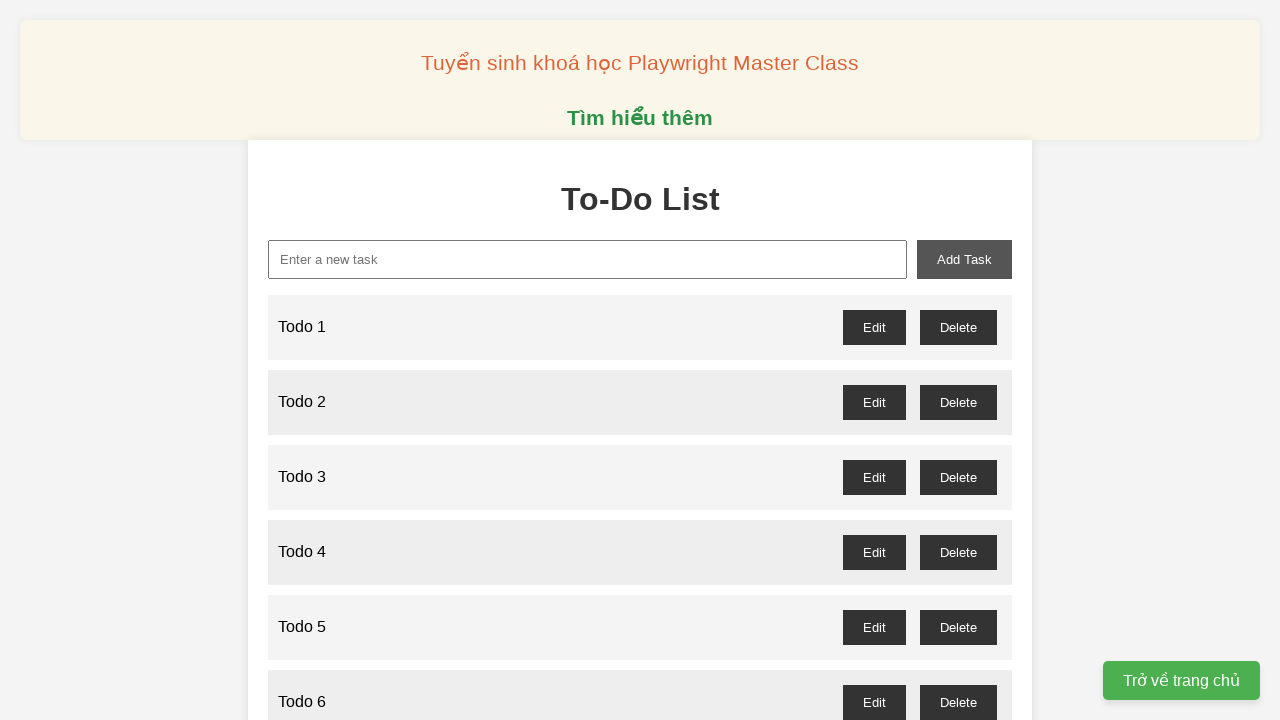

Filled new task input field with 'Todo 13' on //input[@id="new-task"]
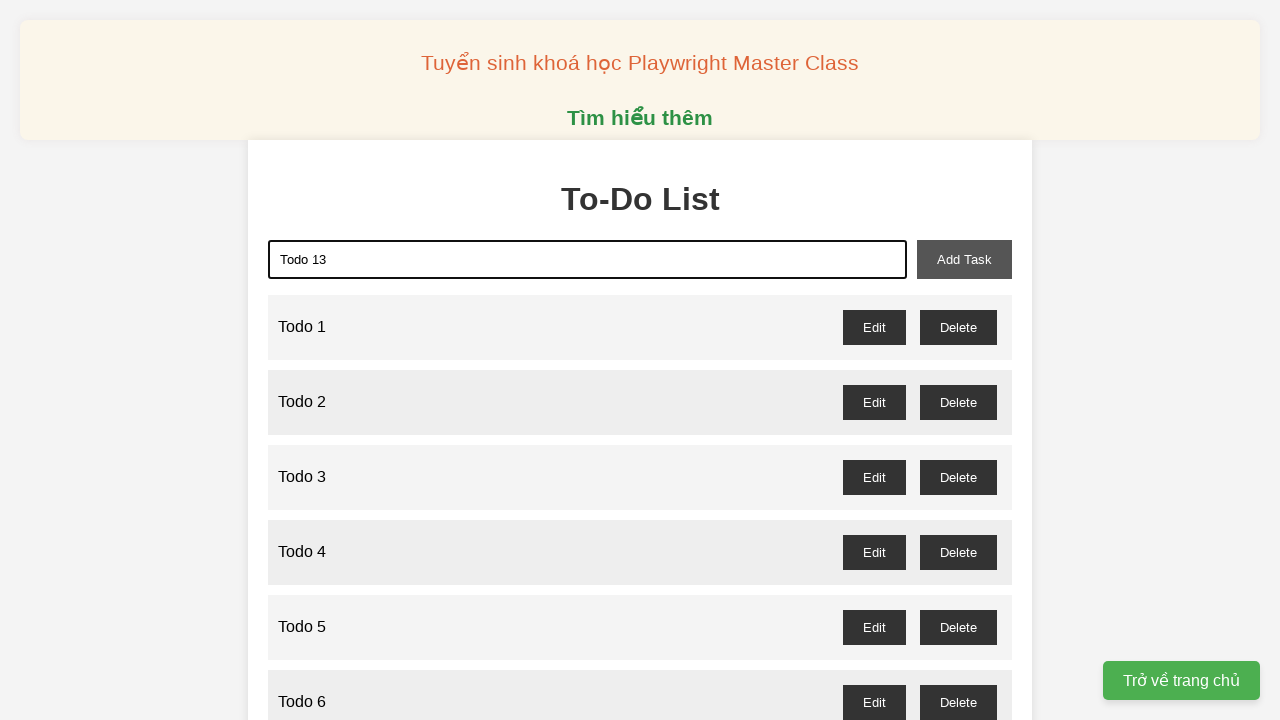

Clicked add task button to add 'Todo 13' at (964, 259) on xpath=//button[@id="add-task"]
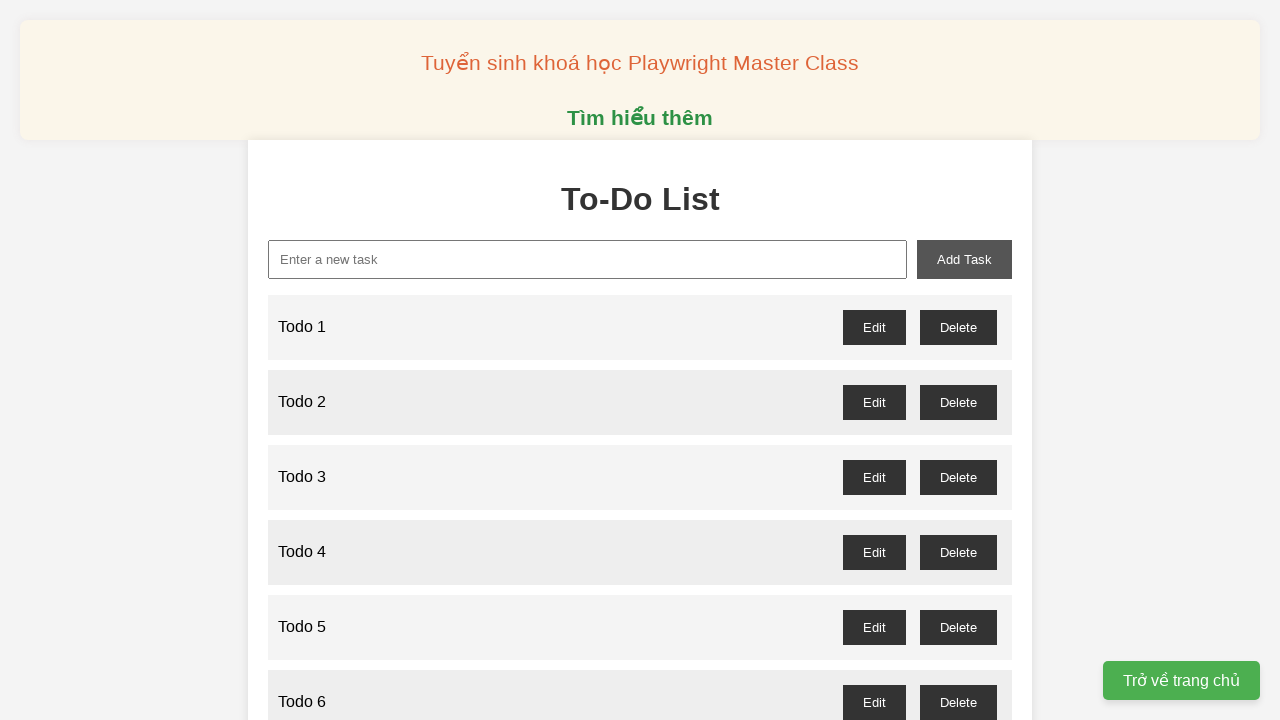

Filled new task input field with 'Todo 14' on //input[@id="new-task"]
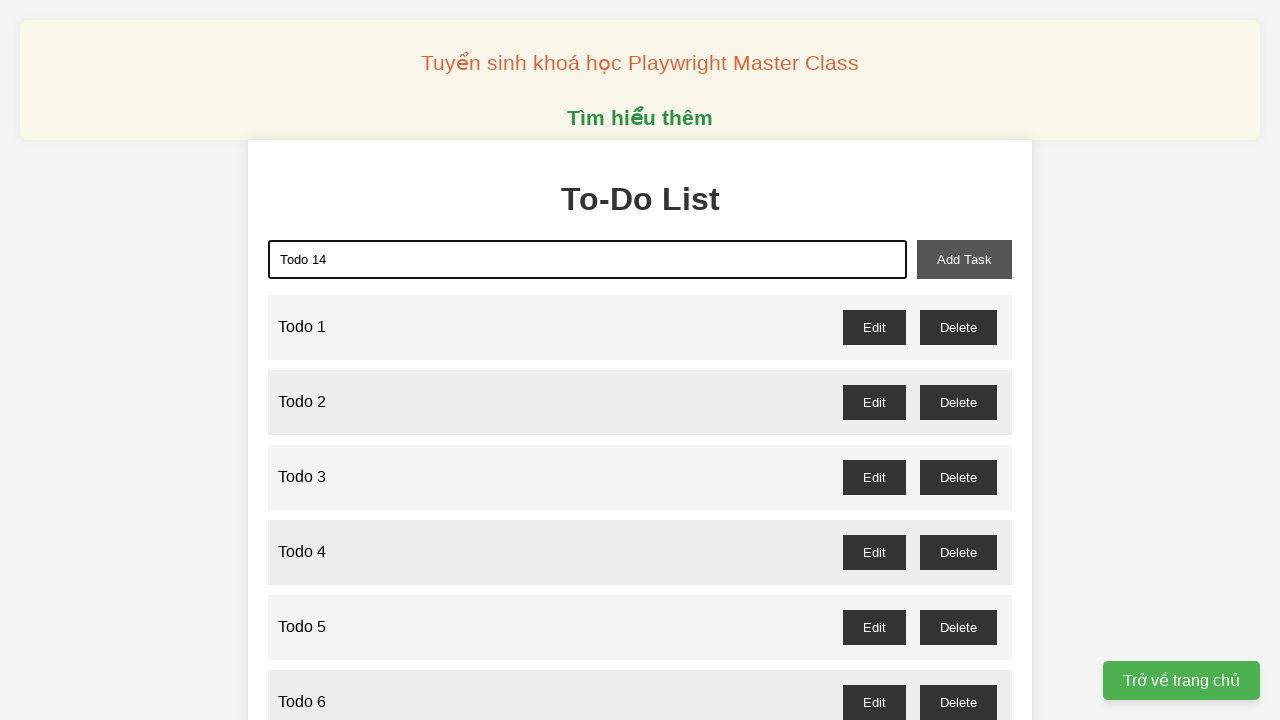

Clicked add task button to add 'Todo 14' at (964, 259) on xpath=//button[@id="add-task"]
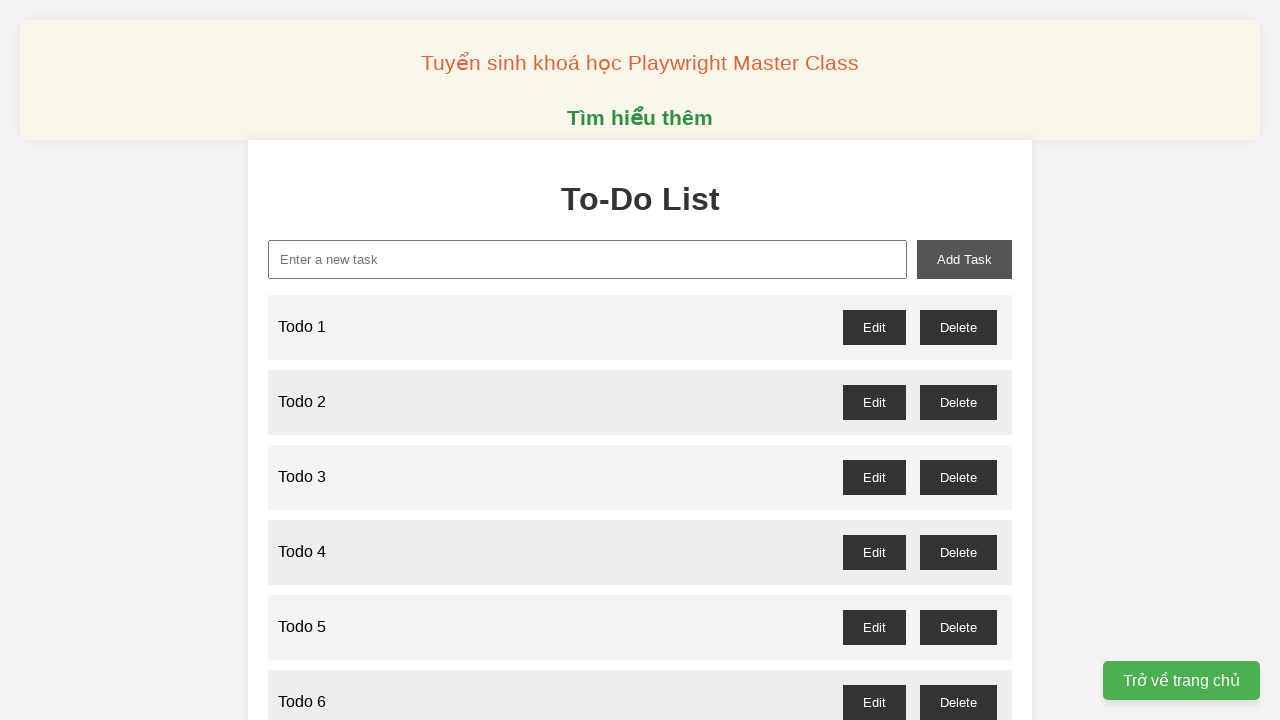

Filled new task input field with 'Todo 15' on //input[@id="new-task"]
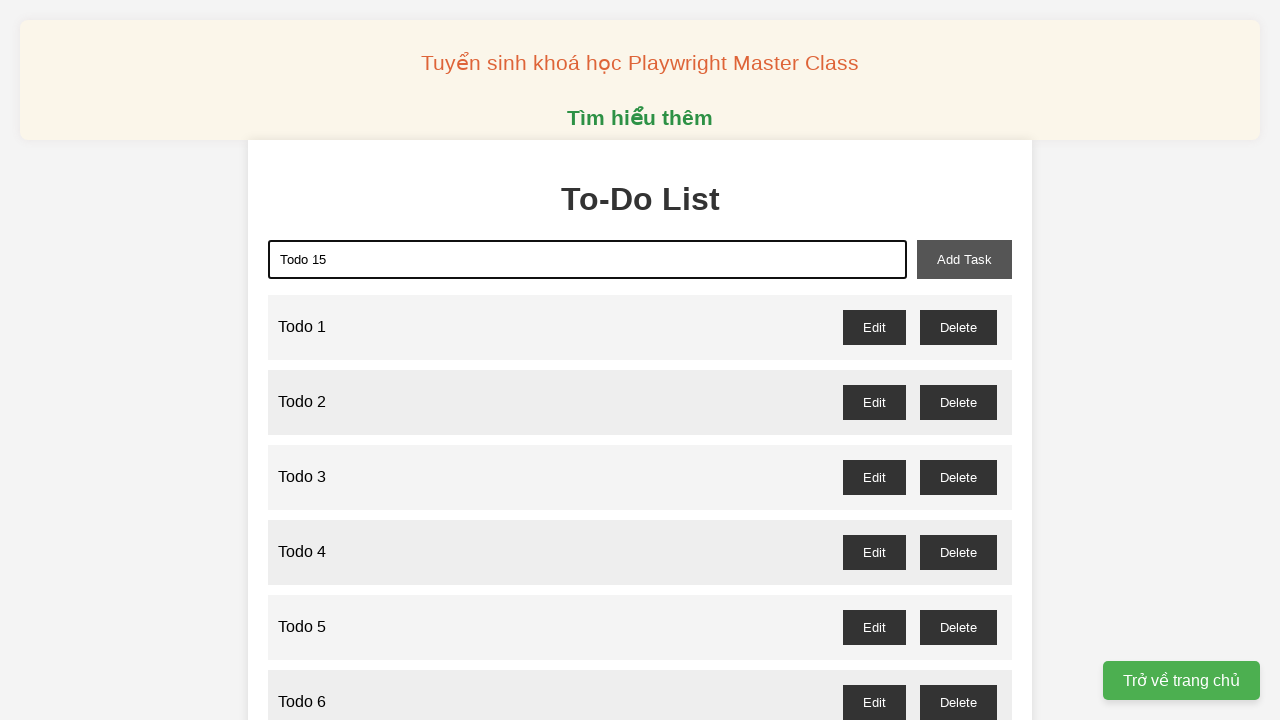

Clicked add task button to add 'Todo 15' at (964, 259) on xpath=//button[@id="add-task"]
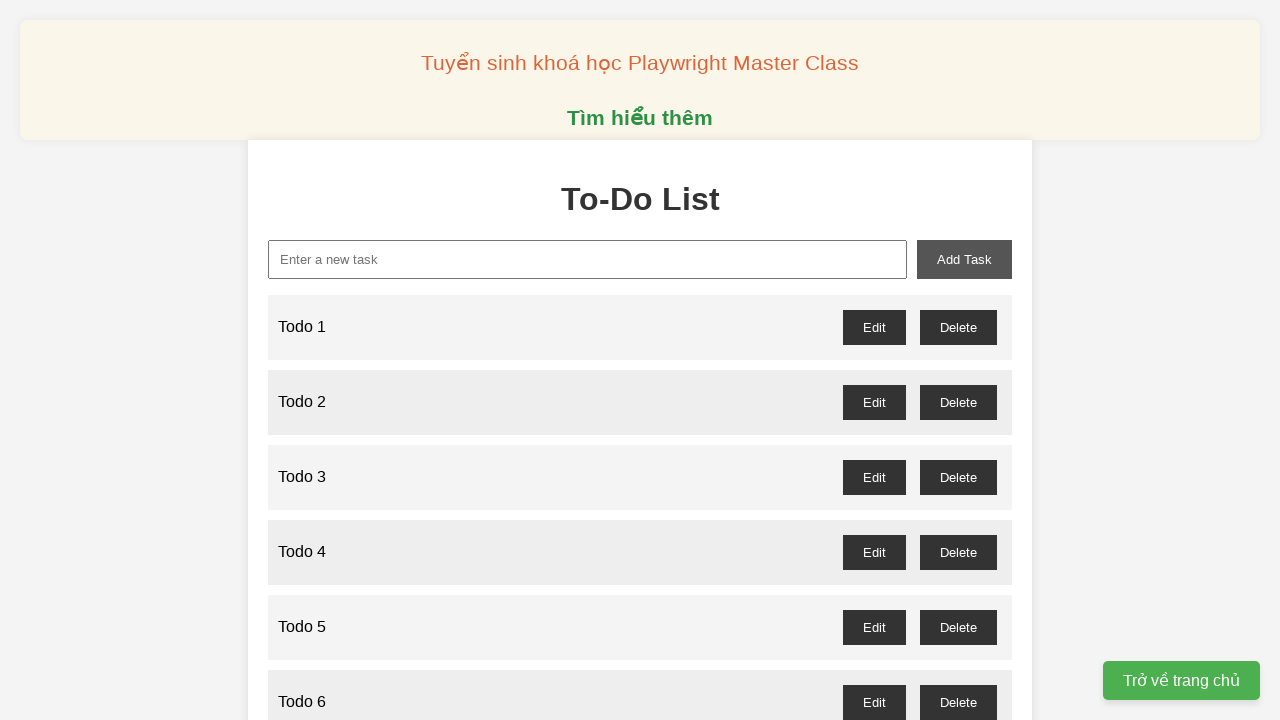

Filled new task input field with 'Todo 16' on //input[@id="new-task"]
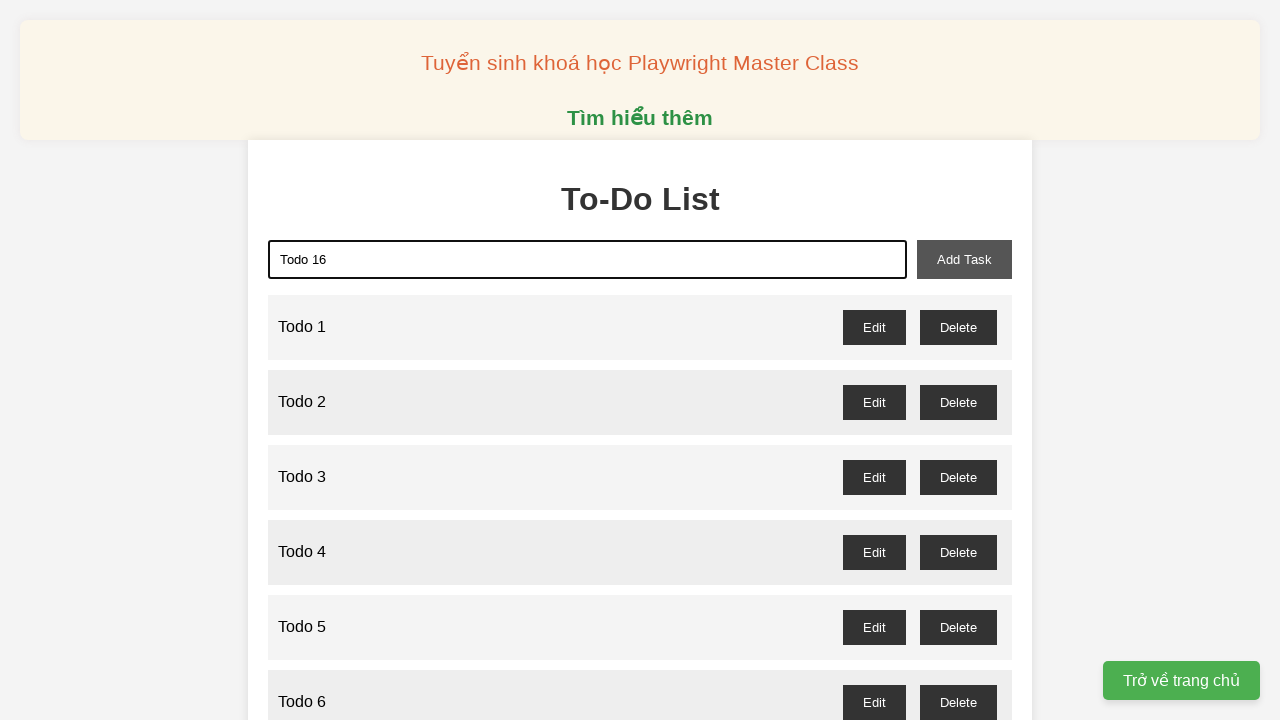

Clicked add task button to add 'Todo 16' at (964, 259) on xpath=//button[@id="add-task"]
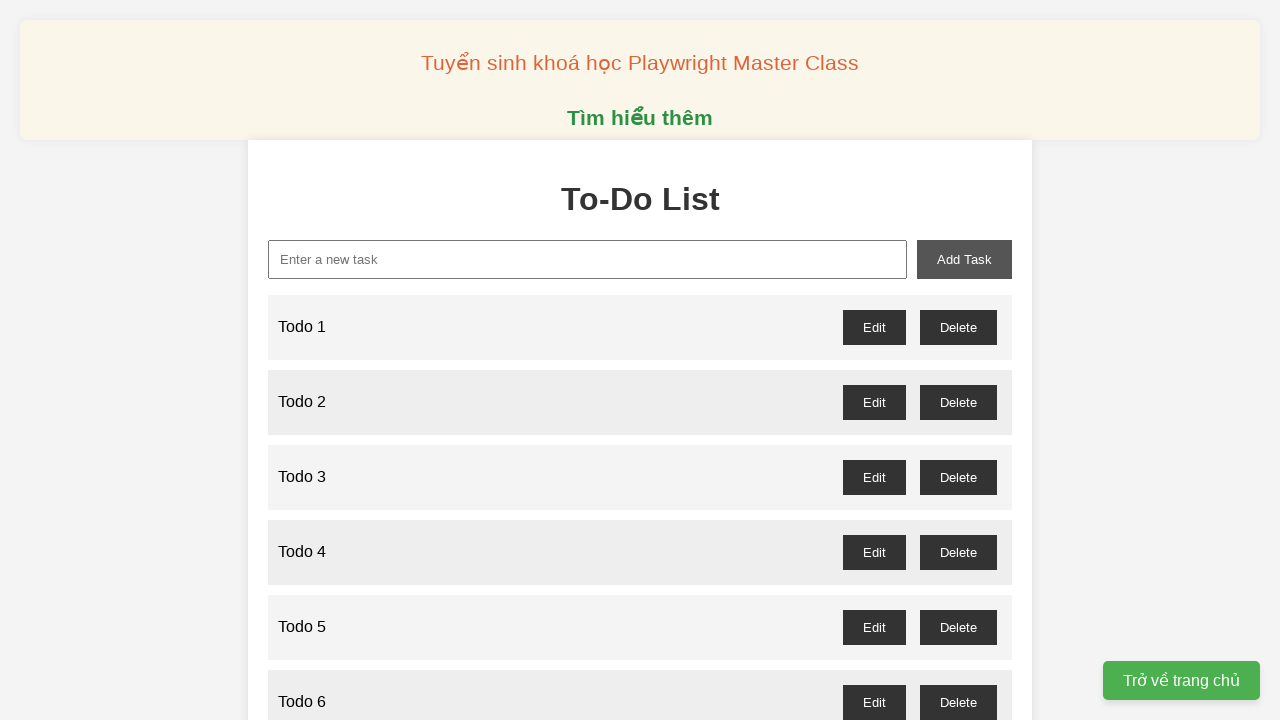

Filled new task input field with 'Todo 17' on //input[@id="new-task"]
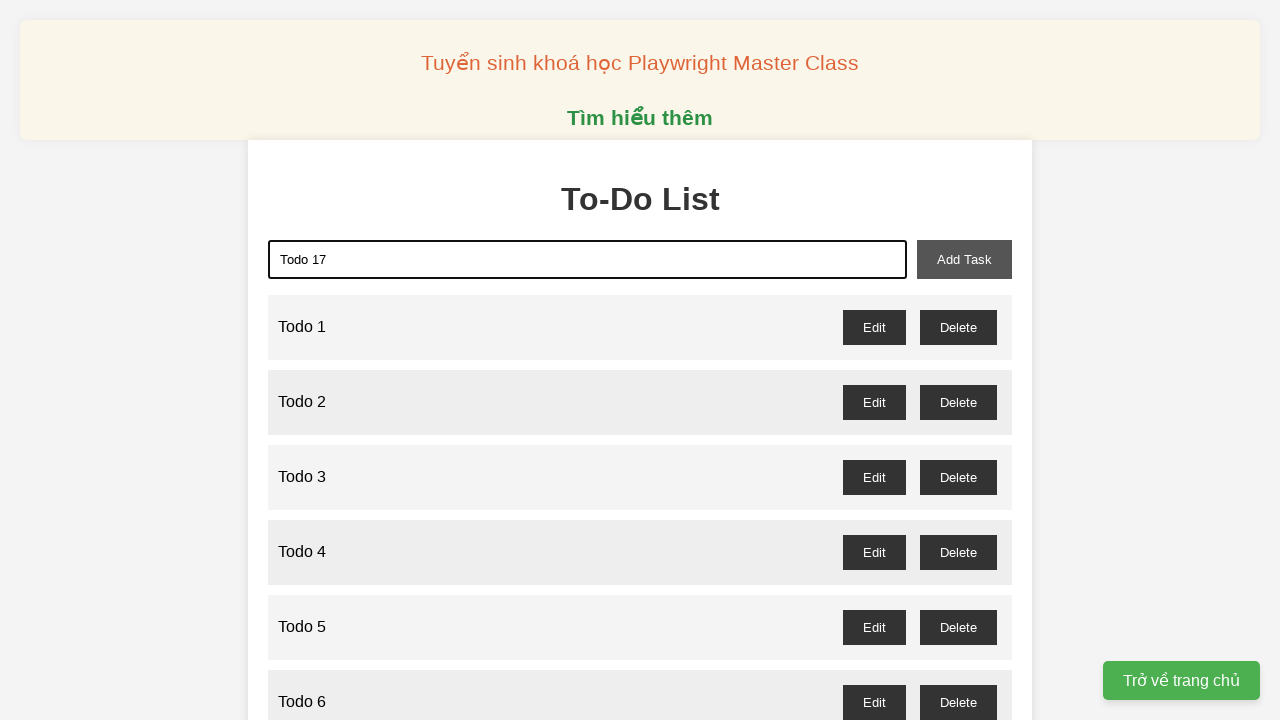

Clicked add task button to add 'Todo 17' at (964, 259) on xpath=//button[@id="add-task"]
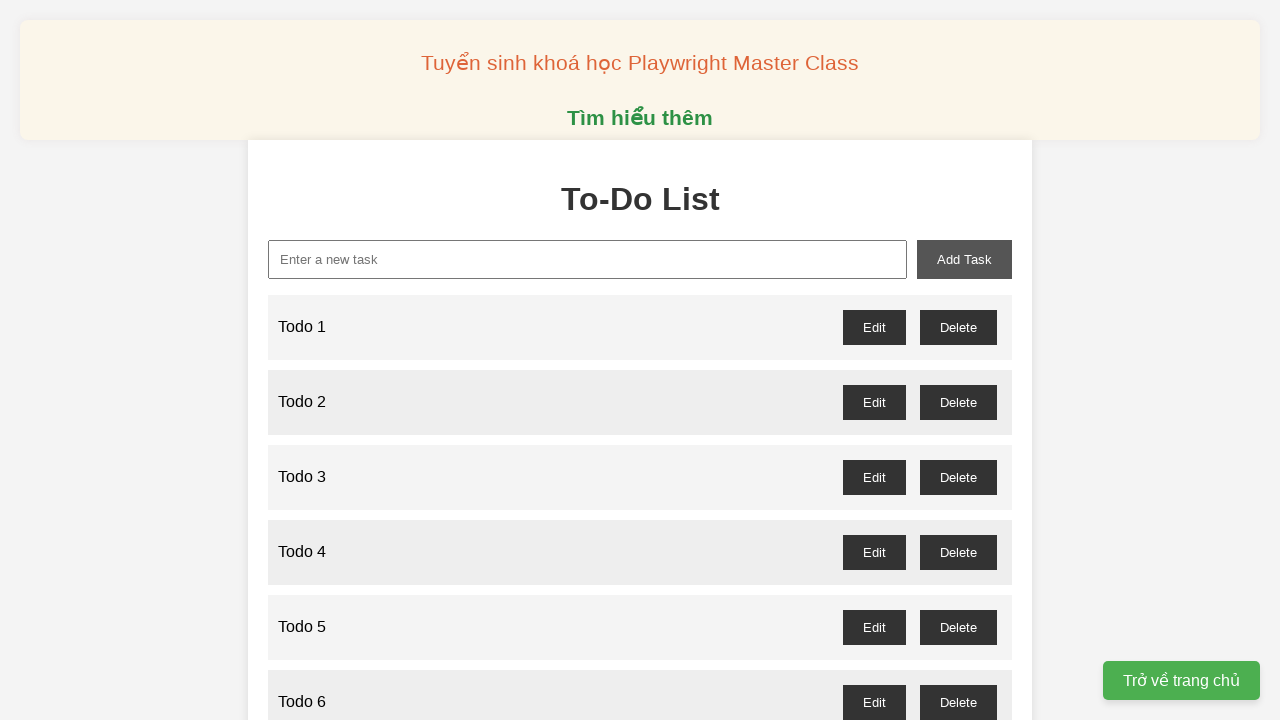

Filled new task input field with 'Todo 18' on //input[@id="new-task"]
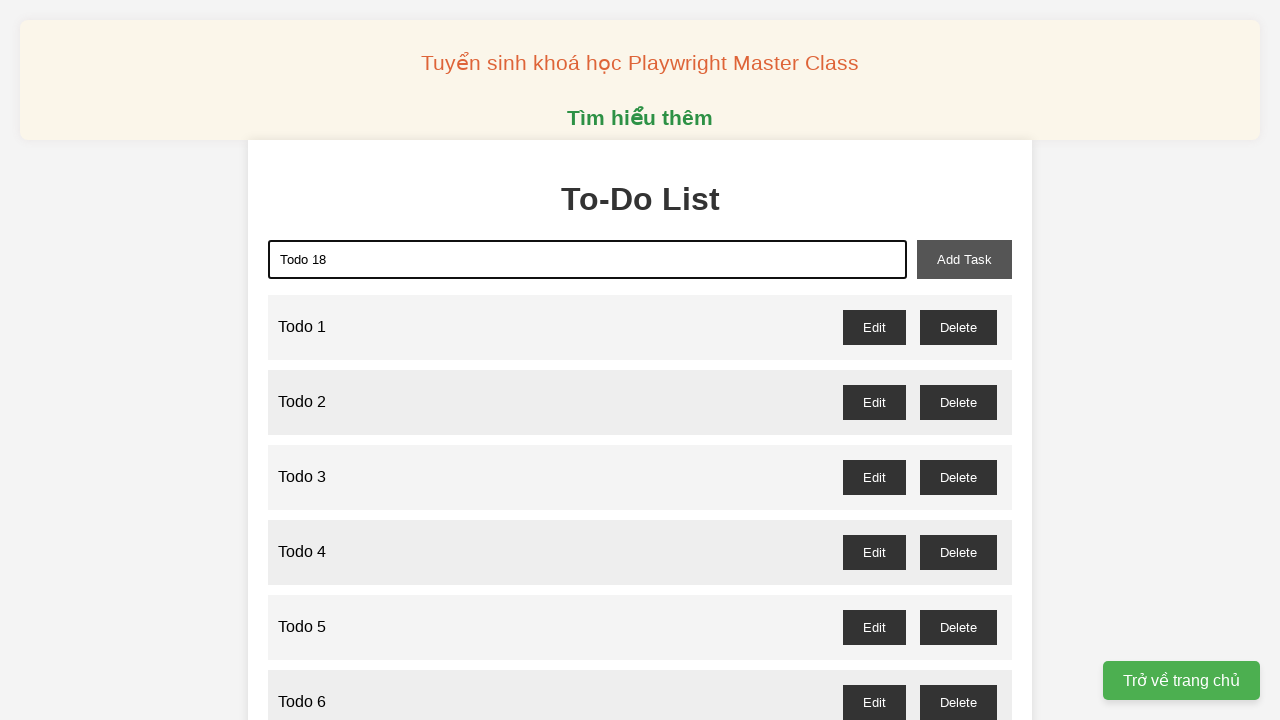

Clicked add task button to add 'Todo 18' at (964, 259) on xpath=//button[@id="add-task"]
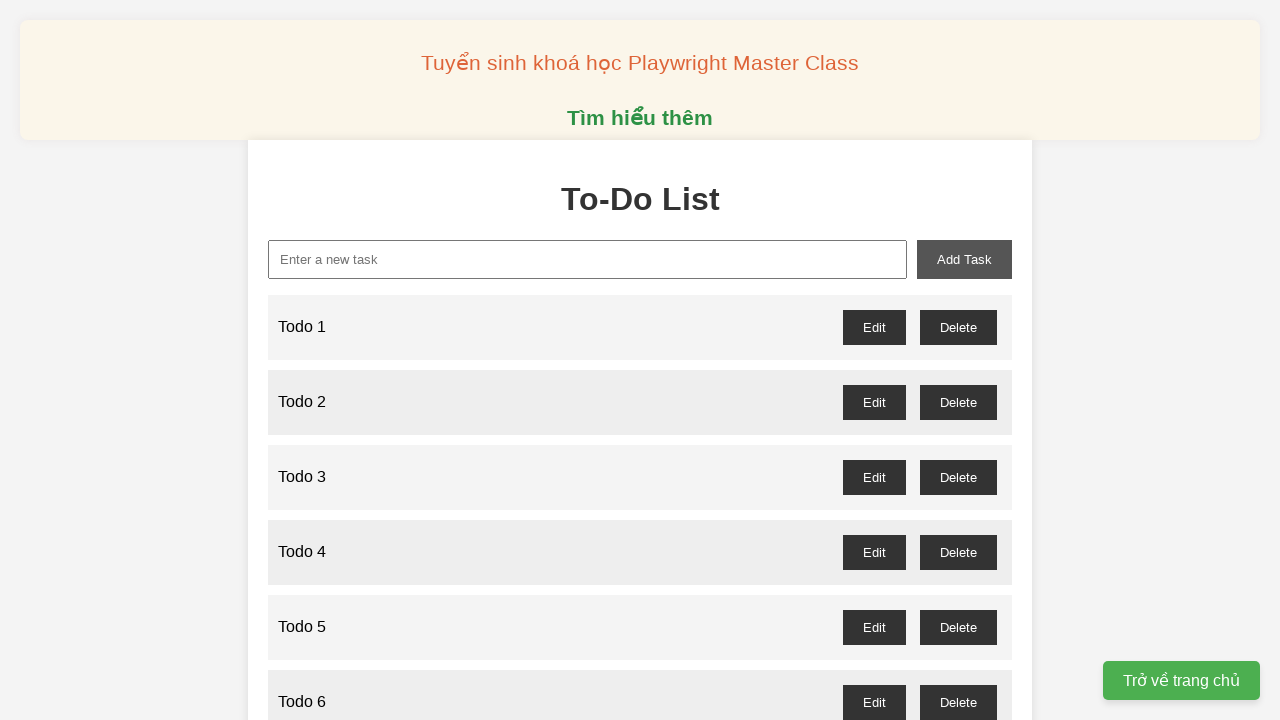

Filled new task input field with 'Todo 19' on //input[@id="new-task"]
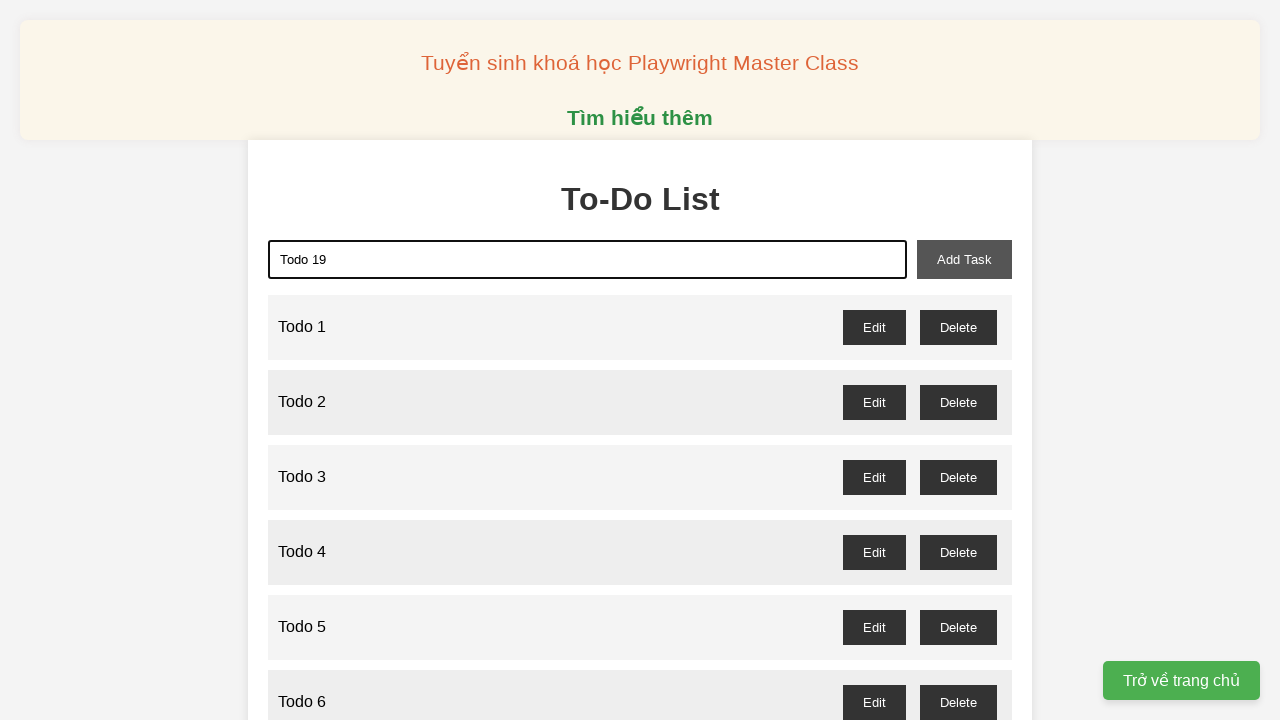

Clicked add task button to add 'Todo 19' at (964, 259) on xpath=//button[@id="add-task"]
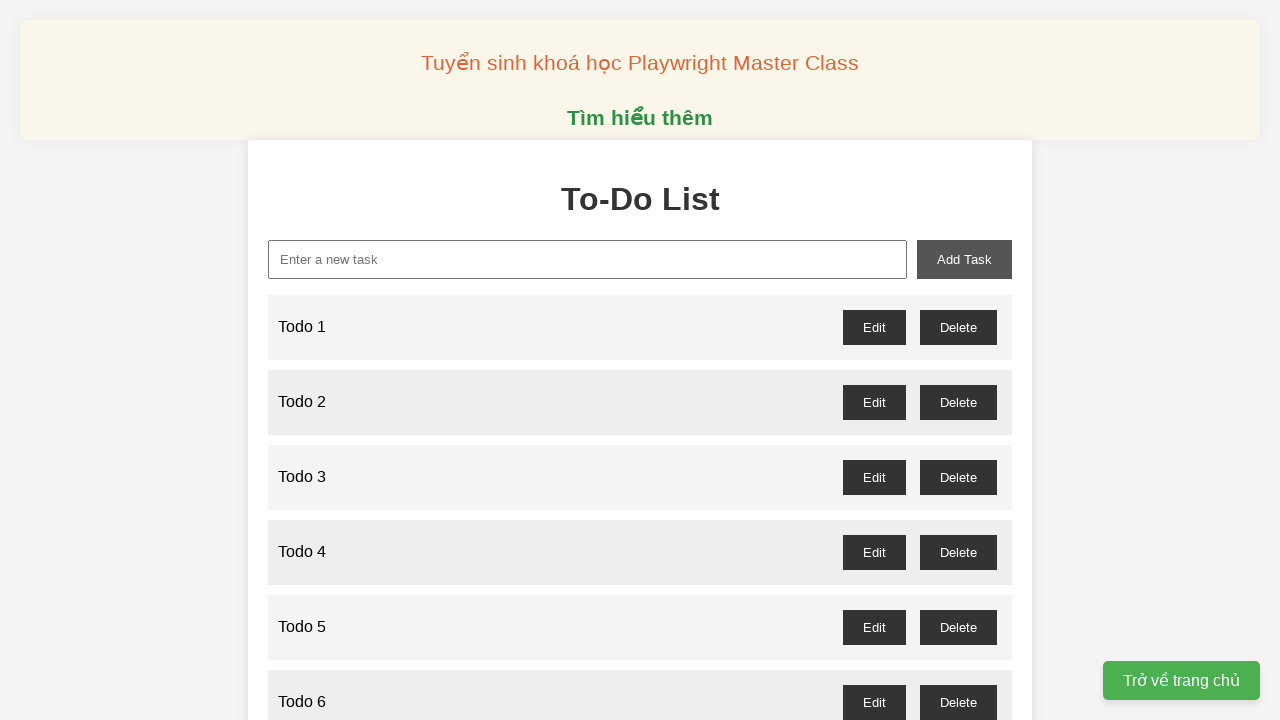

Filled new task input field with 'Todo 20' on //input[@id="new-task"]
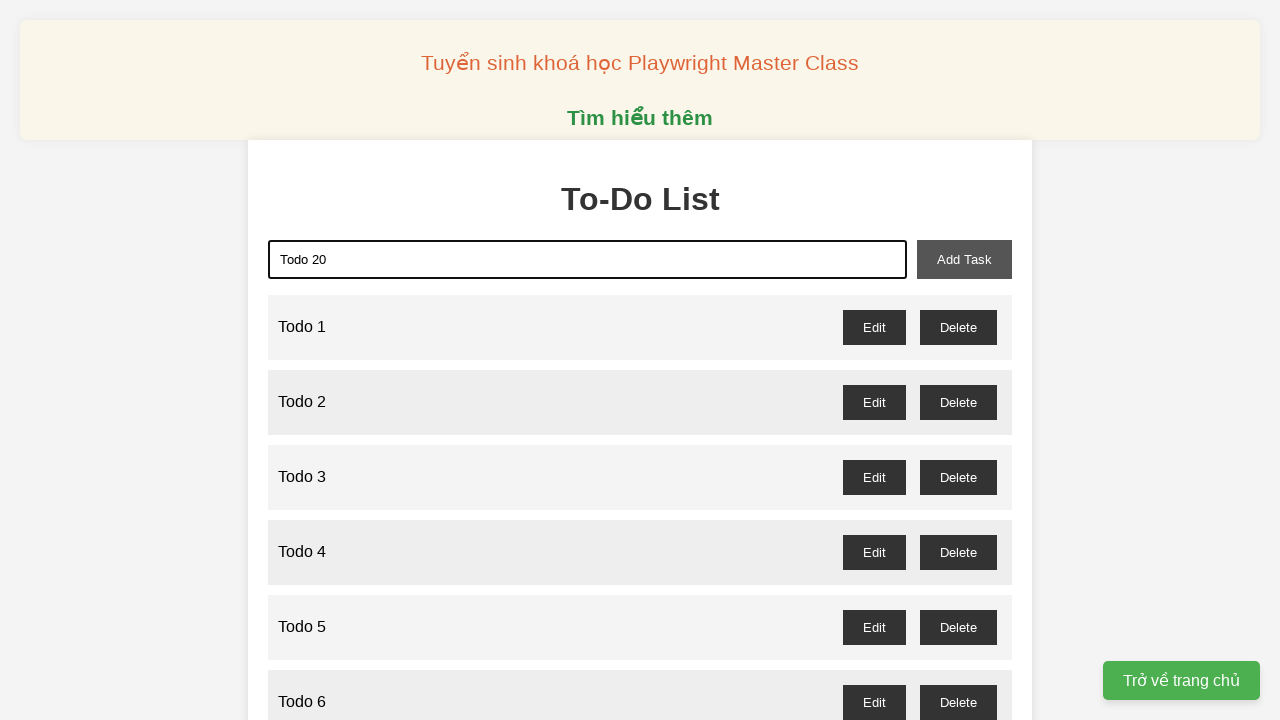

Clicked add task button to add 'Todo 20' at (964, 259) on xpath=//button[@id="add-task"]
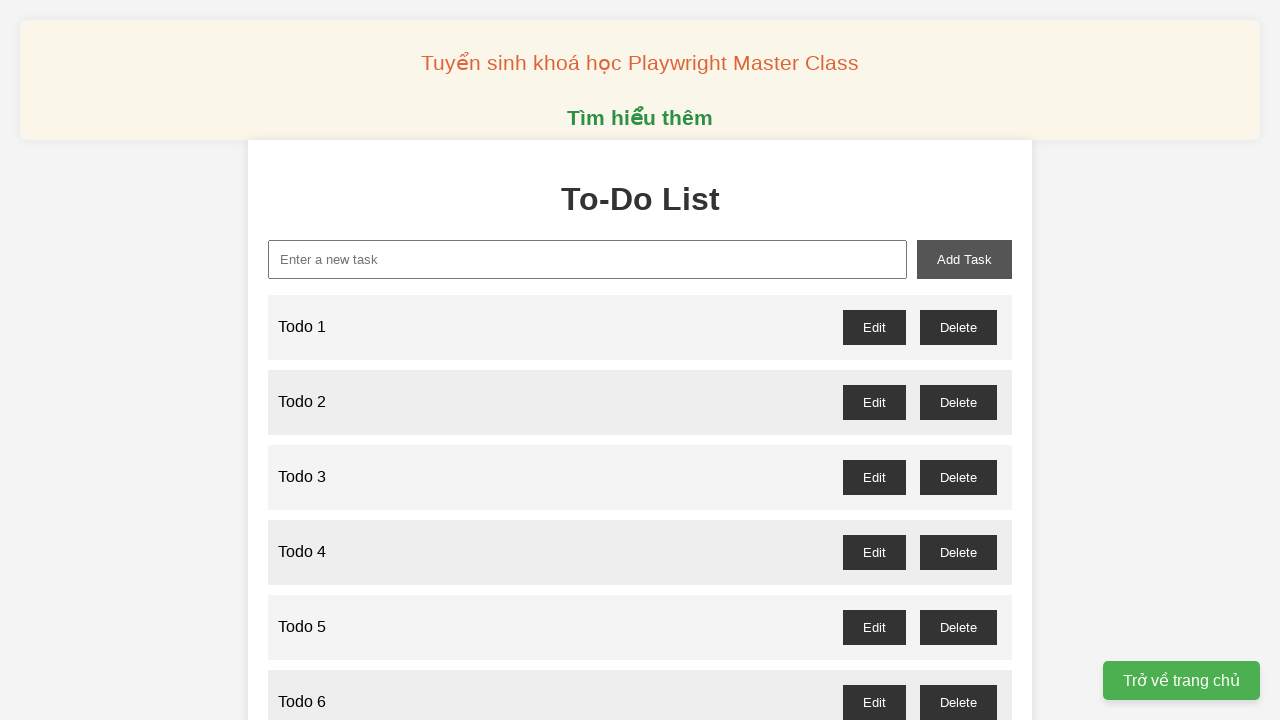

Filled new task input field with 'Todo 21' on //input[@id="new-task"]
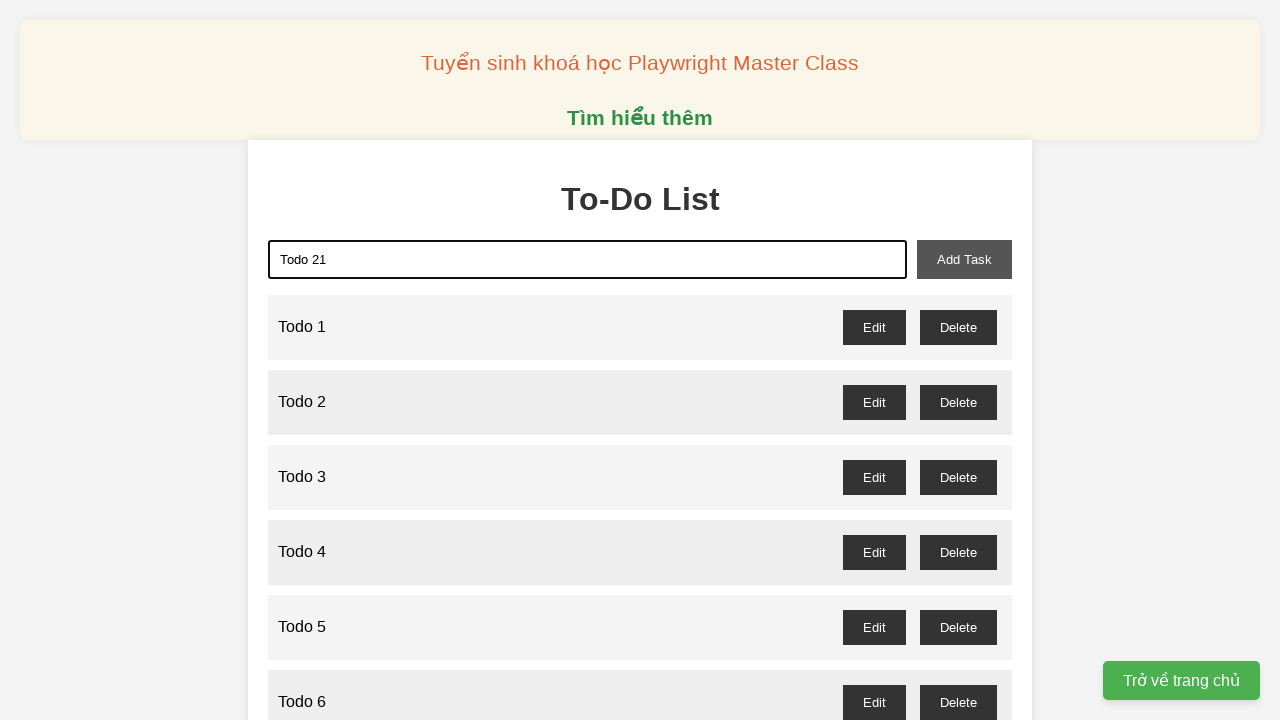

Clicked add task button to add 'Todo 21' at (964, 259) on xpath=//button[@id="add-task"]
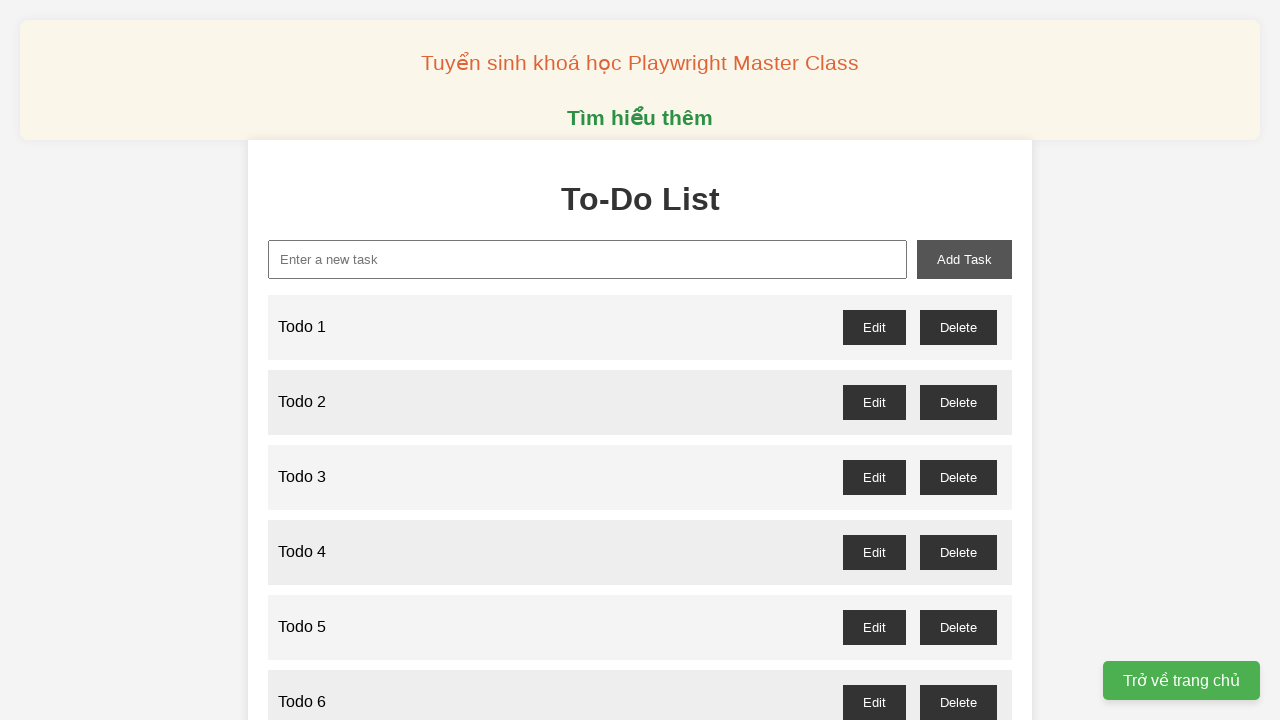

Filled new task input field with 'Todo 22' on //input[@id="new-task"]
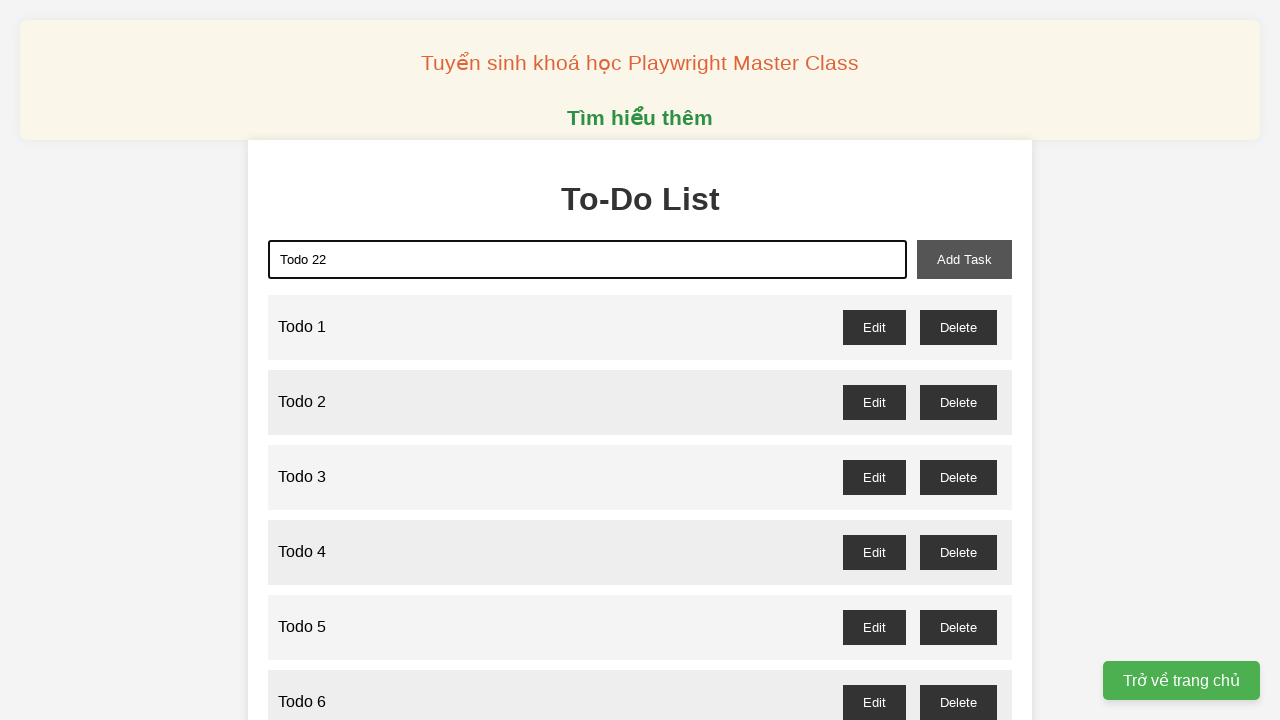

Clicked add task button to add 'Todo 22' at (964, 259) on xpath=//button[@id="add-task"]
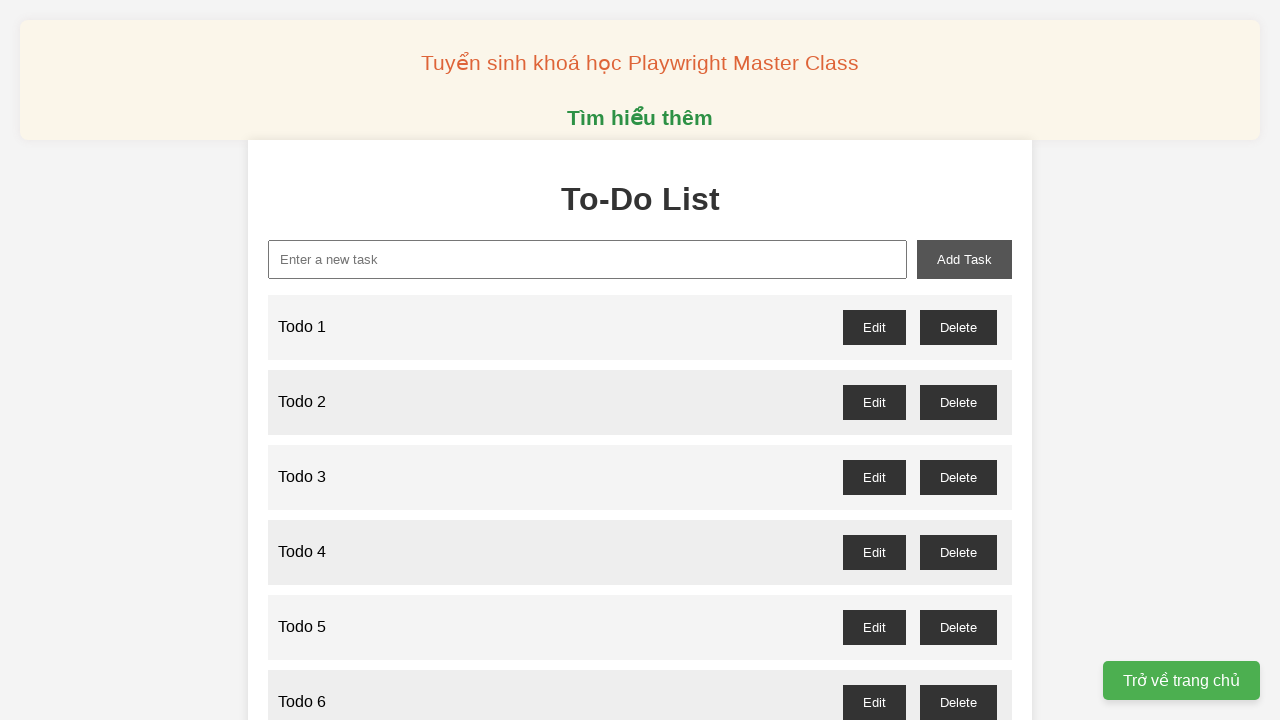

Filled new task input field with 'Todo 23' on //input[@id="new-task"]
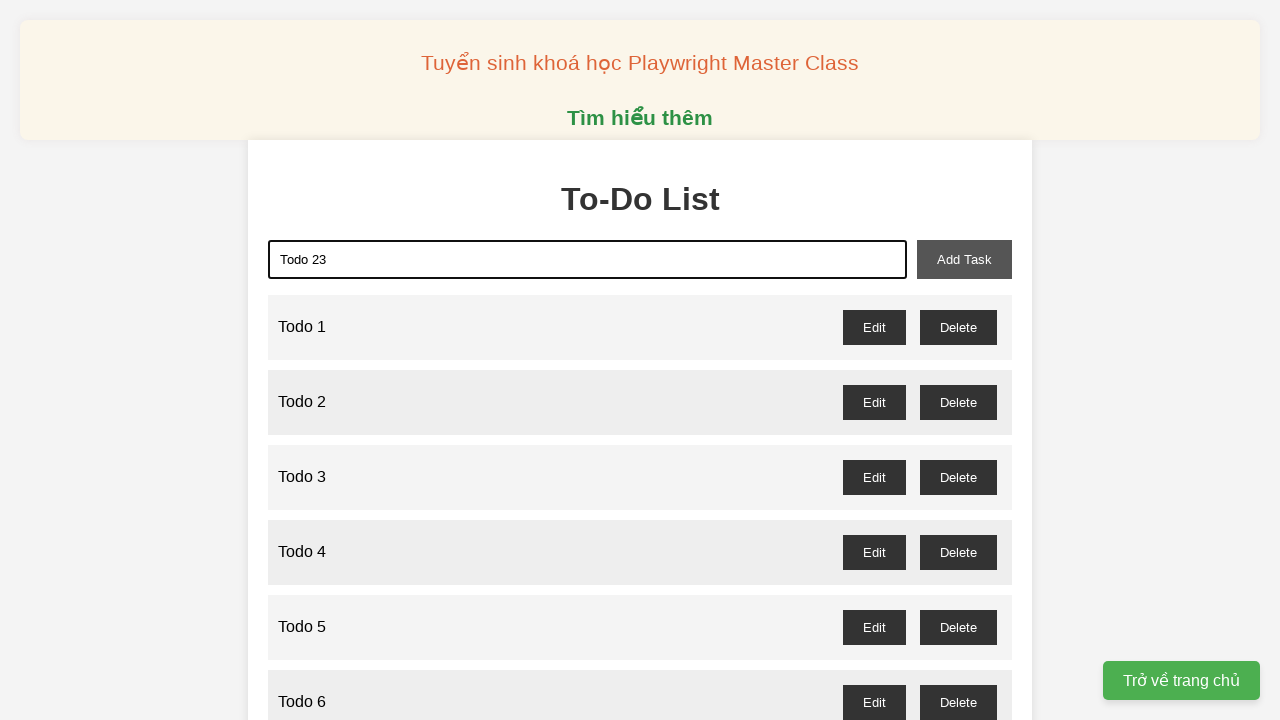

Clicked add task button to add 'Todo 23' at (964, 259) on xpath=//button[@id="add-task"]
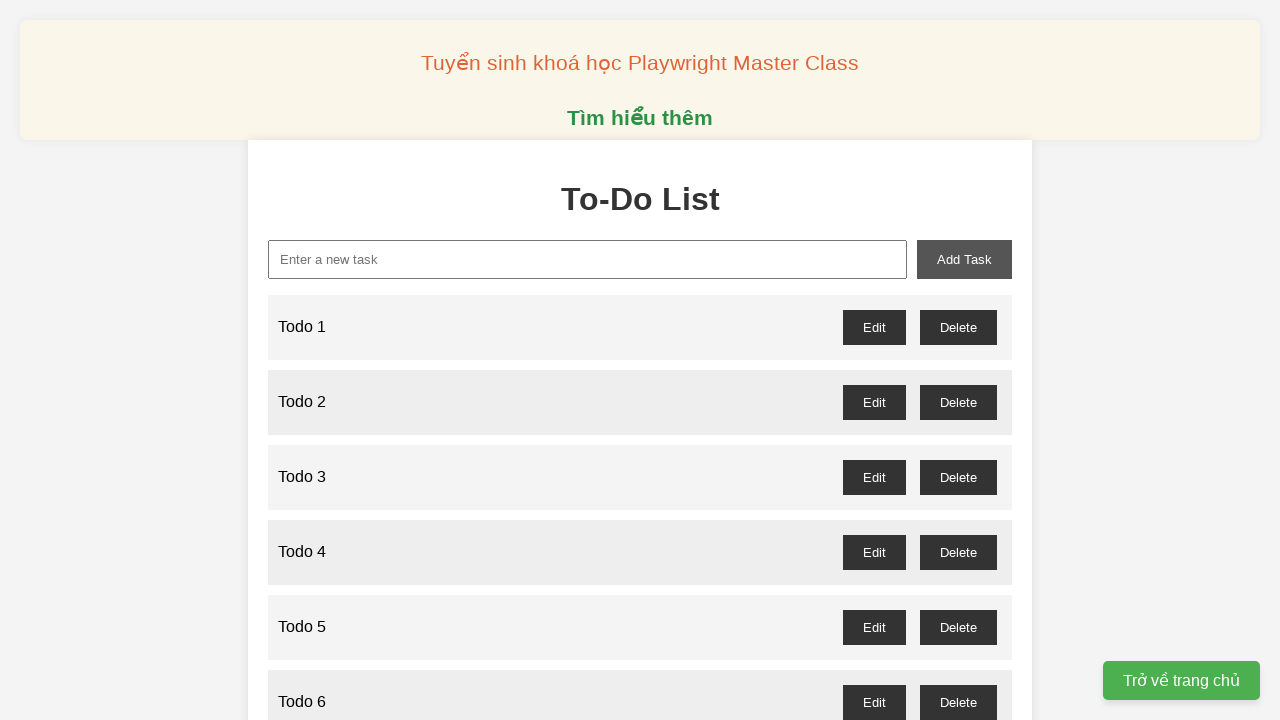

Filled new task input field with 'Todo 24' on //input[@id="new-task"]
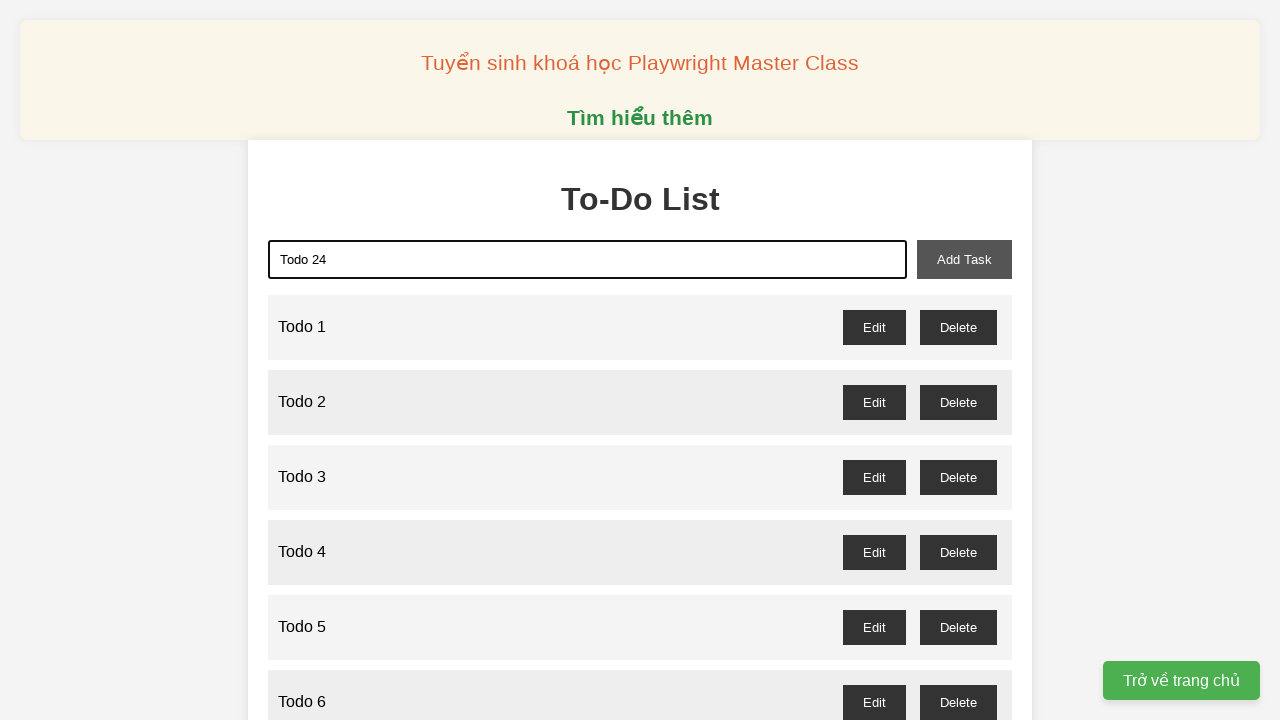

Clicked add task button to add 'Todo 24' at (964, 259) on xpath=//button[@id="add-task"]
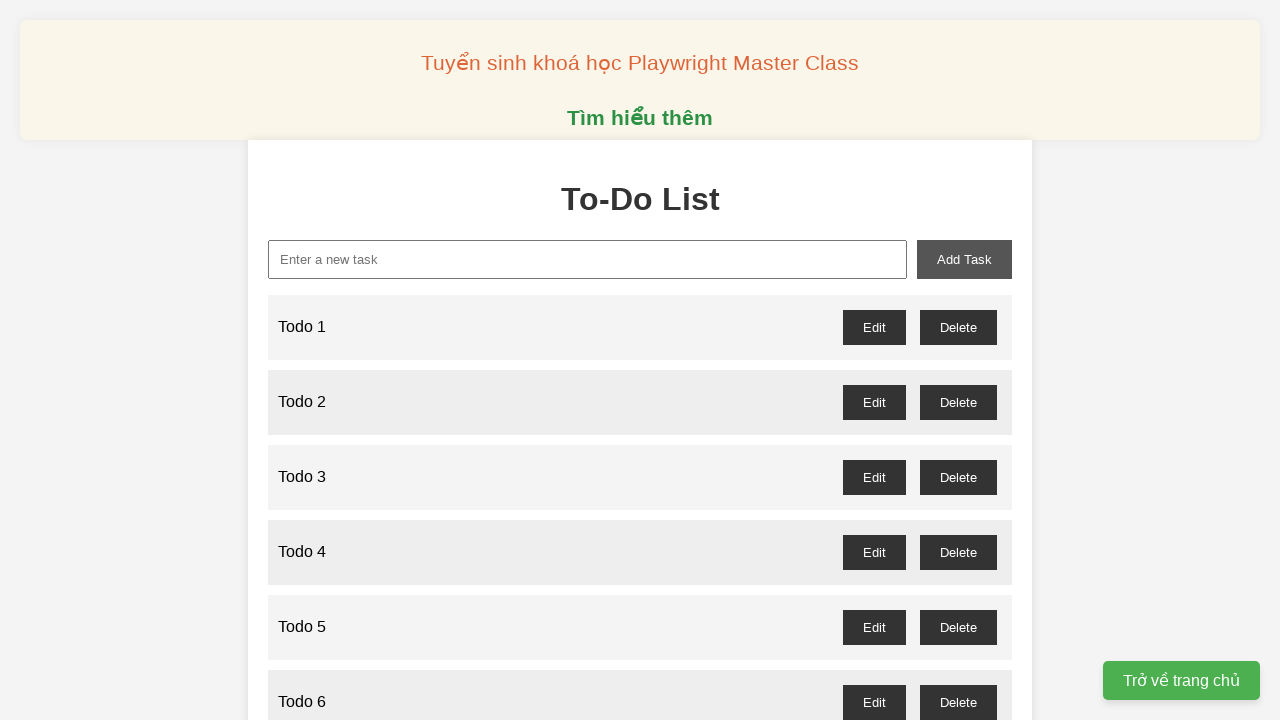

Filled new task input field with 'Todo 25' on //input[@id="new-task"]
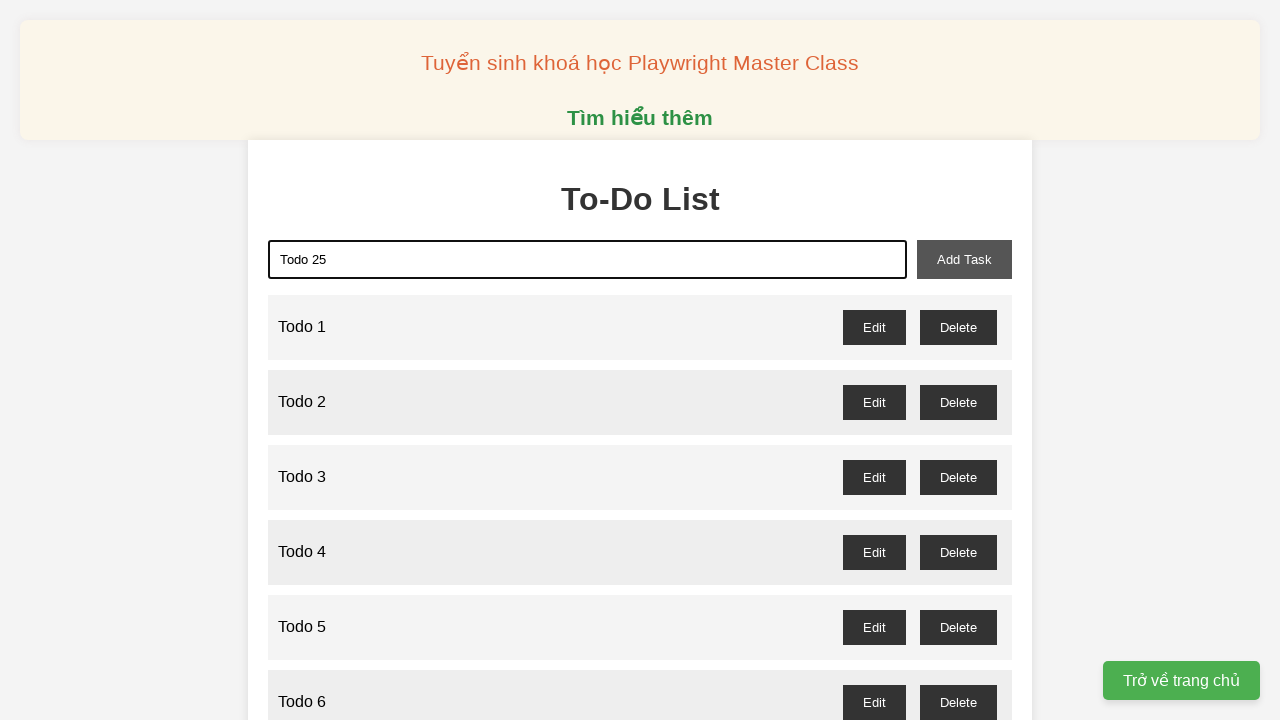

Clicked add task button to add 'Todo 25' at (964, 259) on xpath=//button[@id="add-task"]
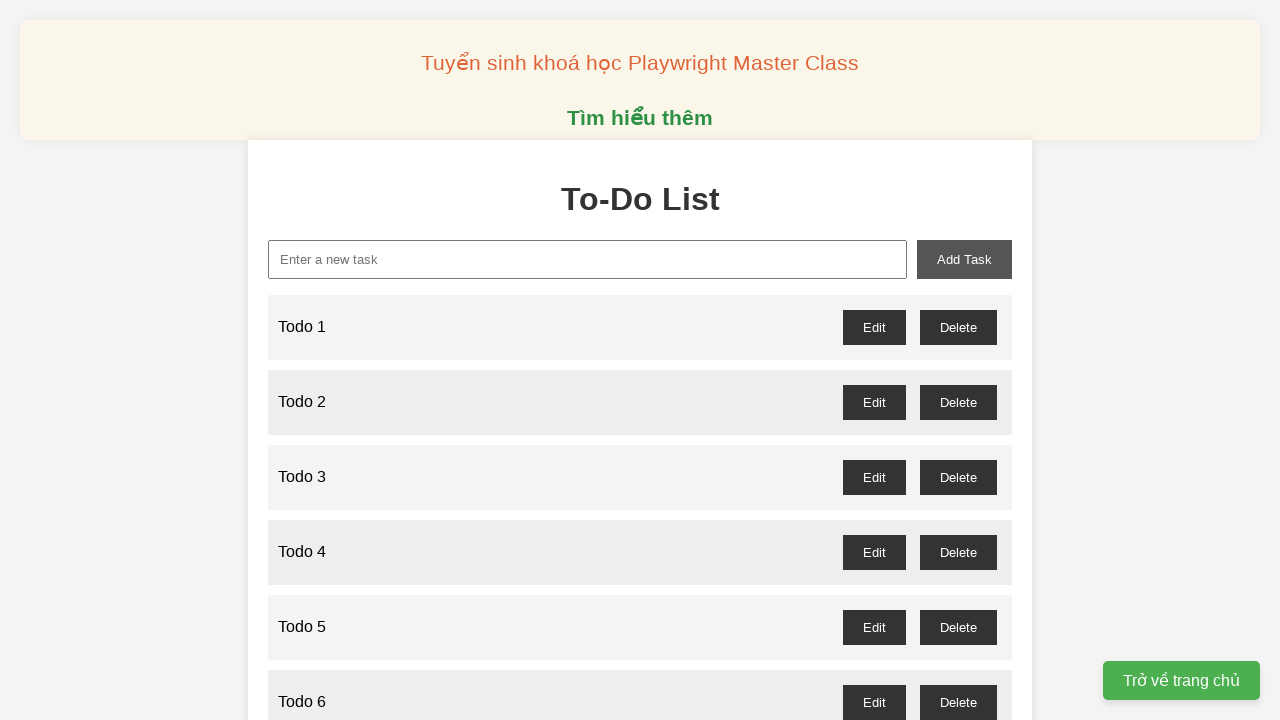

Filled new task input field with 'Todo 26' on //input[@id="new-task"]
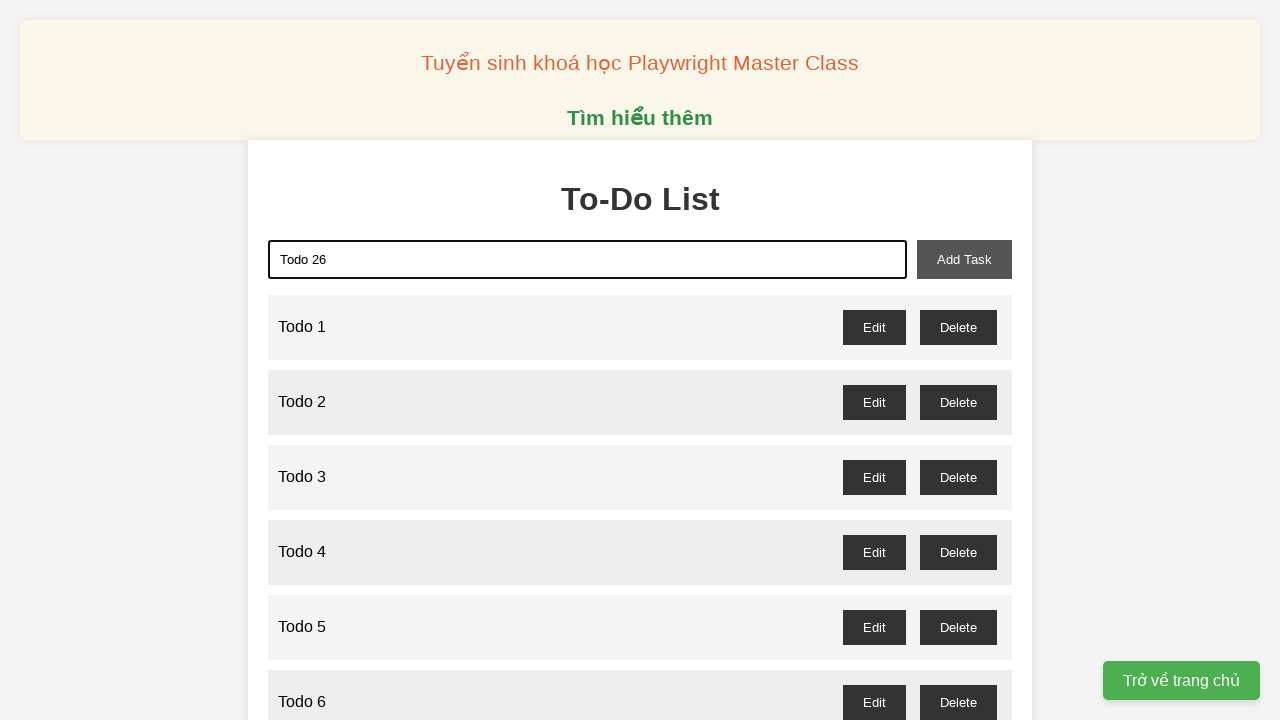

Clicked add task button to add 'Todo 26' at (964, 259) on xpath=//button[@id="add-task"]
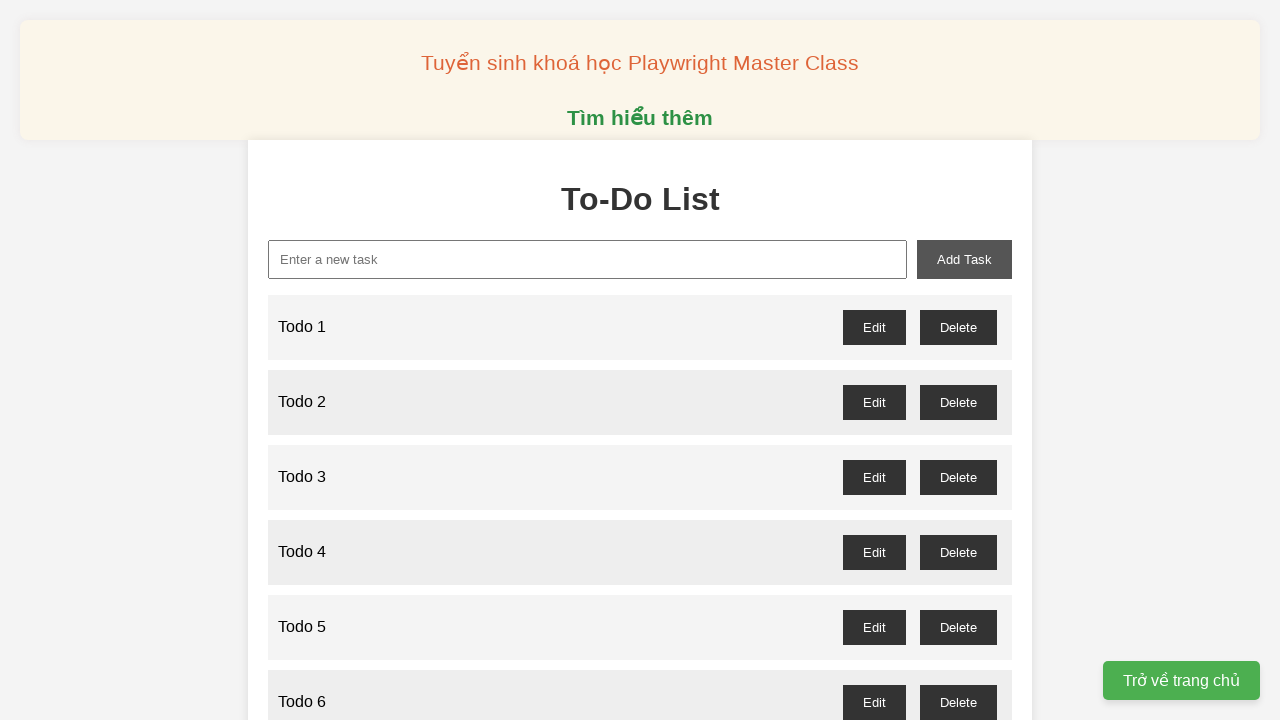

Filled new task input field with 'Todo 27' on //input[@id="new-task"]
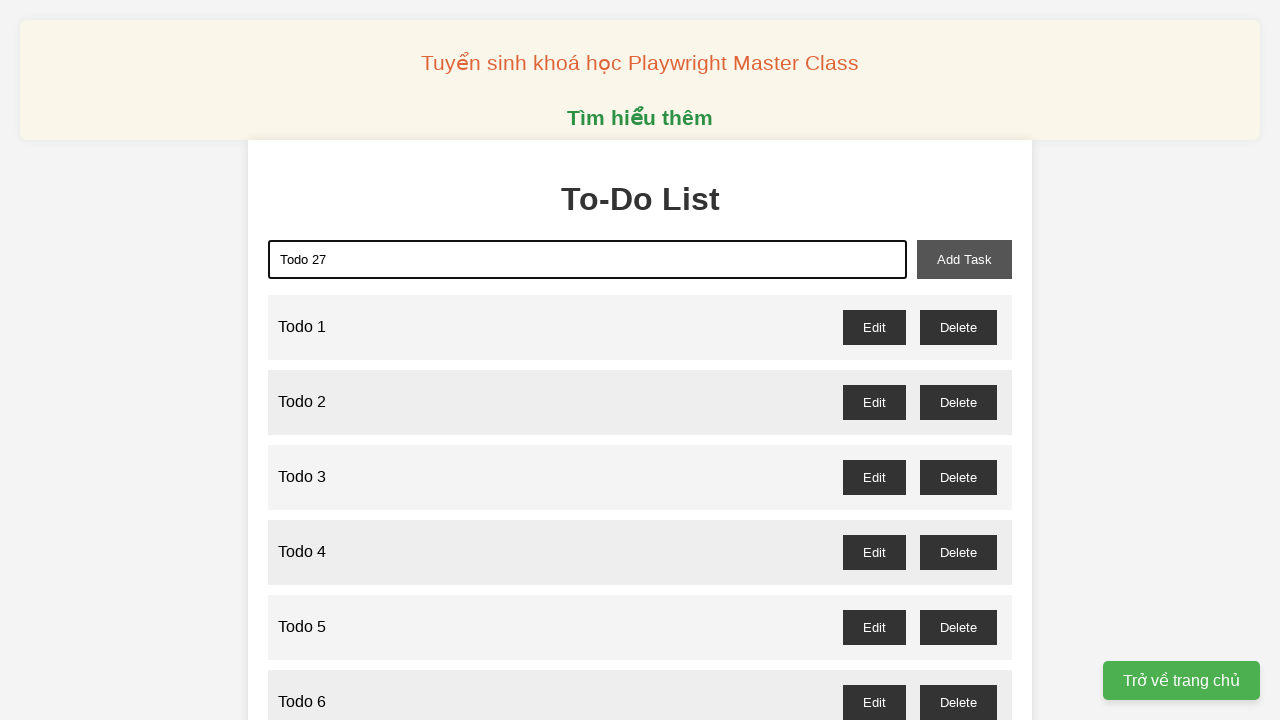

Clicked add task button to add 'Todo 27' at (964, 259) on xpath=//button[@id="add-task"]
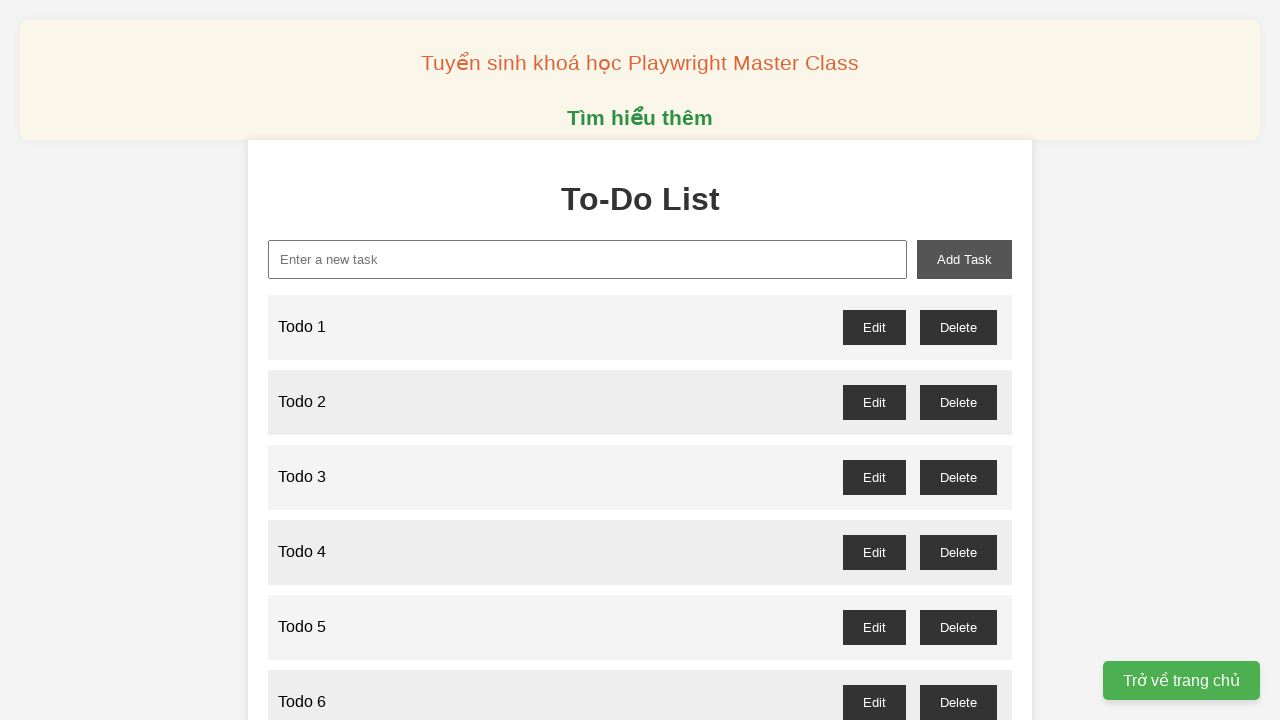

Filled new task input field with 'Todo 28' on //input[@id="new-task"]
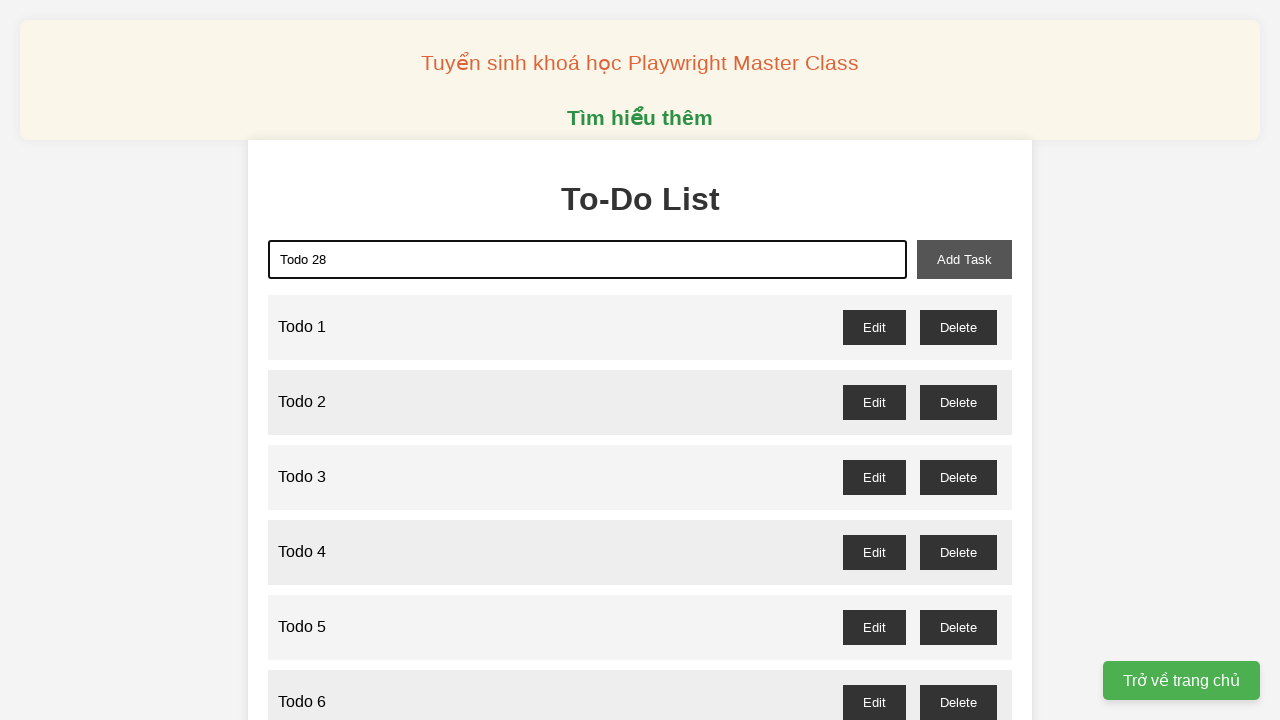

Clicked add task button to add 'Todo 28' at (964, 259) on xpath=//button[@id="add-task"]
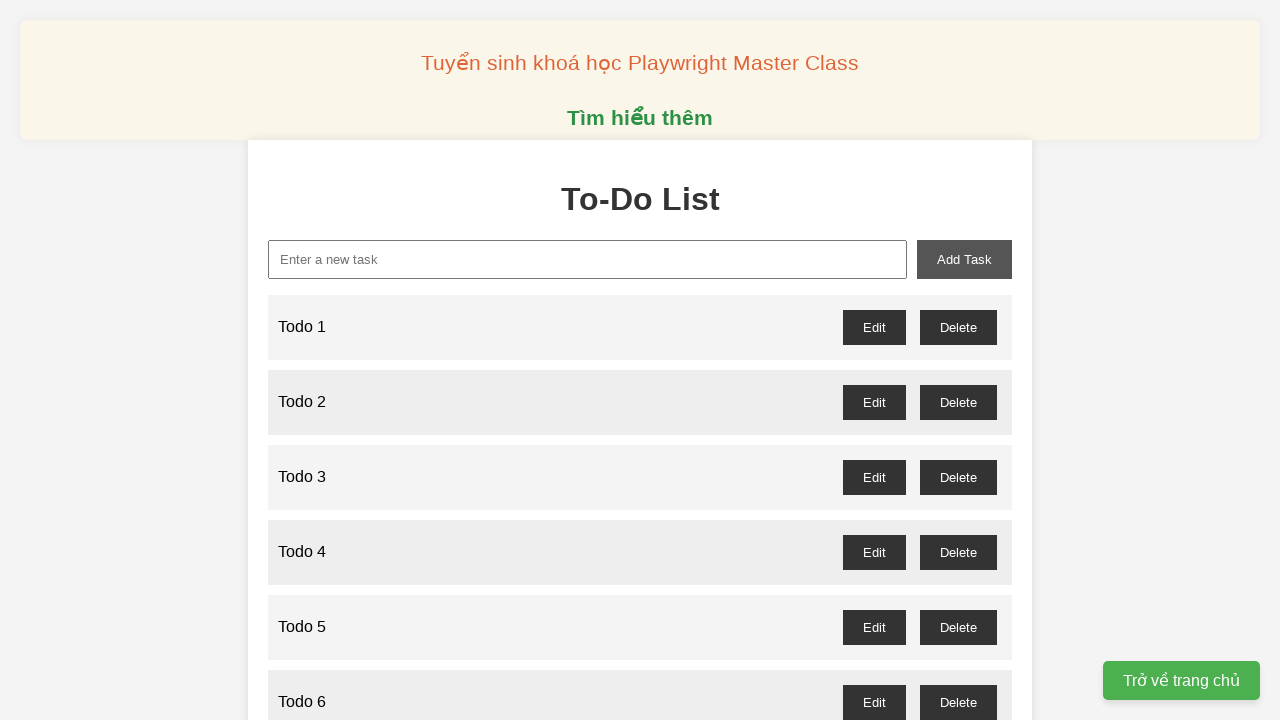

Filled new task input field with 'Todo 29' on //input[@id="new-task"]
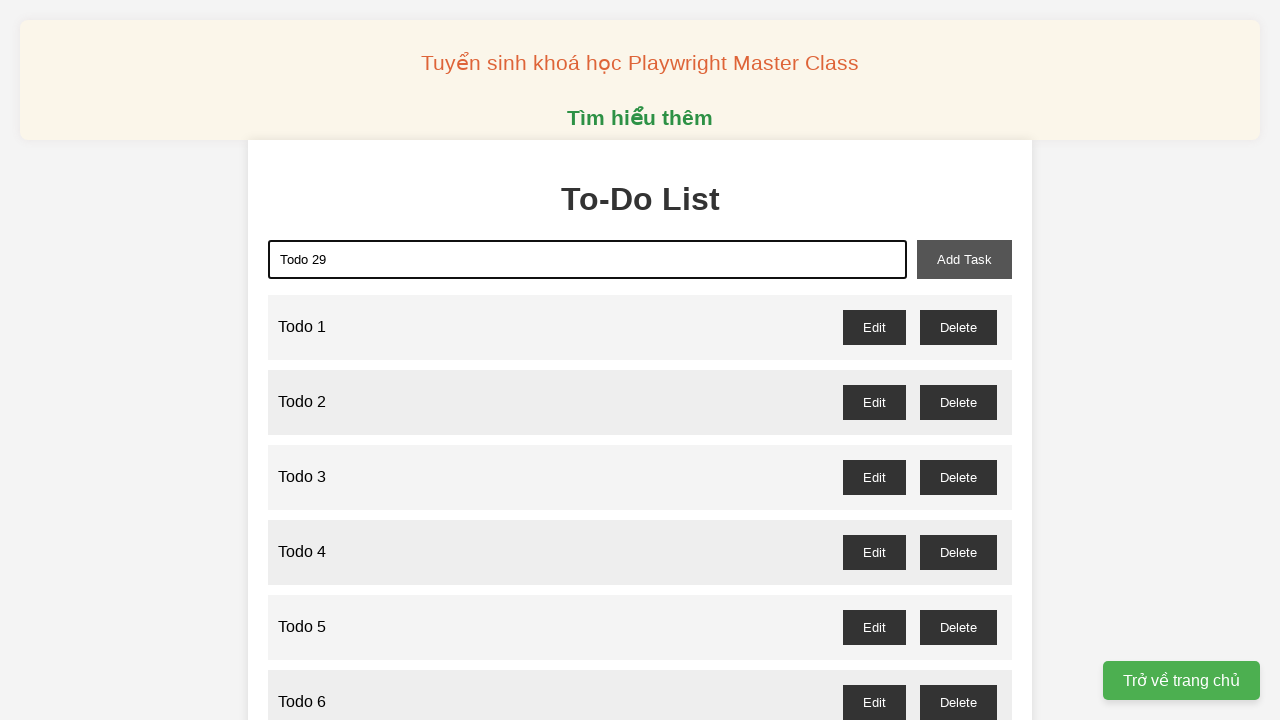

Clicked add task button to add 'Todo 29' at (964, 259) on xpath=//button[@id="add-task"]
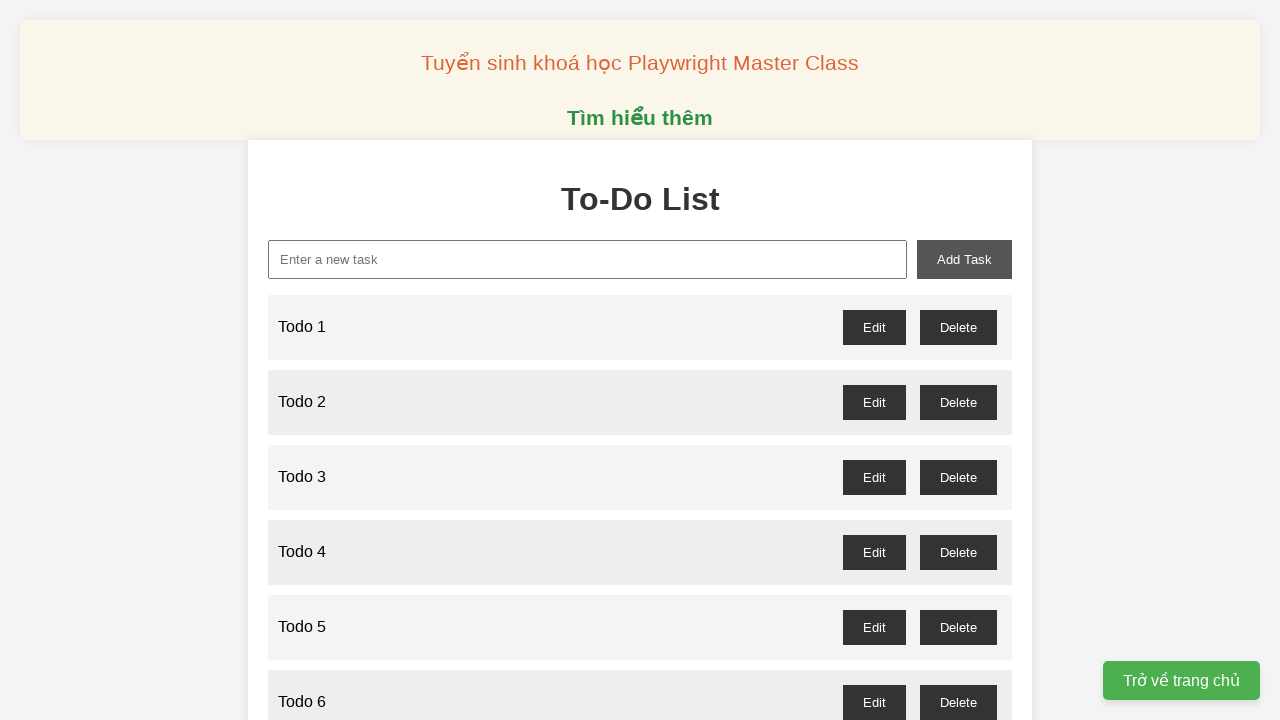

Filled new task input field with 'Todo 30' on //input[@id="new-task"]
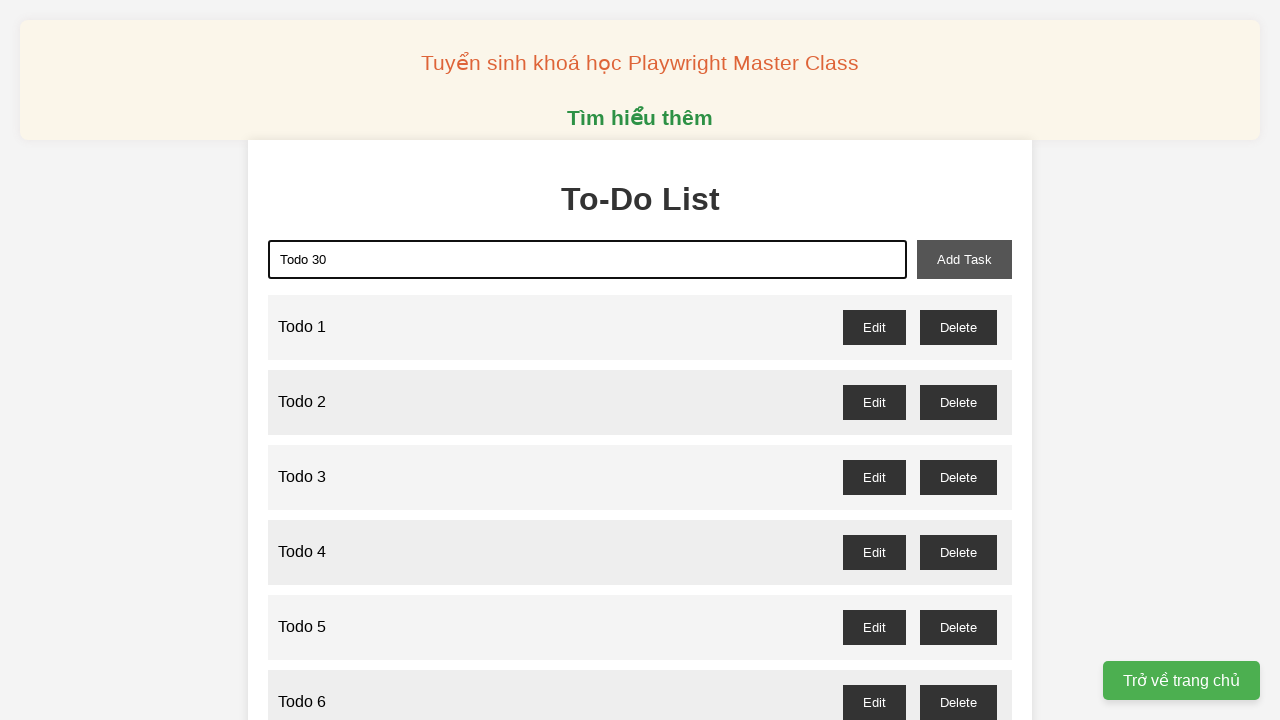

Clicked add task button to add 'Todo 30' at (964, 259) on xpath=//button[@id="add-task"]
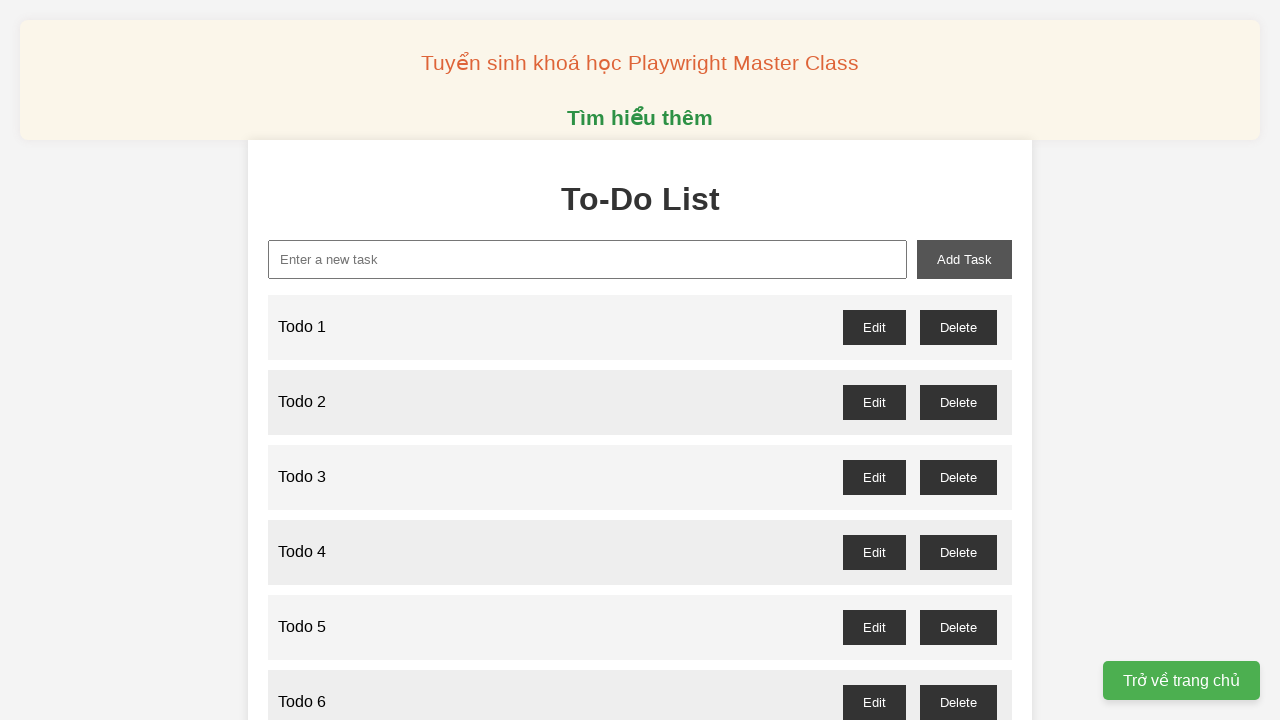

Filled new task input field with 'Todo 31' on //input[@id="new-task"]
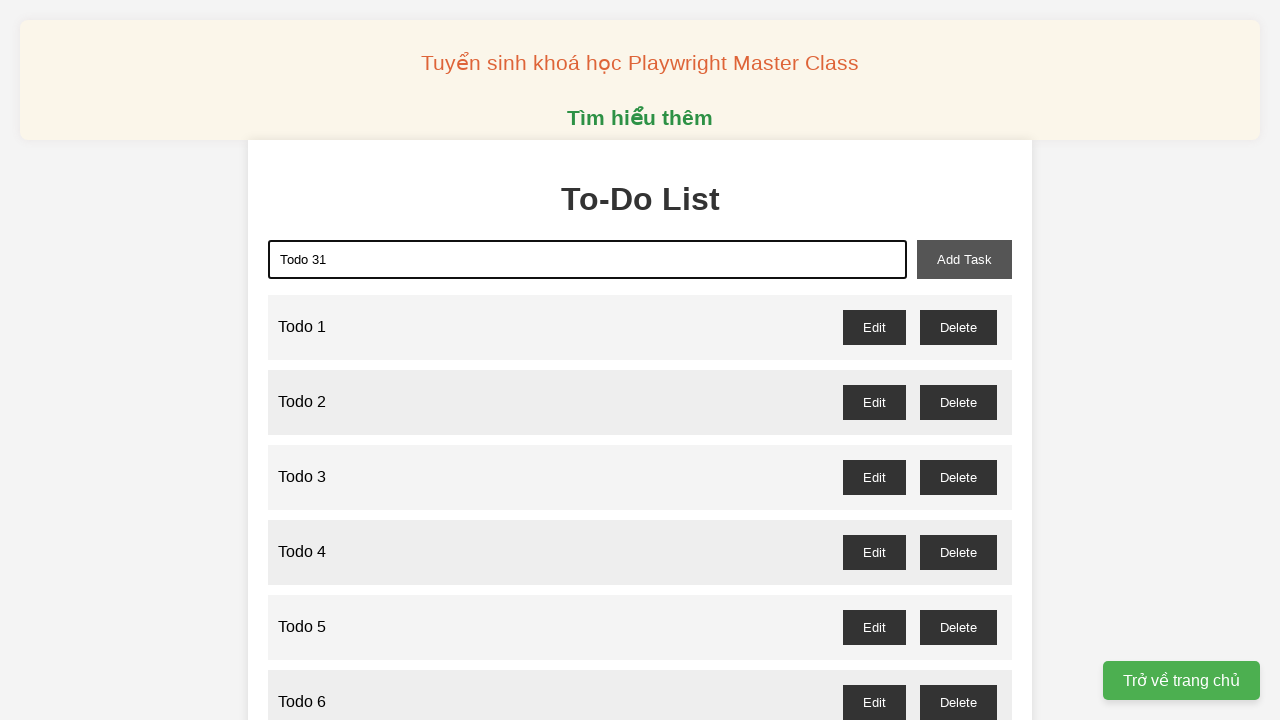

Clicked add task button to add 'Todo 31' at (964, 259) on xpath=//button[@id="add-task"]
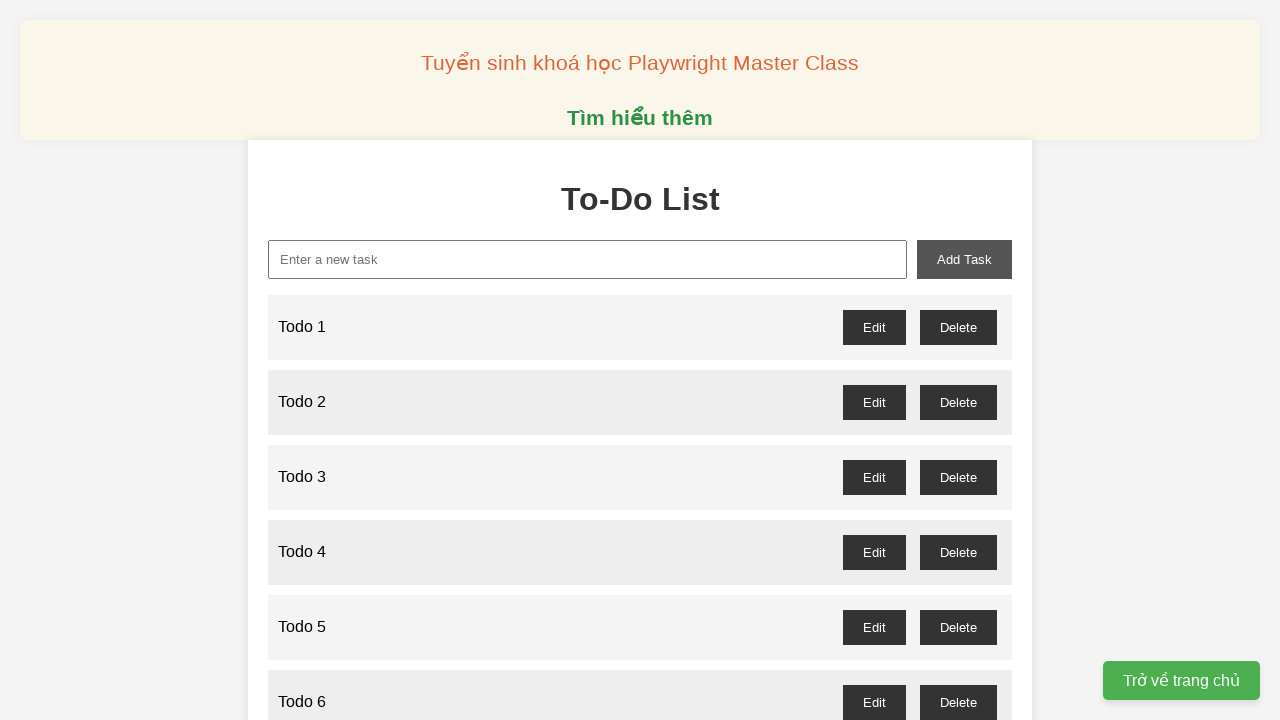

Filled new task input field with 'Todo 32' on //input[@id="new-task"]
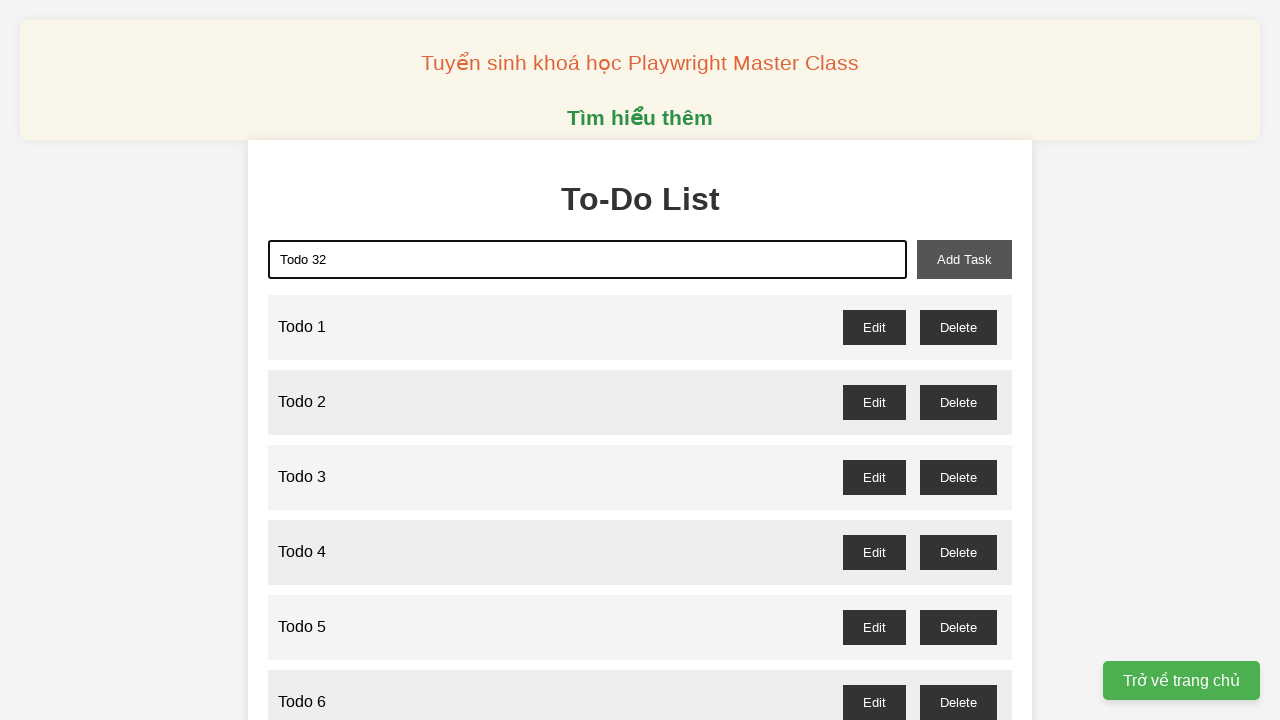

Clicked add task button to add 'Todo 32' at (964, 259) on xpath=//button[@id="add-task"]
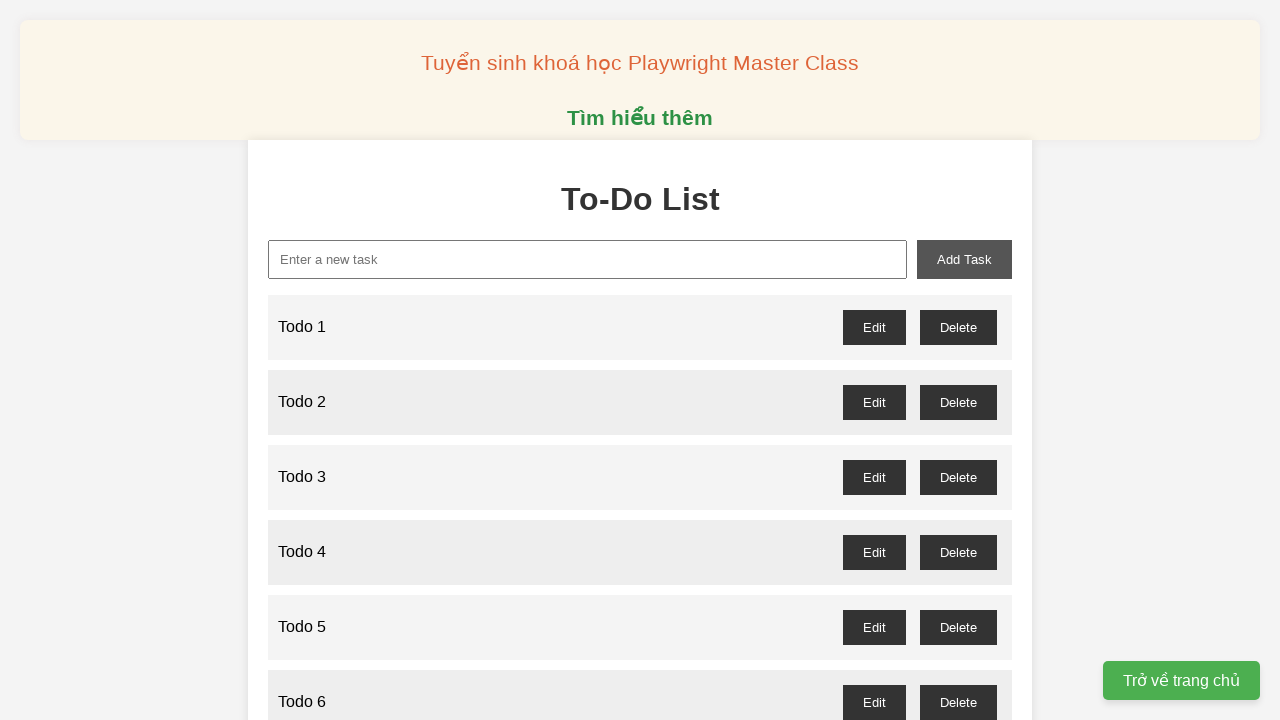

Filled new task input field with 'Todo 33' on //input[@id="new-task"]
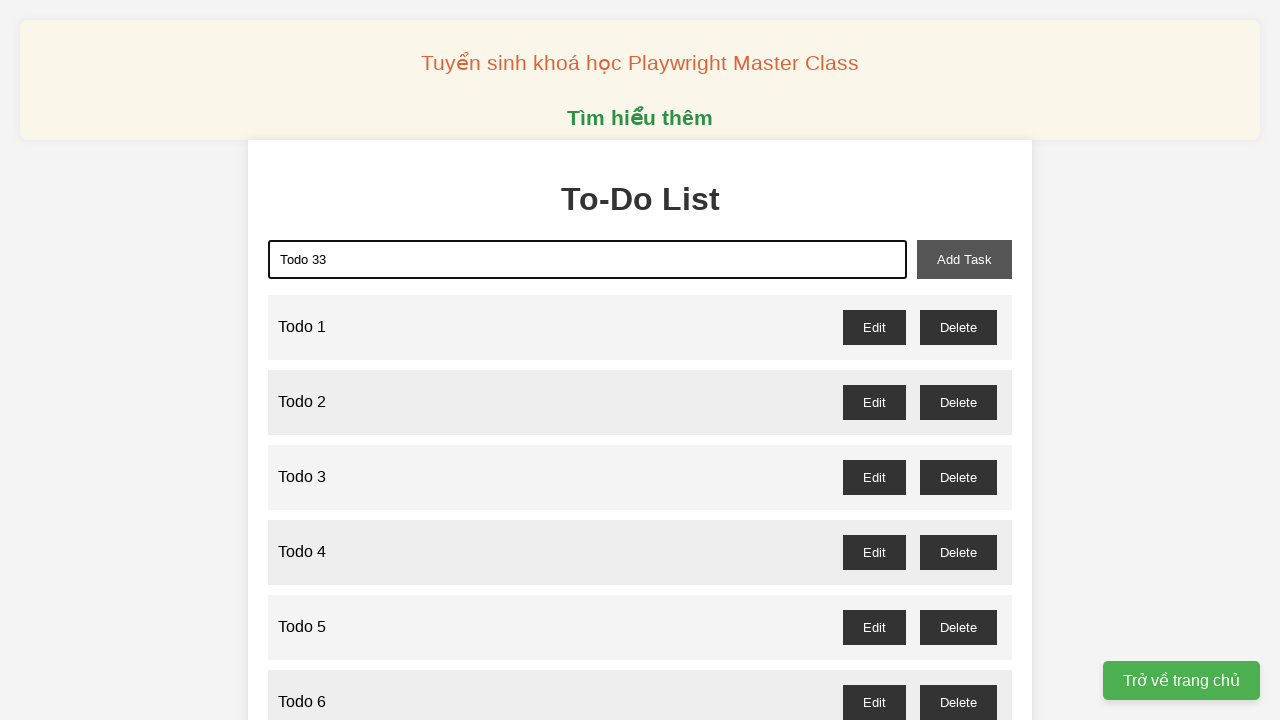

Clicked add task button to add 'Todo 33' at (964, 259) on xpath=//button[@id="add-task"]
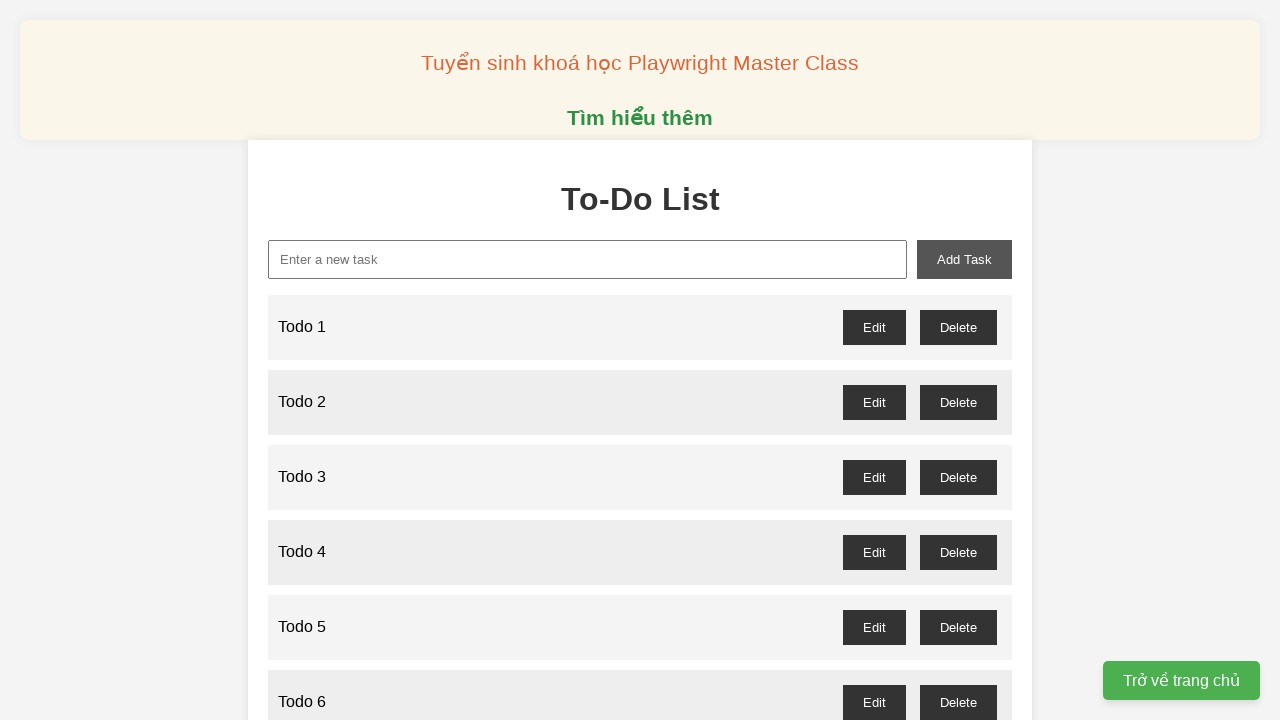

Filled new task input field with 'Todo 34' on //input[@id="new-task"]
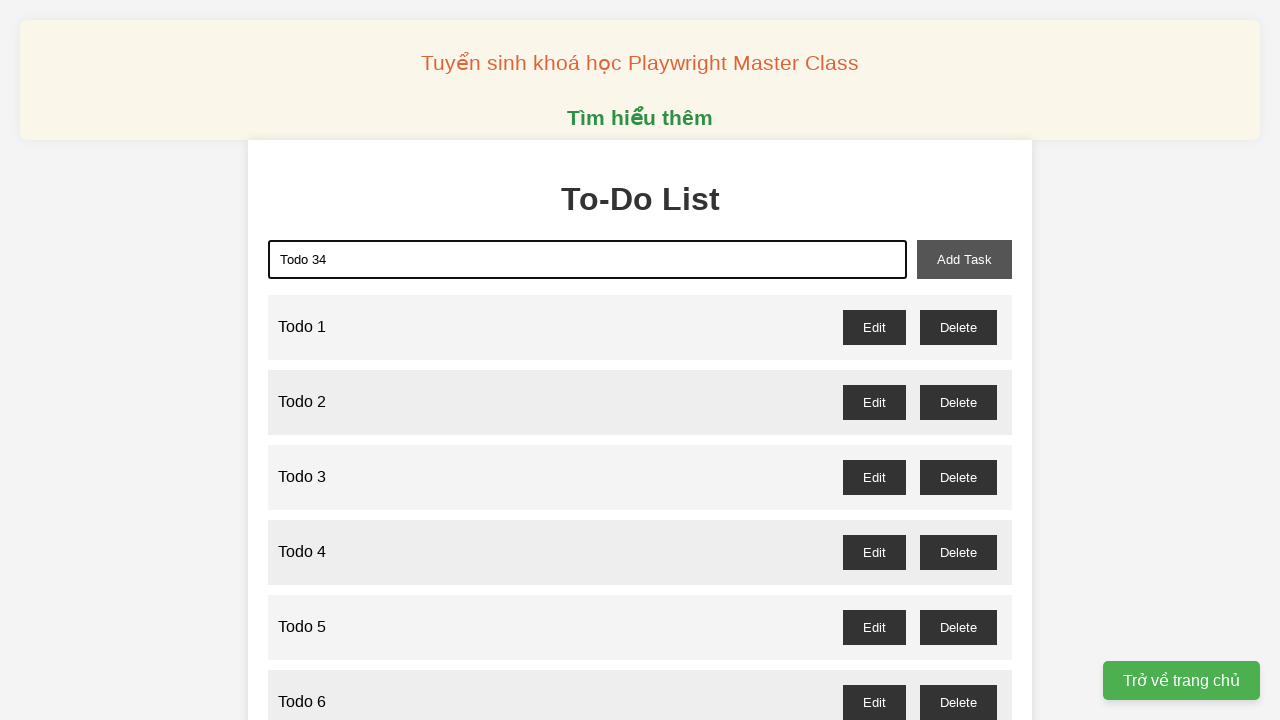

Clicked add task button to add 'Todo 34' at (964, 259) on xpath=//button[@id="add-task"]
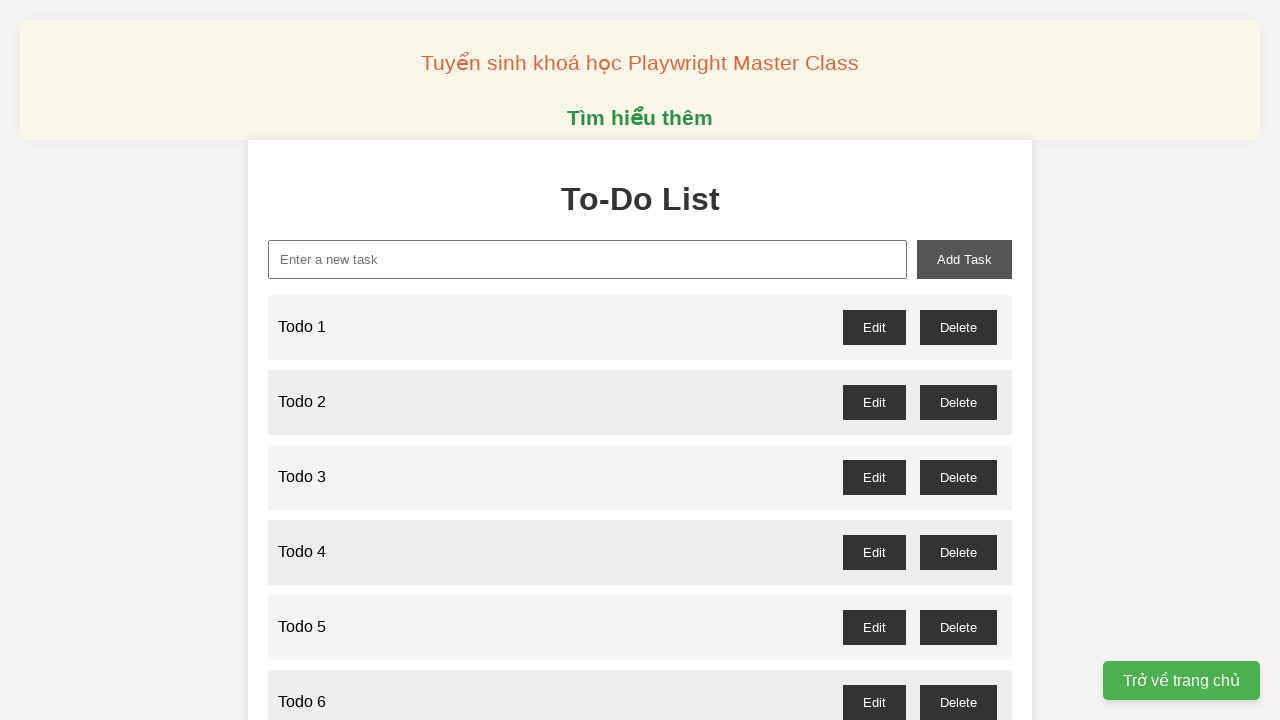

Filled new task input field with 'Todo 35' on //input[@id="new-task"]
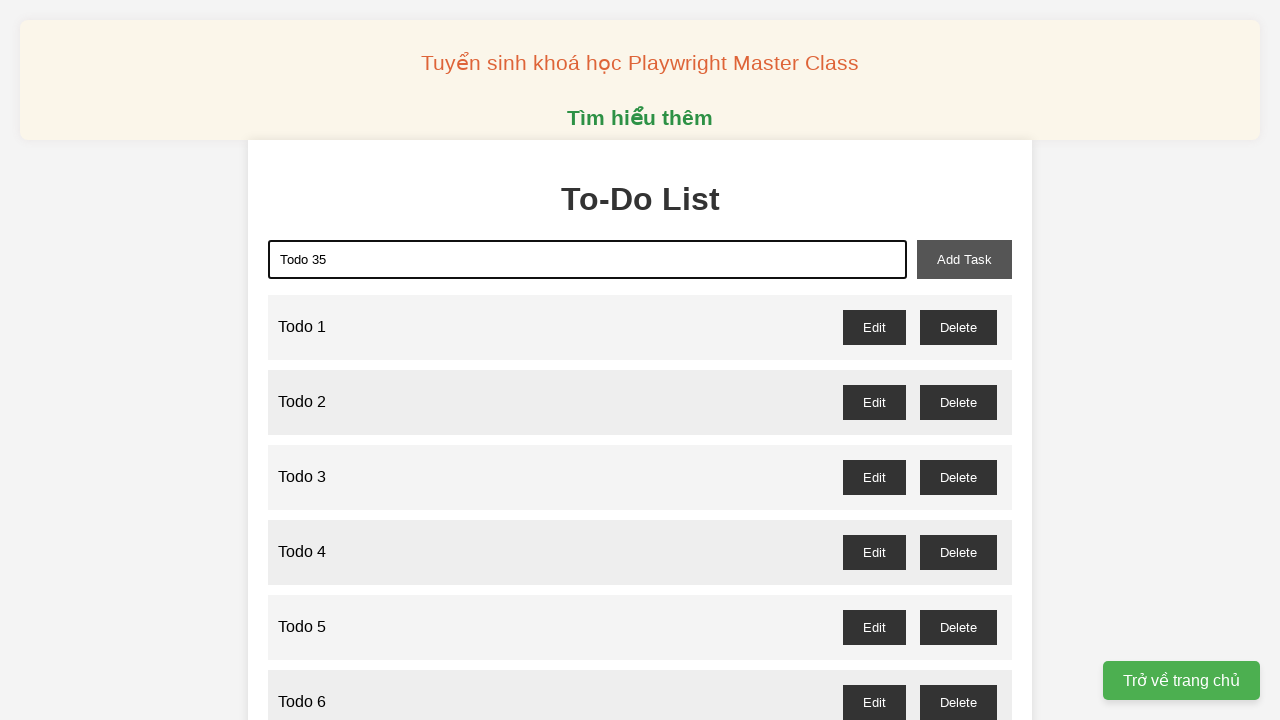

Clicked add task button to add 'Todo 35' at (964, 259) on xpath=//button[@id="add-task"]
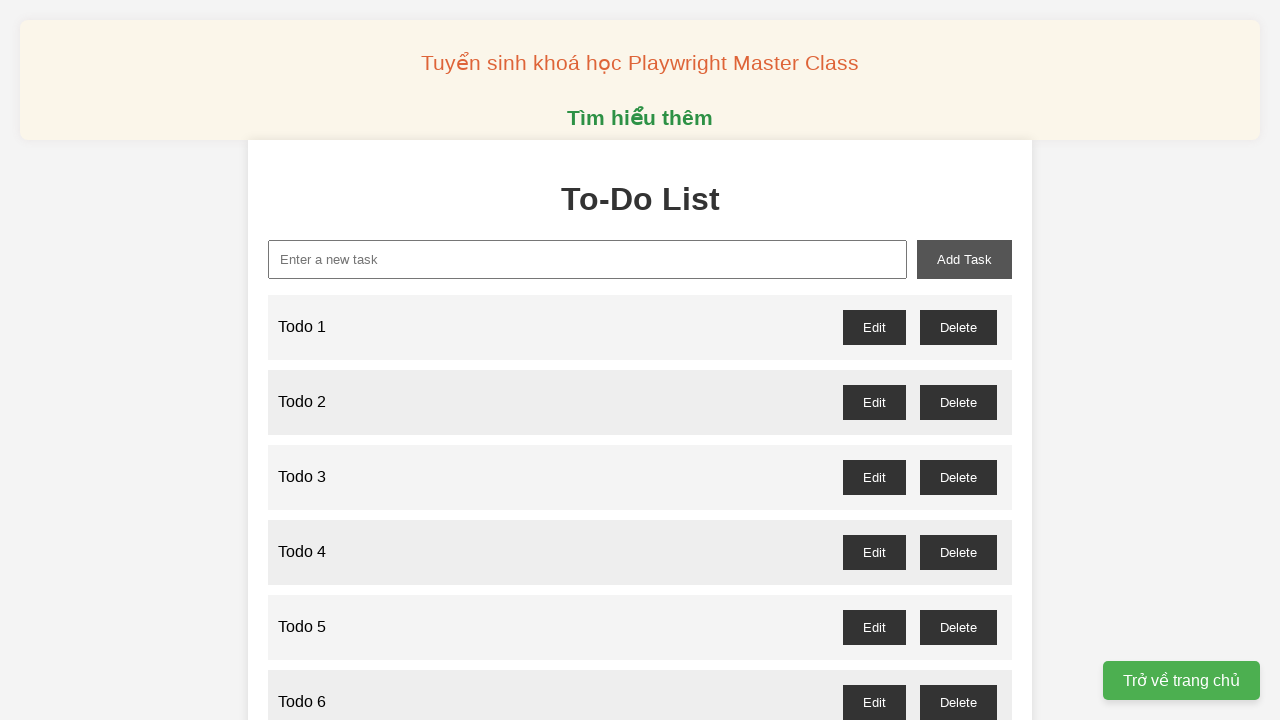

Filled new task input field with 'Todo 36' on //input[@id="new-task"]
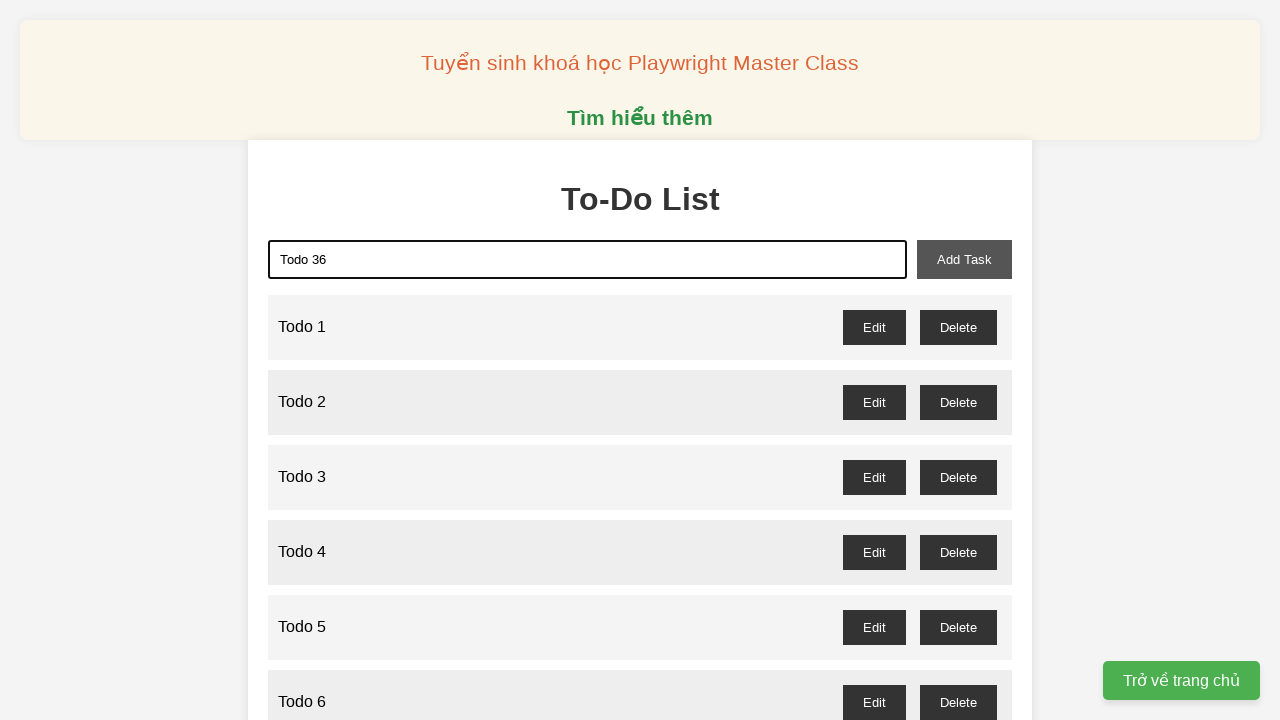

Clicked add task button to add 'Todo 36' at (964, 259) on xpath=//button[@id="add-task"]
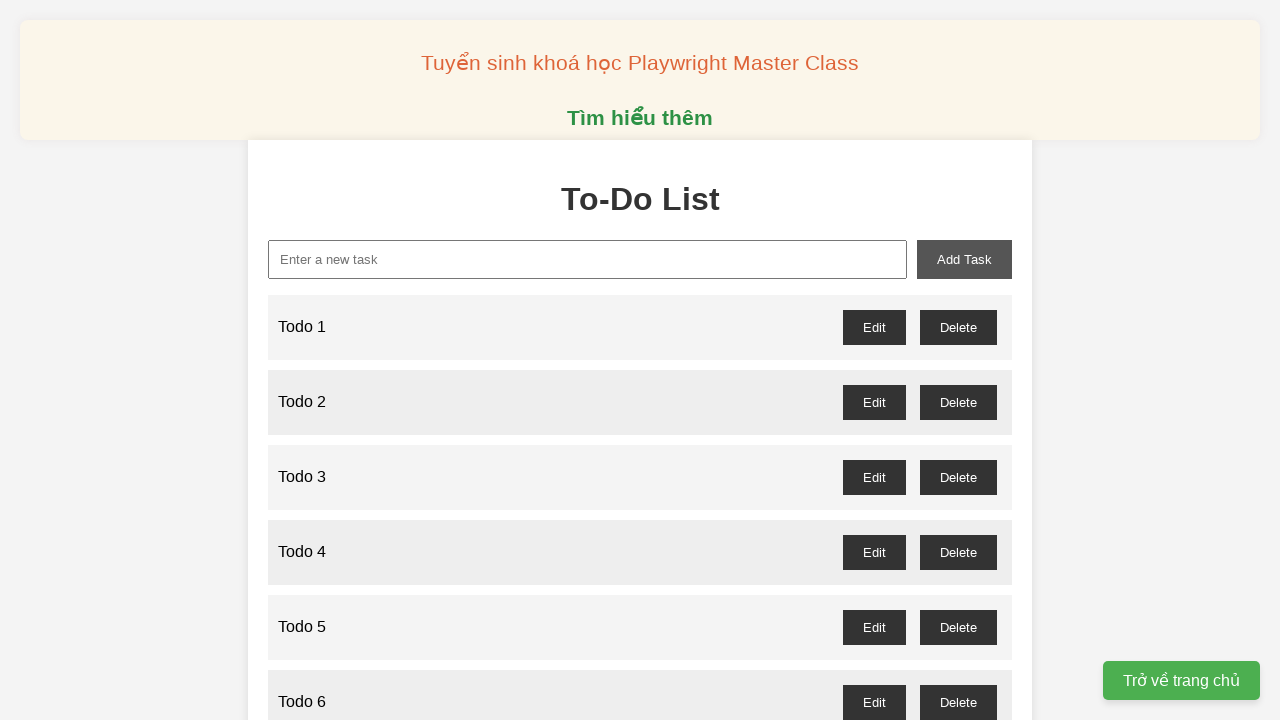

Filled new task input field with 'Todo 37' on //input[@id="new-task"]
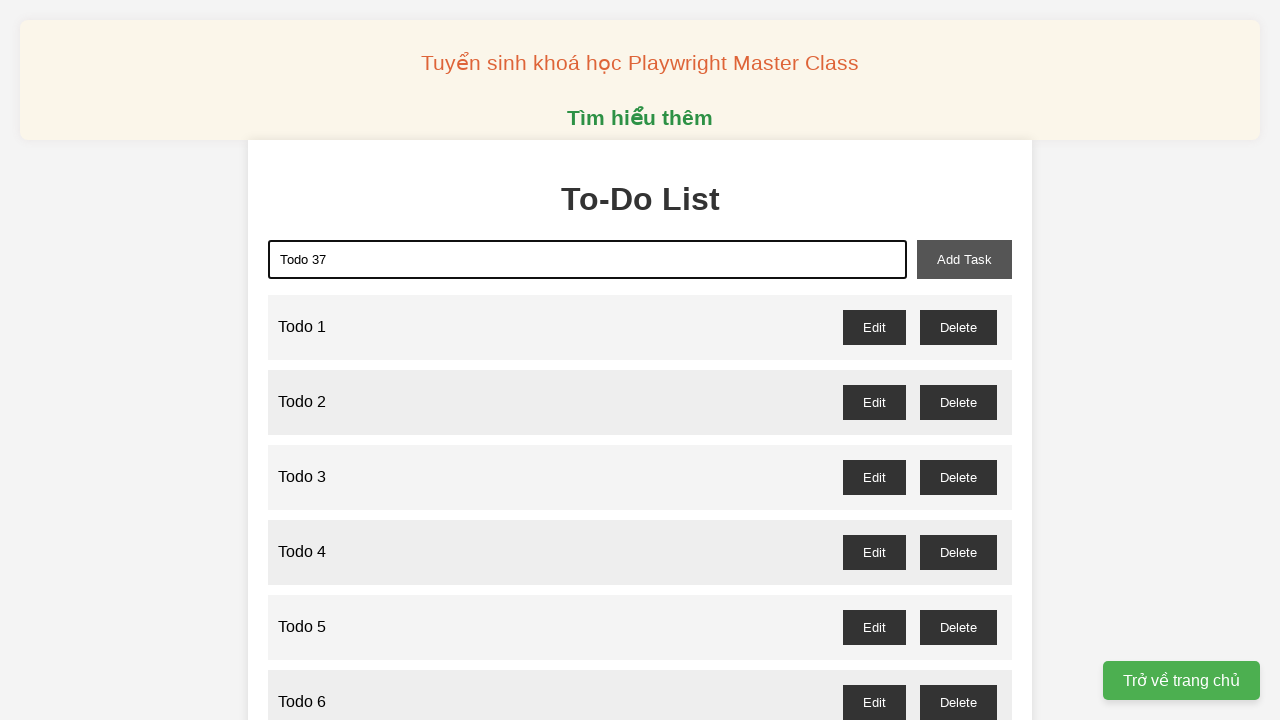

Clicked add task button to add 'Todo 37' at (964, 259) on xpath=//button[@id="add-task"]
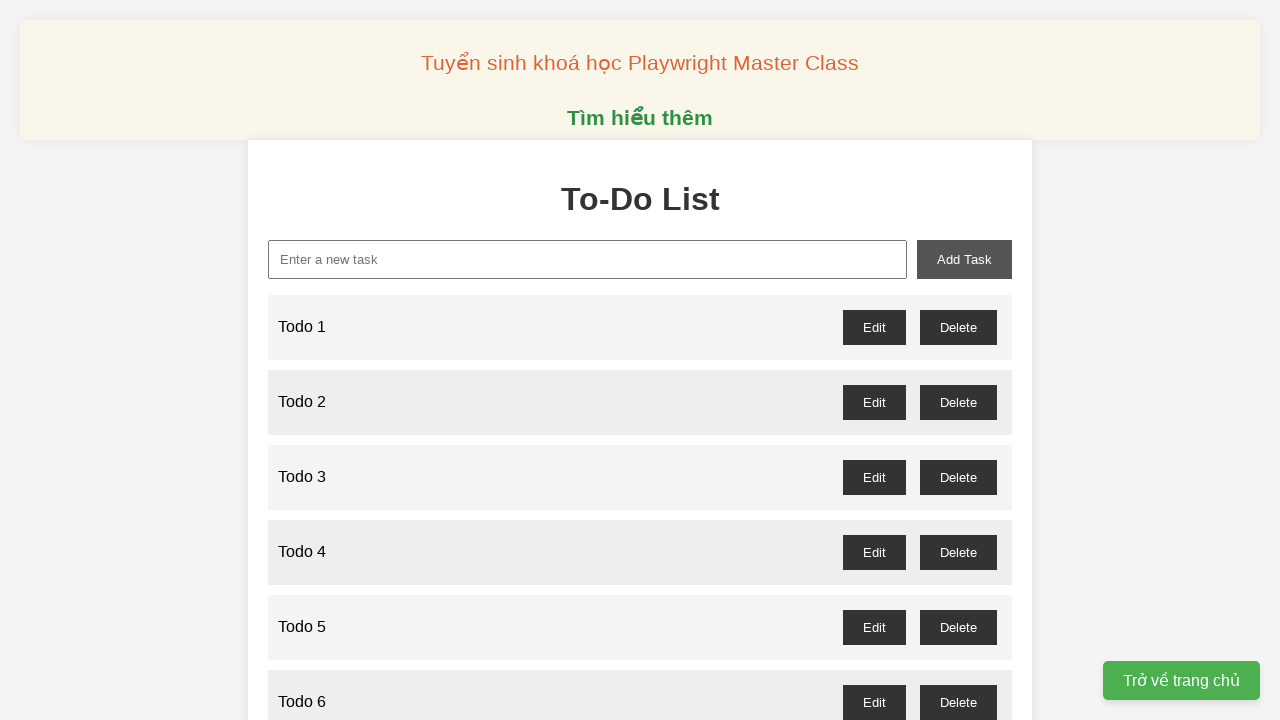

Filled new task input field with 'Todo 38' on //input[@id="new-task"]
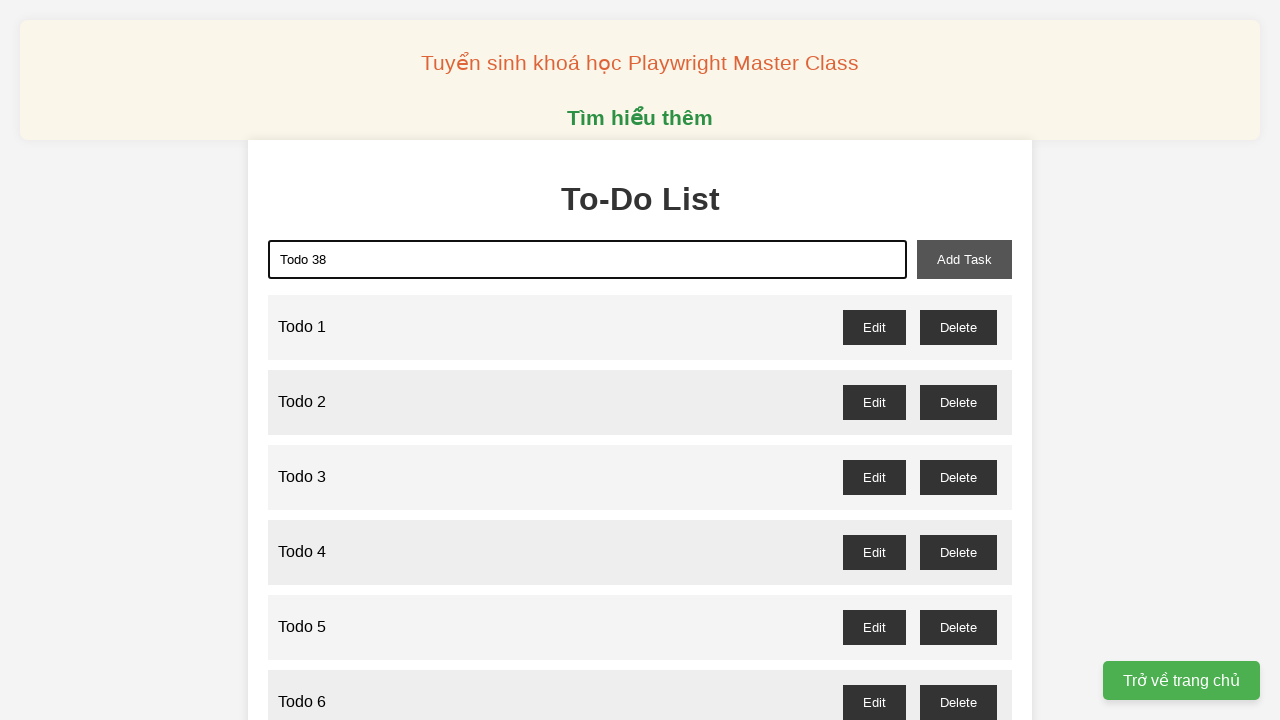

Clicked add task button to add 'Todo 38' at (964, 259) on xpath=//button[@id="add-task"]
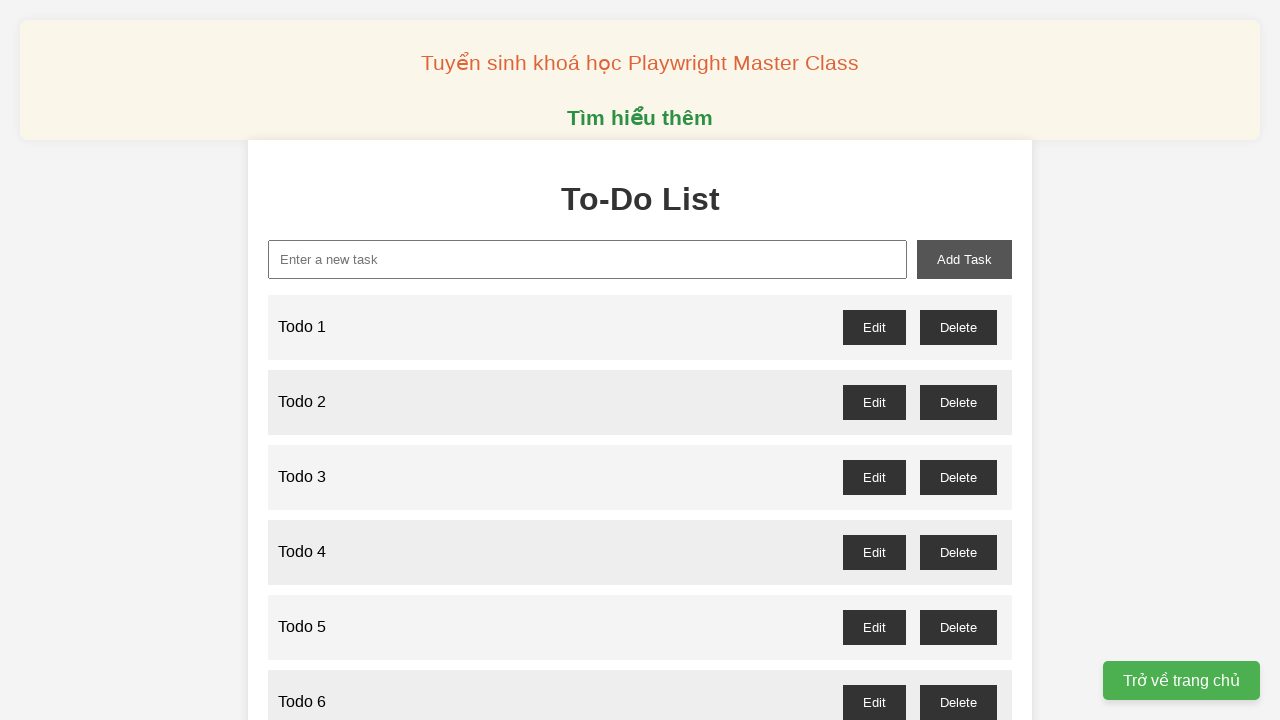

Filled new task input field with 'Todo 39' on //input[@id="new-task"]
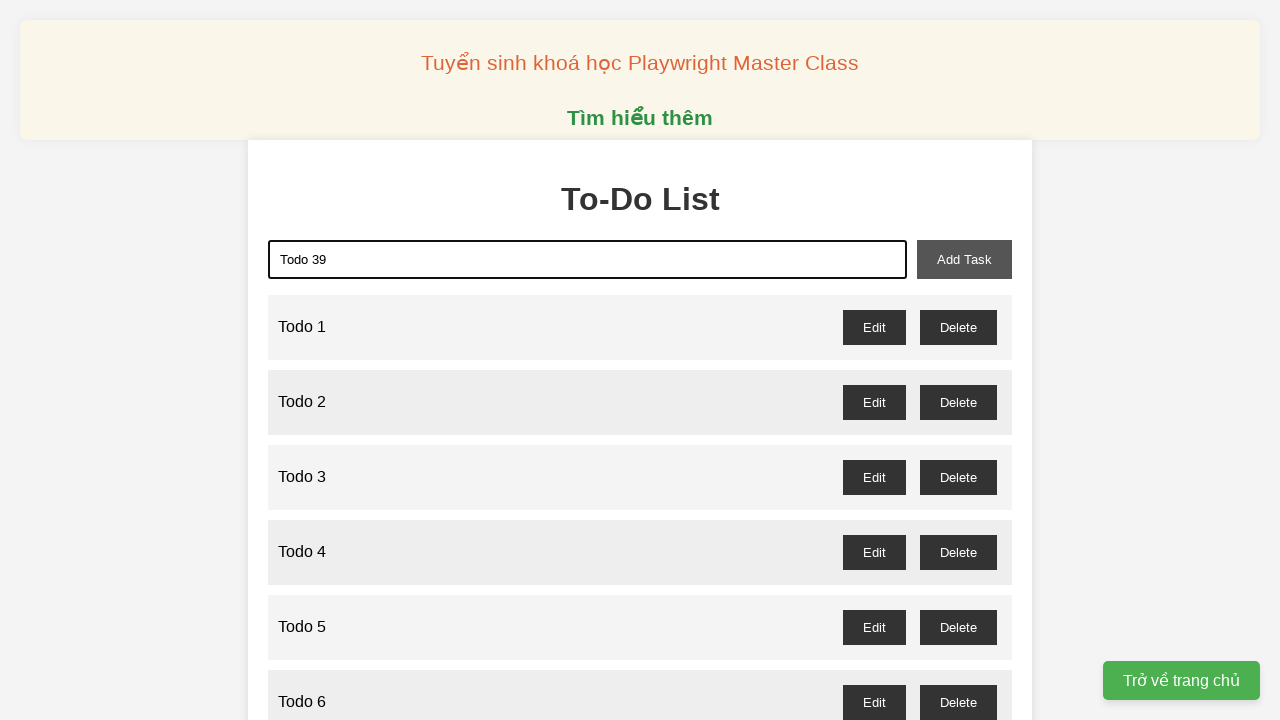

Clicked add task button to add 'Todo 39' at (964, 259) on xpath=//button[@id="add-task"]
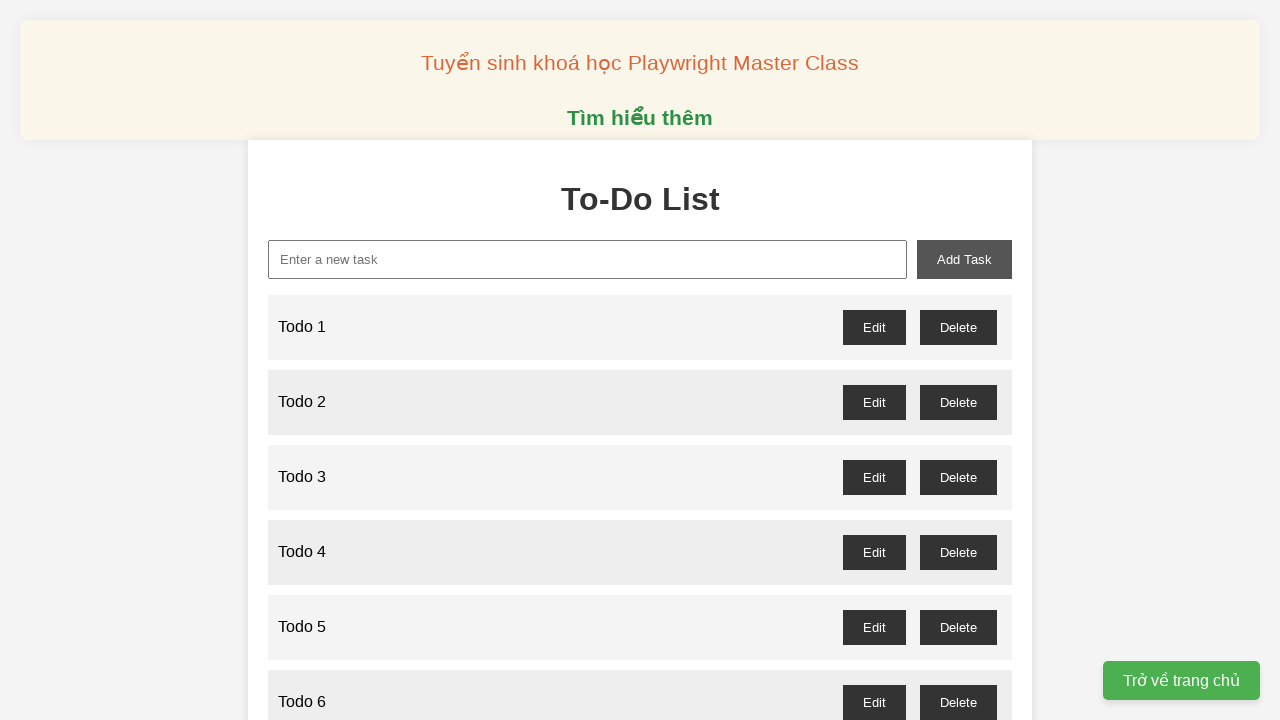

Filled new task input field with 'Todo 40' on //input[@id="new-task"]
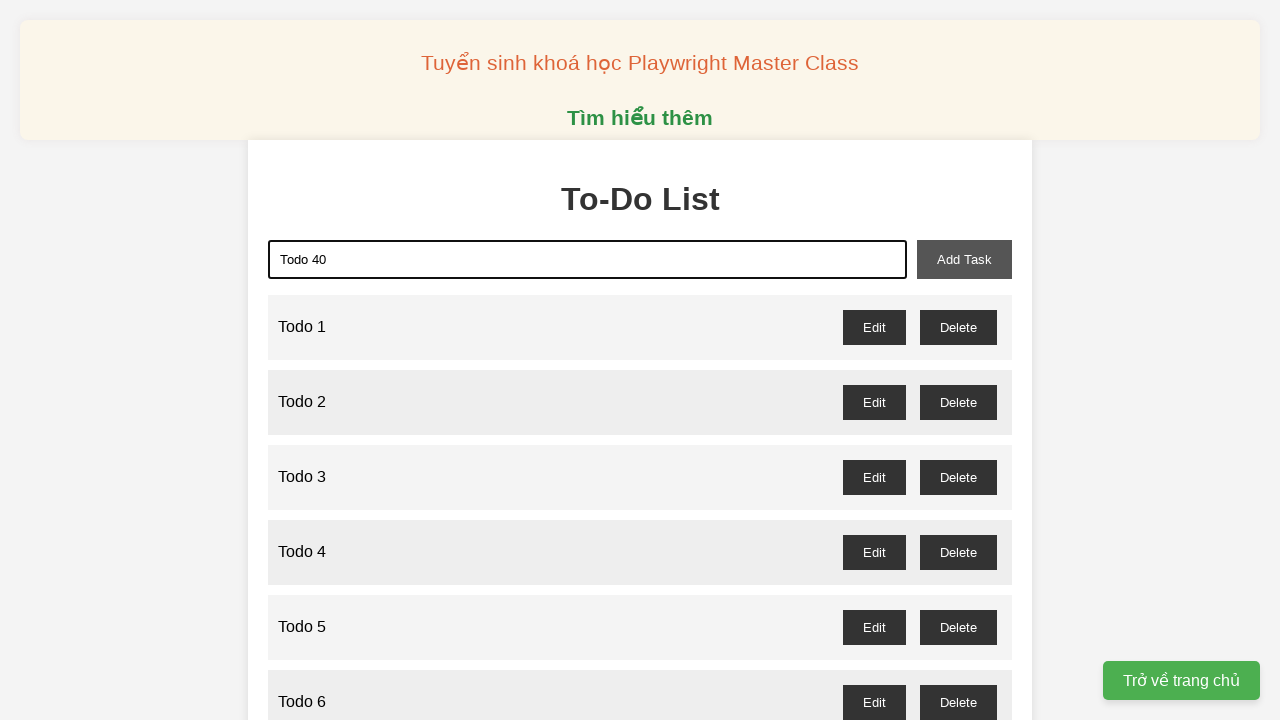

Clicked add task button to add 'Todo 40' at (964, 259) on xpath=//button[@id="add-task"]
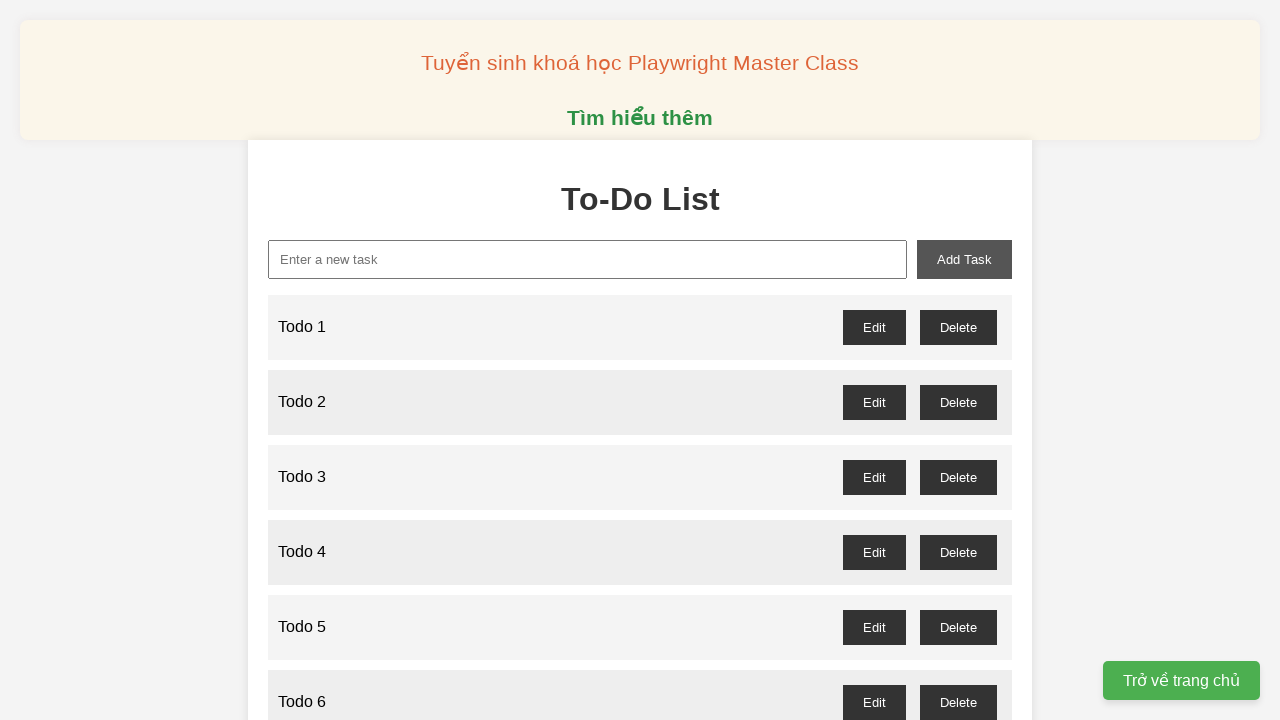

Filled new task input field with 'Todo 41' on //input[@id="new-task"]
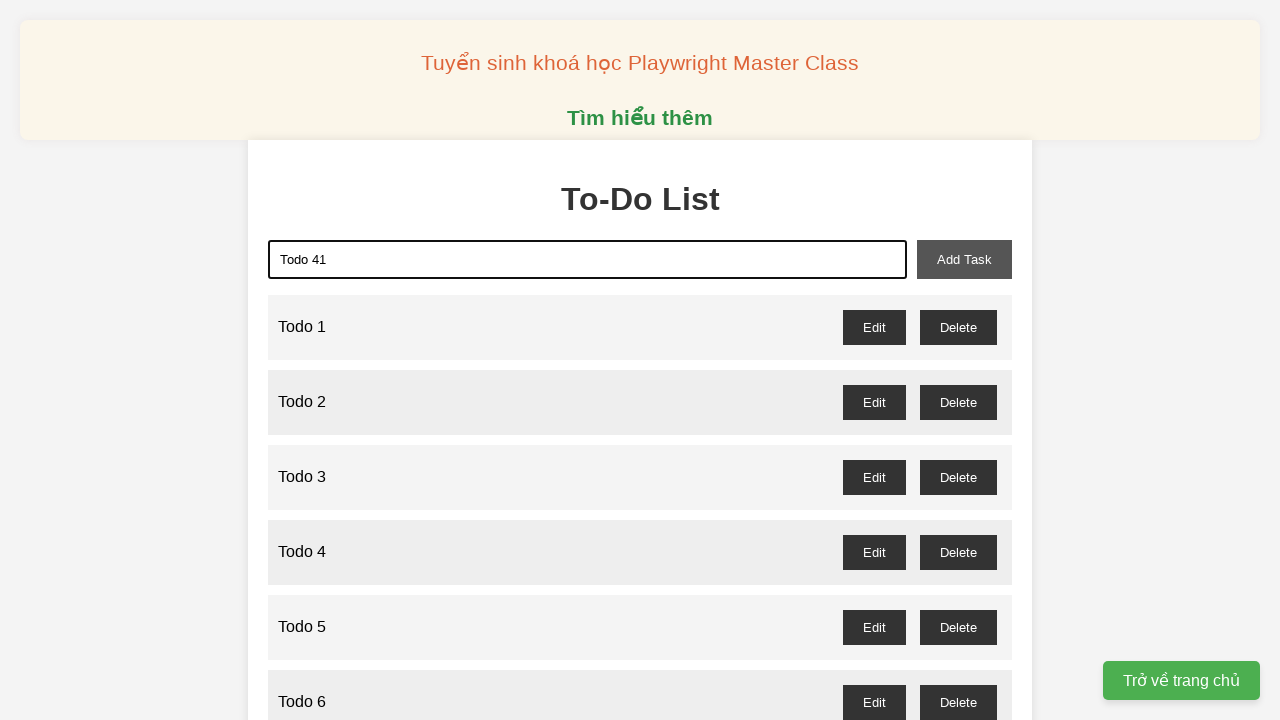

Clicked add task button to add 'Todo 41' at (964, 259) on xpath=//button[@id="add-task"]
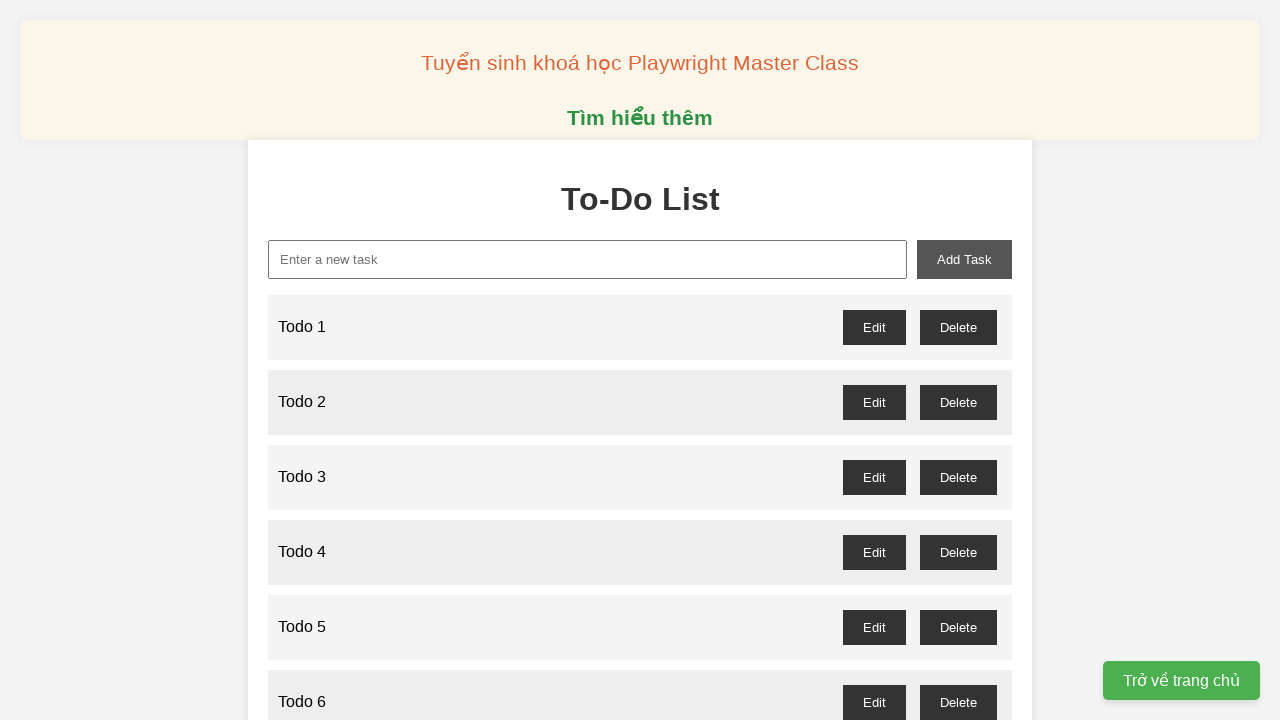

Filled new task input field with 'Todo 42' on //input[@id="new-task"]
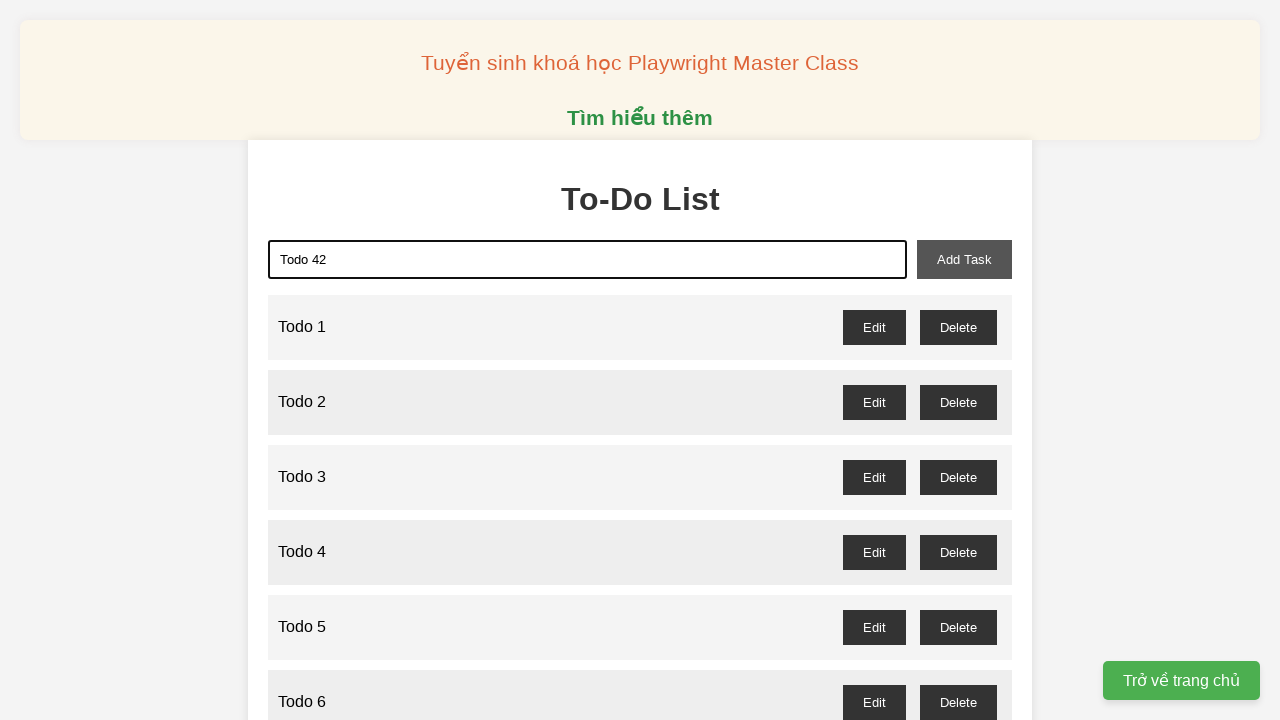

Clicked add task button to add 'Todo 42' at (964, 259) on xpath=//button[@id="add-task"]
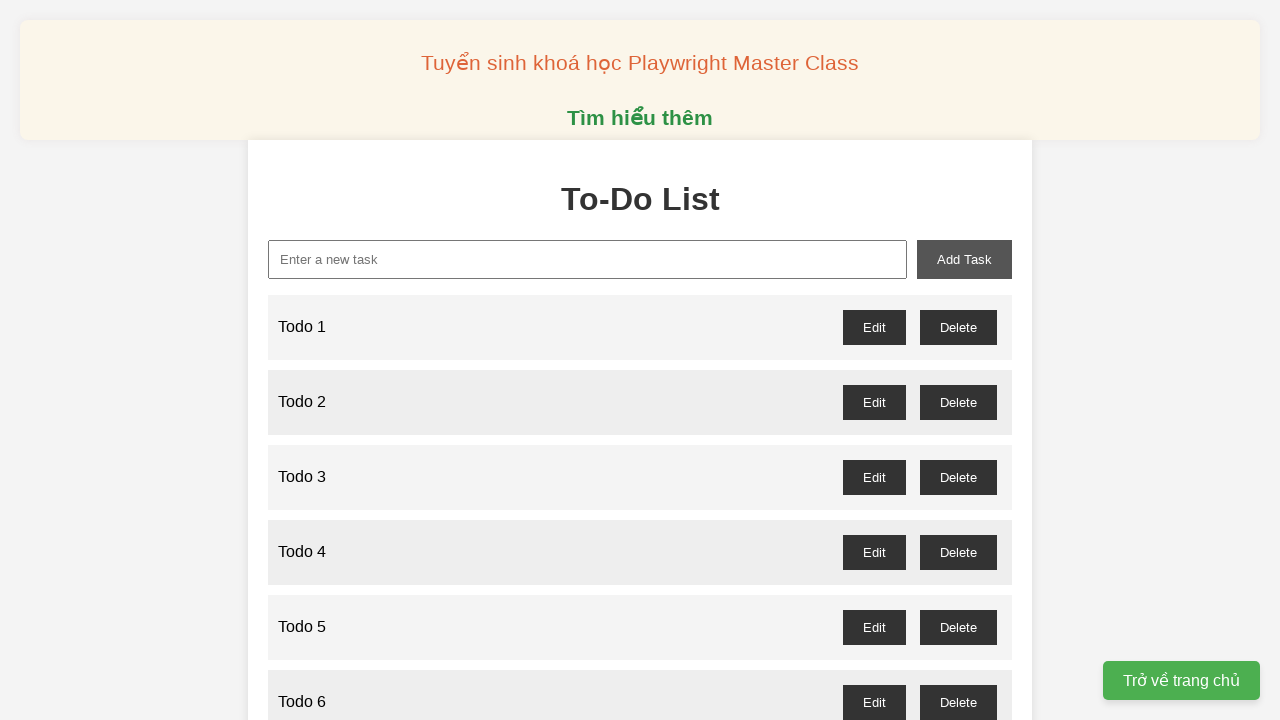

Filled new task input field with 'Todo 43' on //input[@id="new-task"]
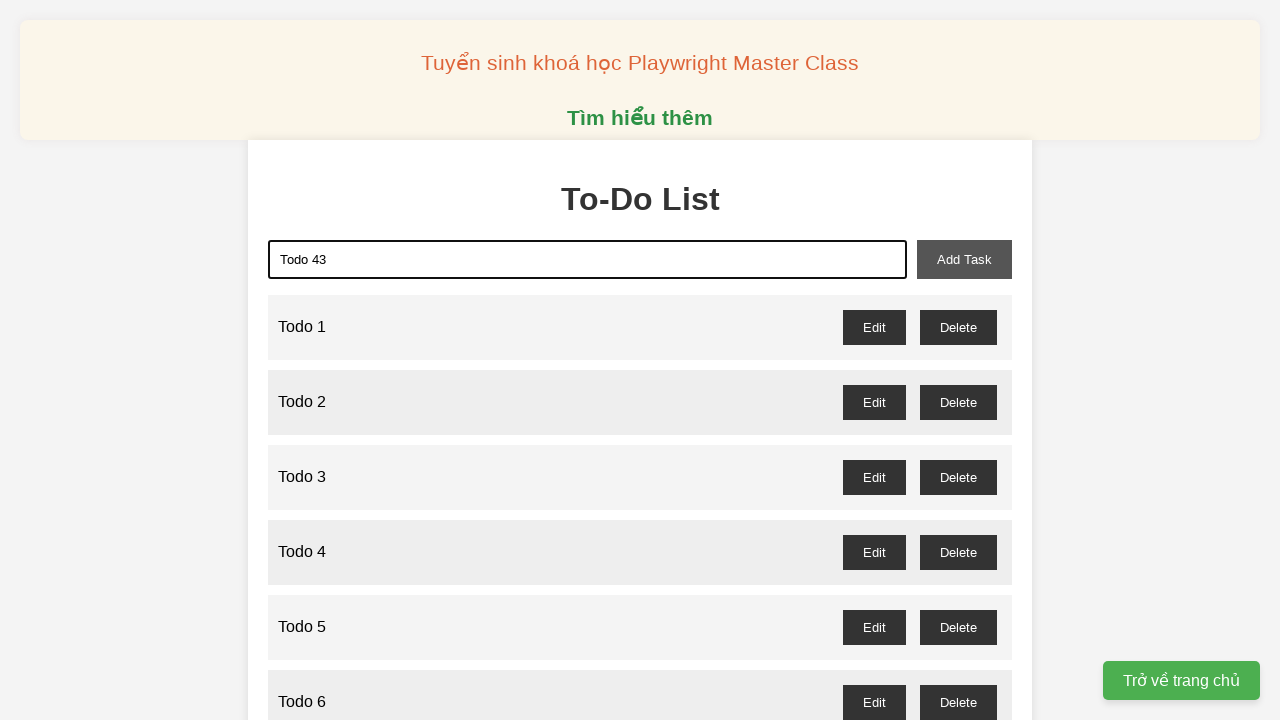

Clicked add task button to add 'Todo 43' at (964, 259) on xpath=//button[@id="add-task"]
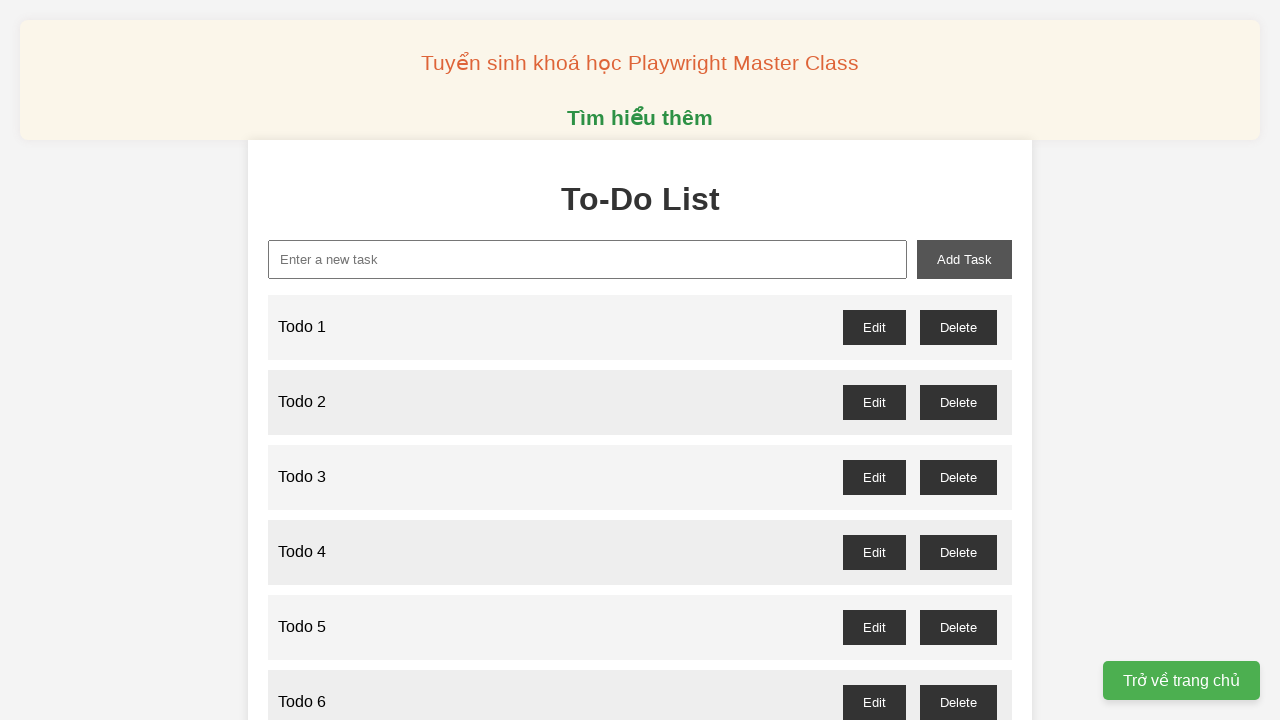

Filled new task input field with 'Todo 44' on //input[@id="new-task"]
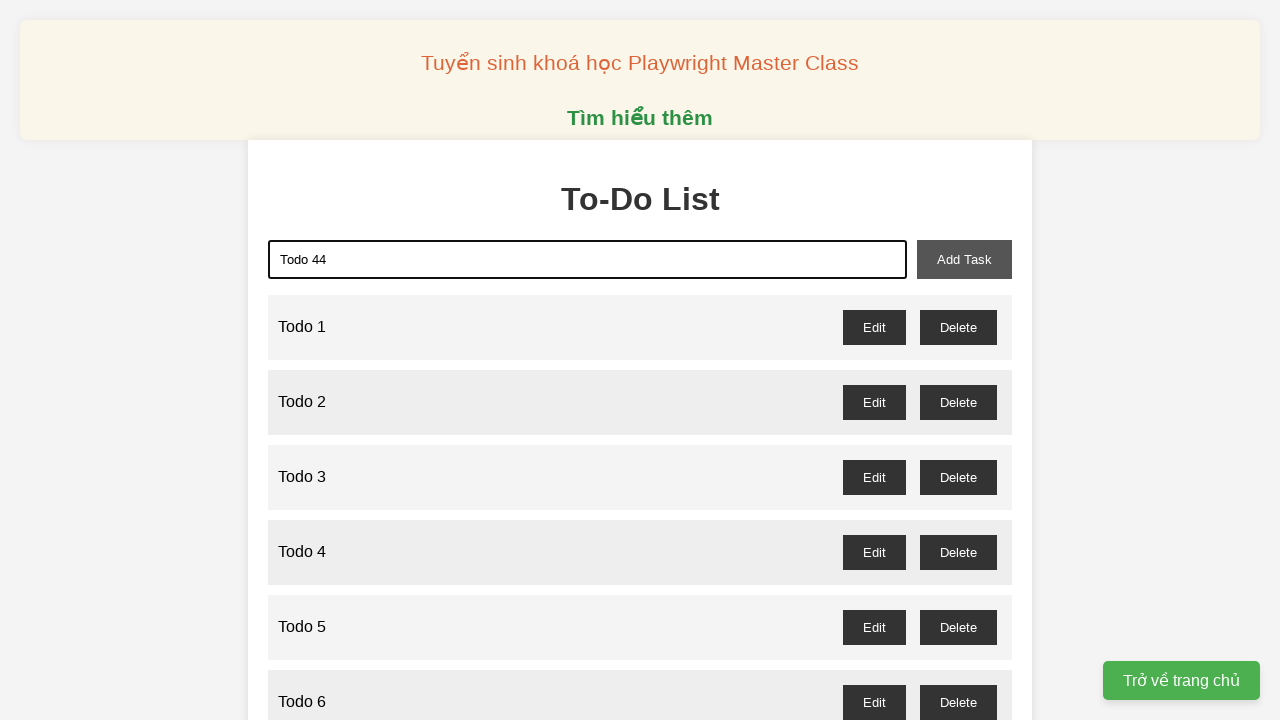

Clicked add task button to add 'Todo 44' at (964, 259) on xpath=//button[@id="add-task"]
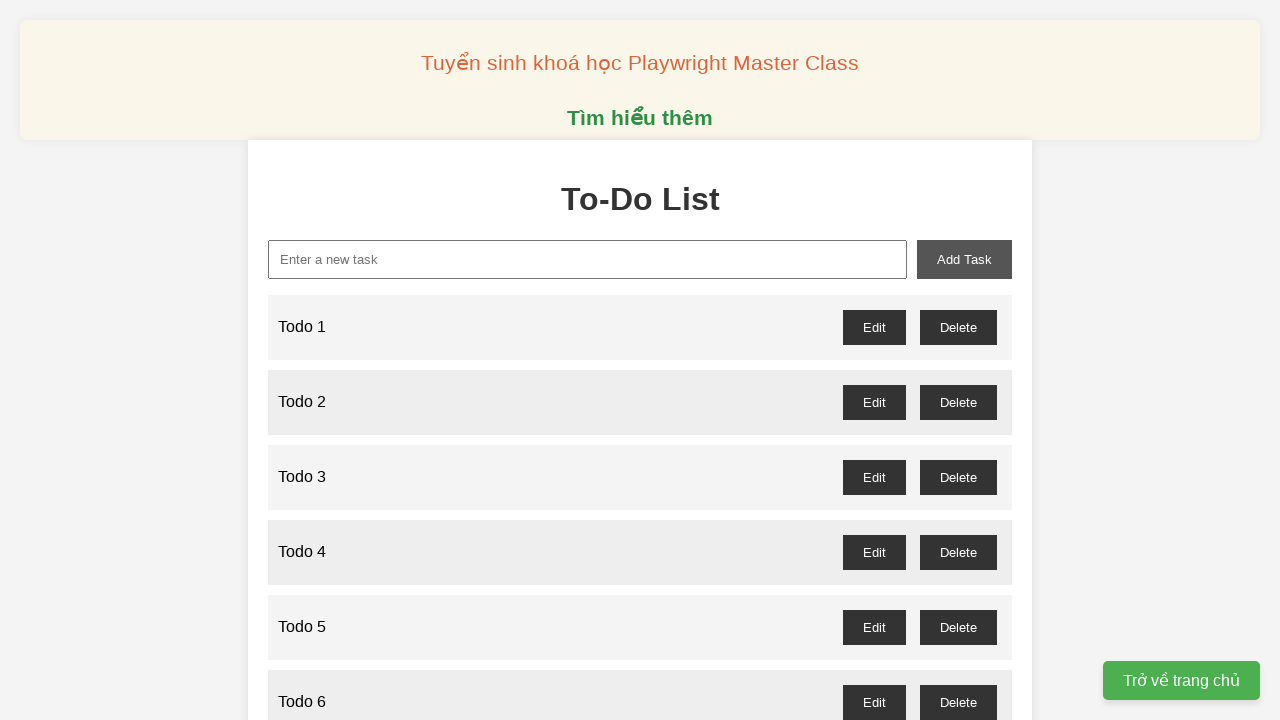

Filled new task input field with 'Todo 45' on //input[@id="new-task"]
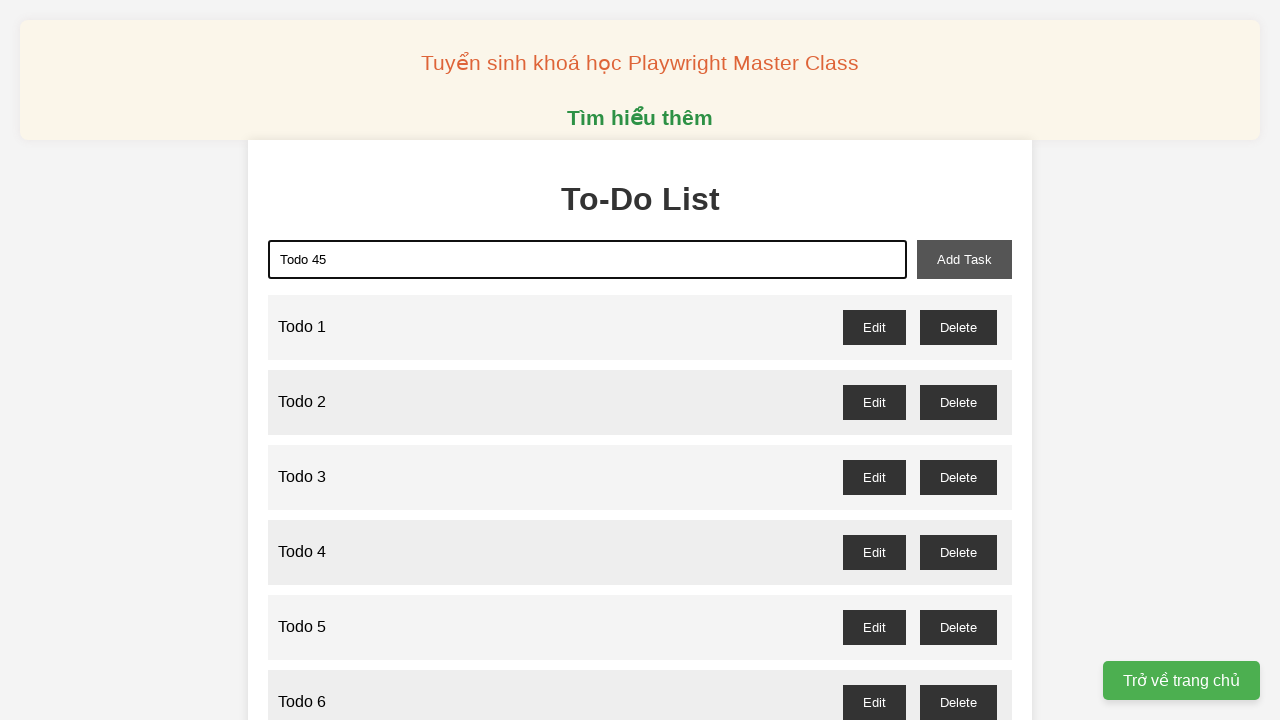

Clicked add task button to add 'Todo 45' at (964, 259) on xpath=//button[@id="add-task"]
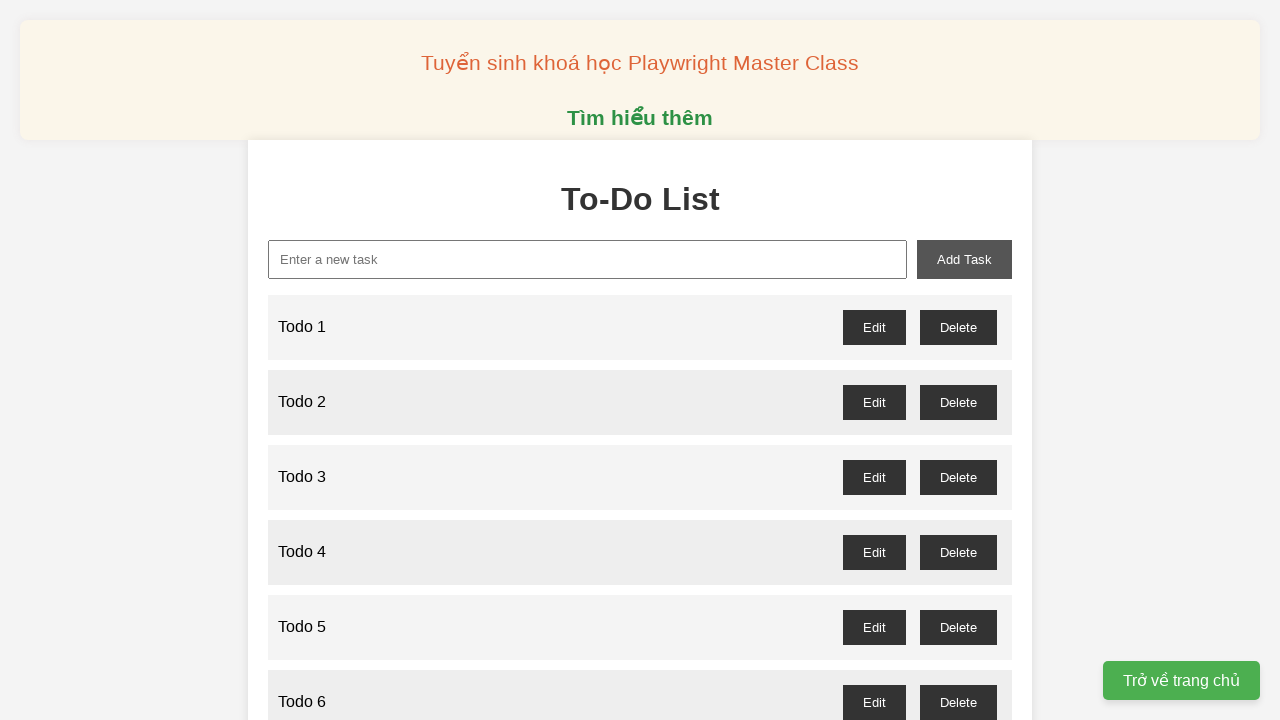

Filled new task input field with 'Todo 46' on //input[@id="new-task"]
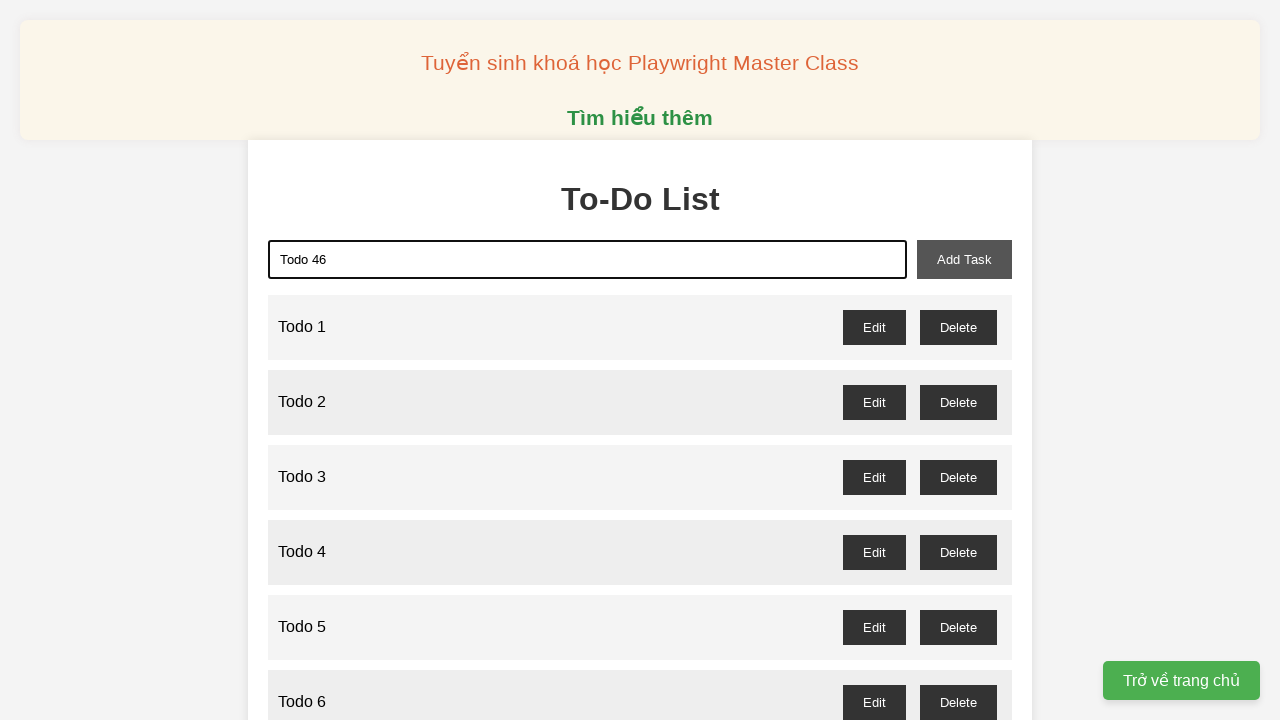

Clicked add task button to add 'Todo 46' at (964, 259) on xpath=//button[@id="add-task"]
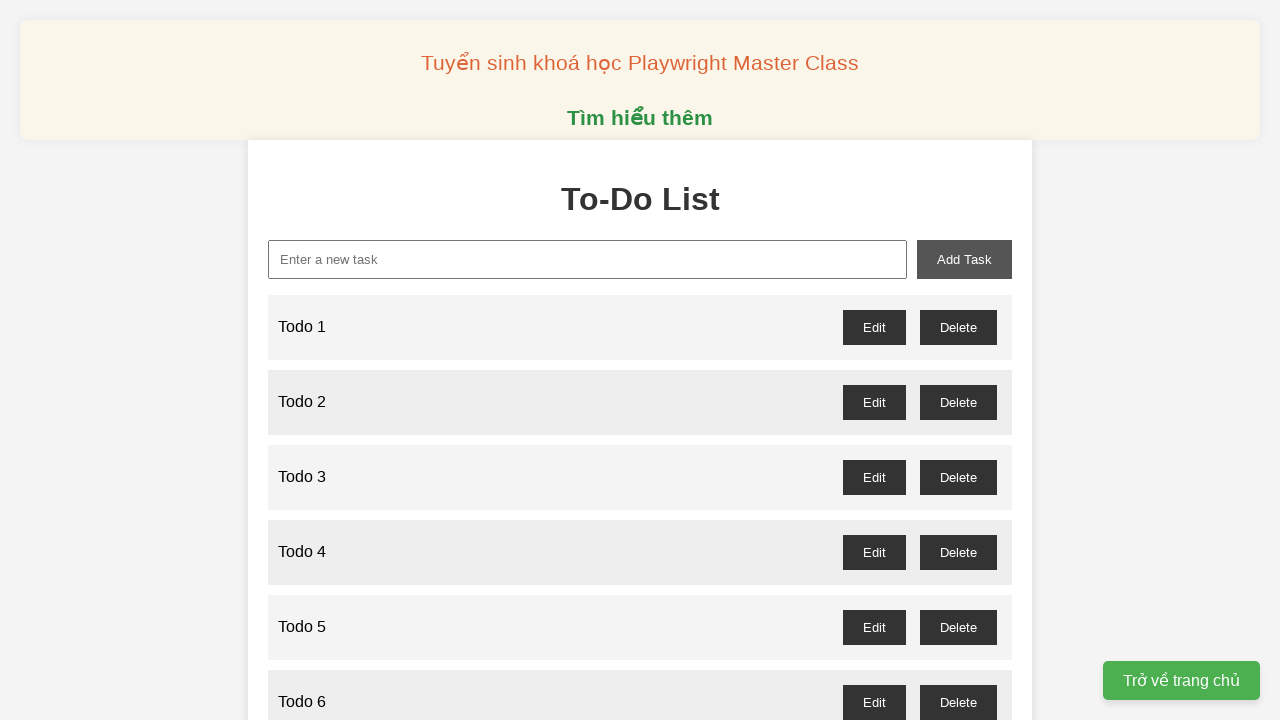

Filled new task input field with 'Todo 47' on //input[@id="new-task"]
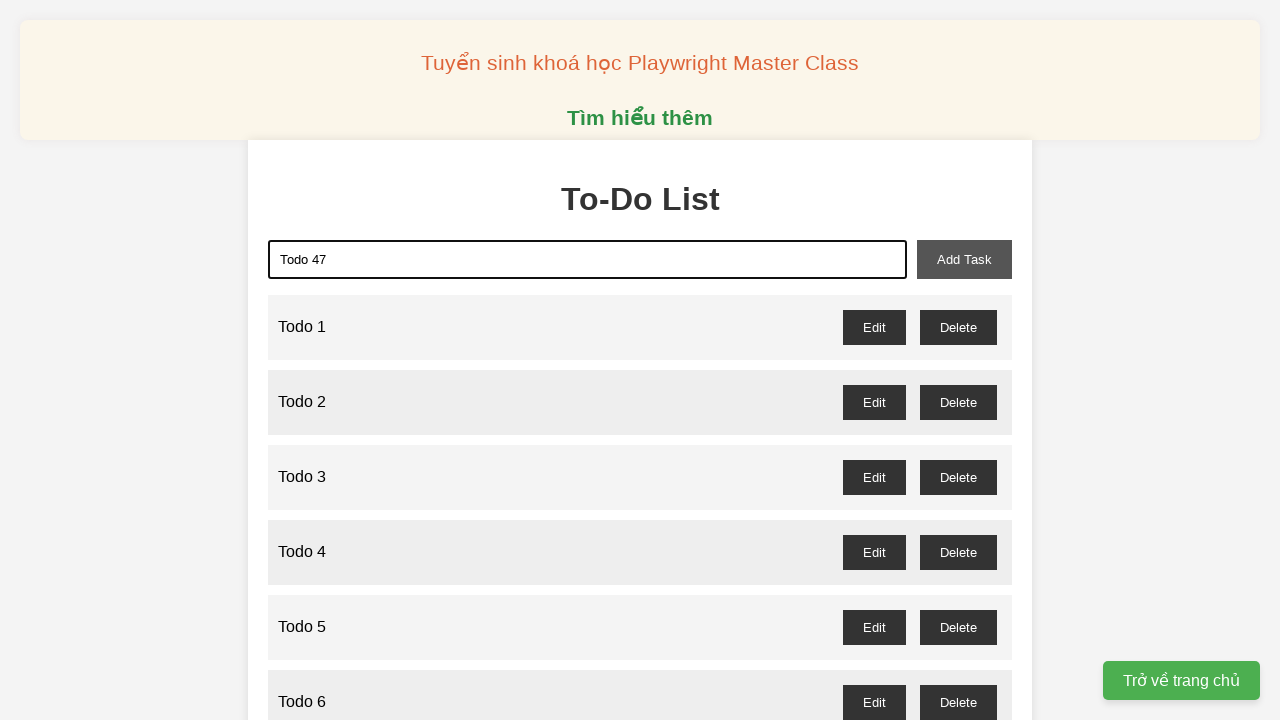

Clicked add task button to add 'Todo 47' at (964, 259) on xpath=//button[@id="add-task"]
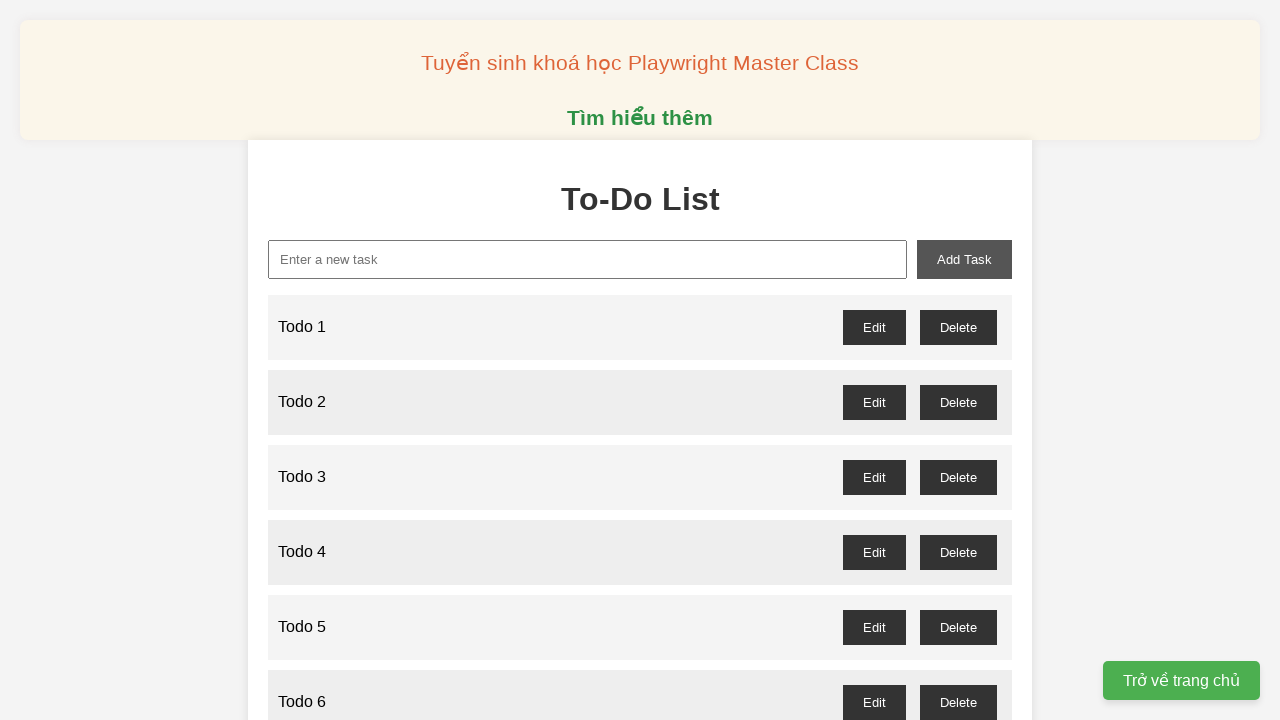

Filled new task input field with 'Todo 48' on //input[@id="new-task"]
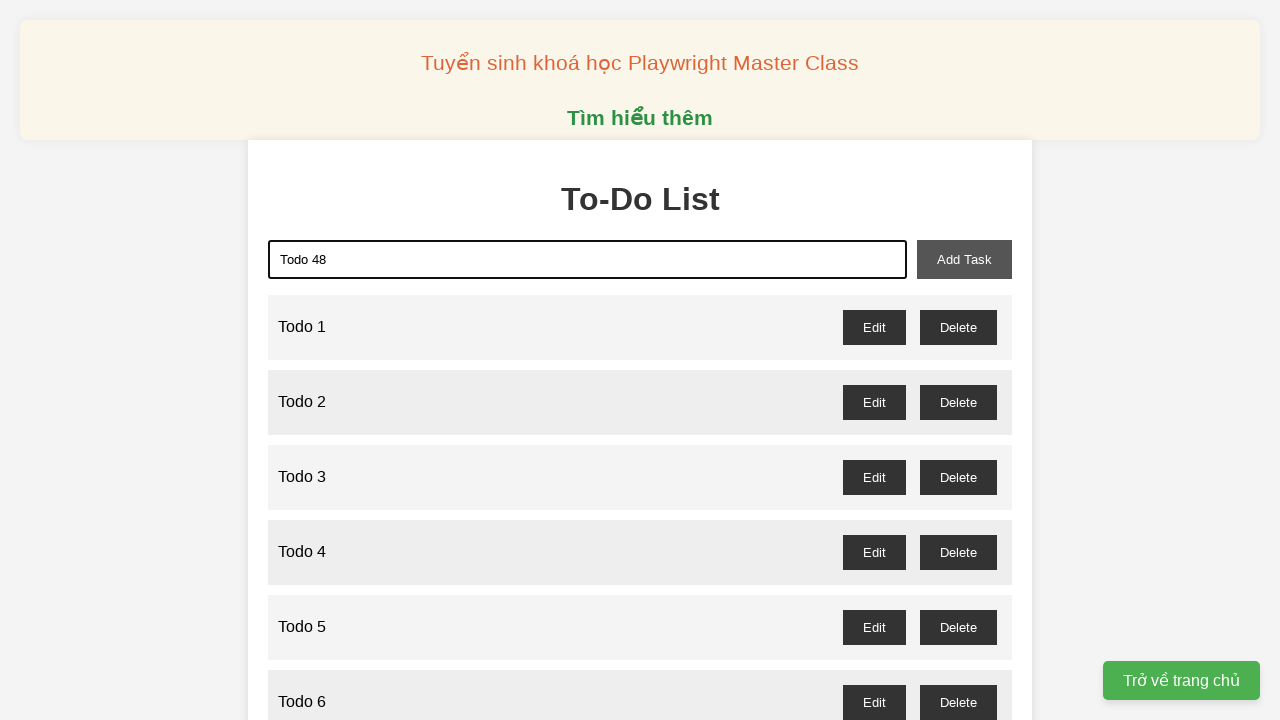

Clicked add task button to add 'Todo 48' at (964, 259) on xpath=//button[@id="add-task"]
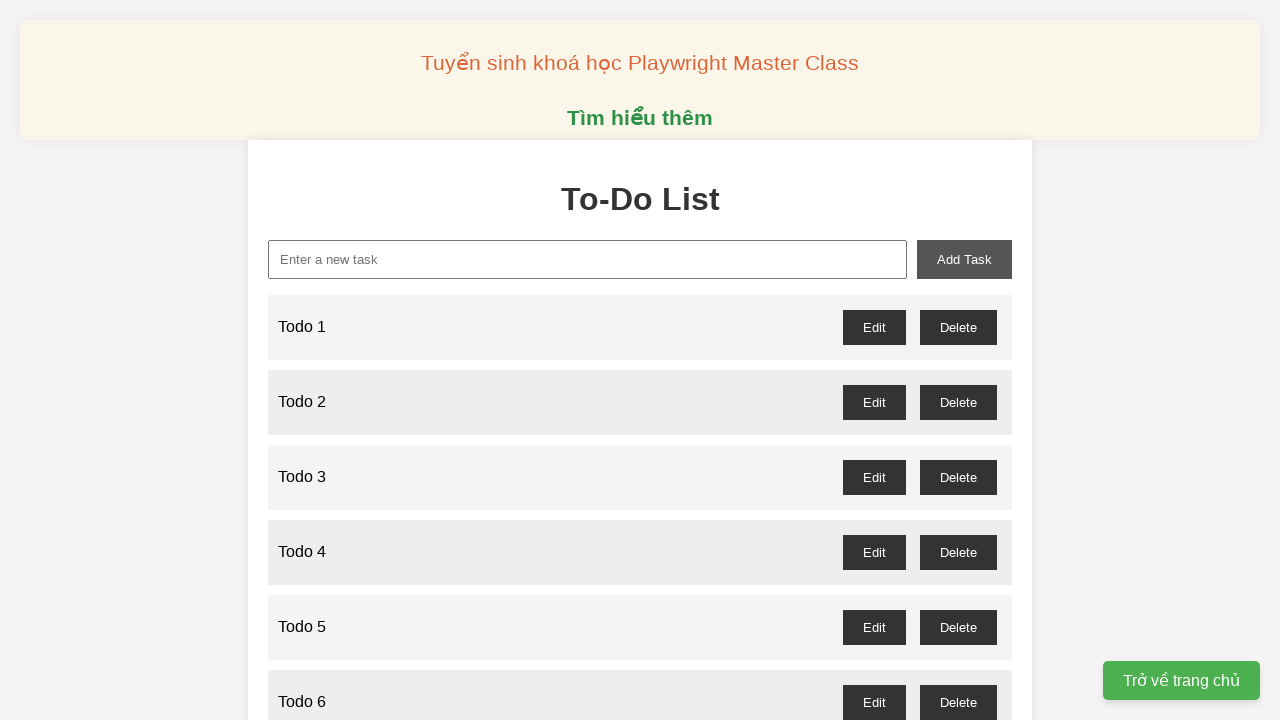

Filled new task input field with 'Todo 49' on //input[@id="new-task"]
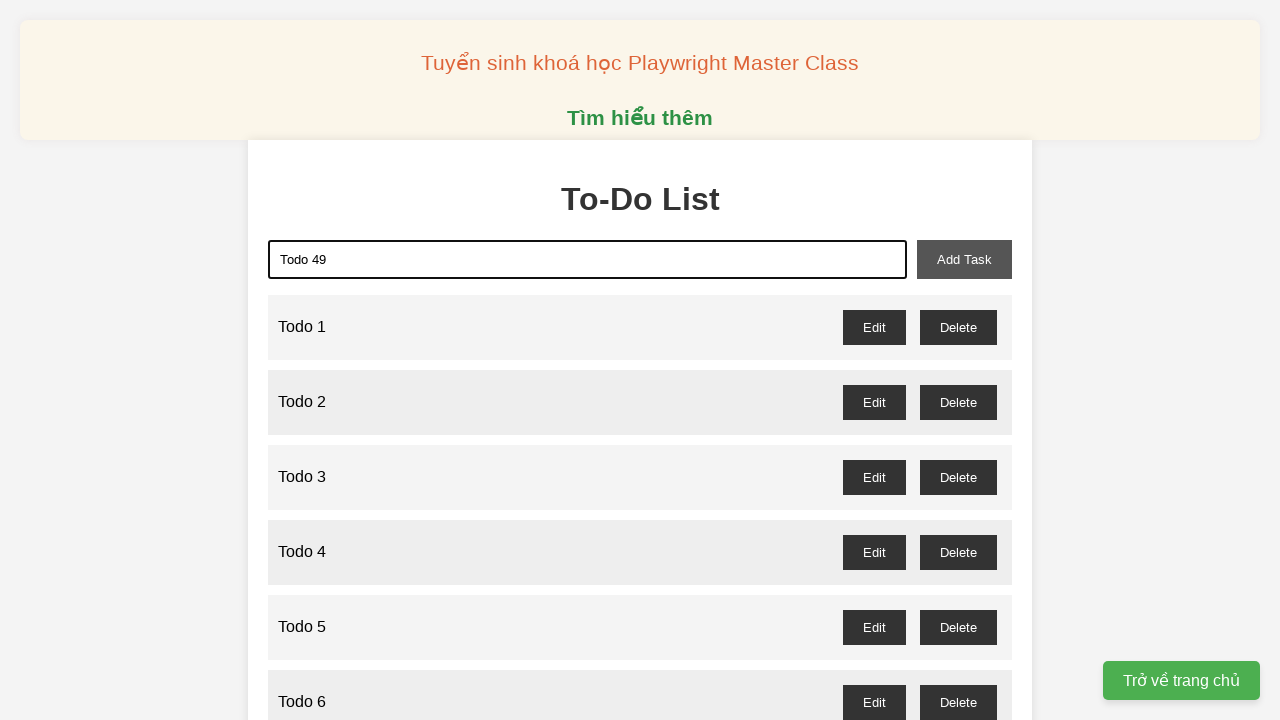

Clicked add task button to add 'Todo 49' at (964, 259) on xpath=//button[@id="add-task"]
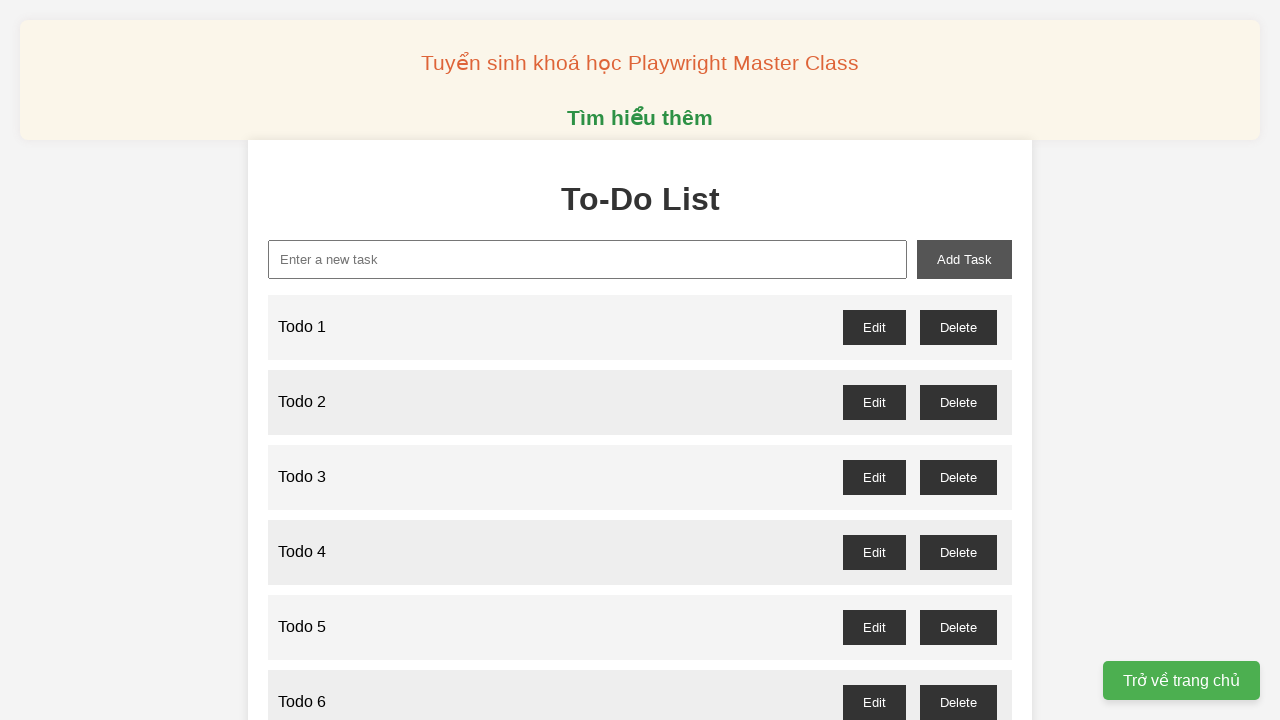

Filled new task input field with 'Todo 50' on //input[@id="new-task"]
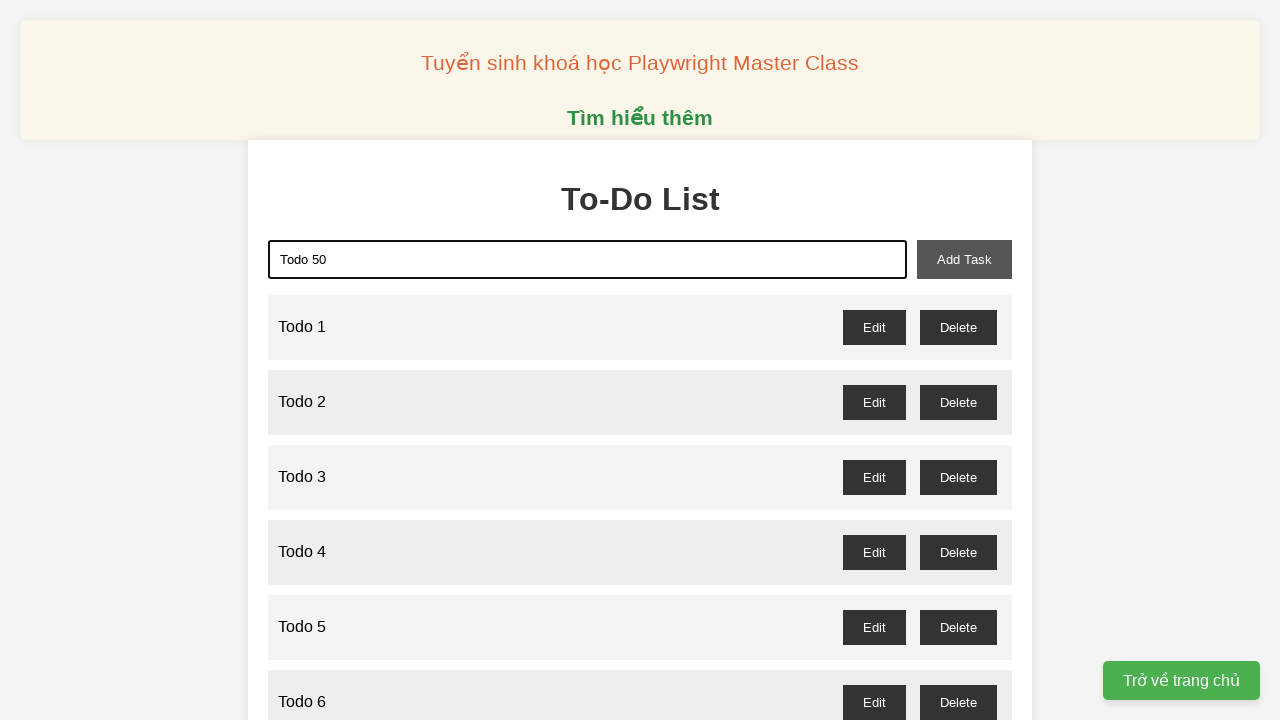

Clicked add task button to add 'Todo 50' at (964, 259) on xpath=//button[@id="add-task"]
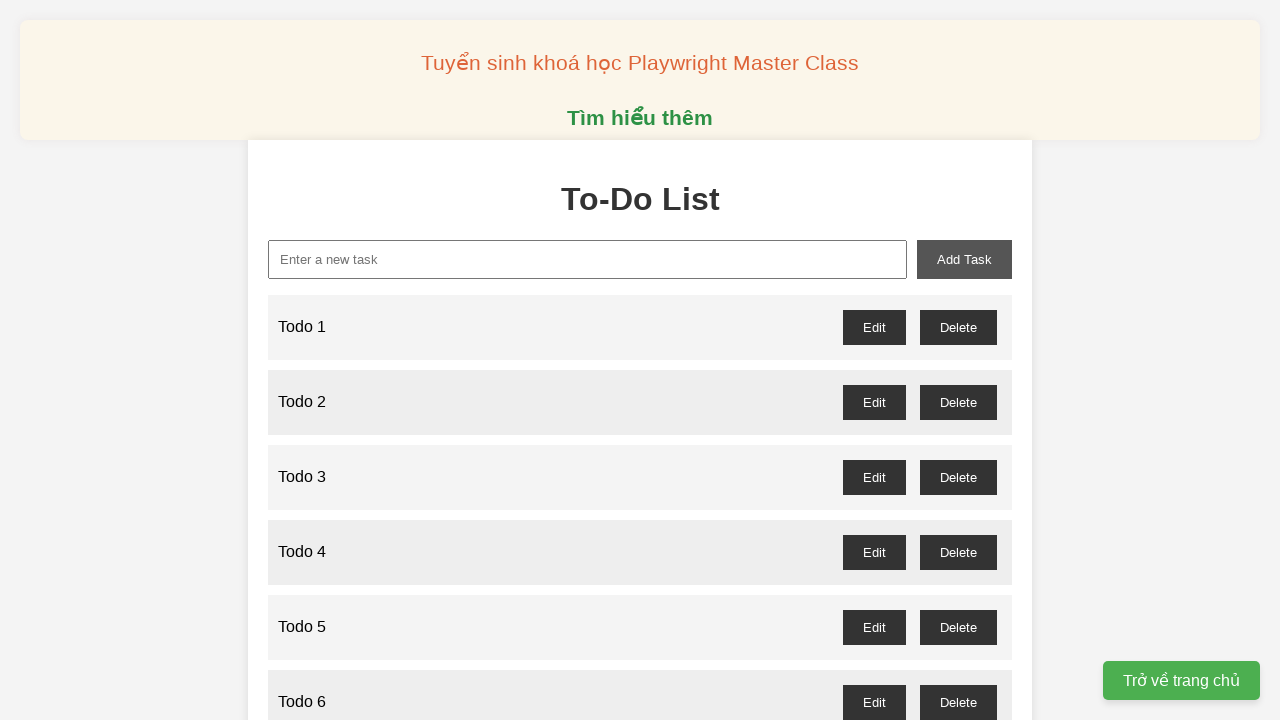

Filled new task input field with 'Todo 51' on //input[@id="new-task"]
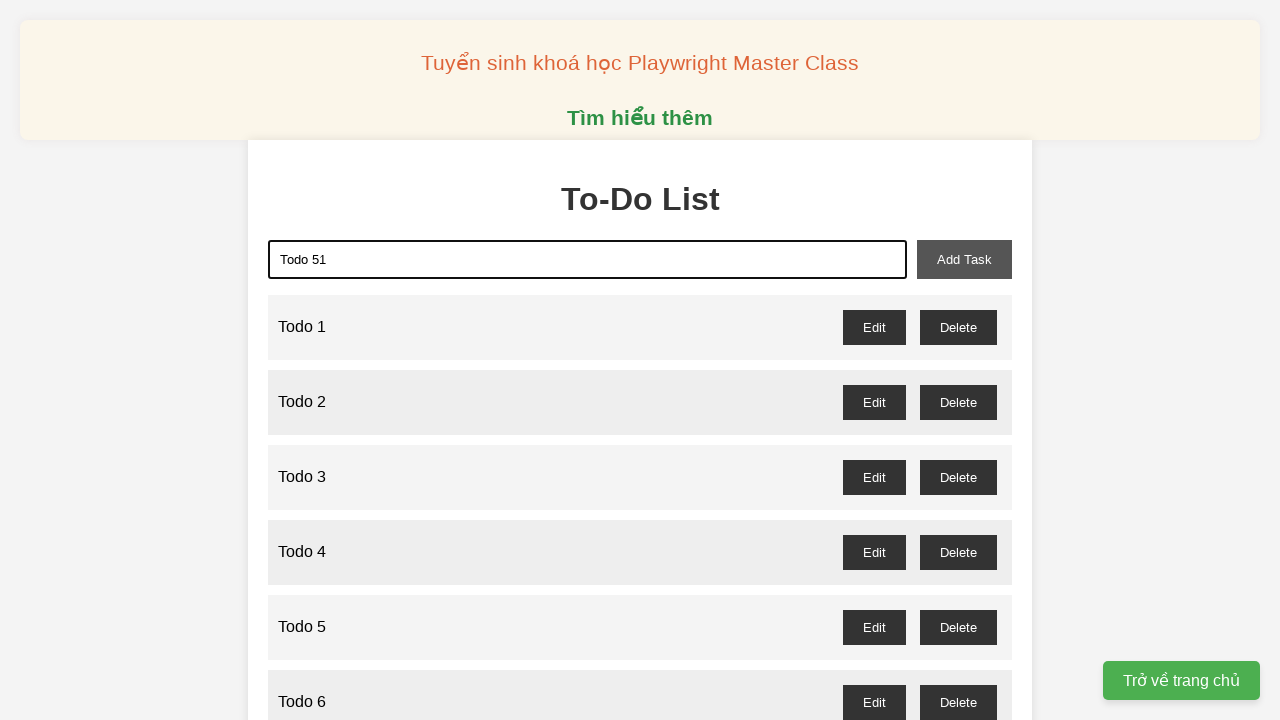

Clicked add task button to add 'Todo 51' at (964, 259) on xpath=//button[@id="add-task"]
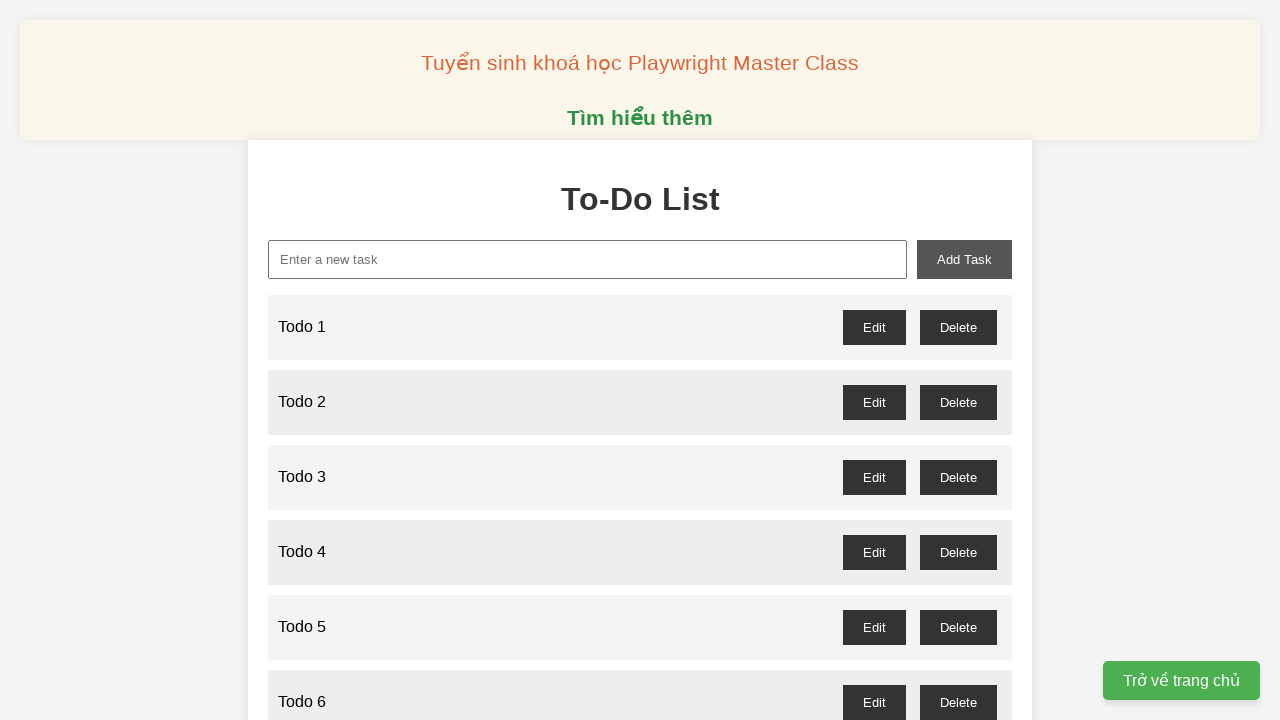

Filled new task input field with 'Todo 52' on //input[@id="new-task"]
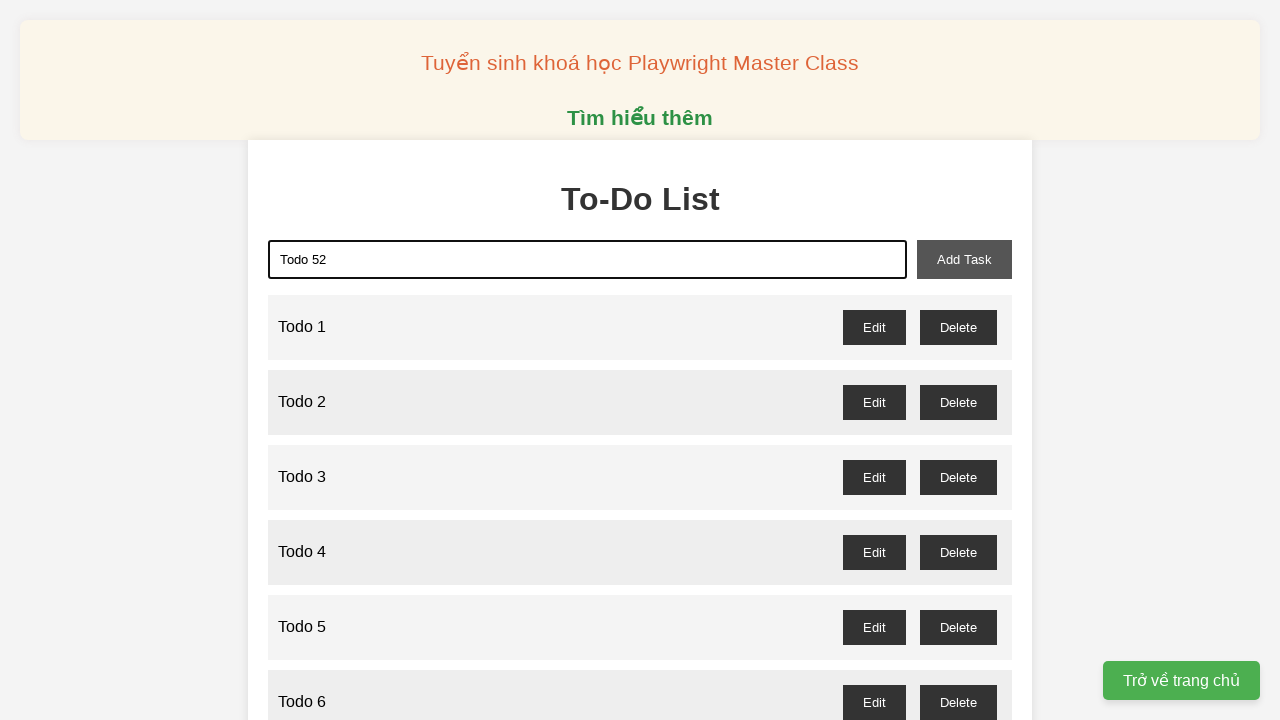

Clicked add task button to add 'Todo 52' at (964, 259) on xpath=//button[@id="add-task"]
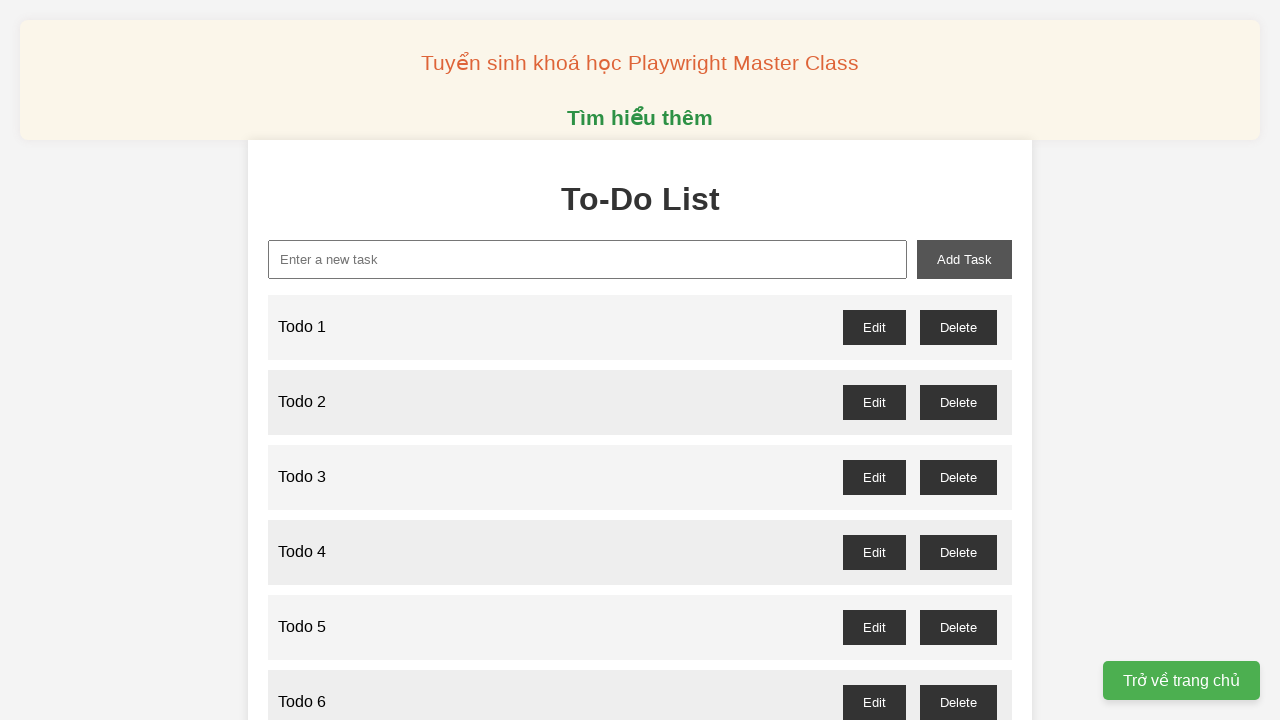

Filled new task input field with 'Todo 53' on //input[@id="new-task"]
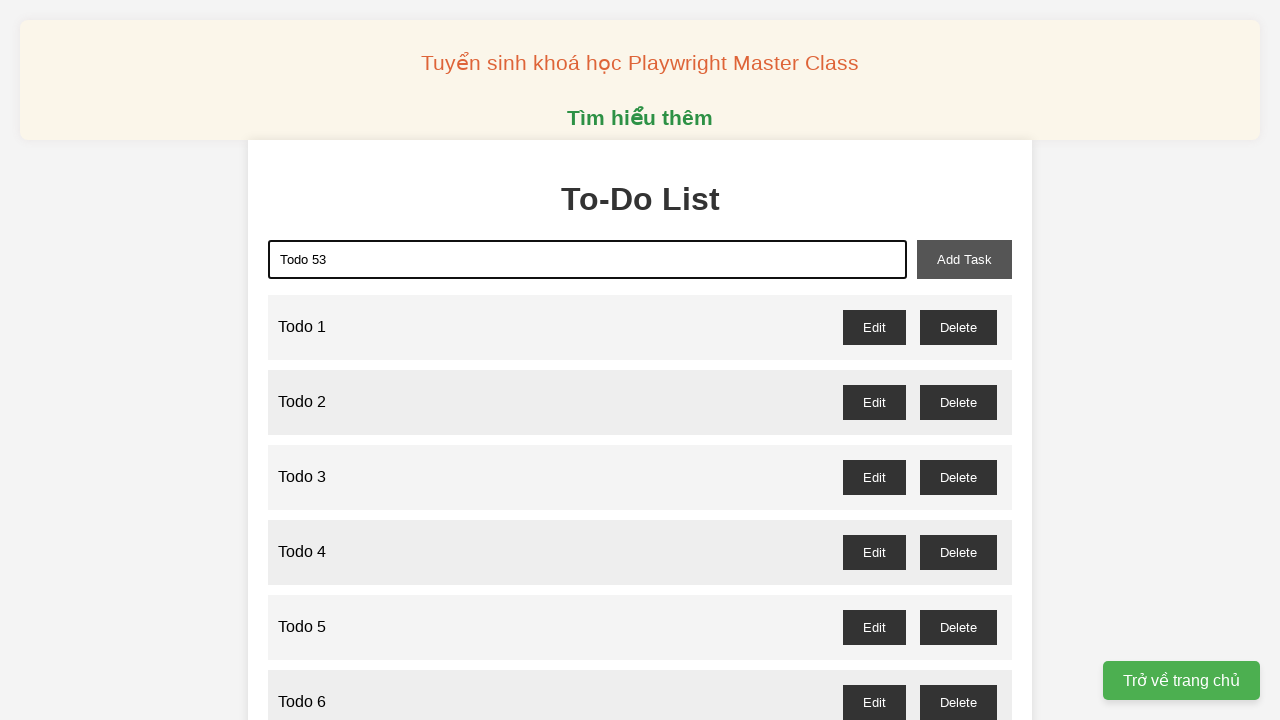

Clicked add task button to add 'Todo 53' at (964, 259) on xpath=//button[@id="add-task"]
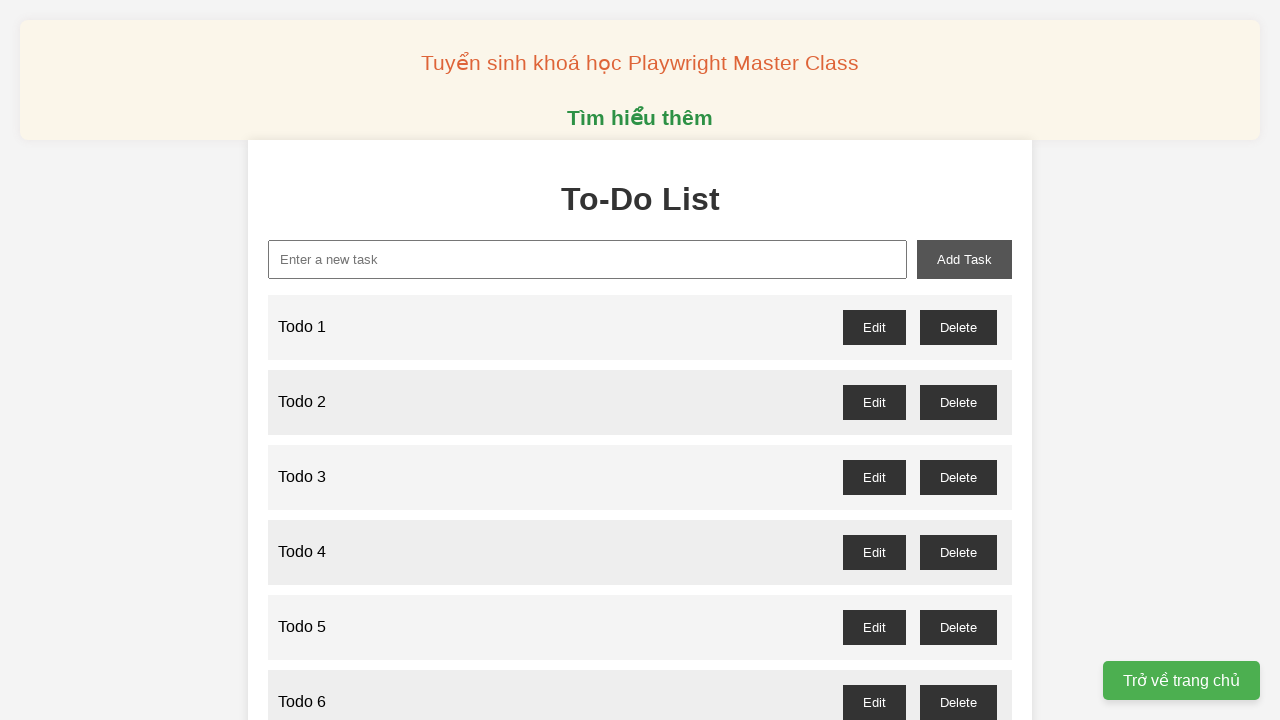

Filled new task input field with 'Todo 54' on //input[@id="new-task"]
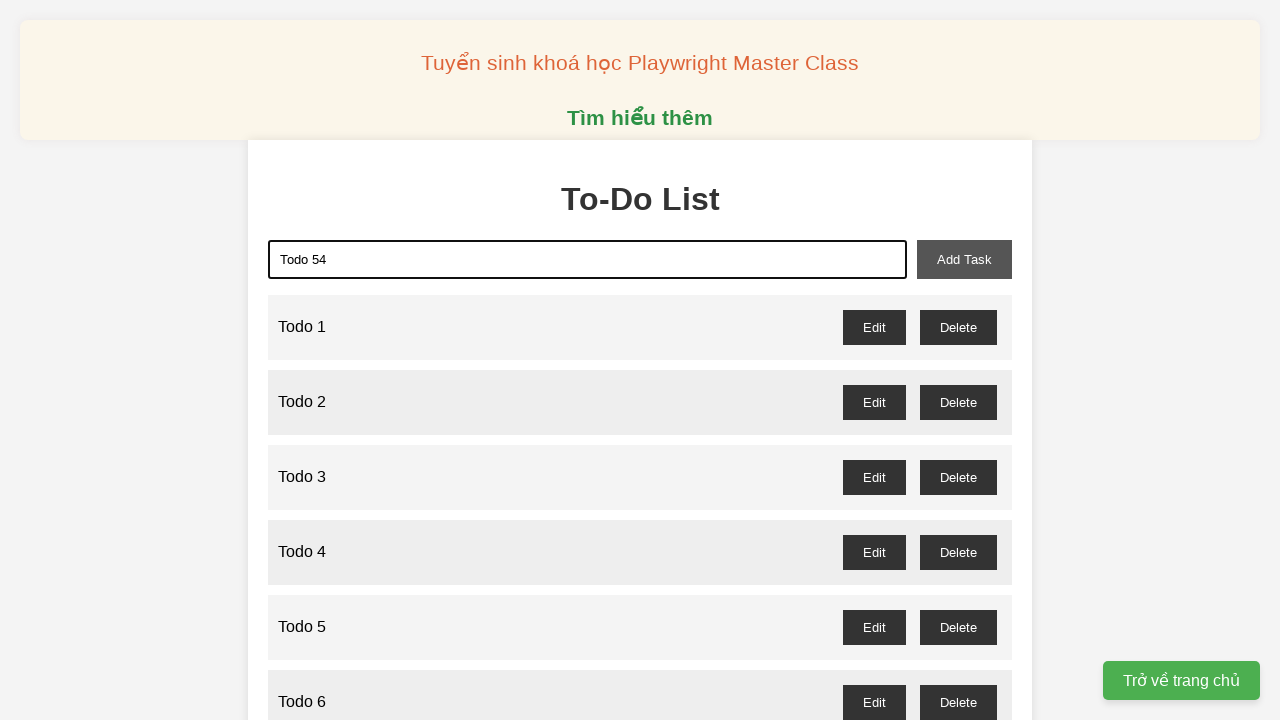

Clicked add task button to add 'Todo 54' at (964, 259) on xpath=//button[@id="add-task"]
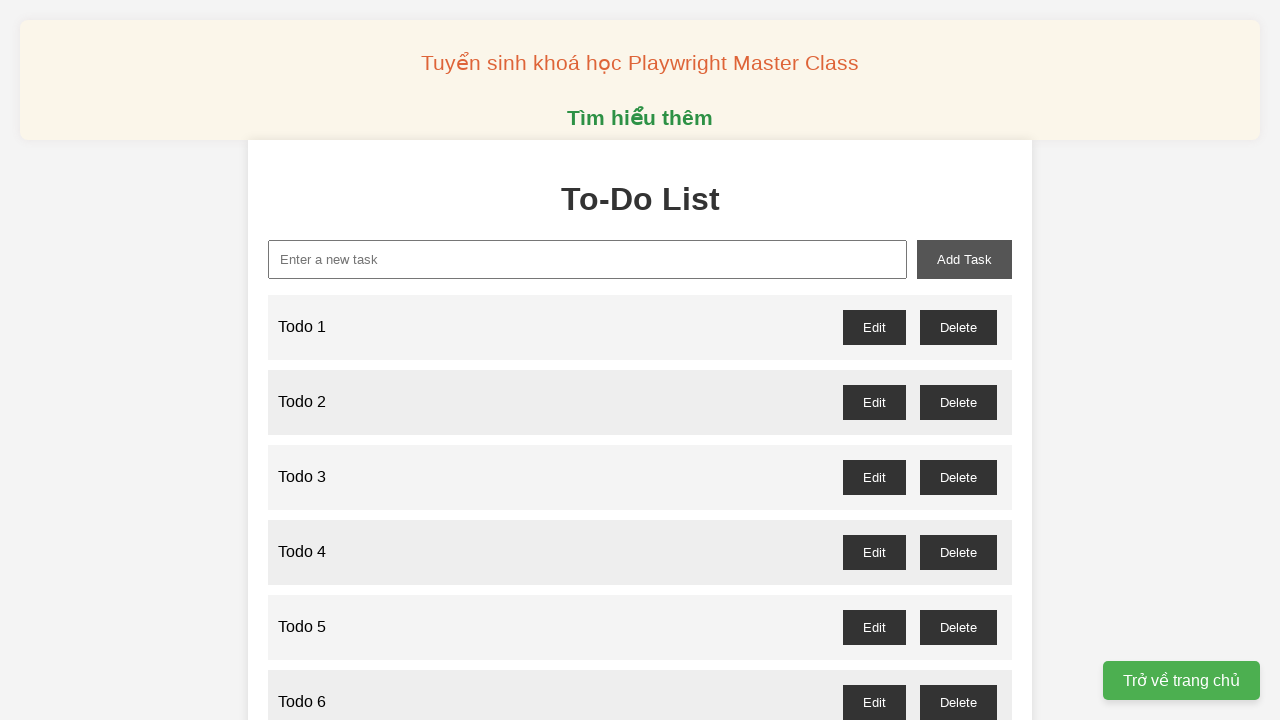

Filled new task input field with 'Todo 55' on //input[@id="new-task"]
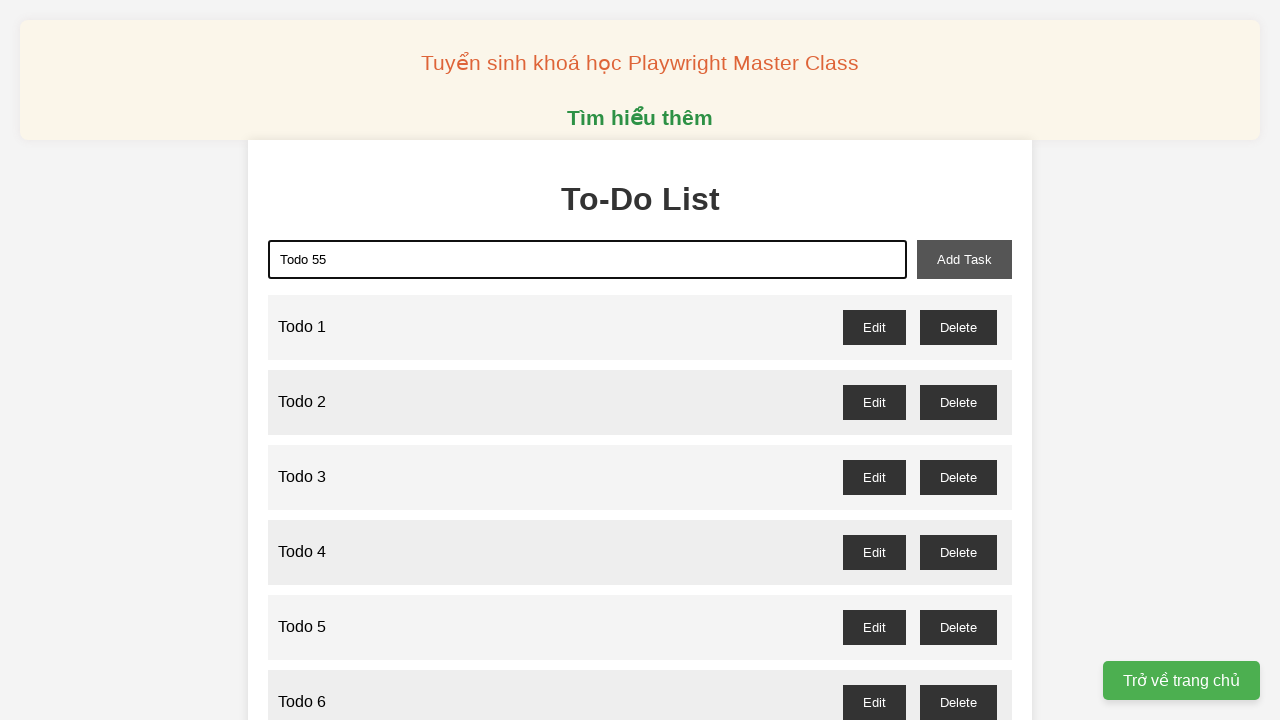

Clicked add task button to add 'Todo 55' at (964, 259) on xpath=//button[@id="add-task"]
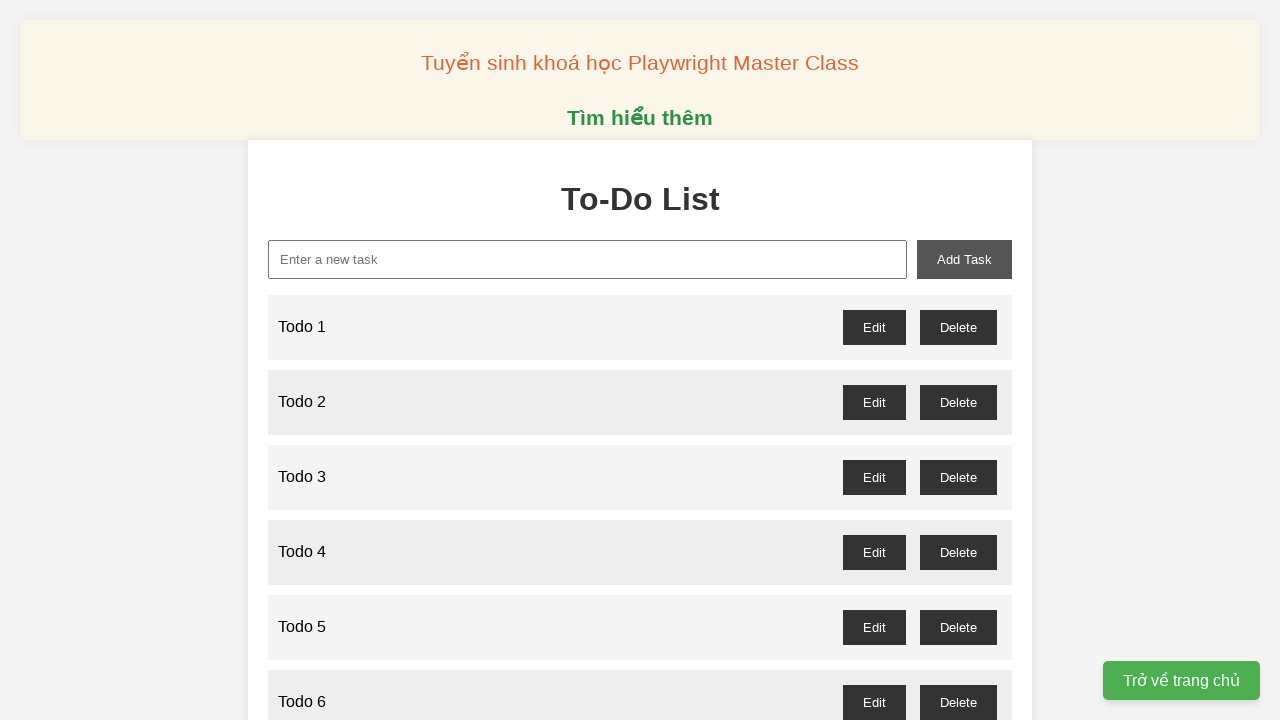

Filled new task input field with 'Todo 56' on //input[@id="new-task"]
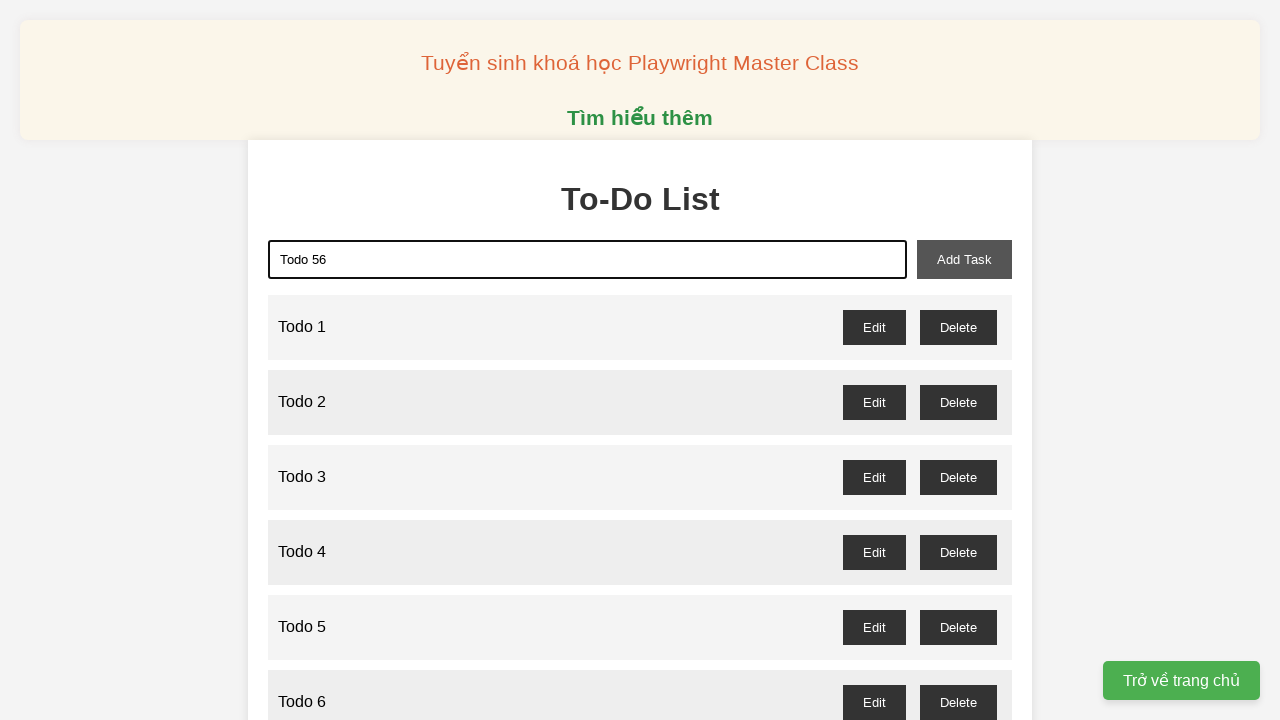

Clicked add task button to add 'Todo 56' at (964, 259) on xpath=//button[@id="add-task"]
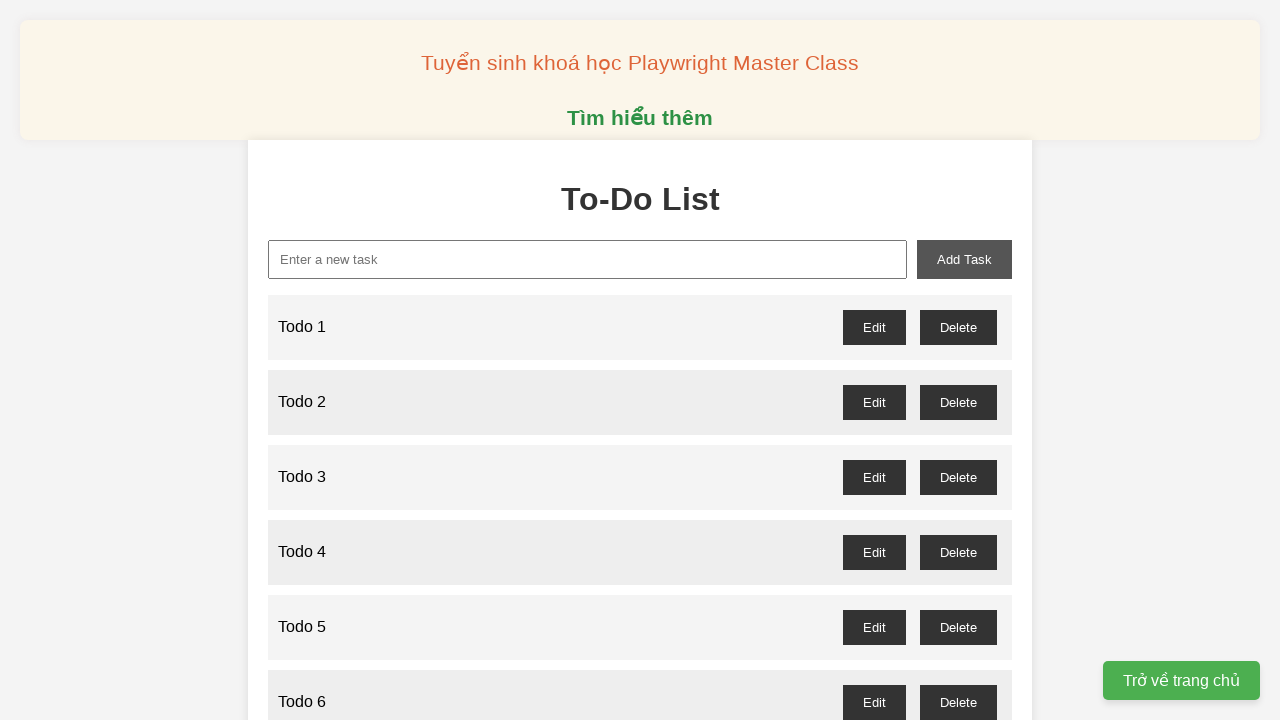

Filled new task input field with 'Todo 57' on //input[@id="new-task"]
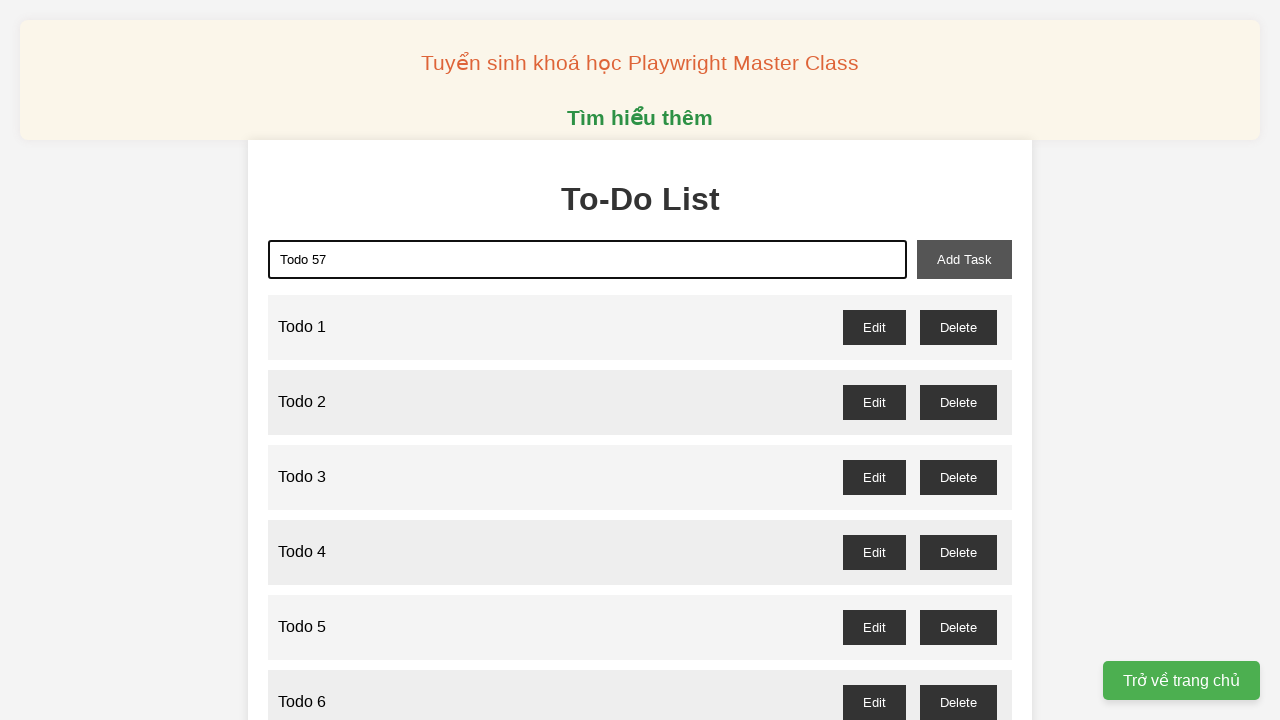

Clicked add task button to add 'Todo 57' at (964, 259) on xpath=//button[@id="add-task"]
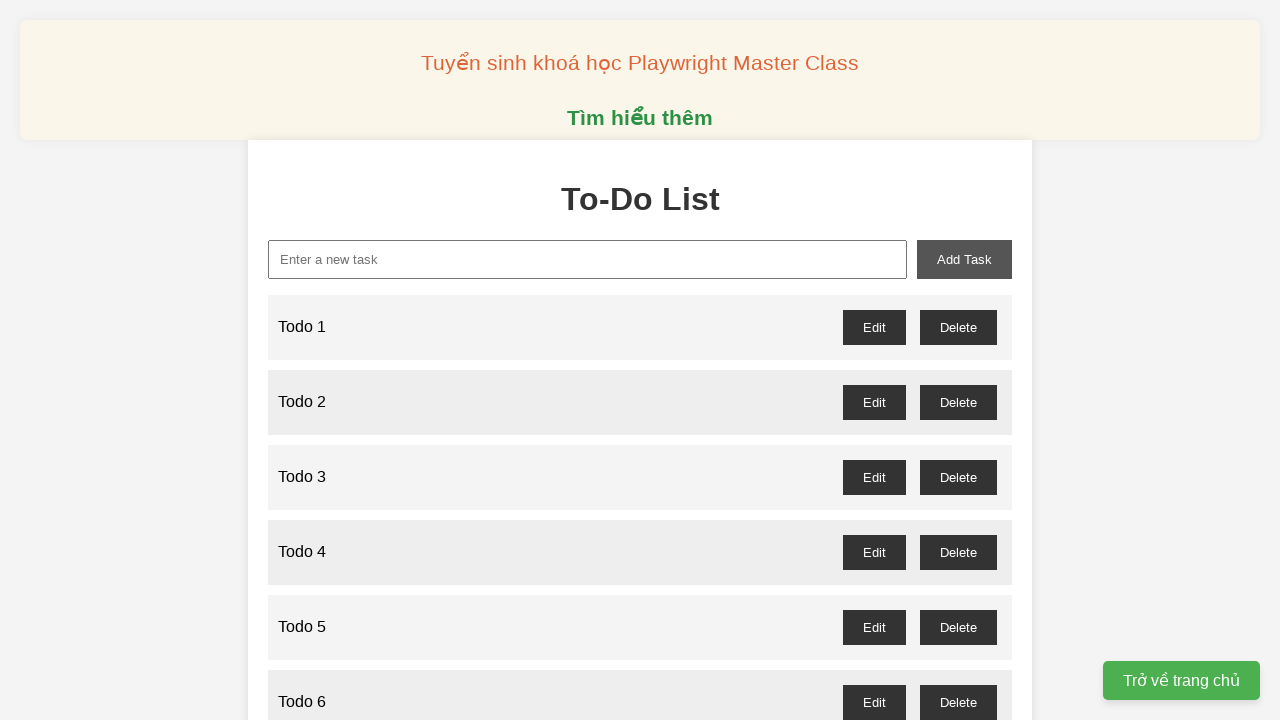

Filled new task input field with 'Todo 58' on //input[@id="new-task"]
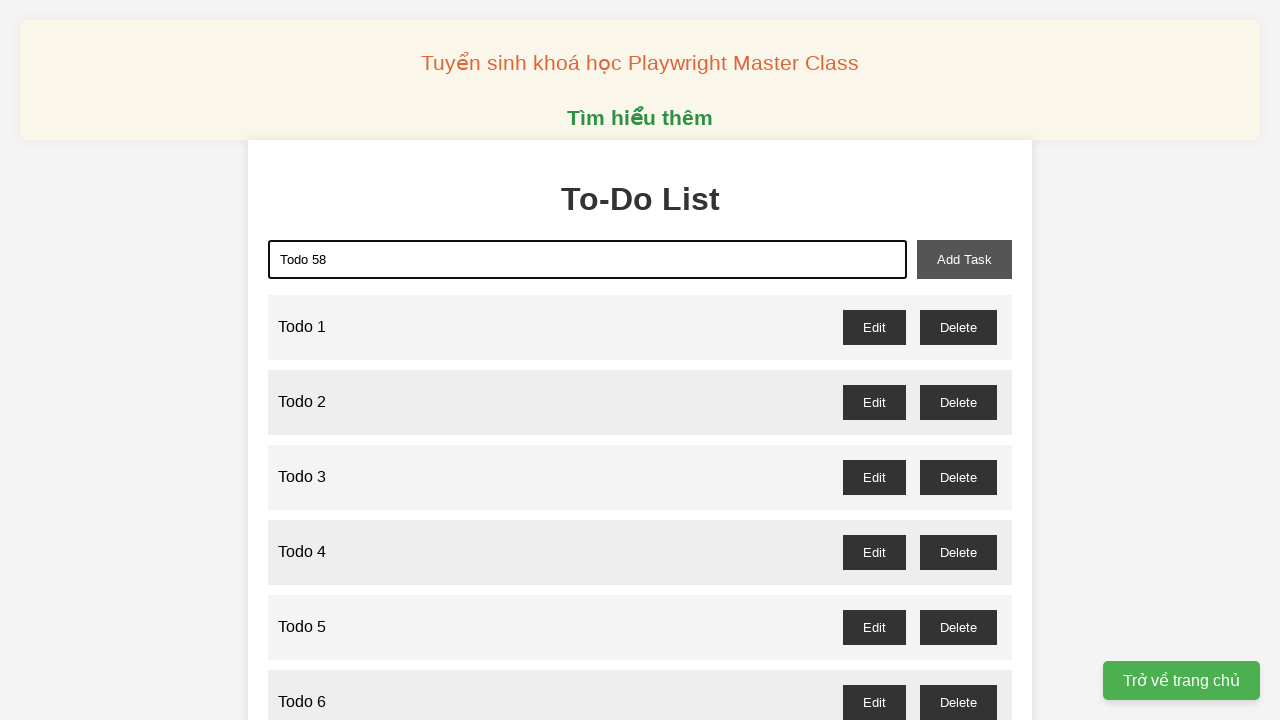

Clicked add task button to add 'Todo 58' at (964, 259) on xpath=//button[@id="add-task"]
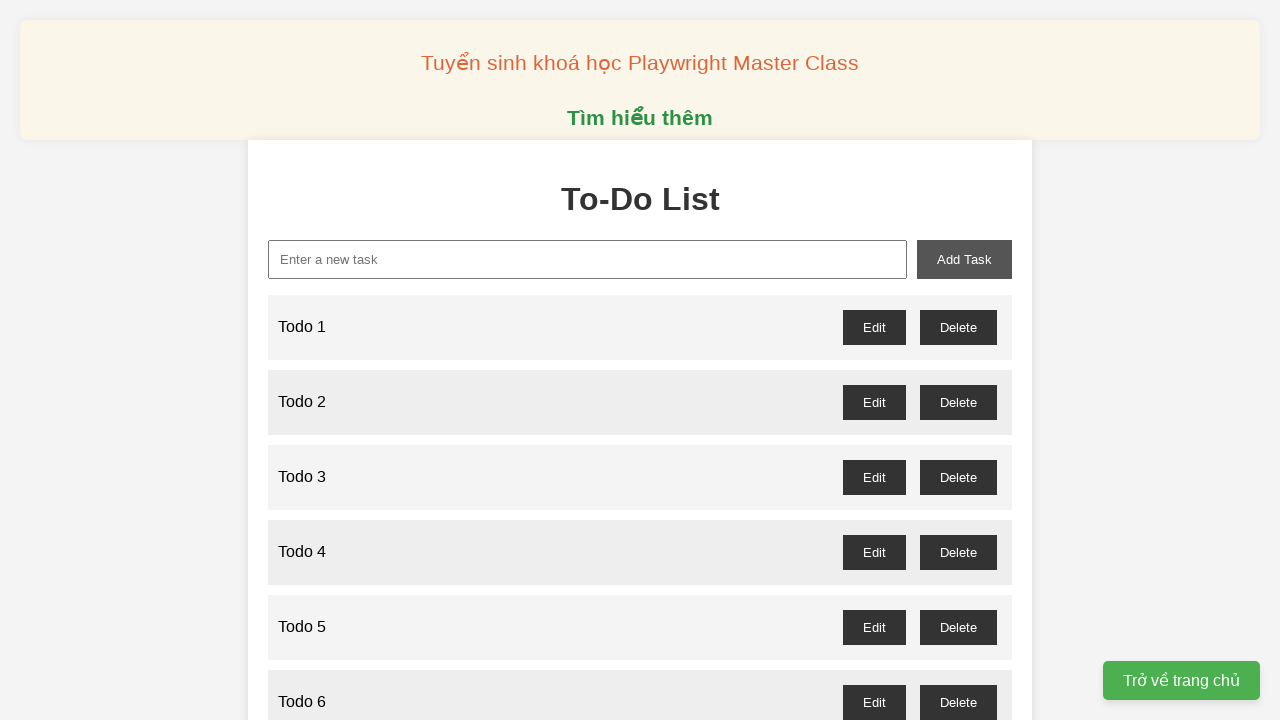

Filled new task input field with 'Todo 59' on //input[@id="new-task"]
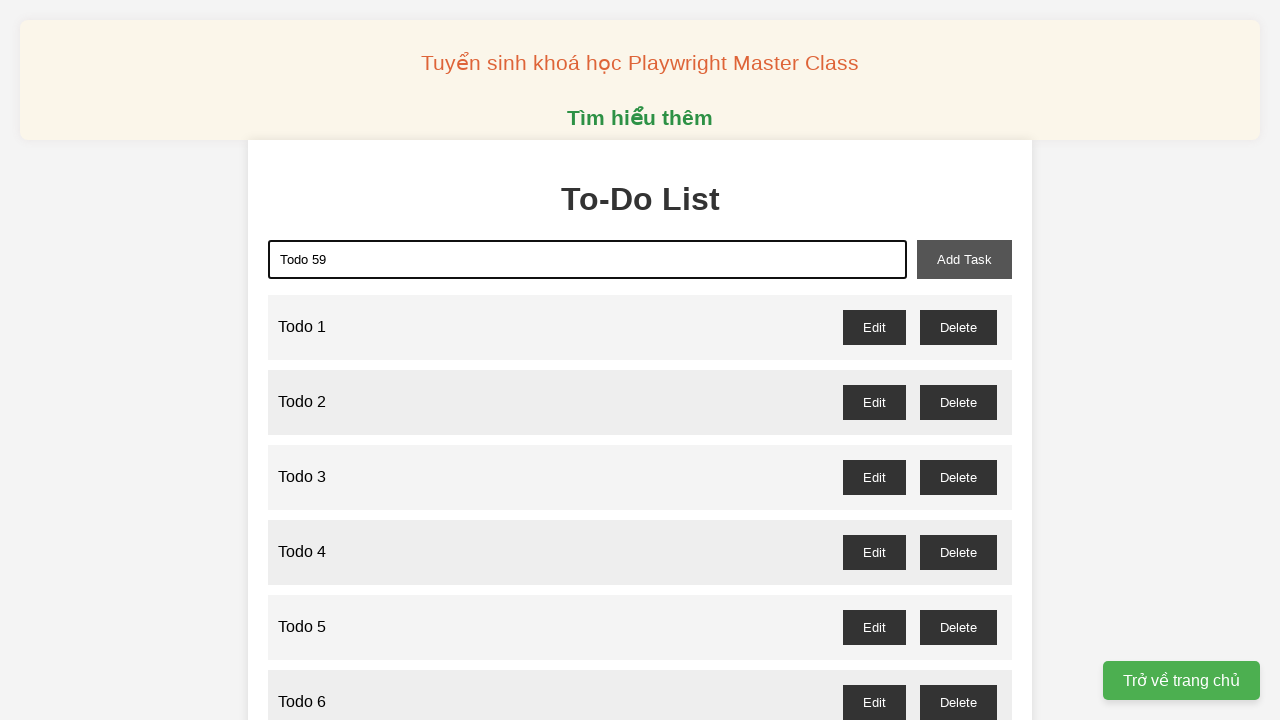

Clicked add task button to add 'Todo 59' at (964, 259) on xpath=//button[@id="add-task"]
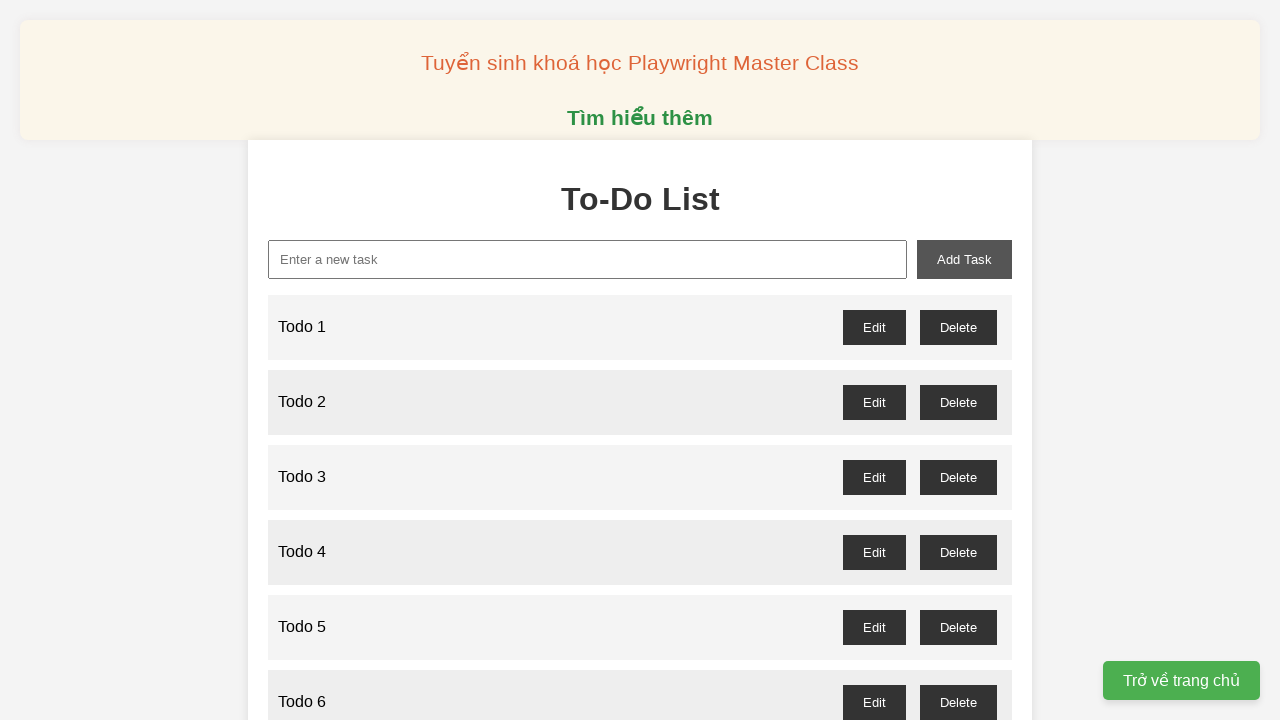

Filled new task input field with 'Todo 60' on //input[@id="new-task"]
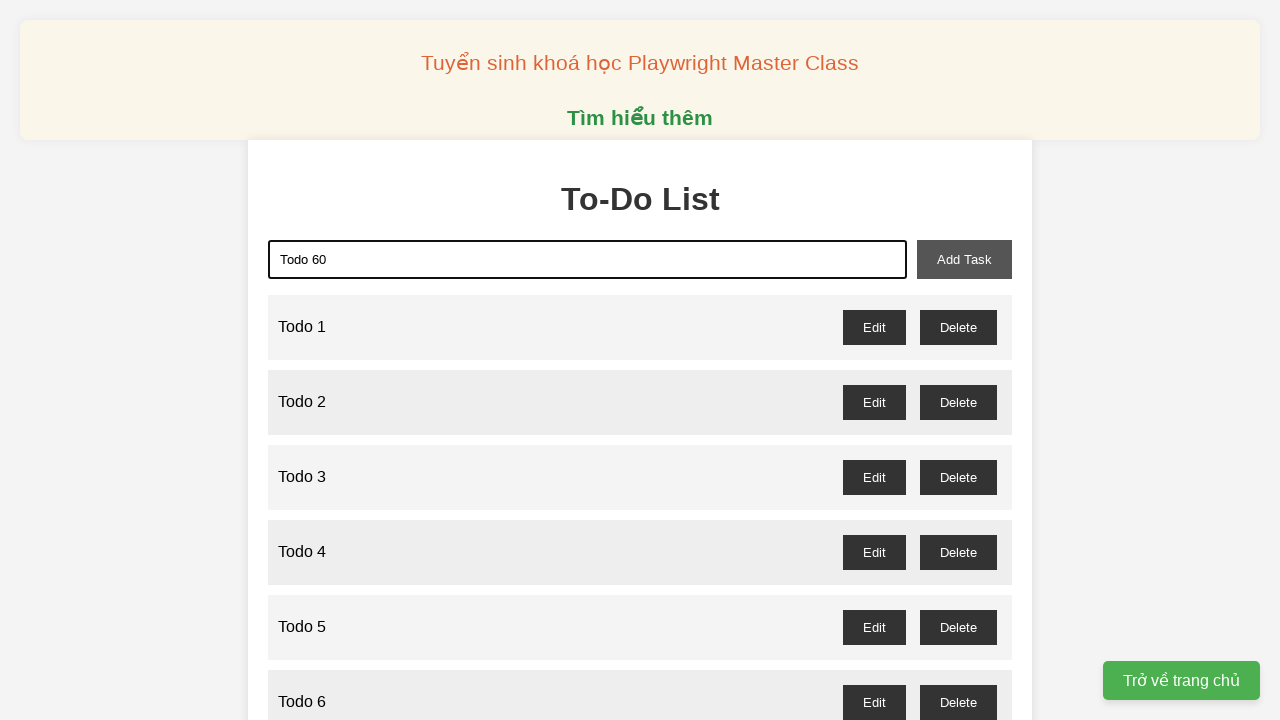

Clicked add task button to add 'Todo 60' at (964, 259) on xpath=//button[@id="add-task"]
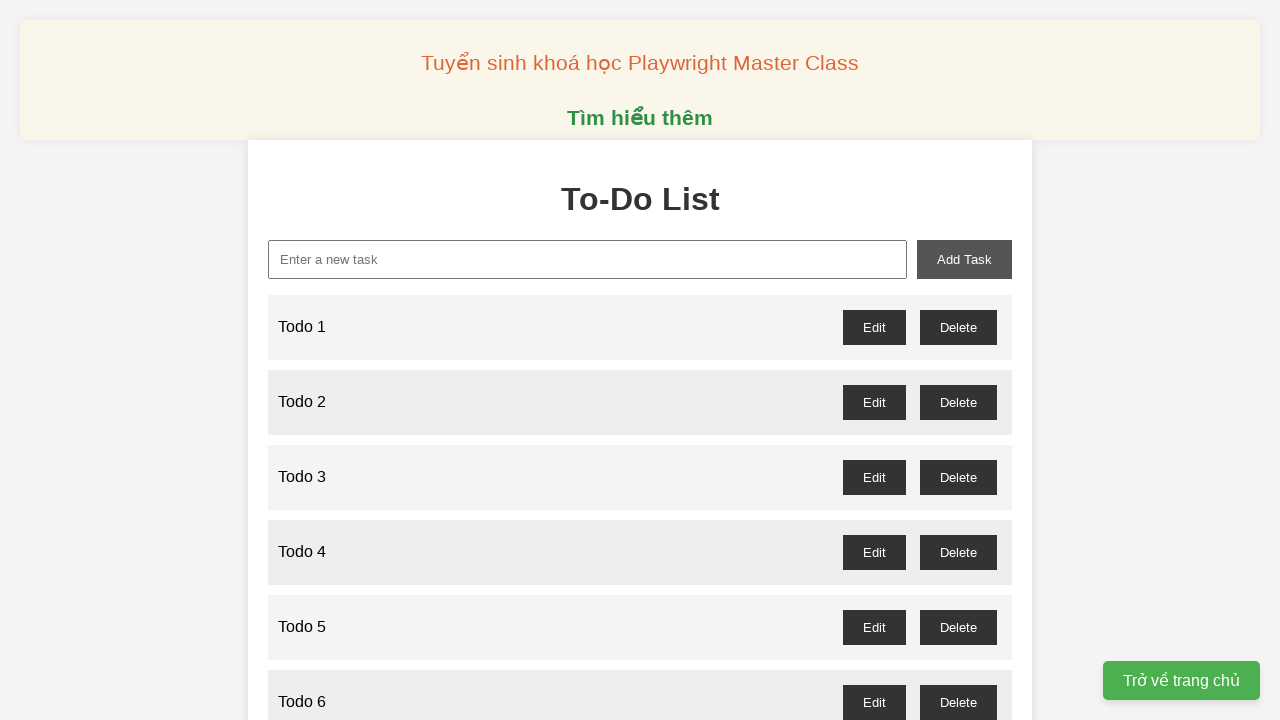

Filled new task input field with 'Todo 61' on //input[@id="new-task"]
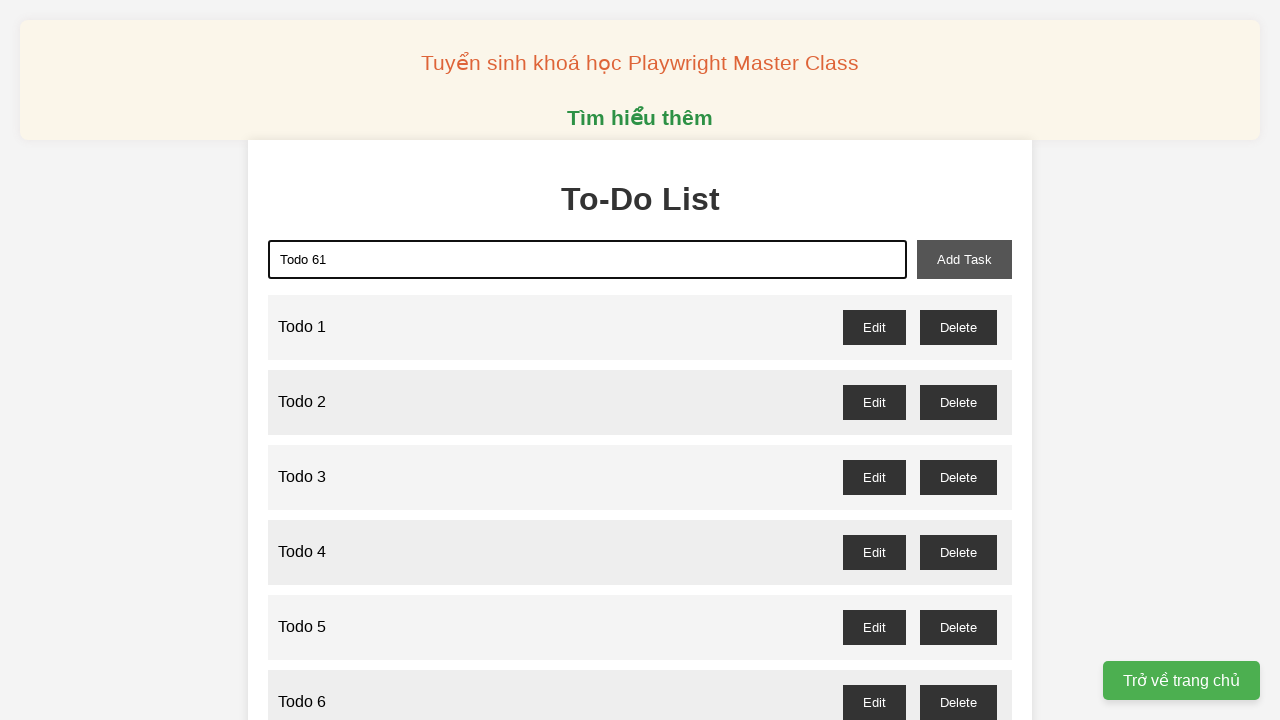

Clicked add task button to add 'Todo 61' at (964, 259) on xpath=//button[@id="add-task"]
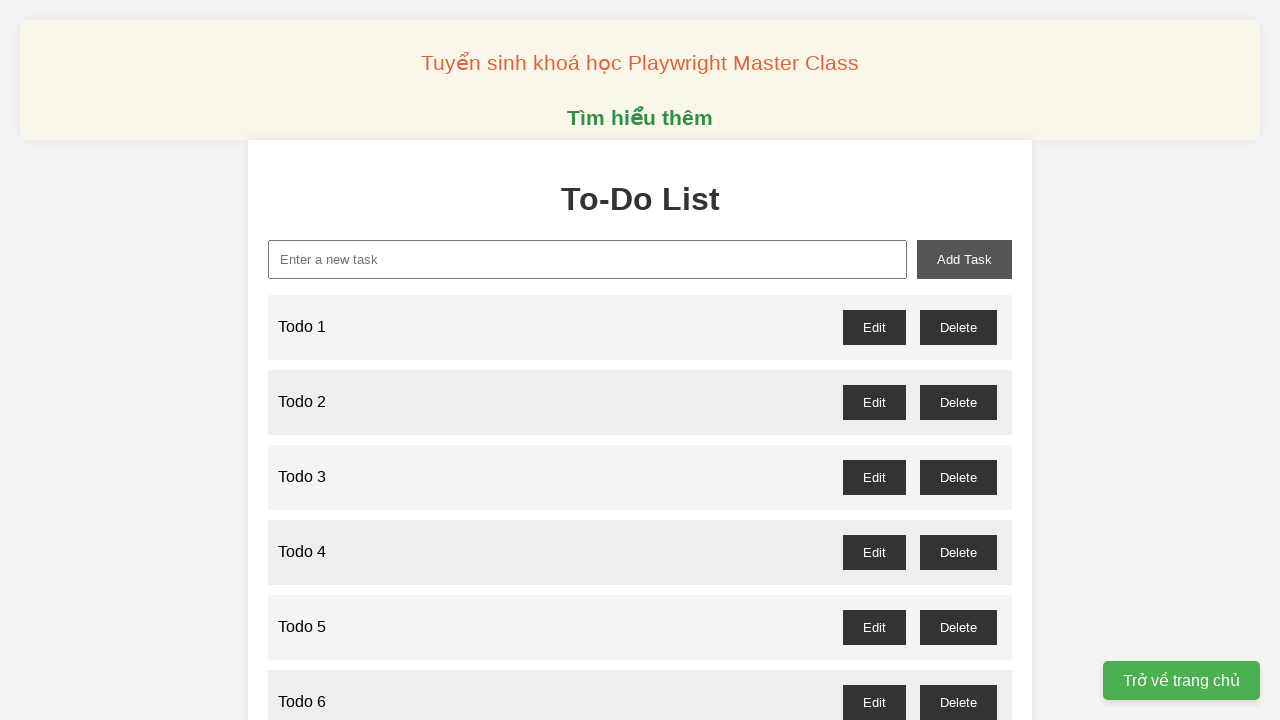

Filled new task input field with 'Todo 62' on //input[@id="new-task"]
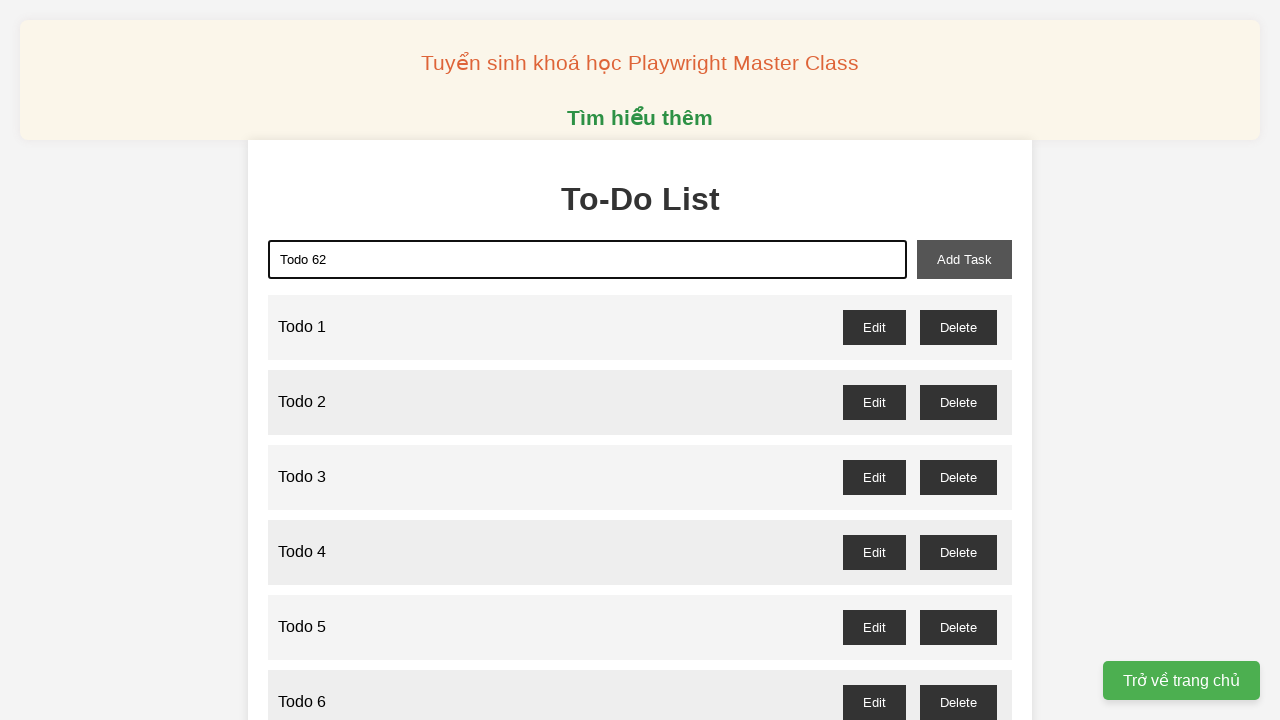

Clicked add task button to add 'Todo 62' at (964, 259) on xpath=//button[@id="add-task"]
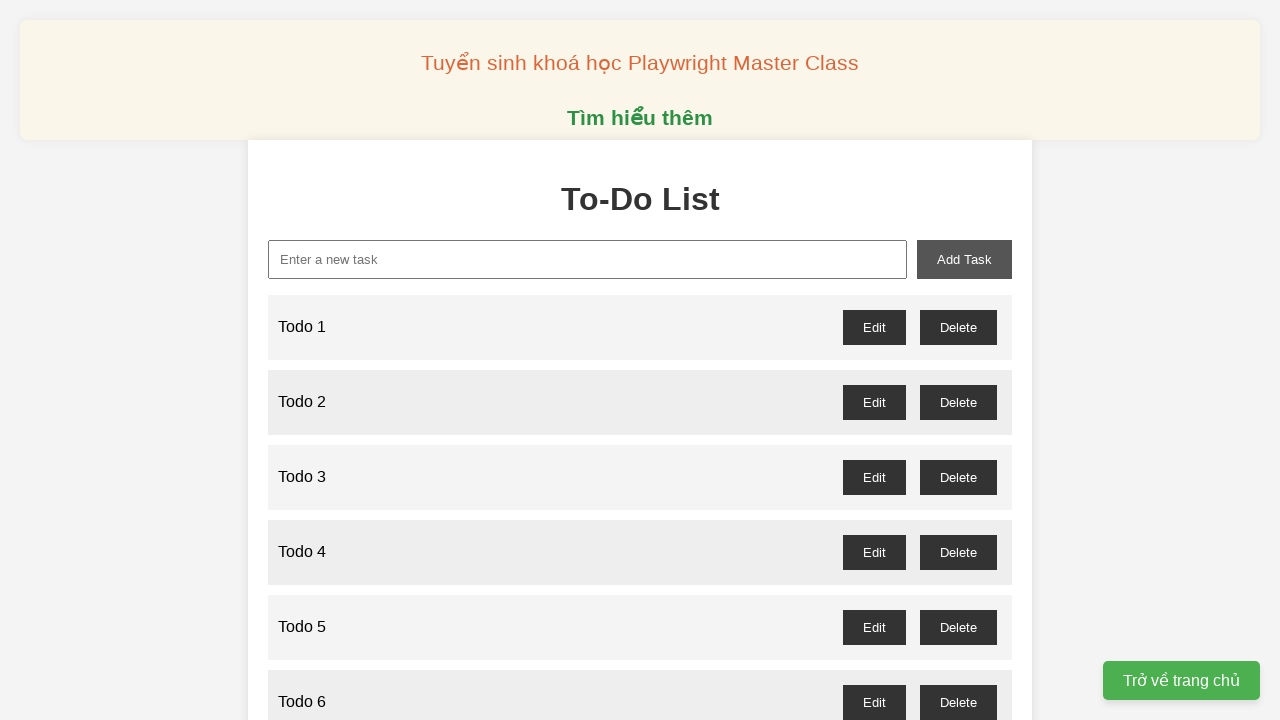

Filled new task input field with 'Todo 63' on //input[@id="new-task"]
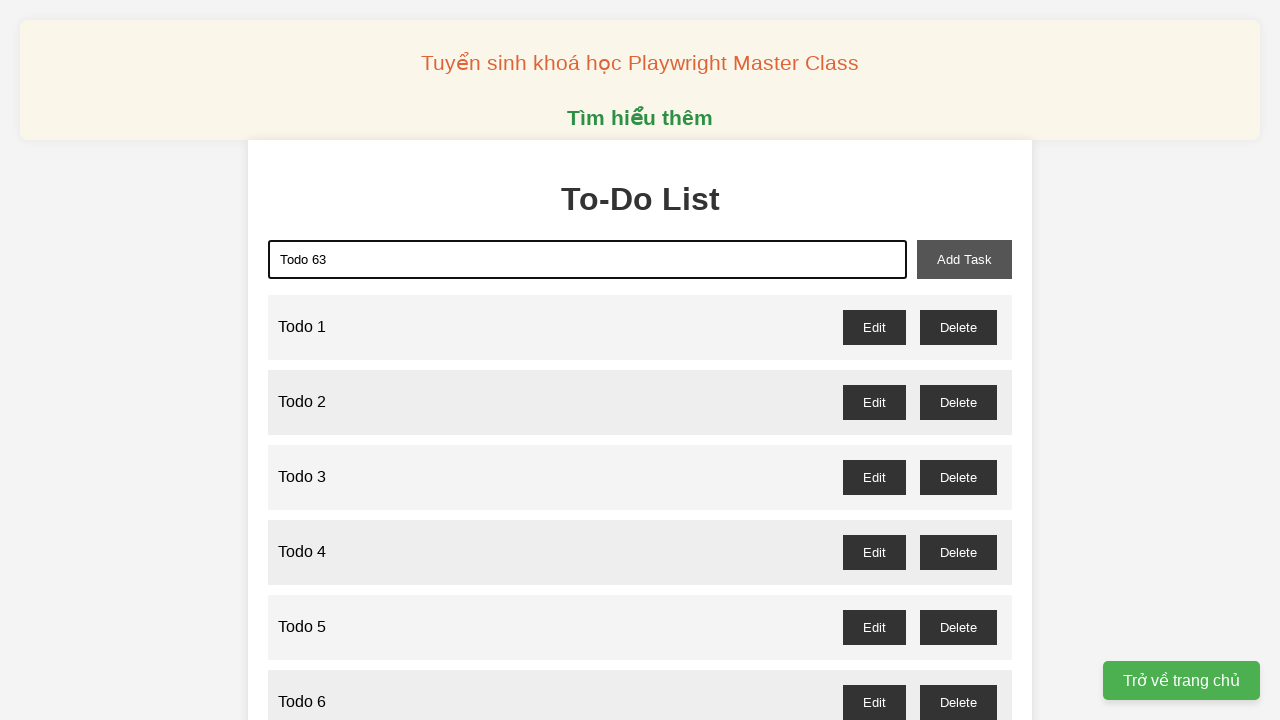

Clicked add task button to add 'Todo 63' at (964, 259) on xpath=//button[@id="add-task"]
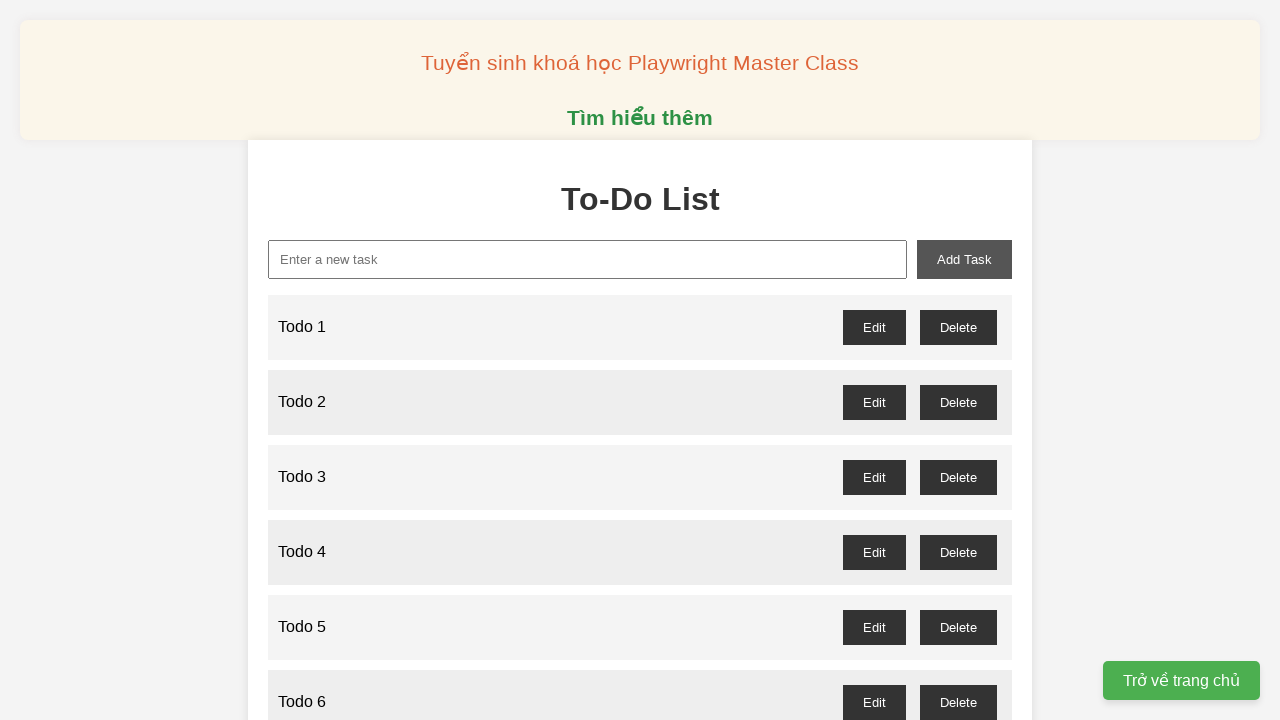

Filled new task input field with 'Todo 64' on //input[@id="new-task"]
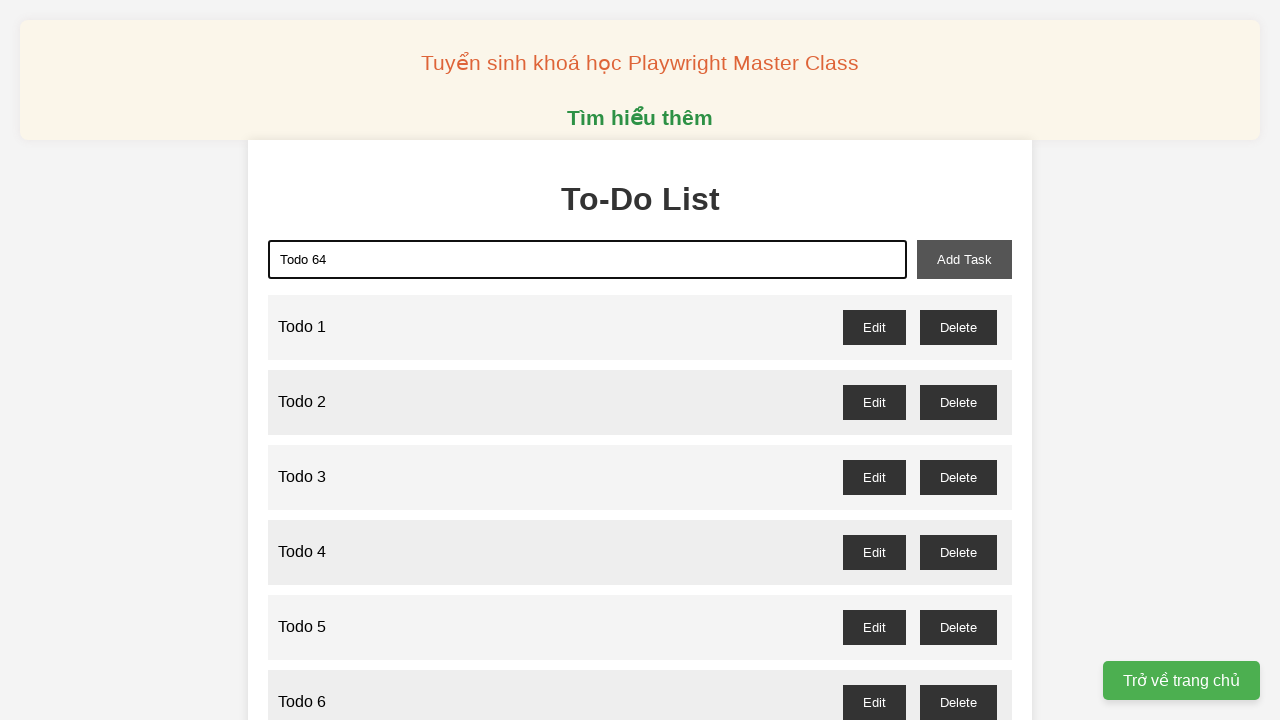

Clicked add task button to add 'Todo 64' at (964, 259) on xpath=//button[@id="add-task"]
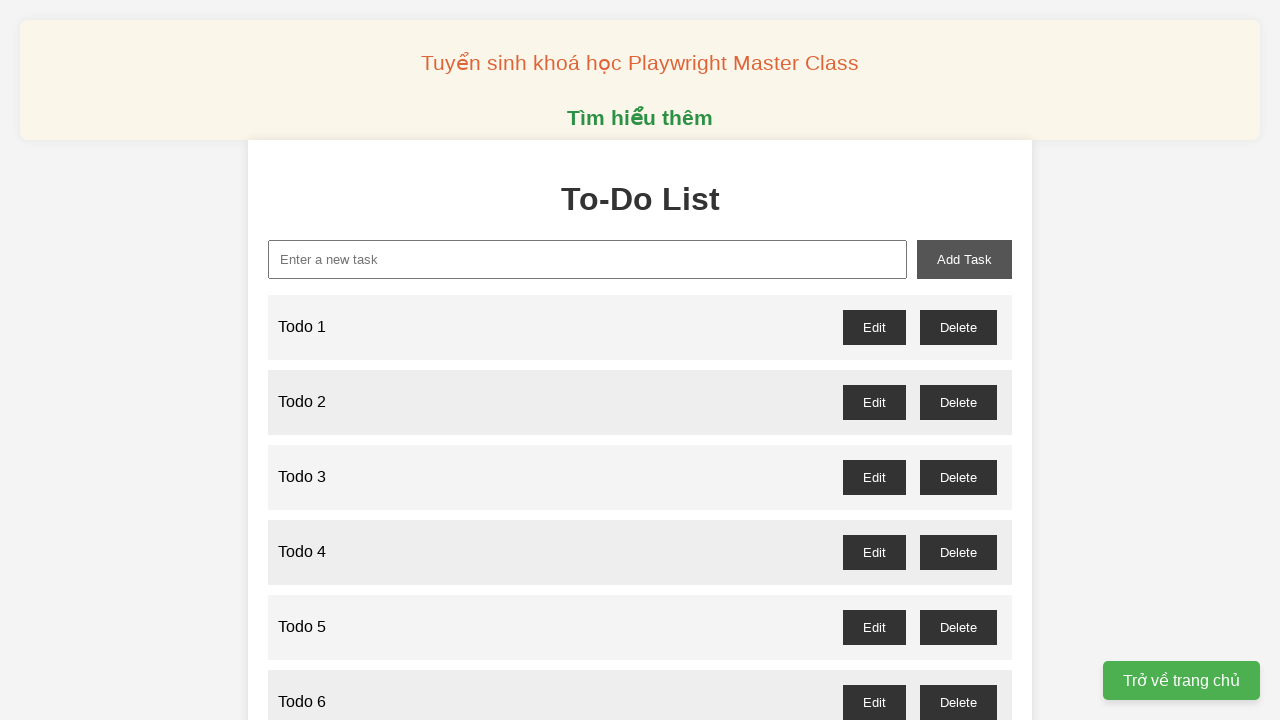

Filled new task input field with 'Todo 65' on //input[@id="new-task"]
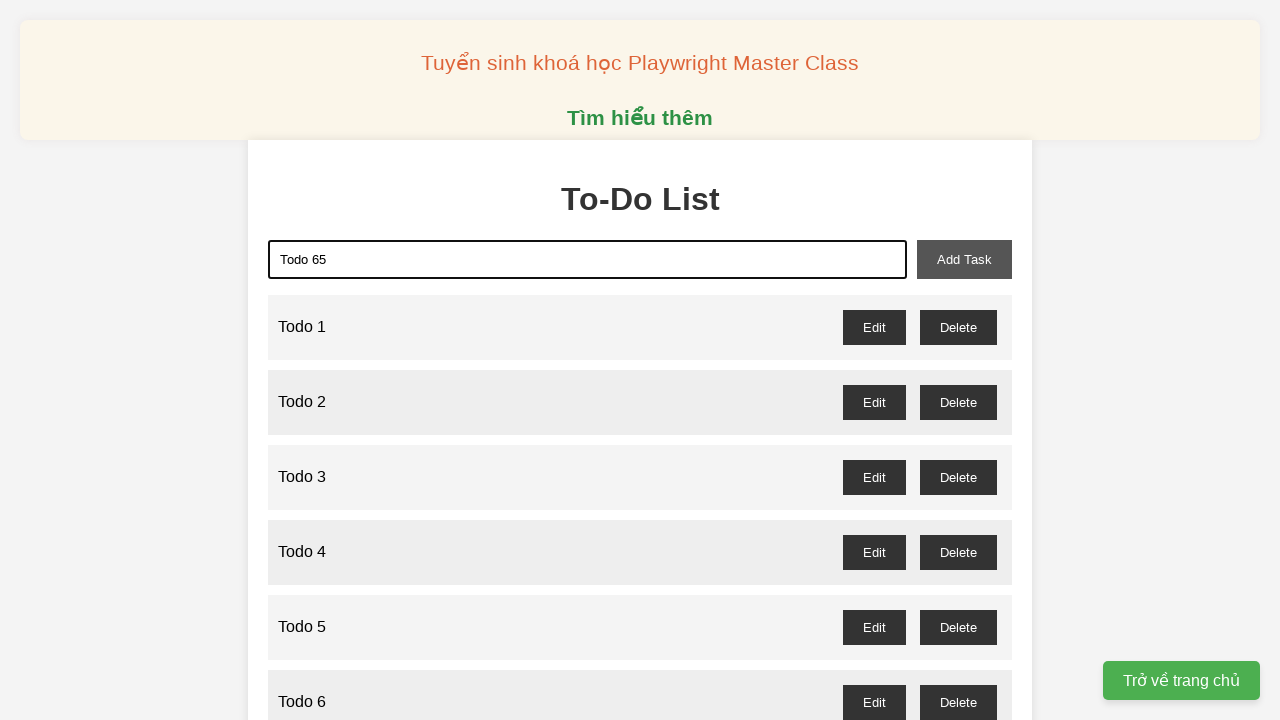

Clicked add task button to add 'Todo 65' at (964, 259) on xpath=//button[@id="add-task"]
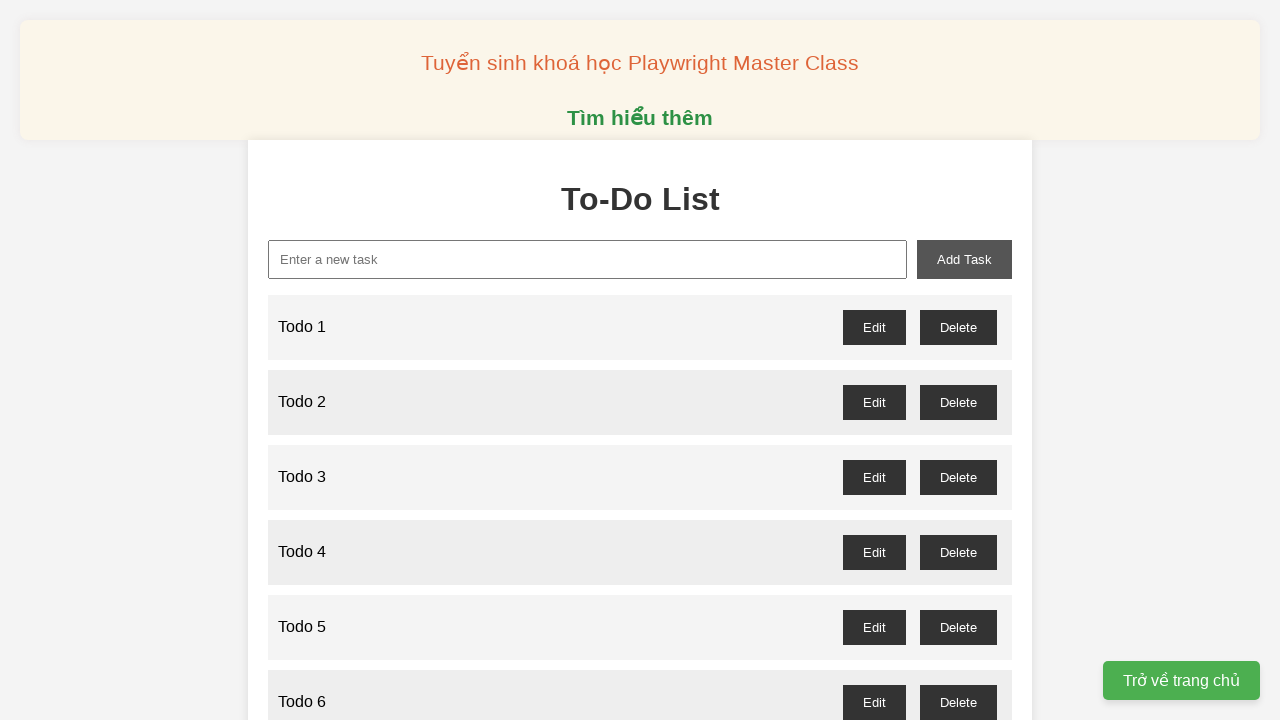

Filled new task input field with 'Todo 66' on //input[@id="new-task"]
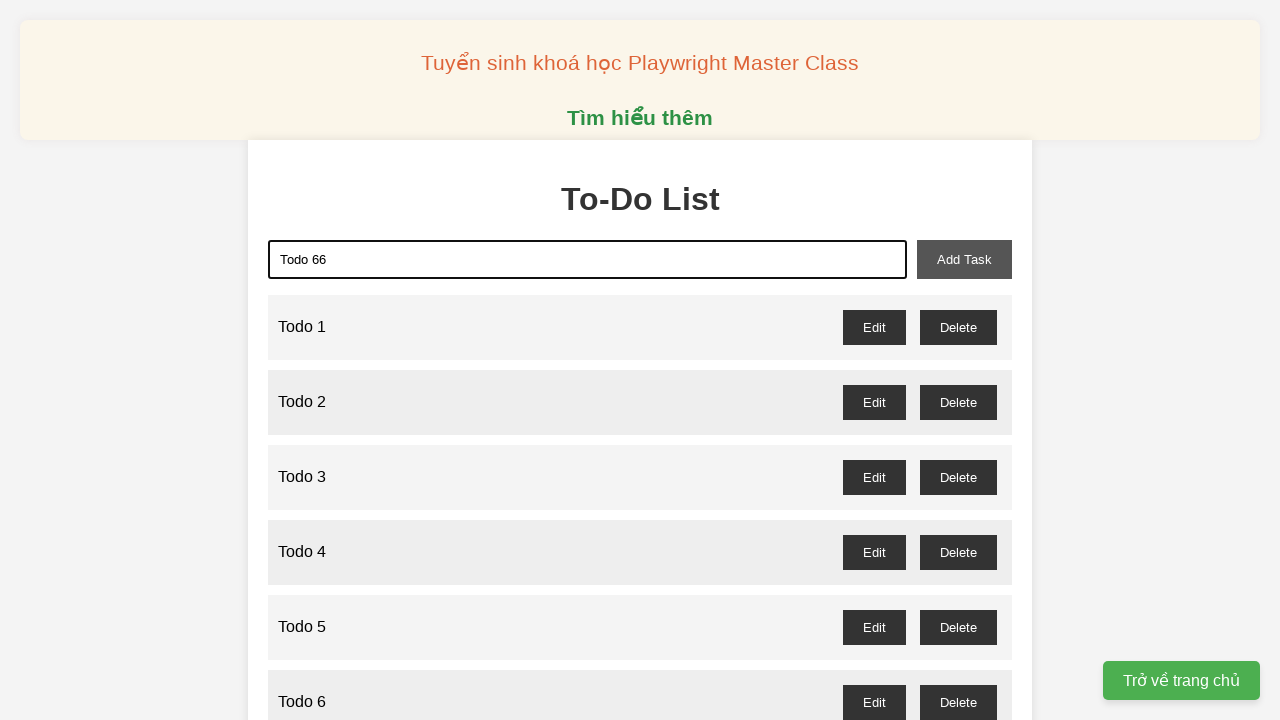

Clicked add task button to add 'Todo 66' at (964, 259) on xpath=//button[@id="add-task"]
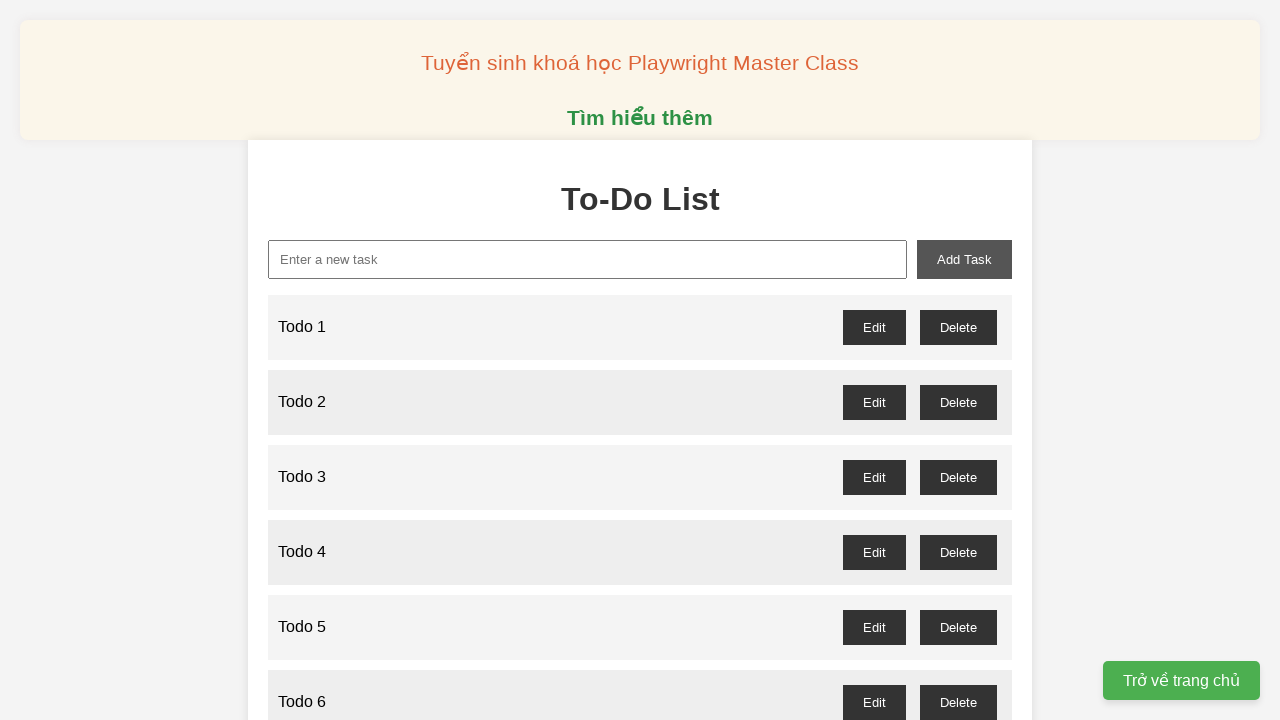

Filled new task input field with 'Todo 67' on //input[@id="new-task"]
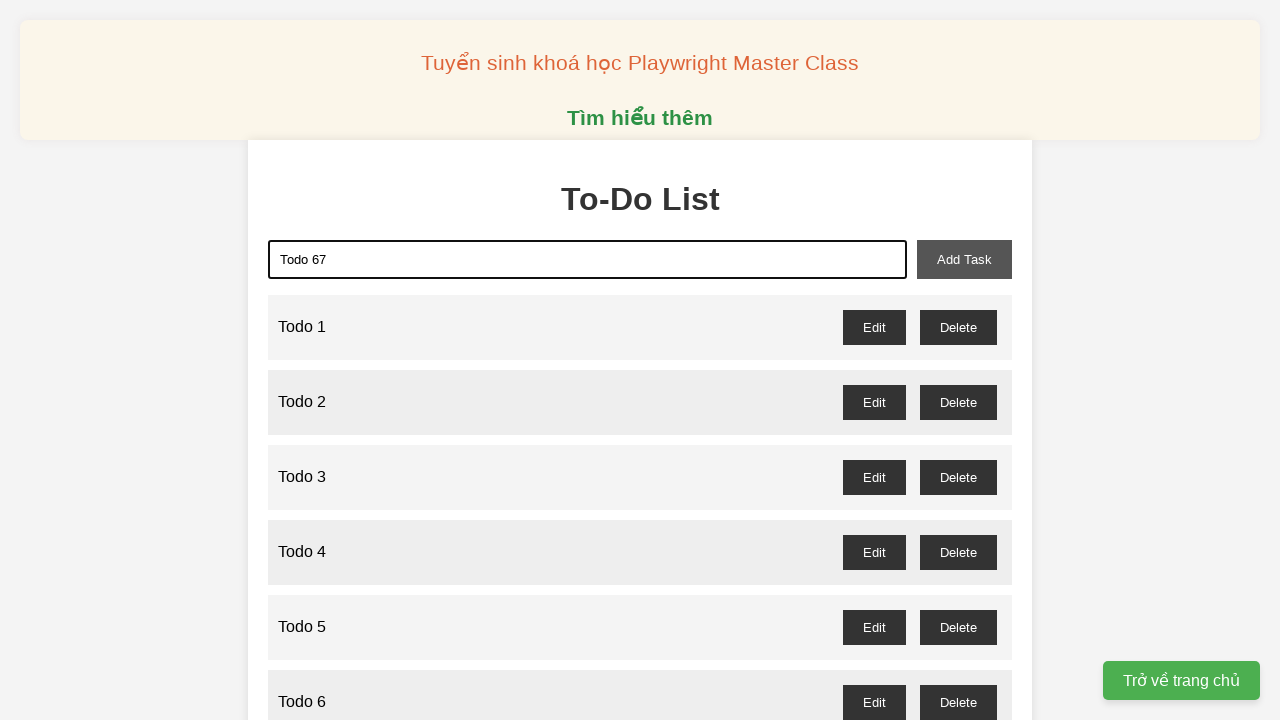

Clicked add task button to add 'Todo 67' at (964, 259) on xpath=//button[@id="add-task"]
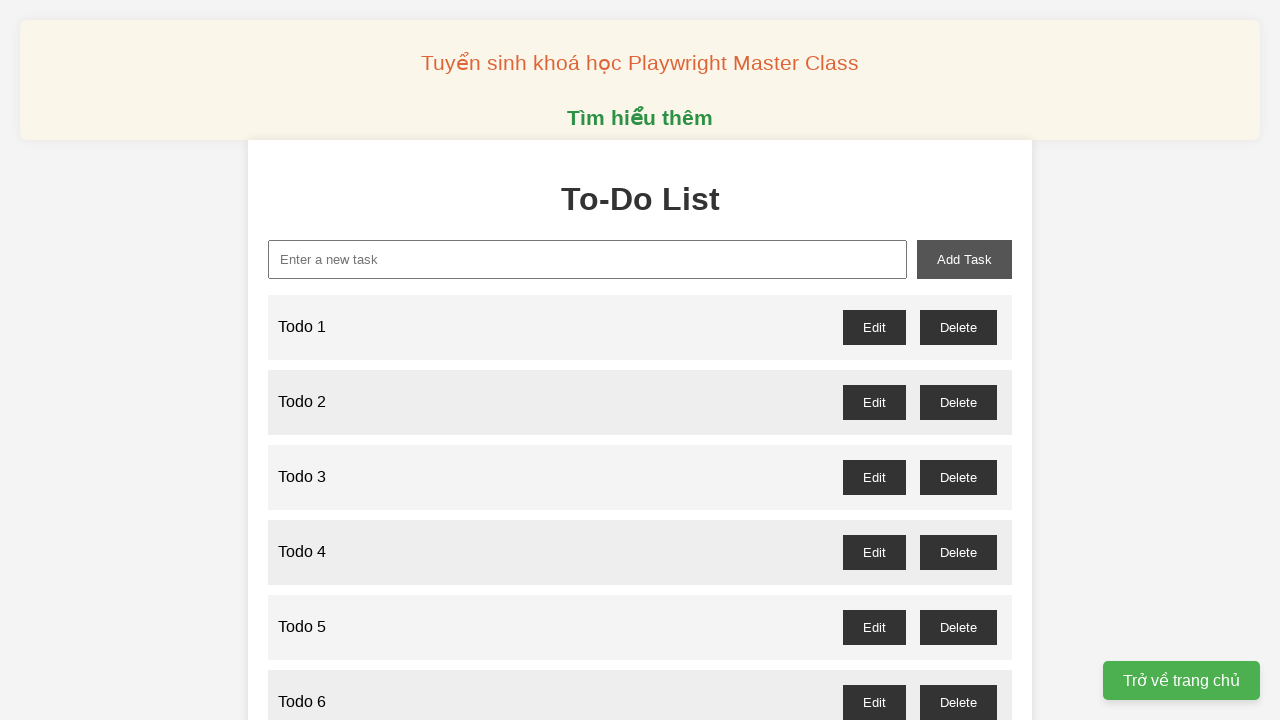

Filled new task input field with 'Todo 68' on //input[@id="new-task"]
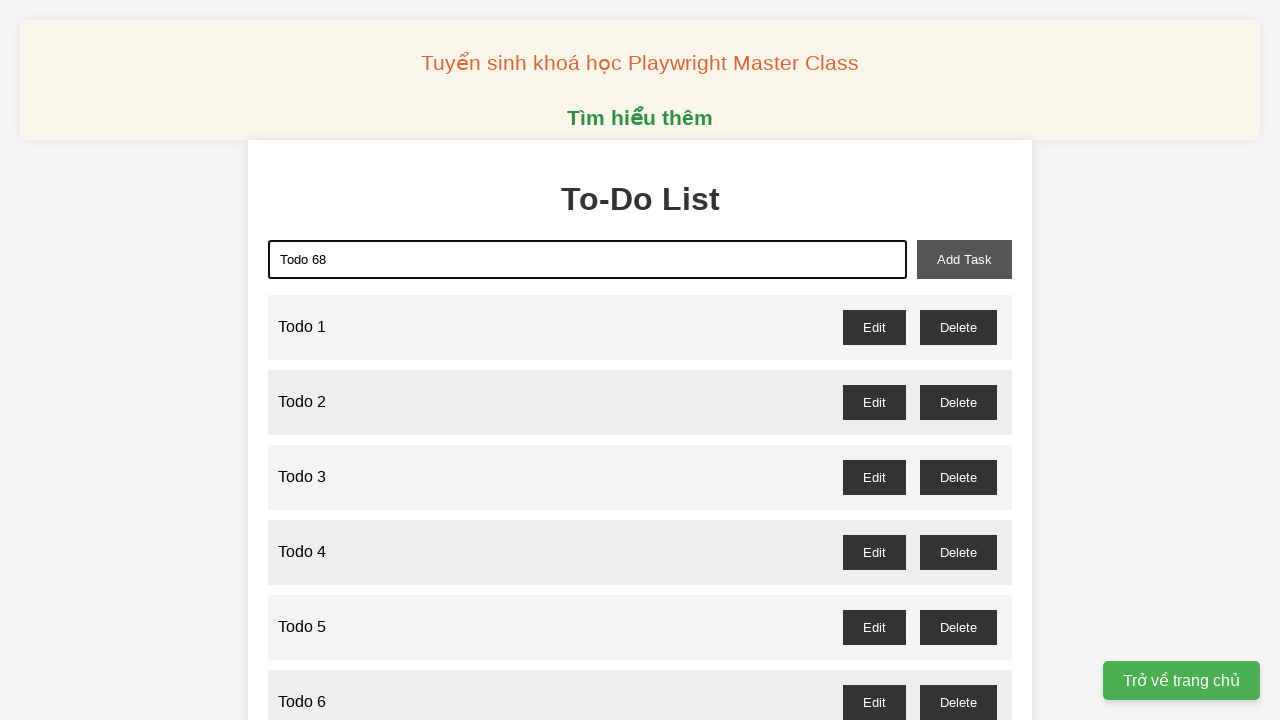

Clicked add task button to add 'Todo 68' at (964, 259) on xpath=//button[@id="add-task"]
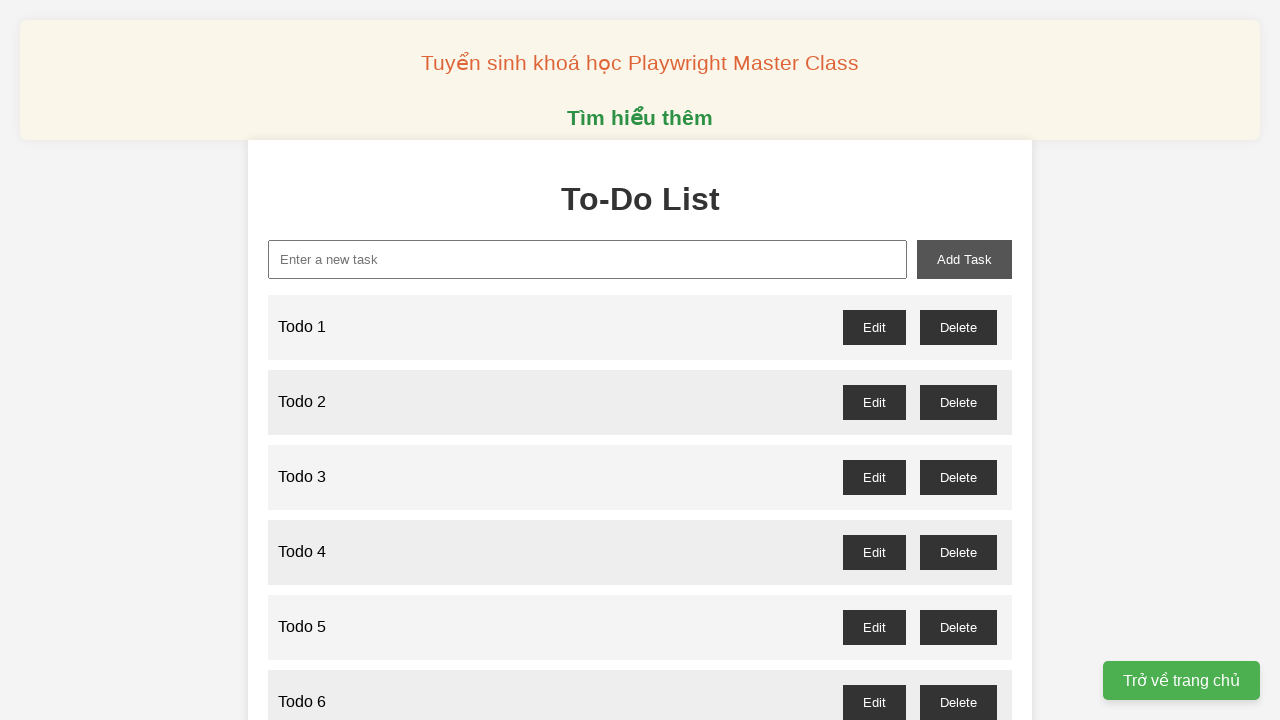

Filled new task input field with 'Todo 69' on //input[@id="new-task"]
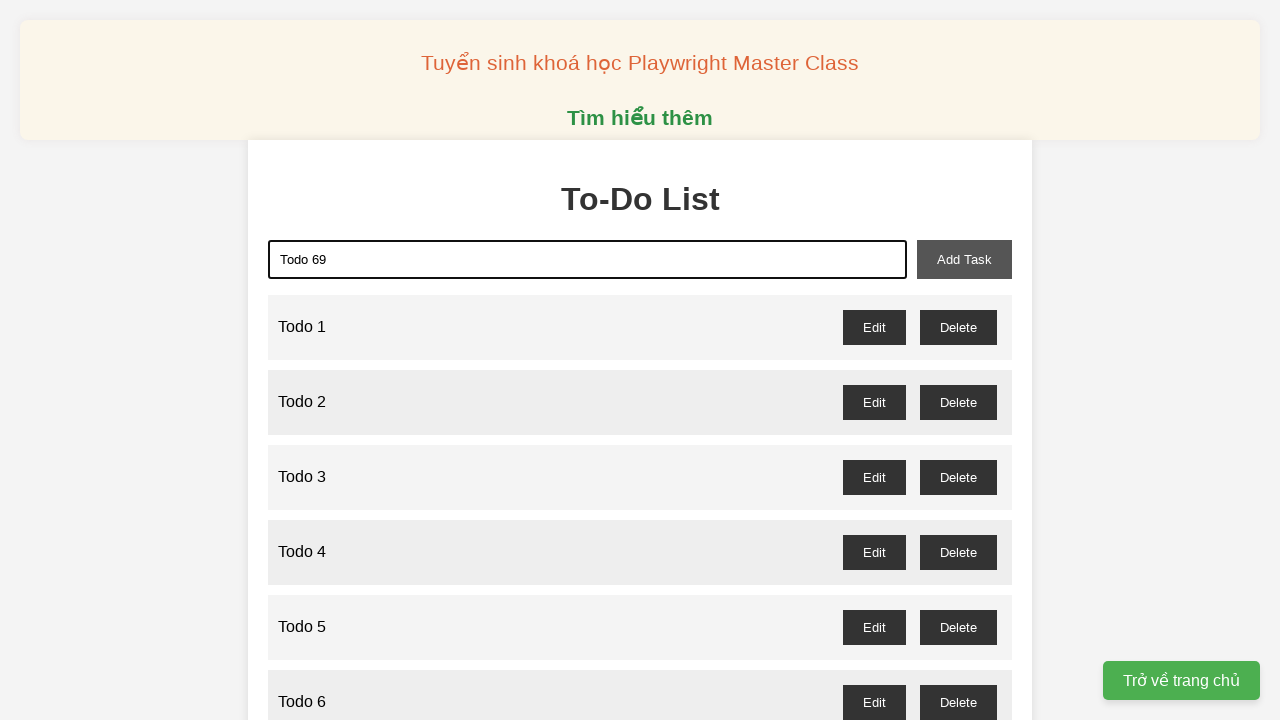

Clicked add task button to add 'Todo 69' at (964, 259) on xpath=//button[@id="add-task"]
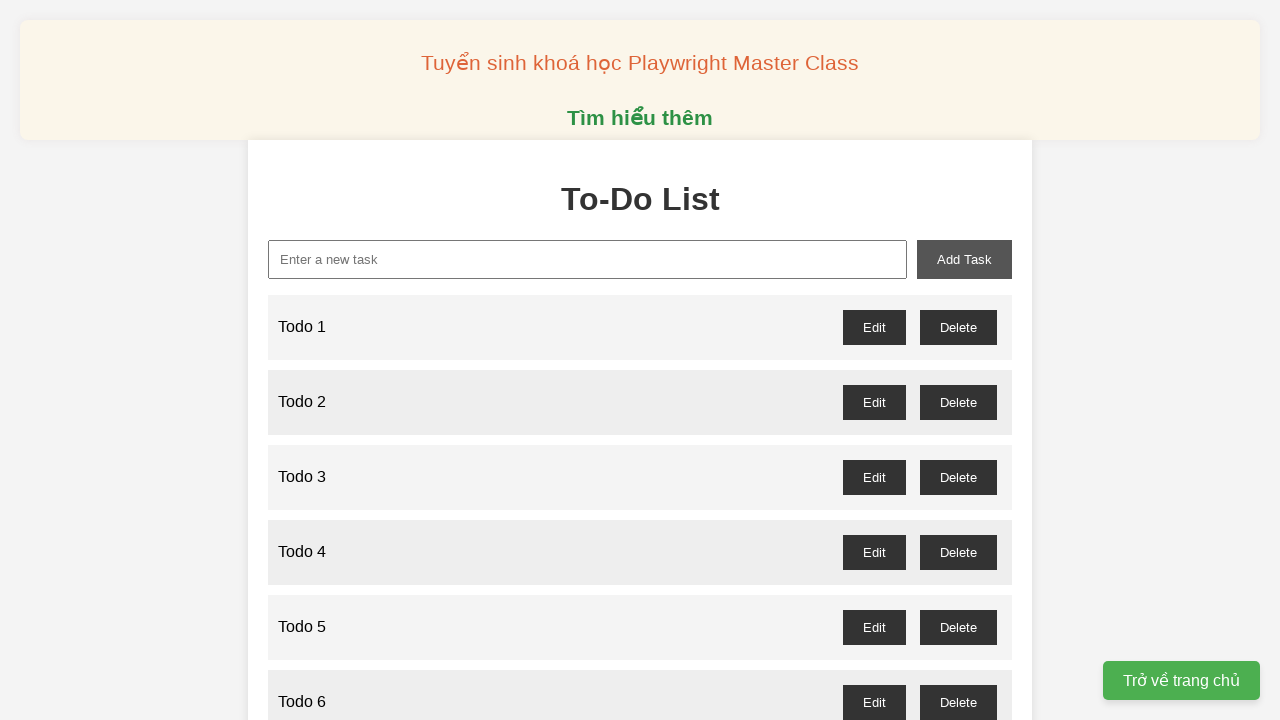

Filled new task input field with 'Todo 70' on //input[@id="new-task"]
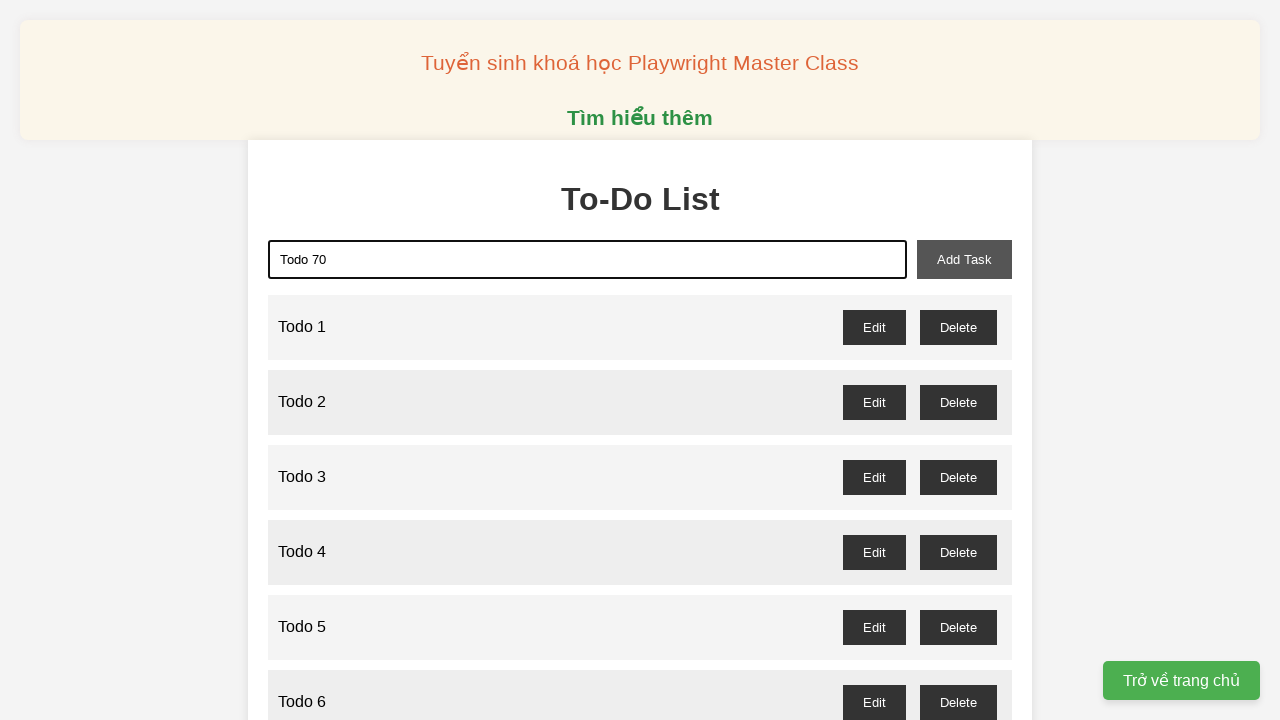

Clicked add task button to add 'Todo 70' at (964, 259) on xpath=//button[@id="add-task"]
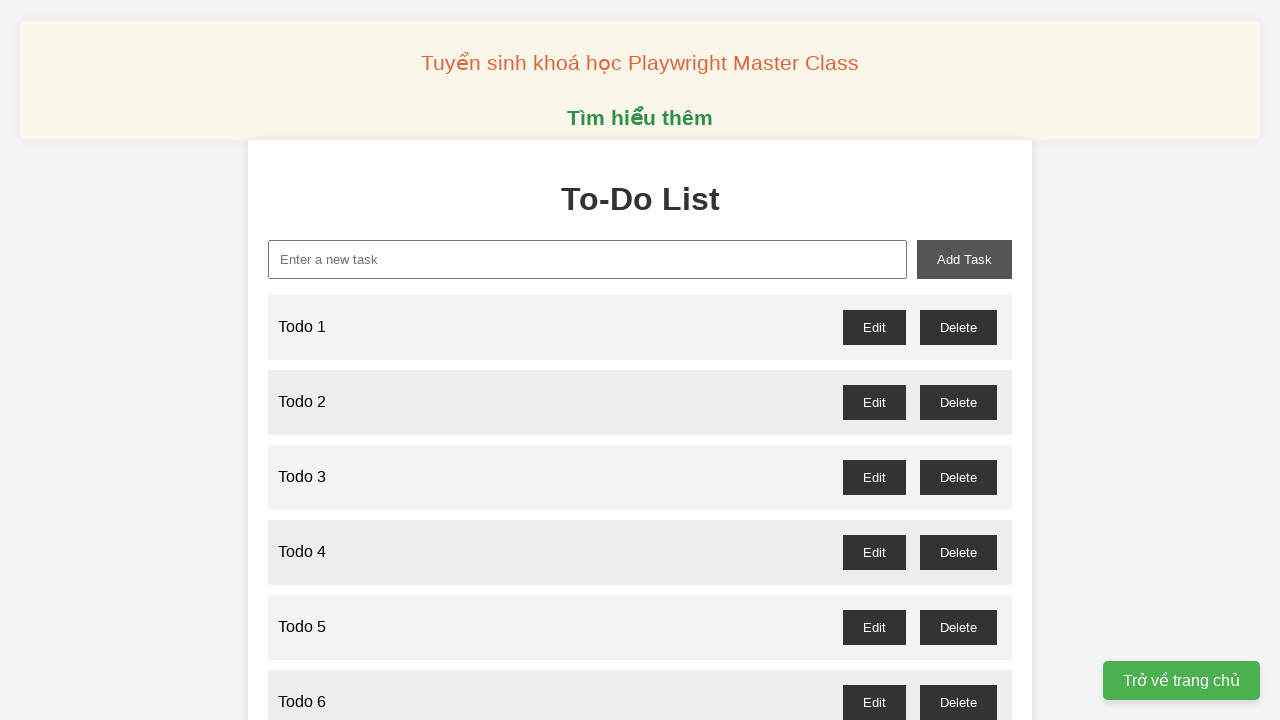

Filled new task input field with 'Todo 71' on //input[@id="new-task"]
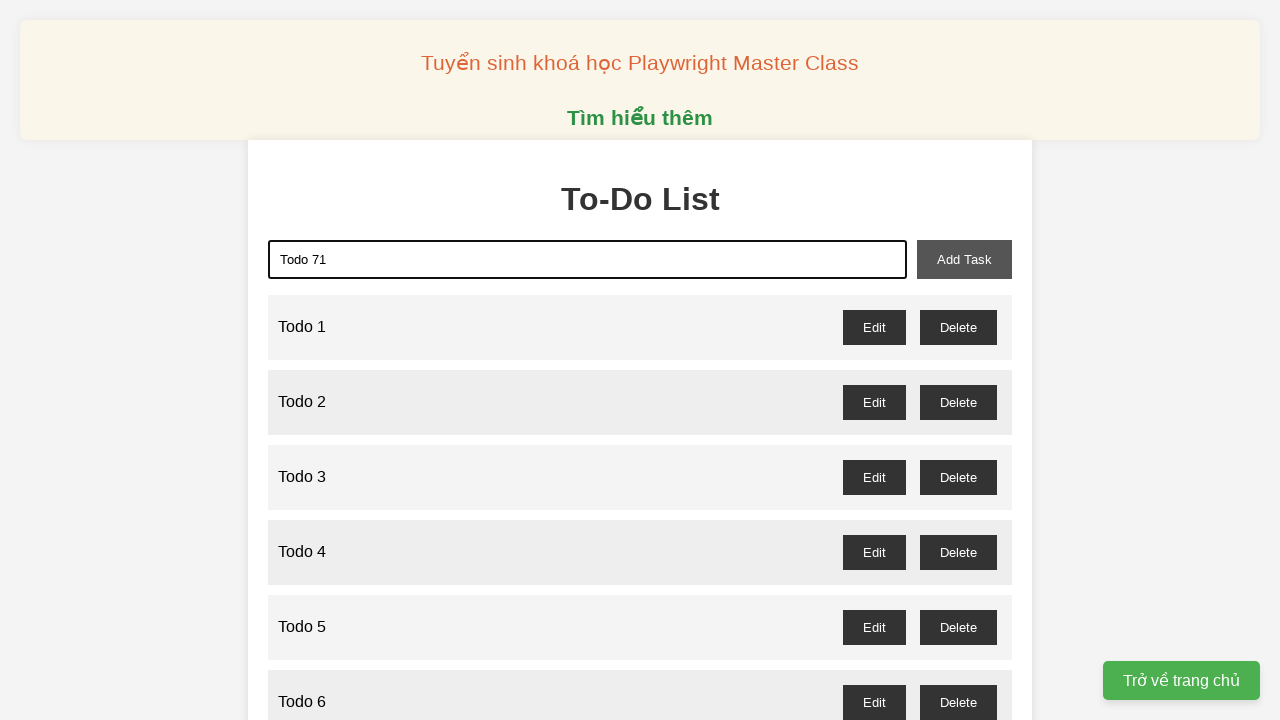

Clicked add task button to add 'Todo 71' at (964, 259) on xpath=//button[@id="add-task"]
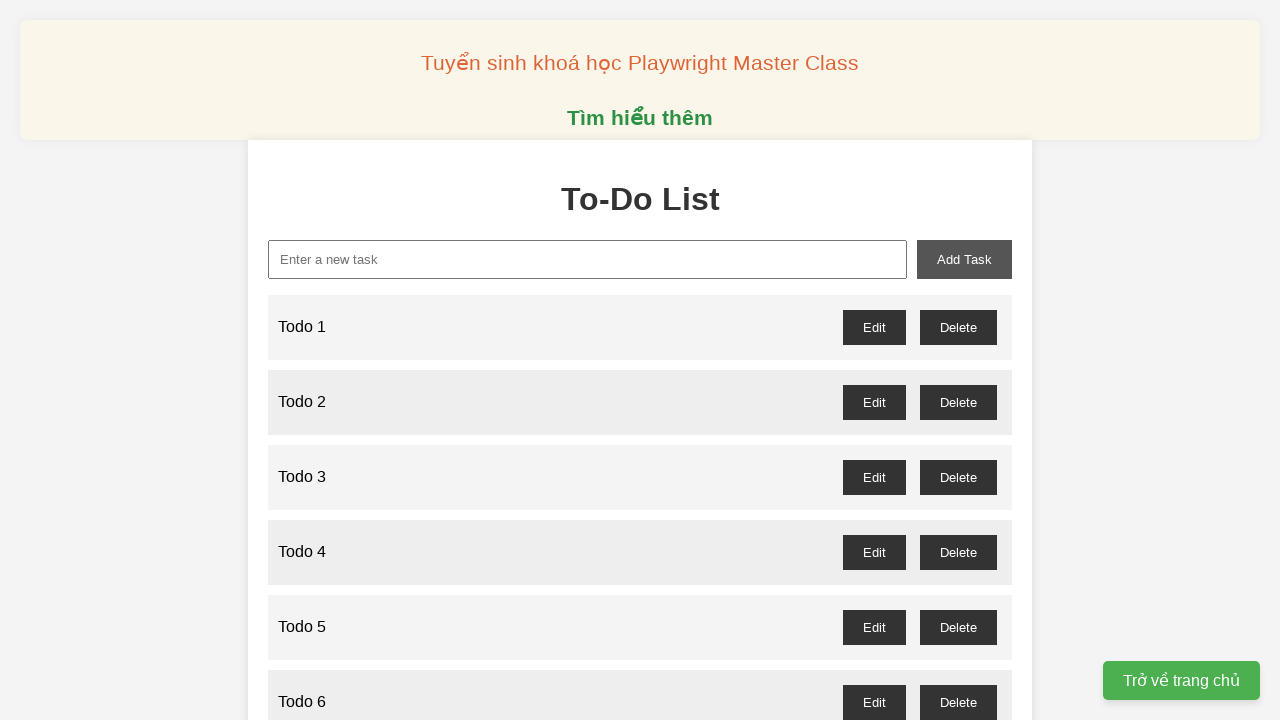

Filled new task input field with 'Todo 72' on //input[@id="new-task"]
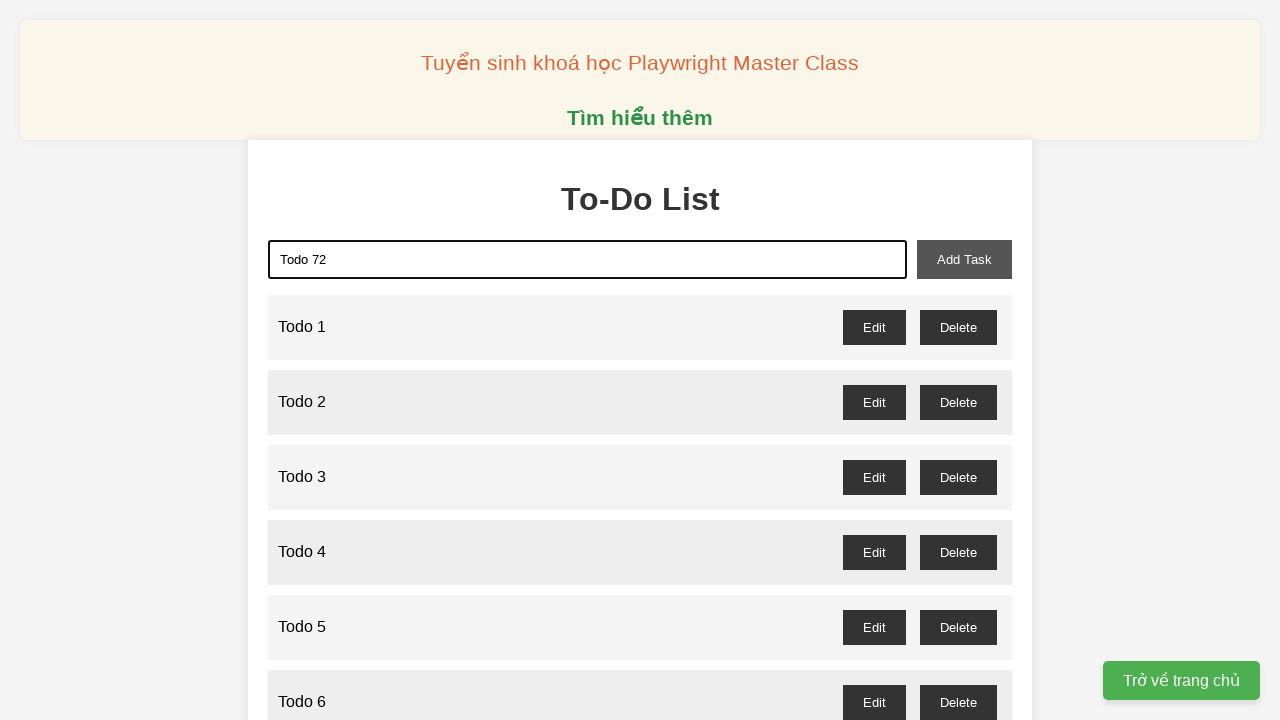

Clicked add task button to add 'Todo 72' at (964, 259) on xpath=//button[@id="add-task"]
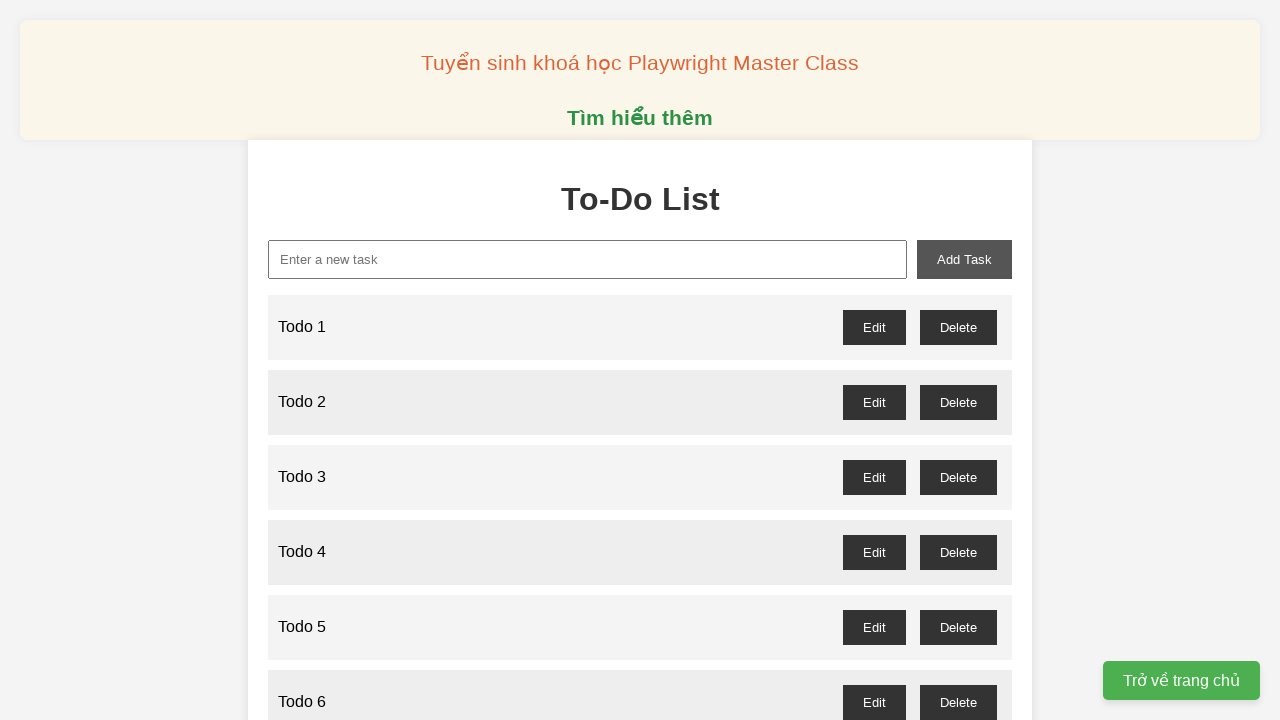

Filled new task input field with 'Todo 73' on //input[@id="new-task"]
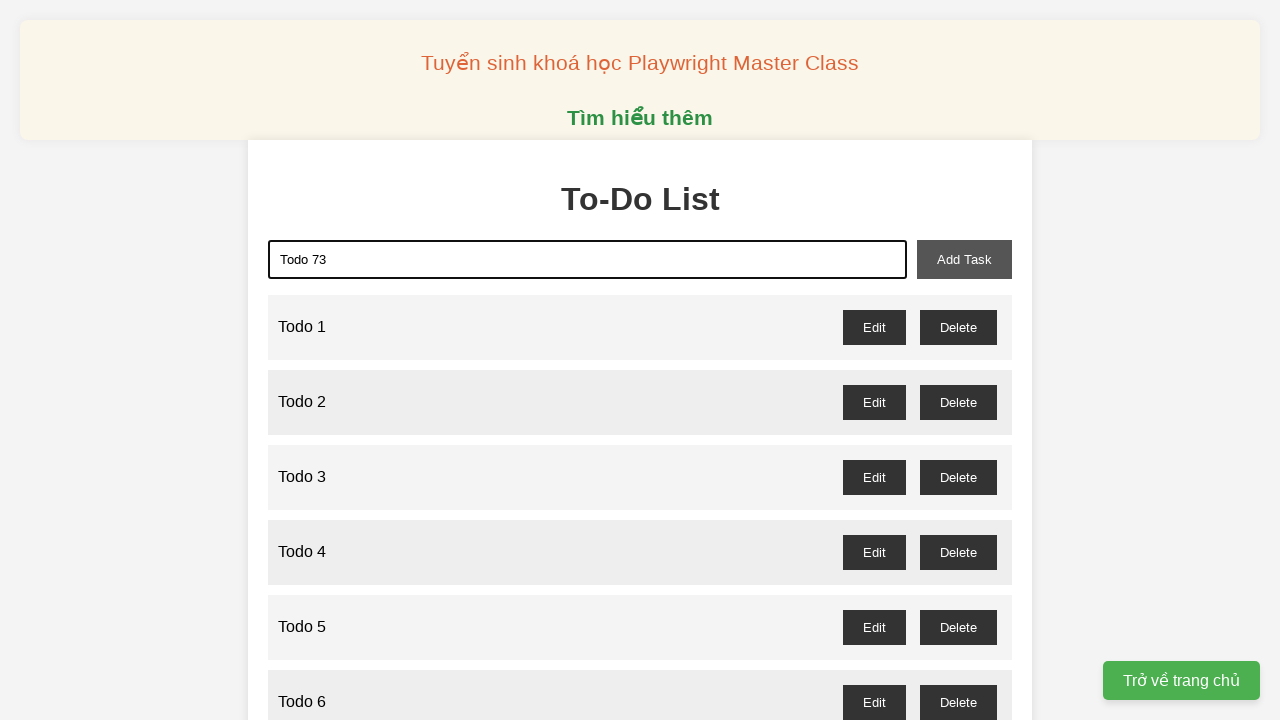

Clicked add task button to add 'Todo 73' at (964, 259) on xpath=//button[@id="add-task"]
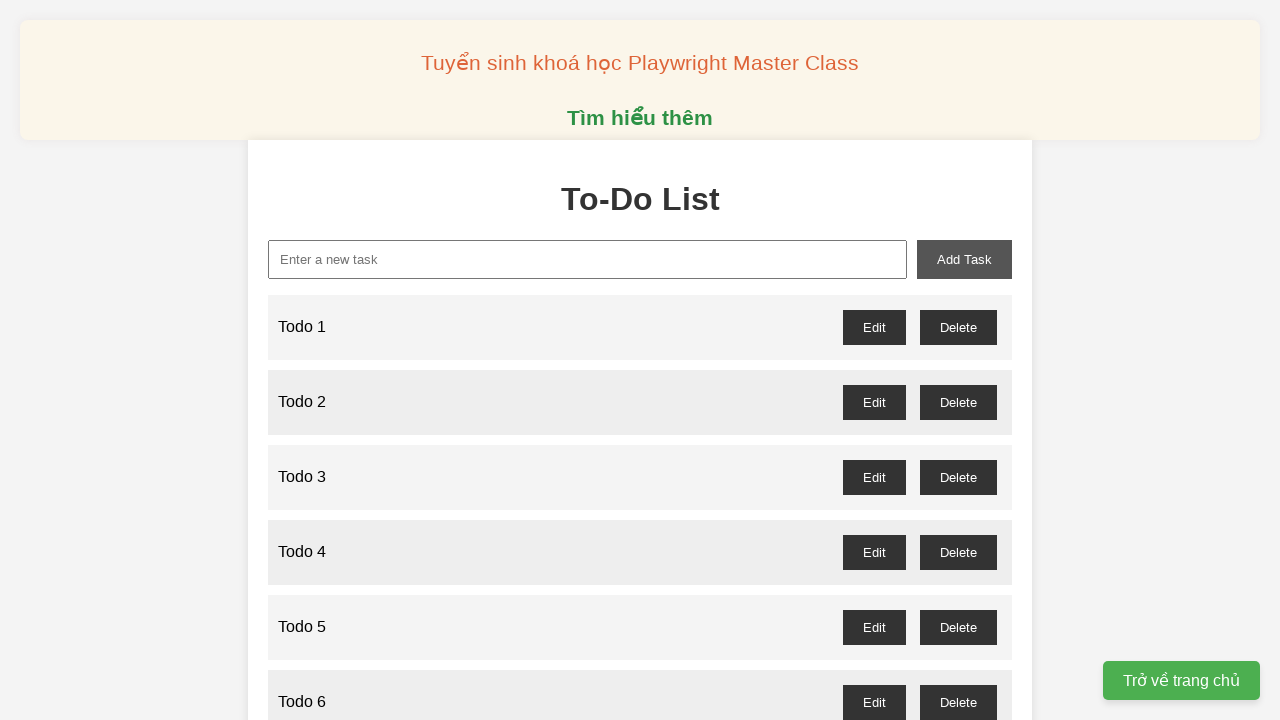

Filled new task input field with 'Todo 74' on //input[@id="new-task"]
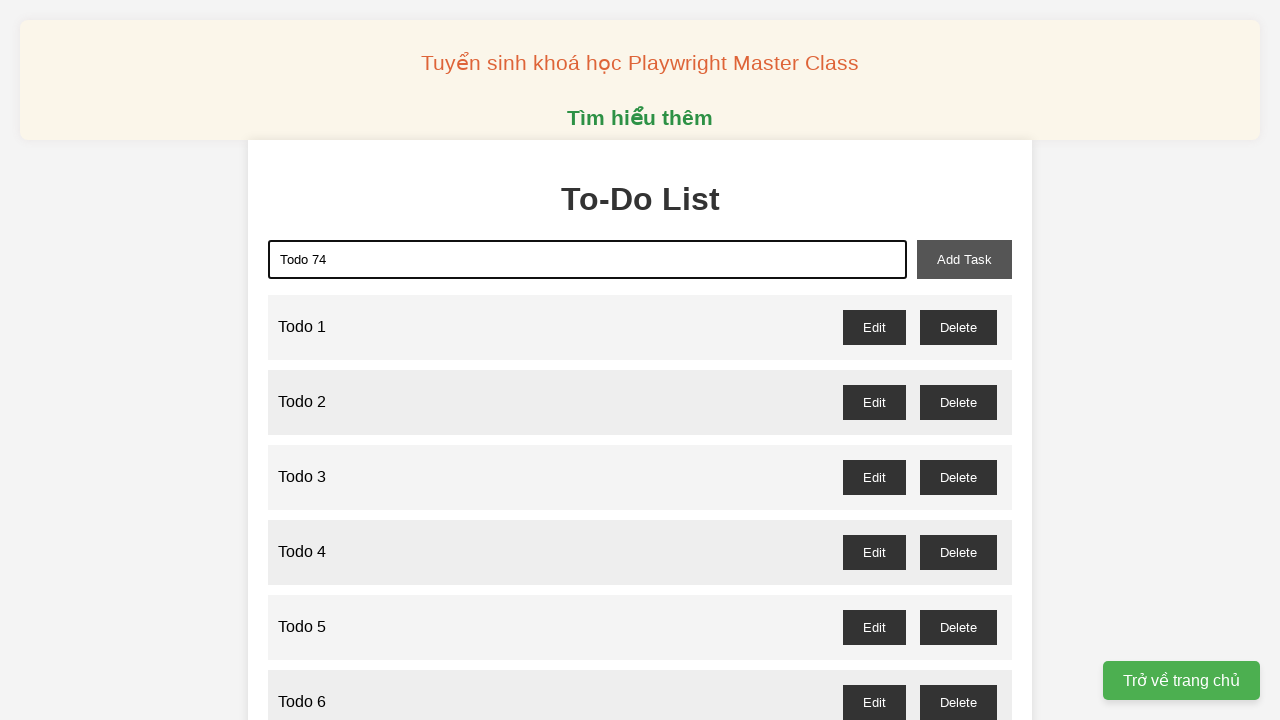

Clicked add task button to add 'Todo 74' at (964, 259) on xpath=//button[@id="add-task"]
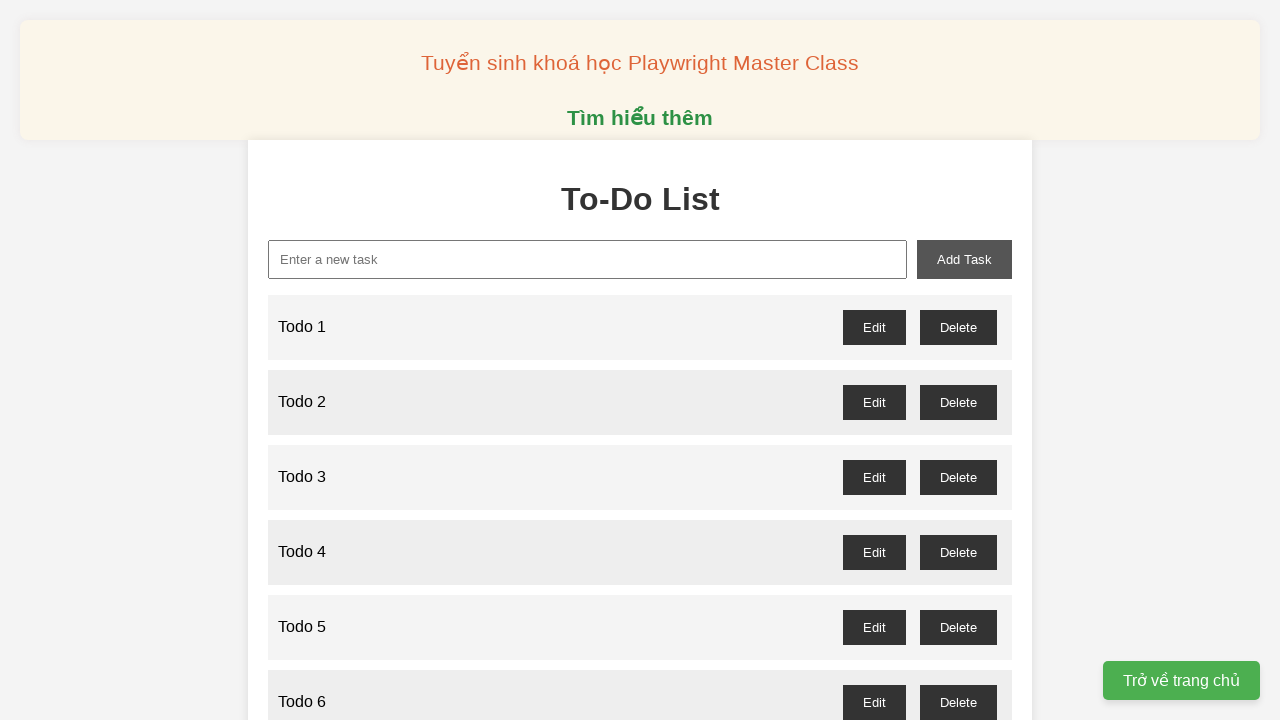

Filled new task input field with 'Todo 75' on //input[@id="new-task"]
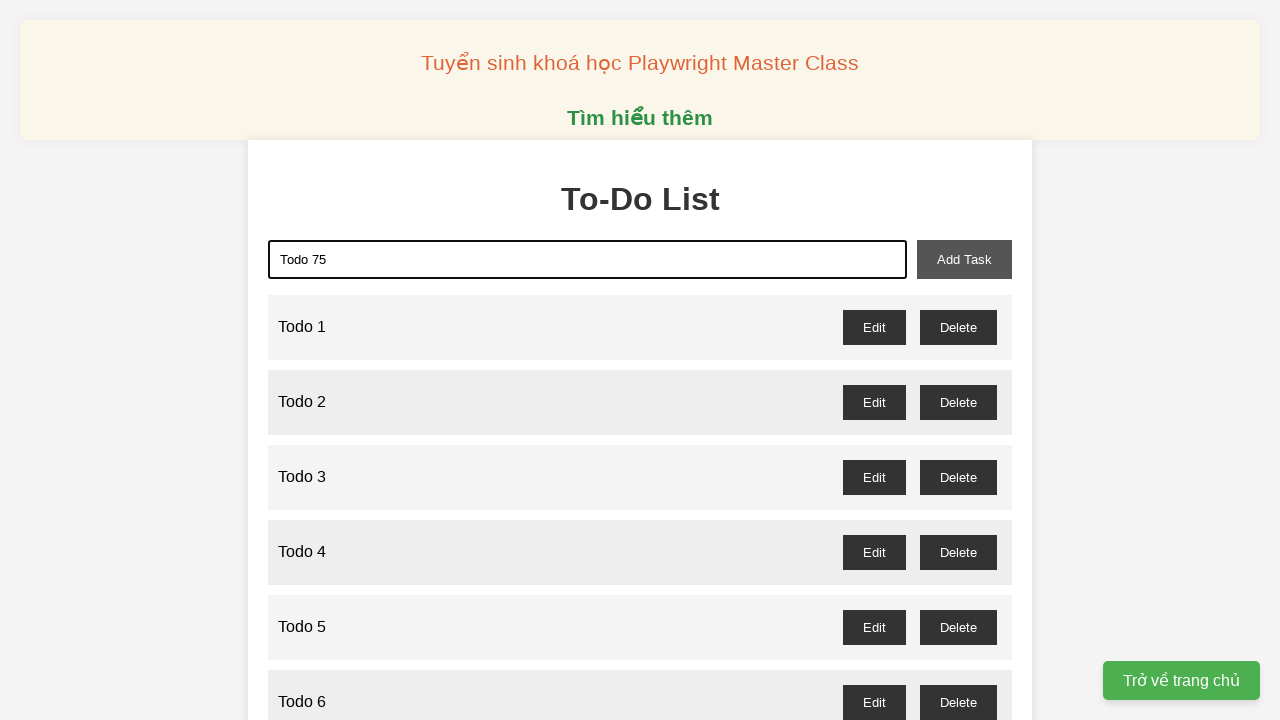

Clicked add task button to add 'Todo 75' at (964, 259) on xpath=//button[@id="add-task"]
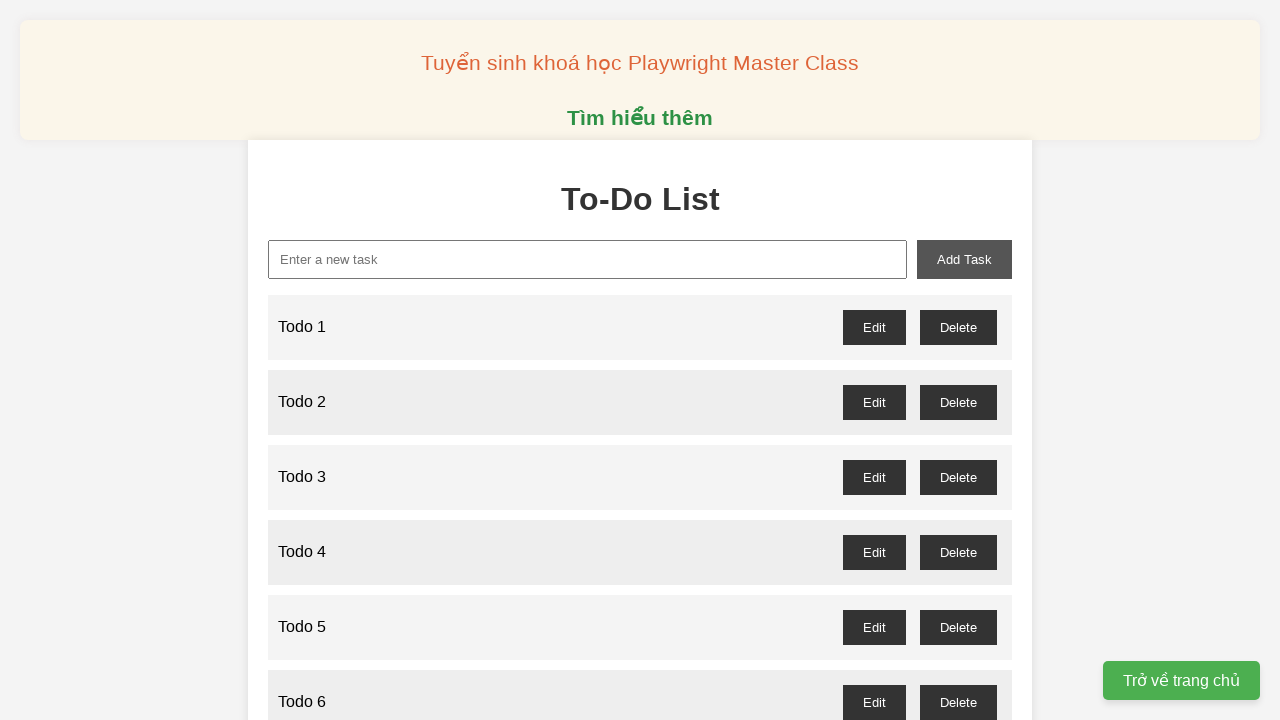

Filled new task input field with 'Todo 76' on //input[@id="new-task"]
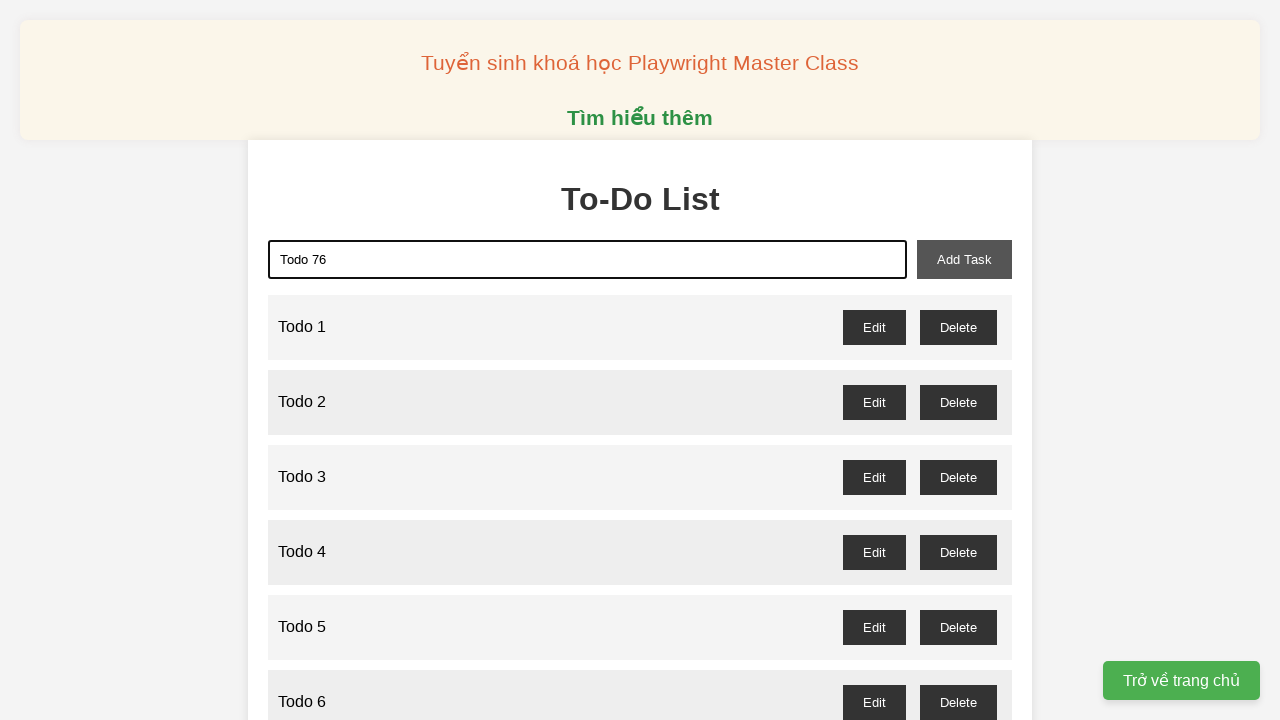

Clicked add task button to add 'Todo 76' at (964, 259) on xpath=//button[@id="add-task"]
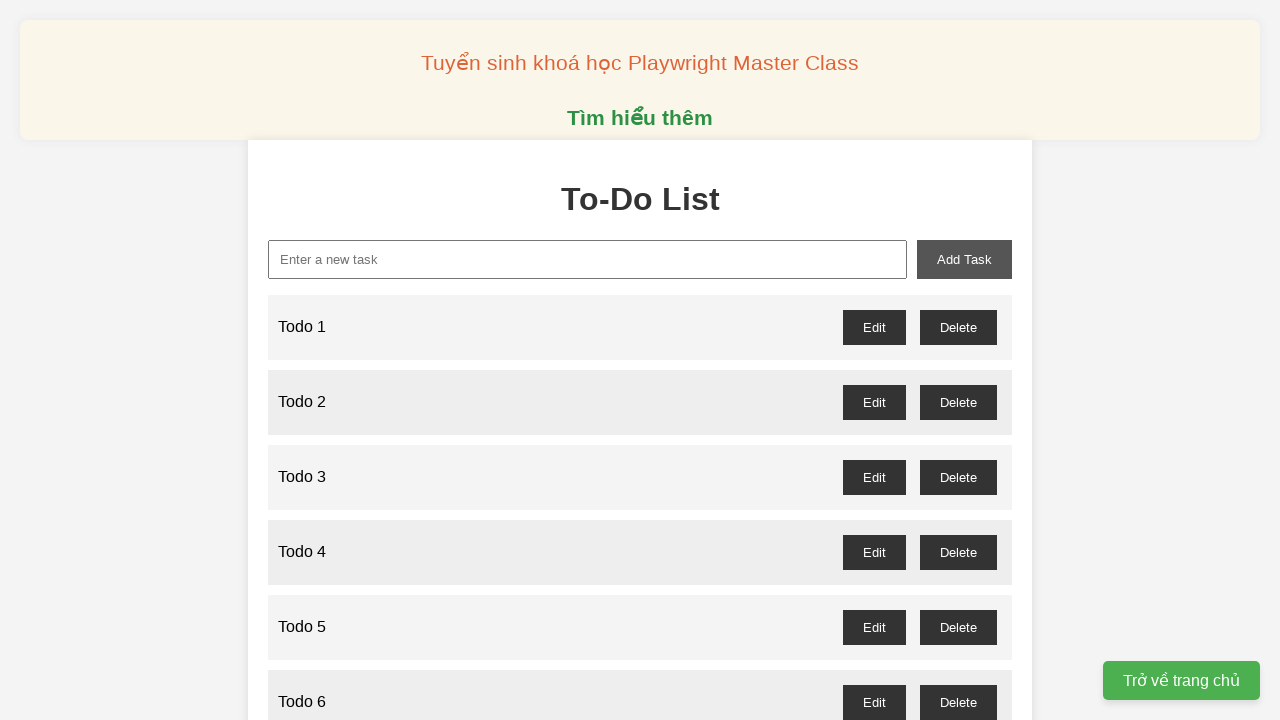

Filled new task input field with 'Todo 77' on //input[@id="new-task"]
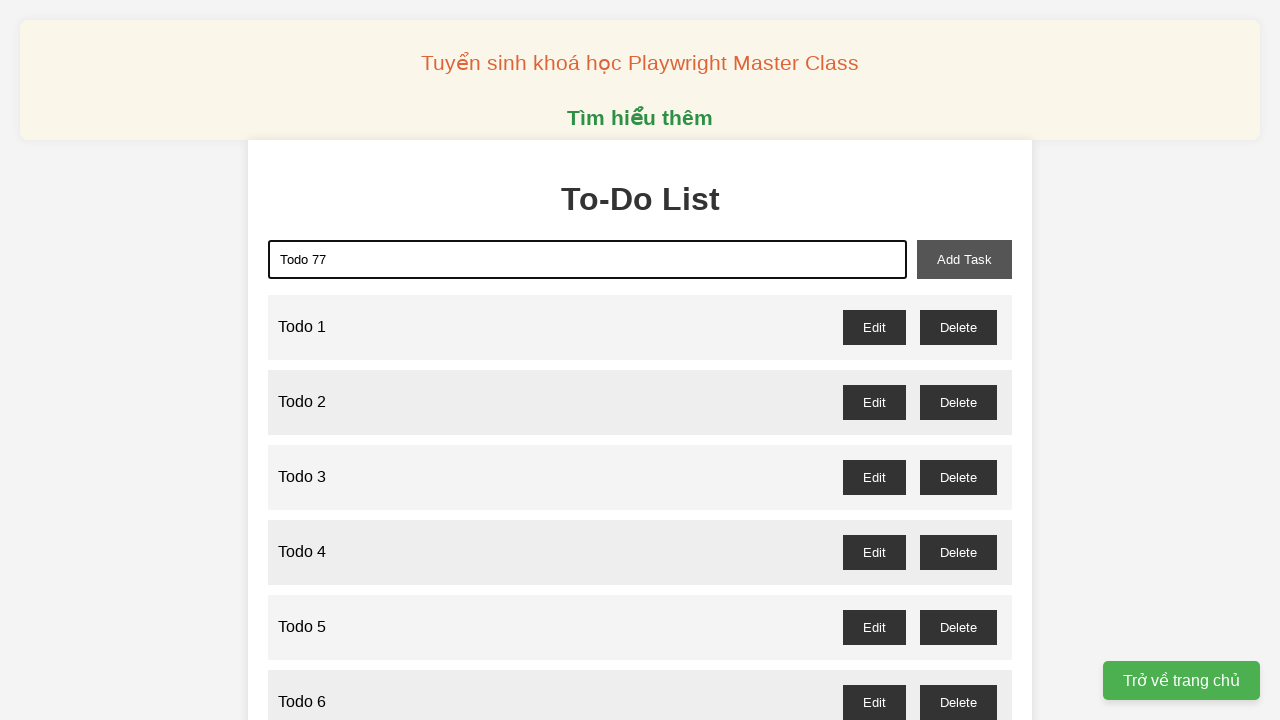

Clicked add task button to add 'Todo 77' at (964, 259) on xpath=//button[@id="add-task"]
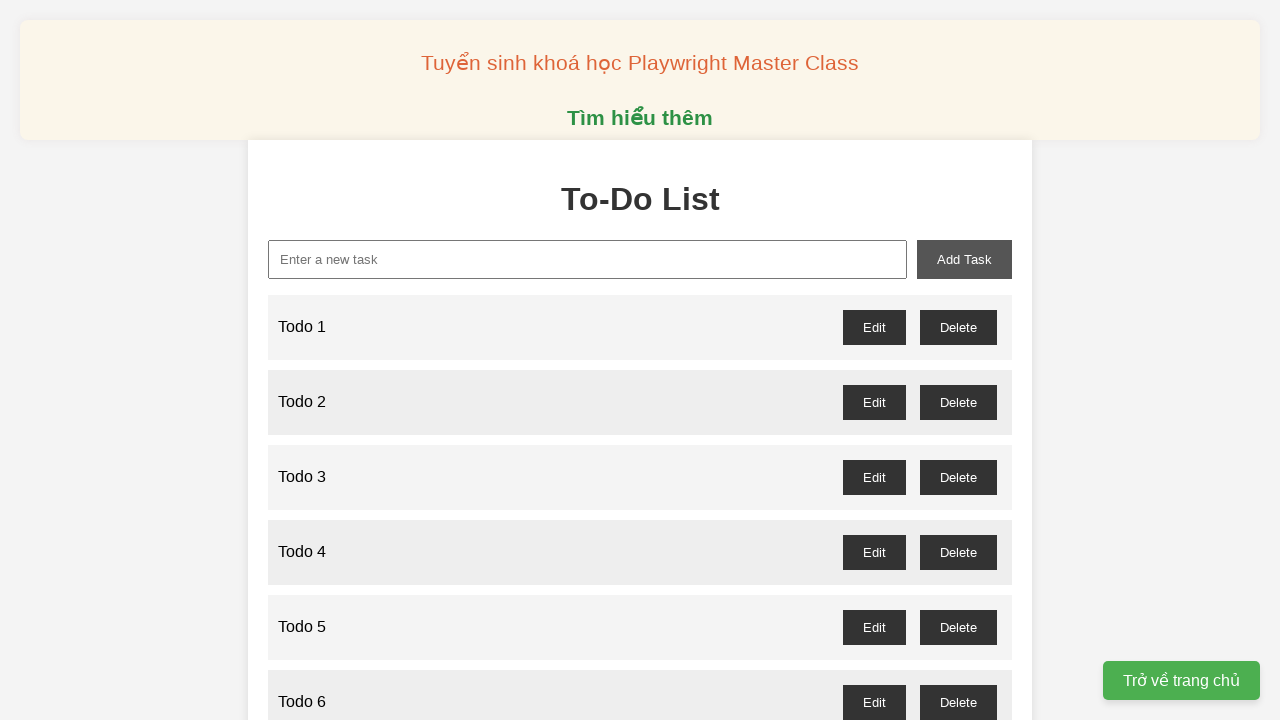

Filled new task input field with 'Todo 78' on //input[@id="new-task"]
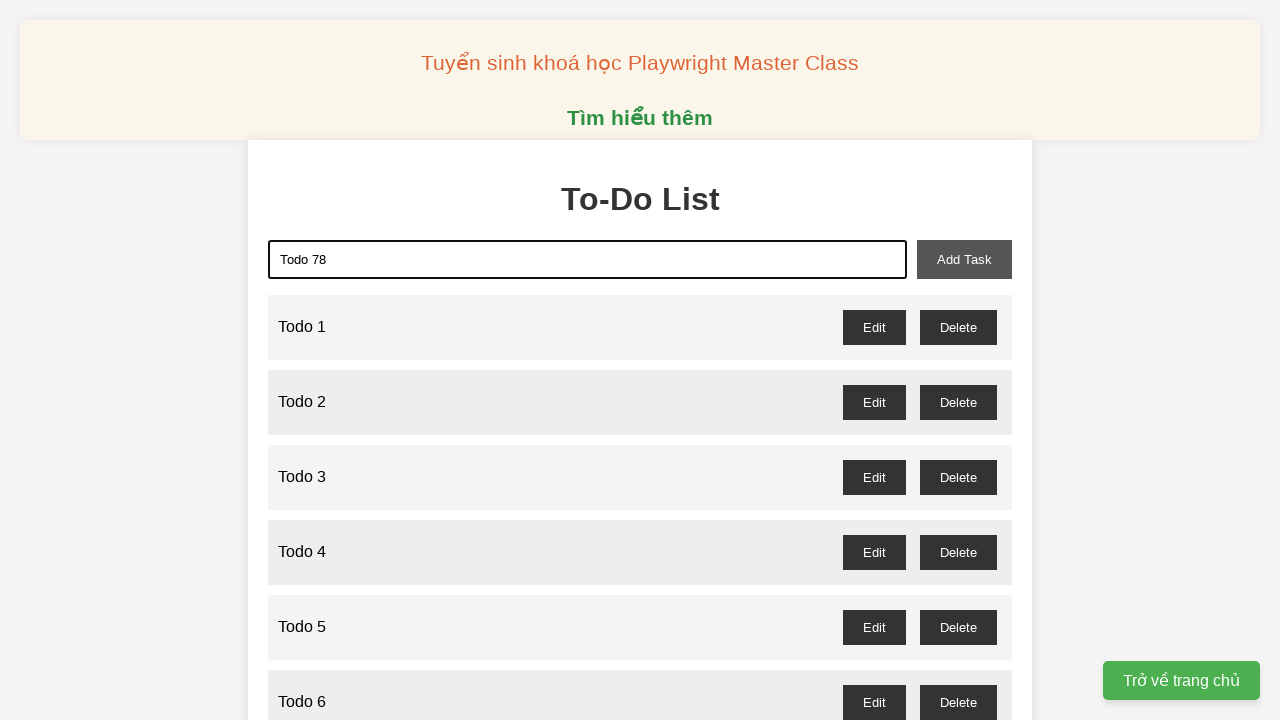

Clicked add task button to add 'Todo 78' at (964, 259) on xpath=//button[@id="add-task"]
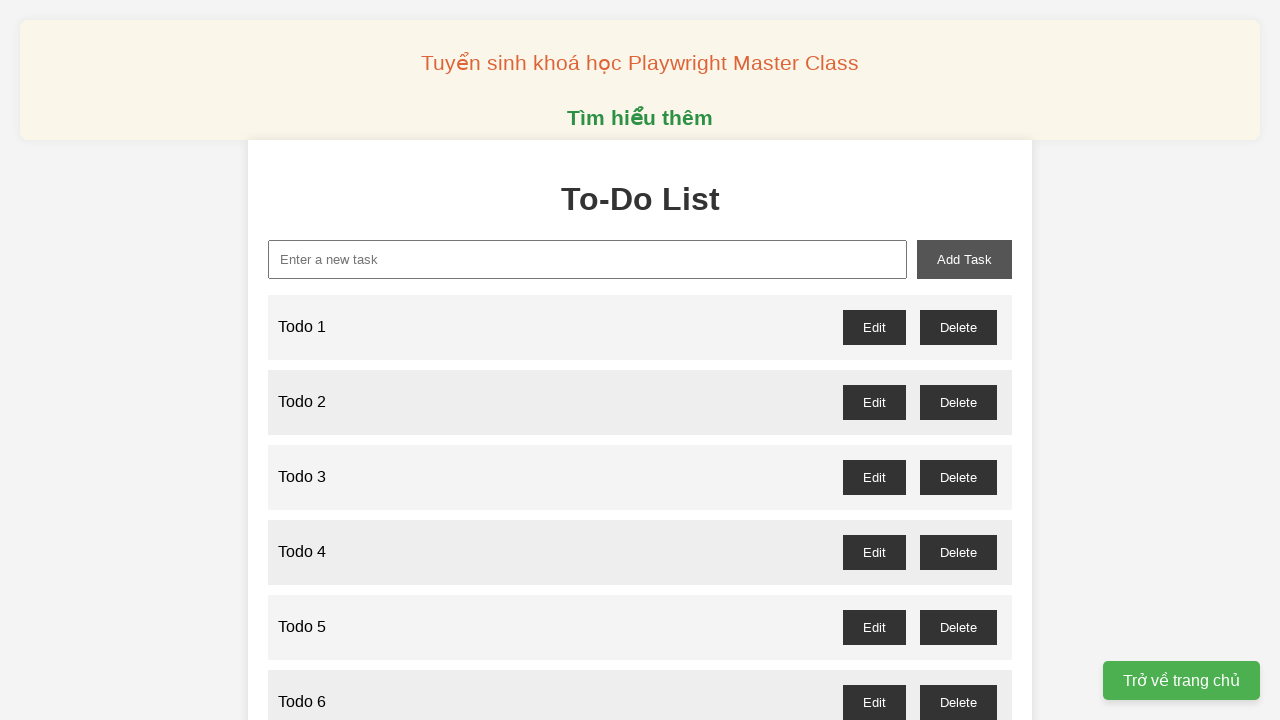

Filled new task input field with 'Todo 79' on //input[@id="new-task"]
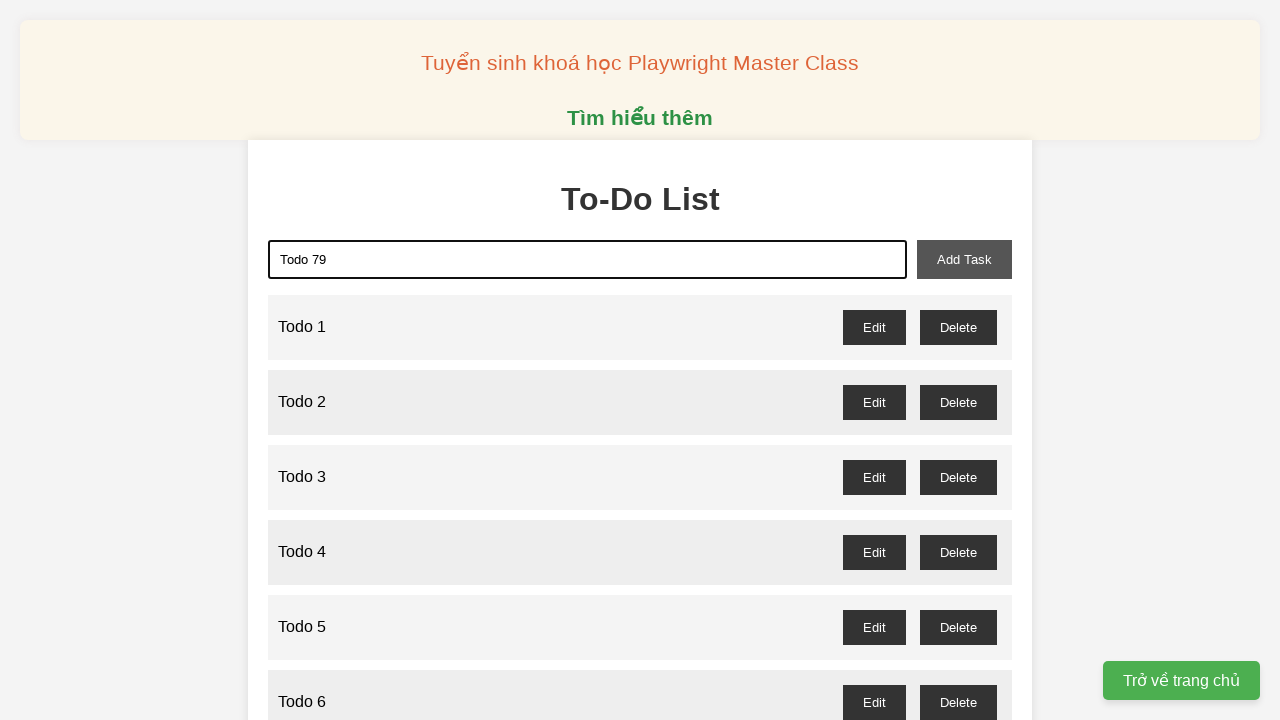

Clicked add task button to add 'Todo 79' at (964, 259) on xpath=//button[@id="add-task"]
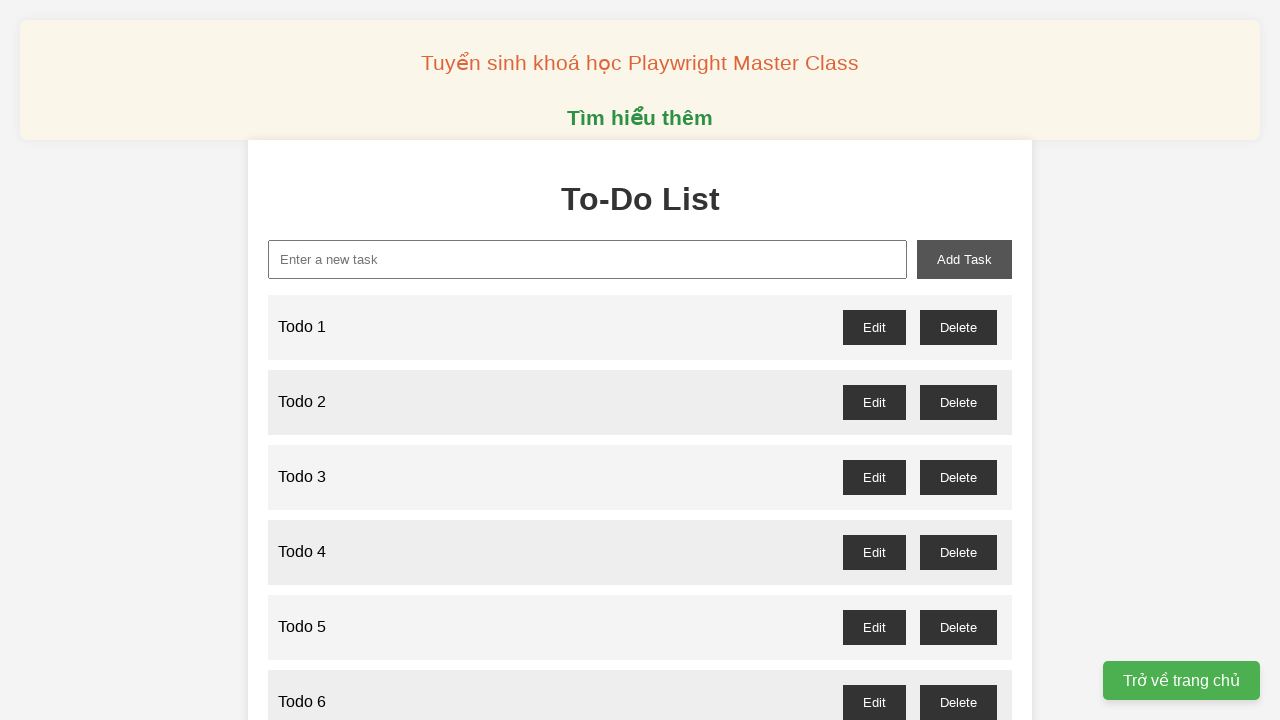

Filled new task input field with 'Todo 80' on //input[@id="new-task"]
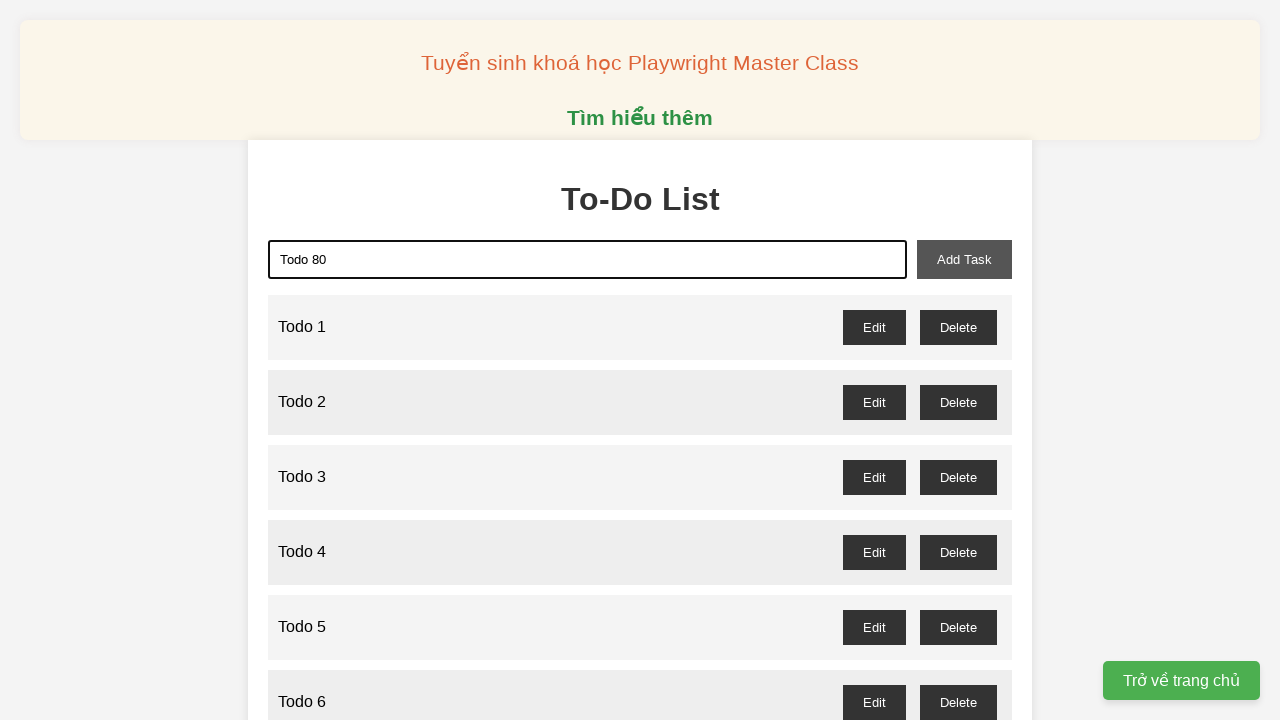

Clicked add task button to add 'Todo 80' at (964, 259) on xpath=//button[@id="add-task"]
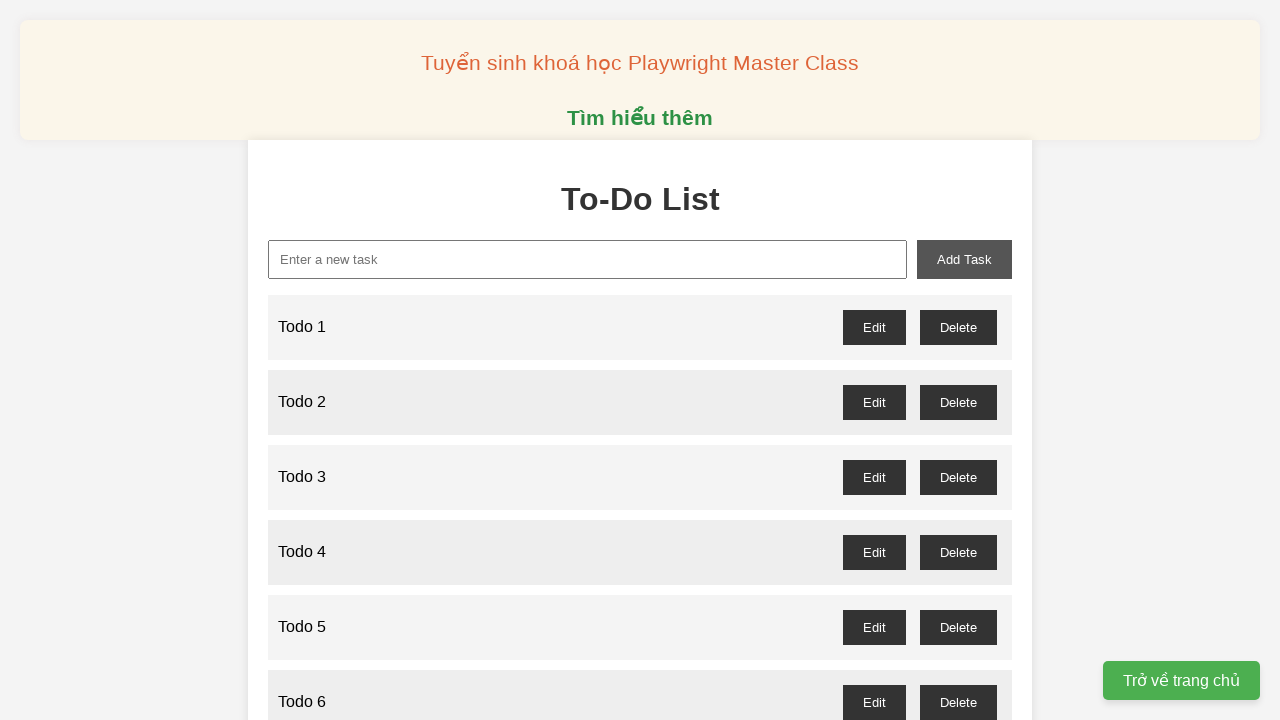

Filled new task input field with 'Todo 81' on //input[@id="new-task"]
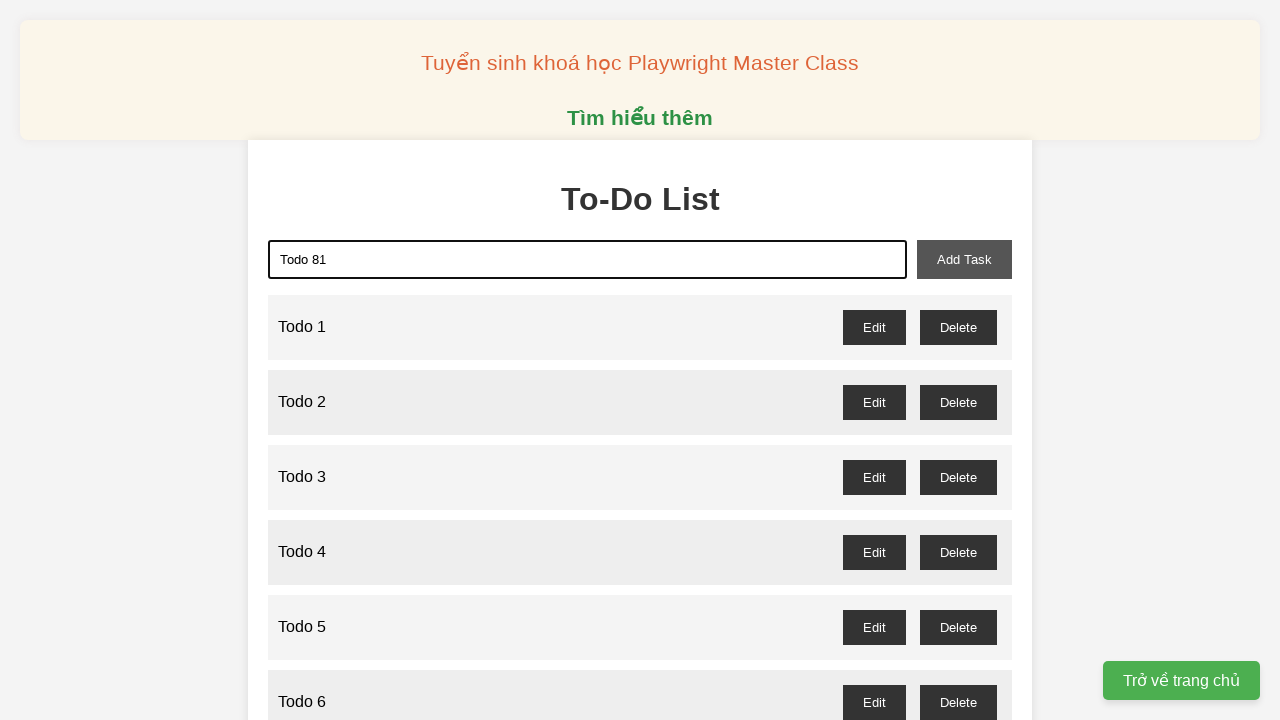

Clicked add task button to add 'Todo 81' at (964, 259) on xpath=//button[@id="add-task"]
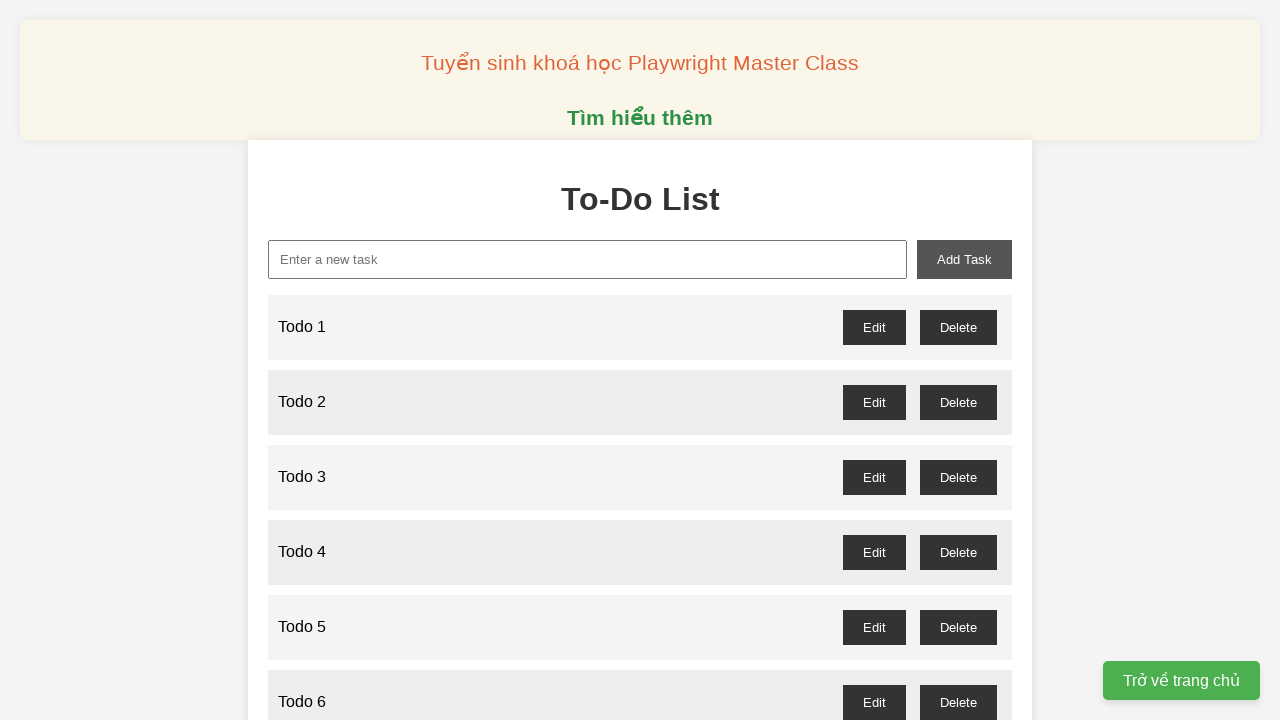

Filled new task input field with 'Todo 82' on //input[@id="new-task"]
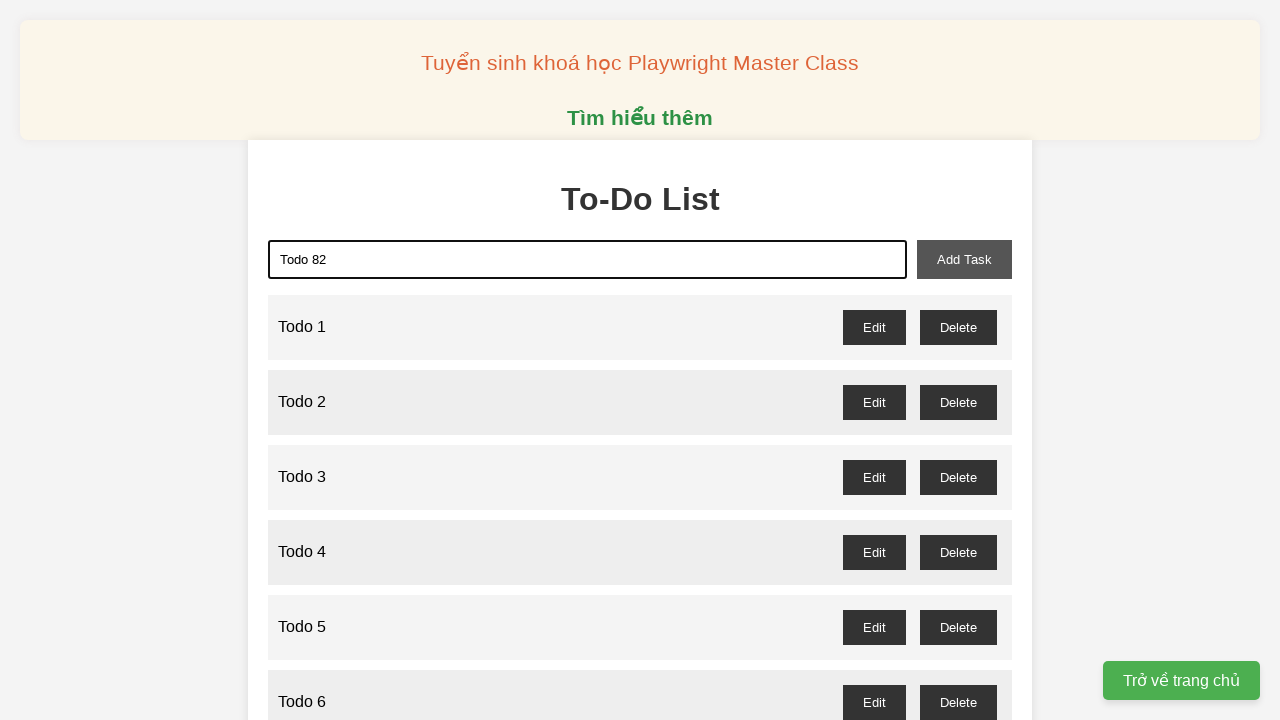

Clicked add task button to add 'Todo 82' at (964, 259) on xpath=//button[@id="add-task"]
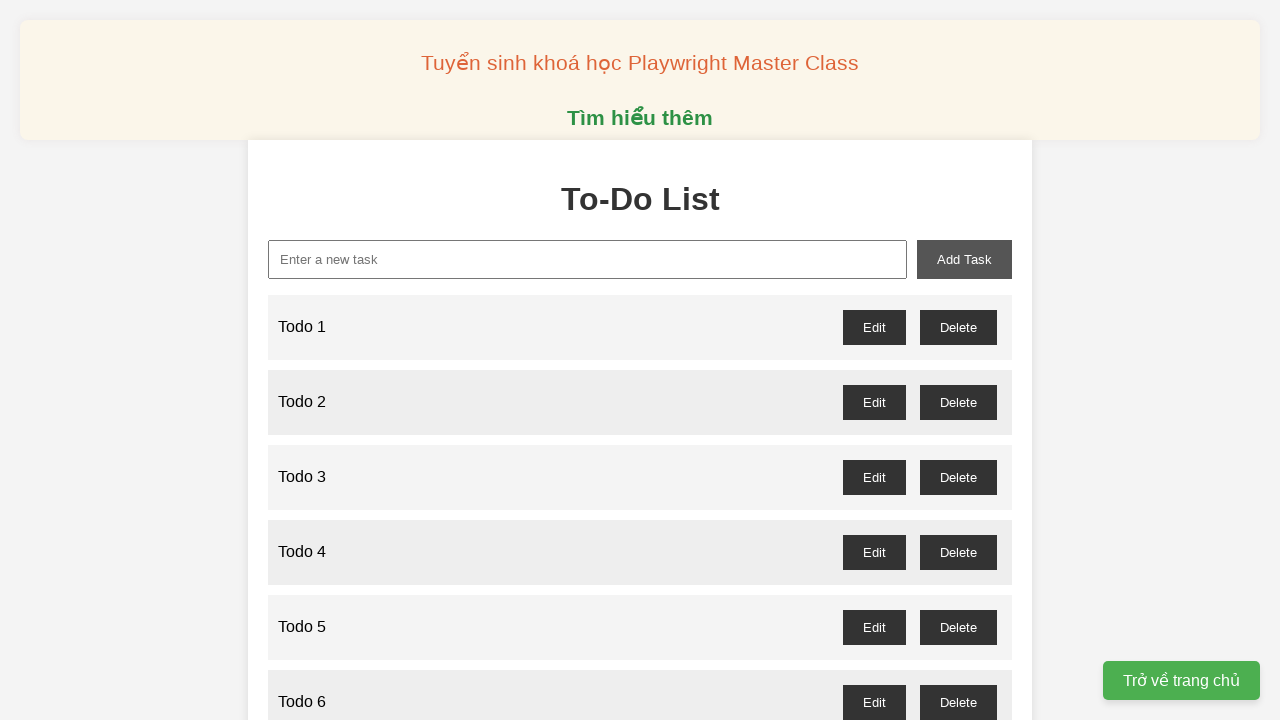

Filled new task input field with 'Todo 83' on //input[@id="new-task"]
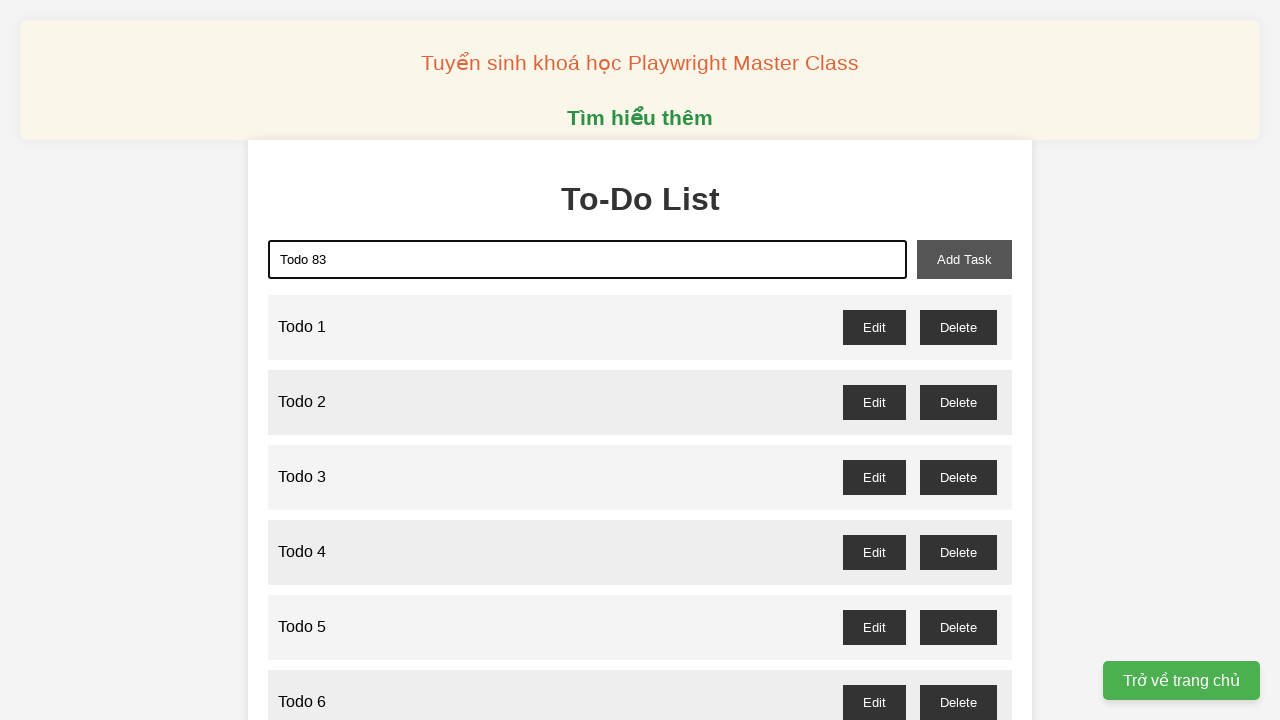

Clicked add task button to add 'Todo 83' at (964, 259) on xpath=//button[@id="add-task"]
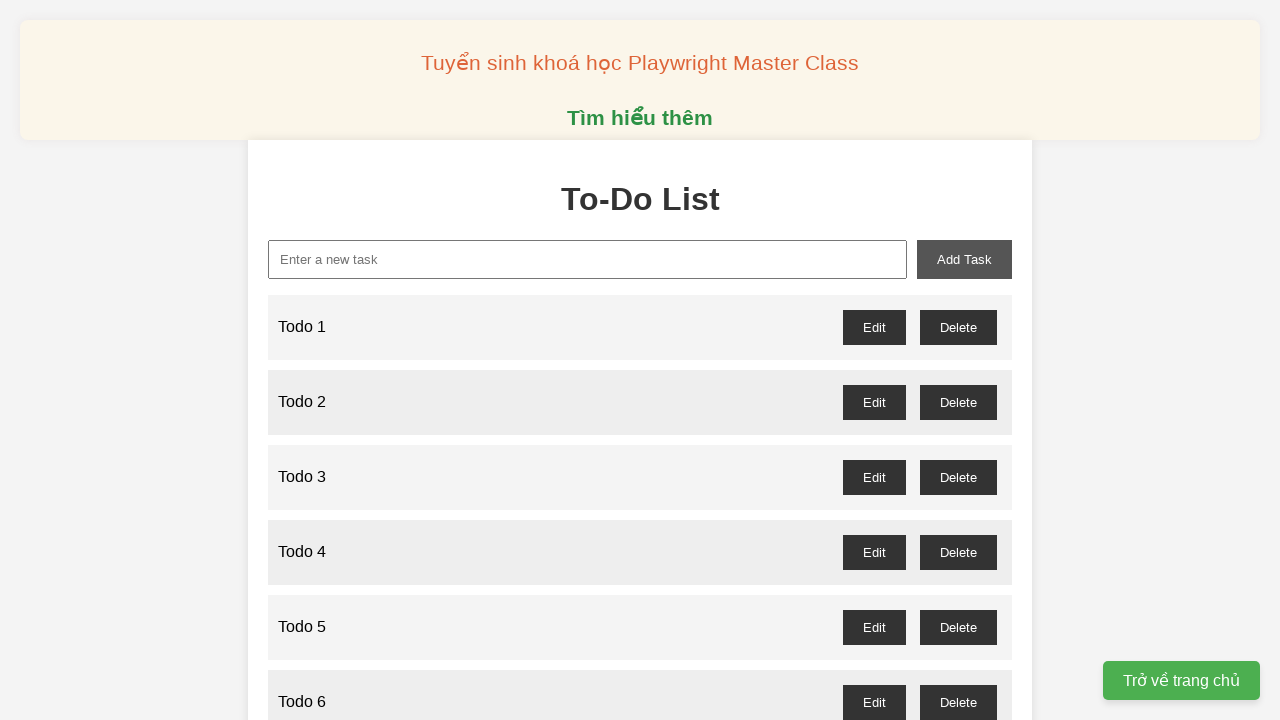

Filled new task input field with 'Todo 84' on //input[@id="new-task"]
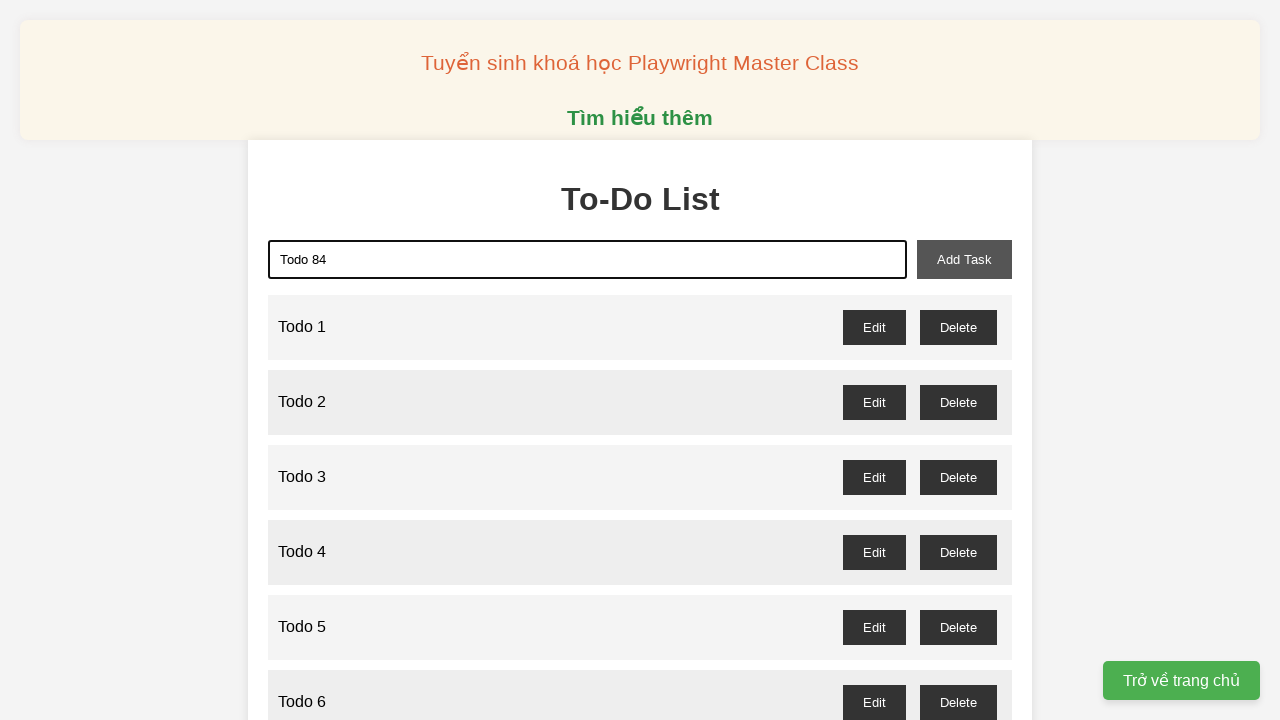

Clicked add task button to add 'Todo 84' at (964, 259) on xpath=//button[@id="add-task"]
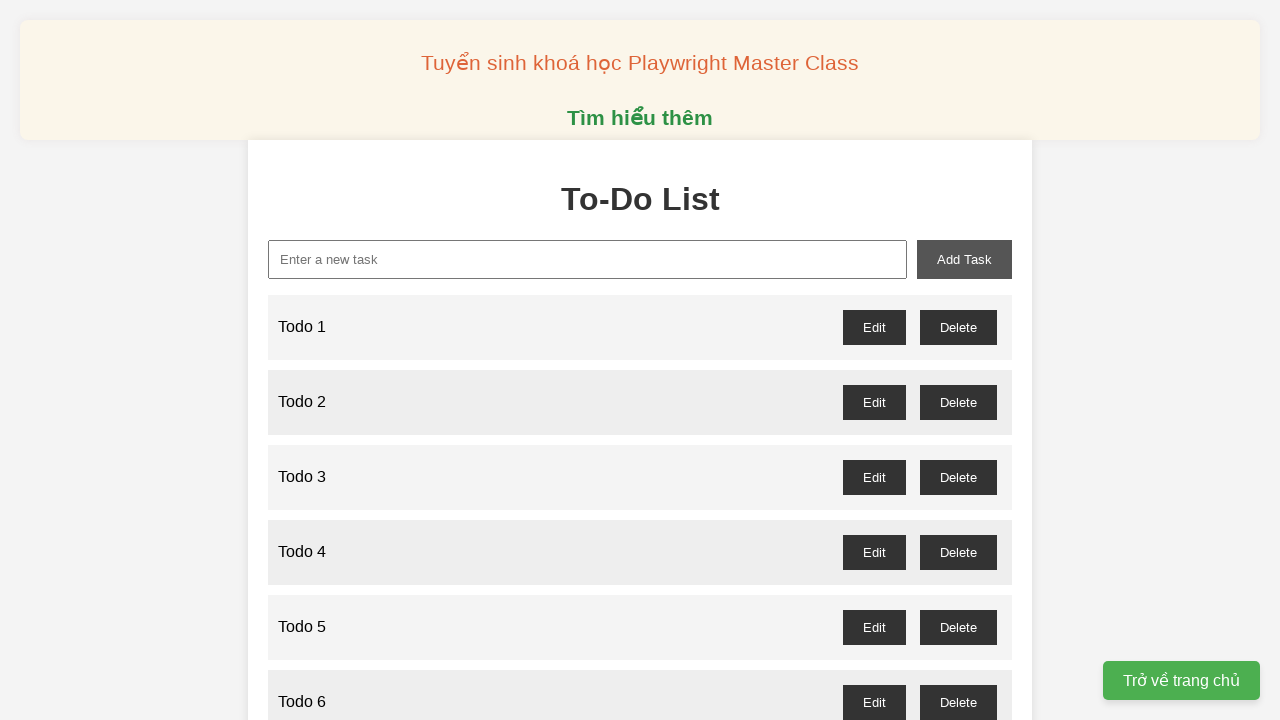

Filled new task input field with 'Todo 85' on //input[@id="new-task"]
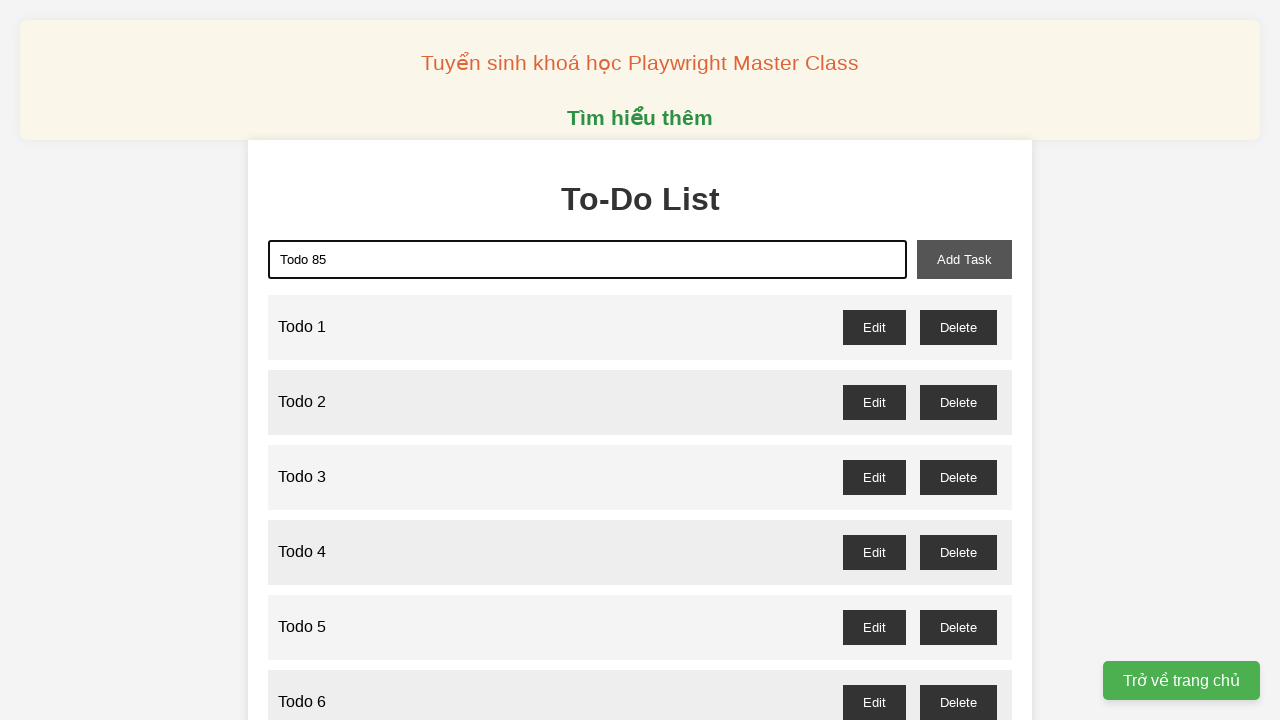

Clicked add task button to add 'Todo 85' at (964, 259) on xpath=//button[@id="add-task"]
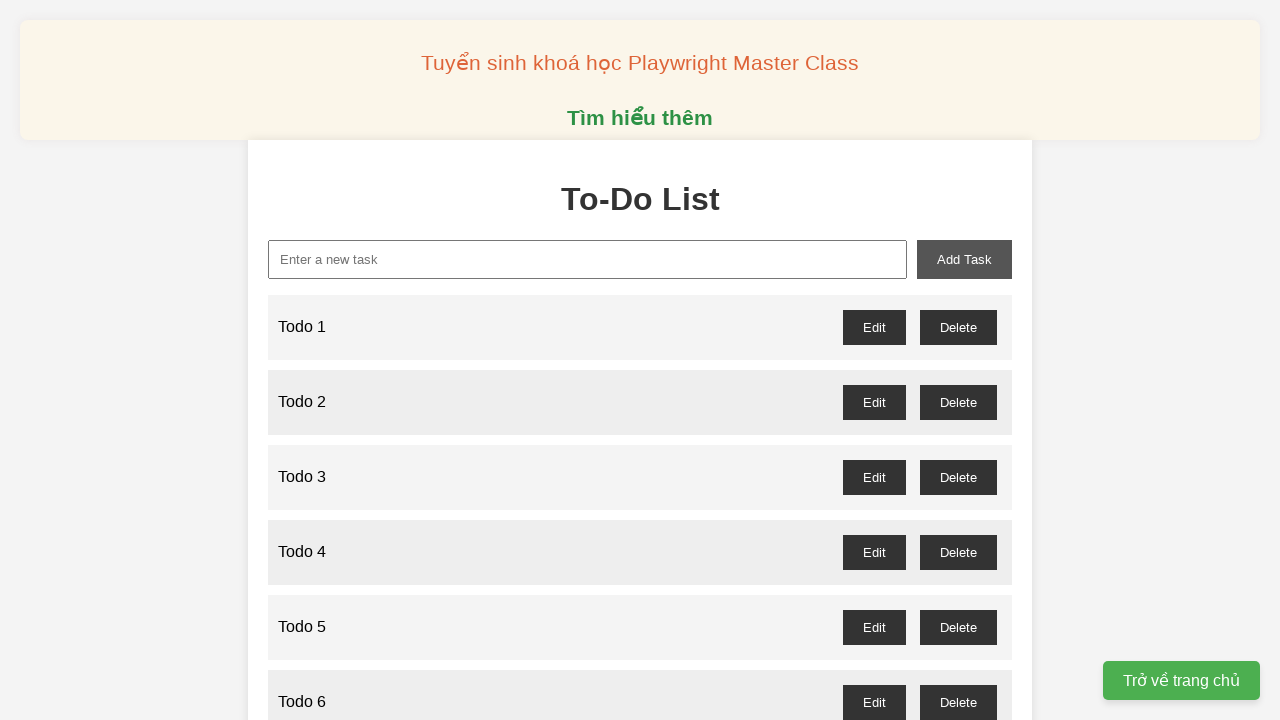

Filled new task input field with 'Todo 86' on //input[@id="new-task"]
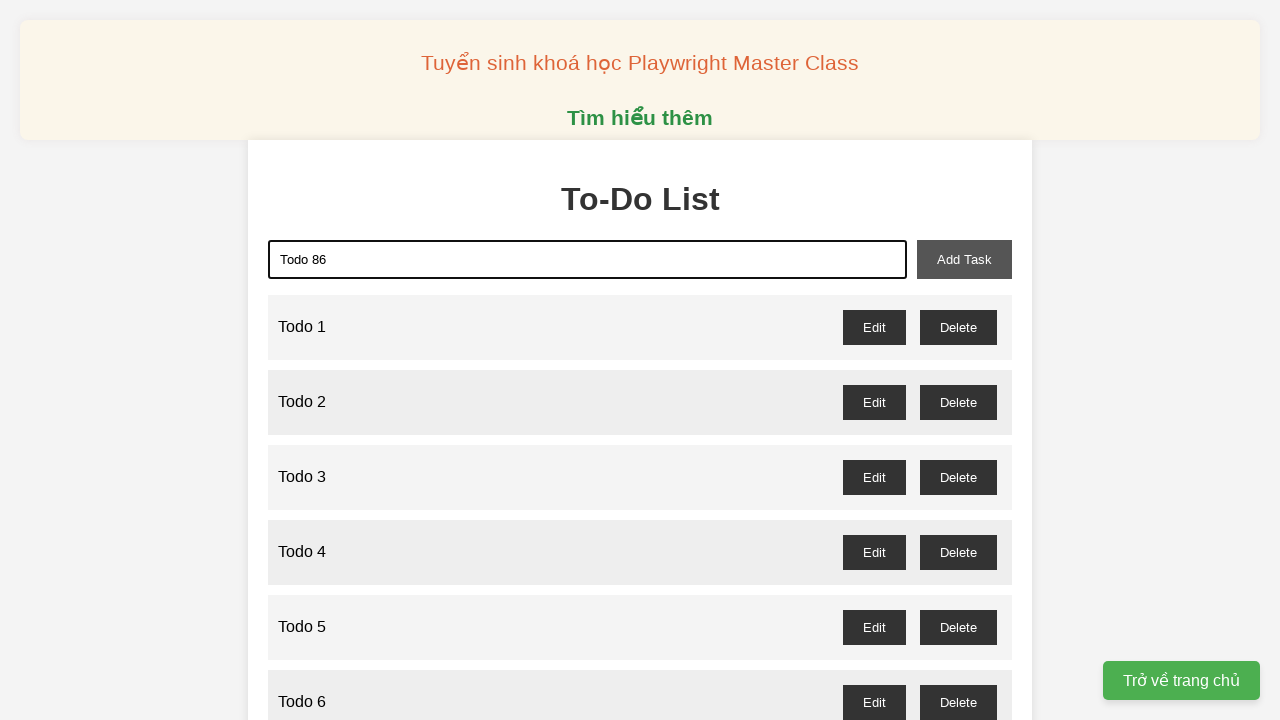

Clicked add task button to add 'Todo 86' at (964, 259) on xpath=//button[@id="add-task"]
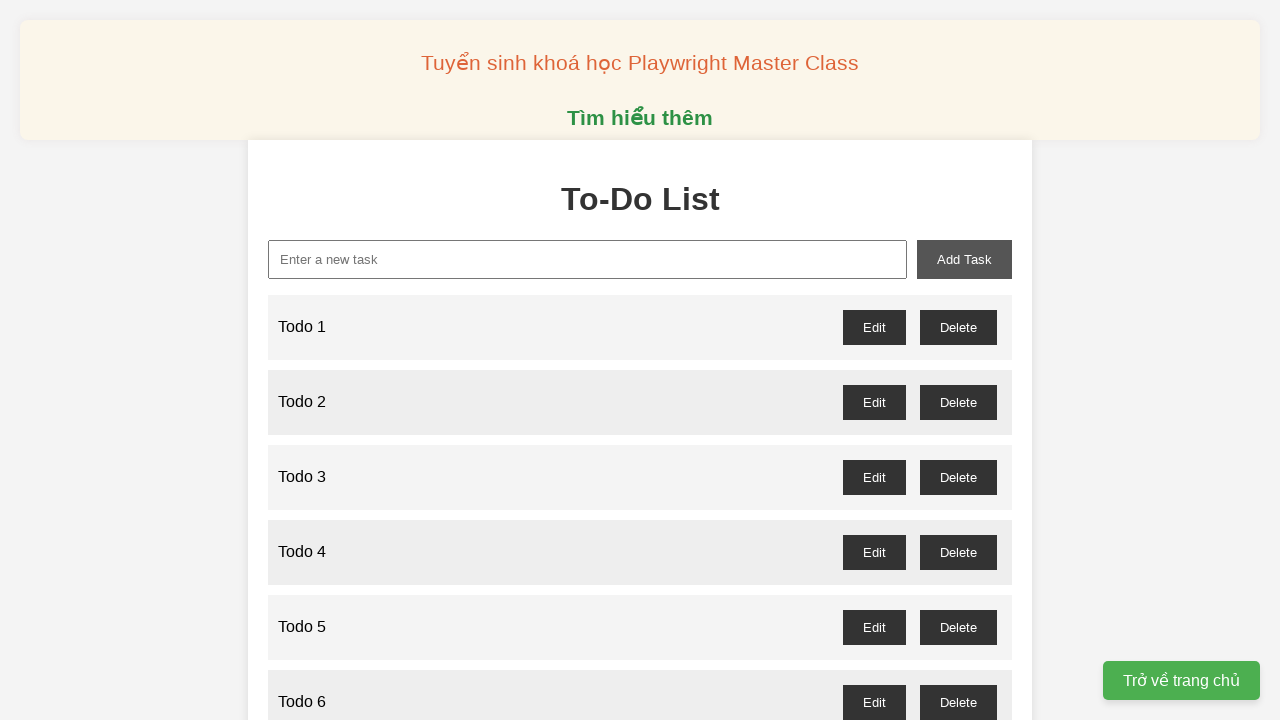

Filled new task input field with 'Todo 87' on //input[@id="new-task"]
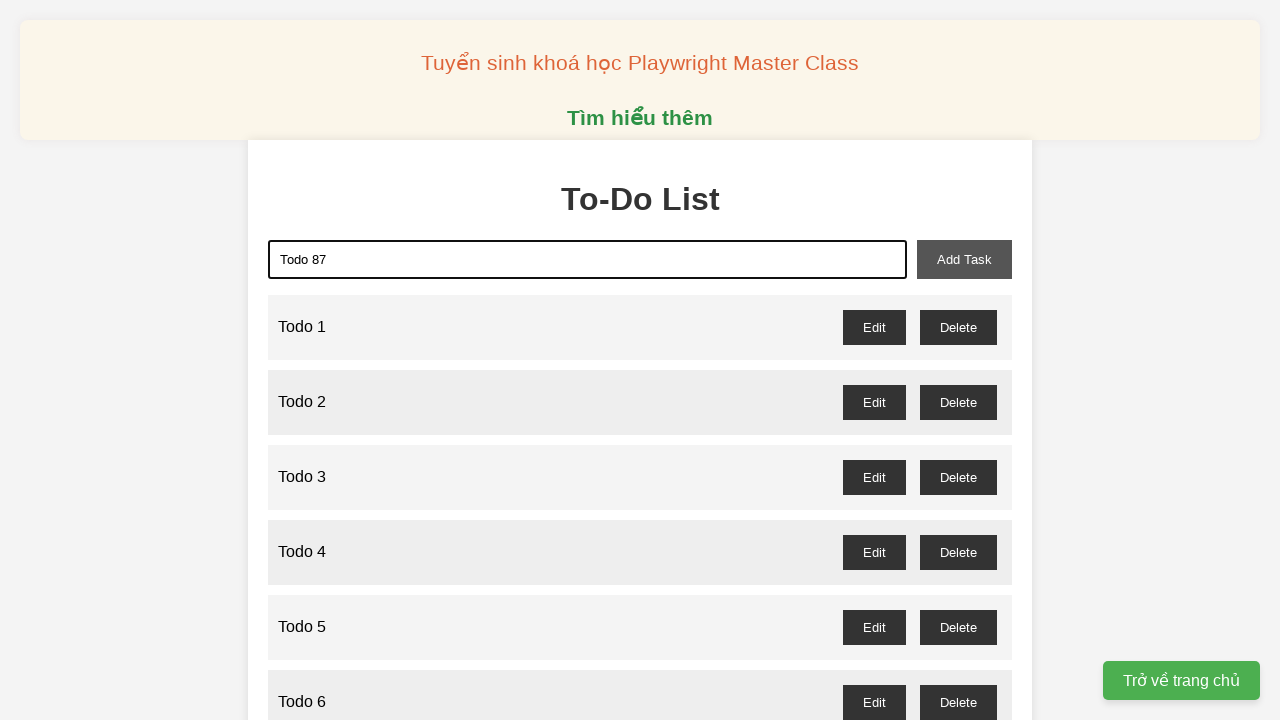

Clicked add task button to add 'Todo 87' at (964, 259) on xpath=//button[@id="add-task"]
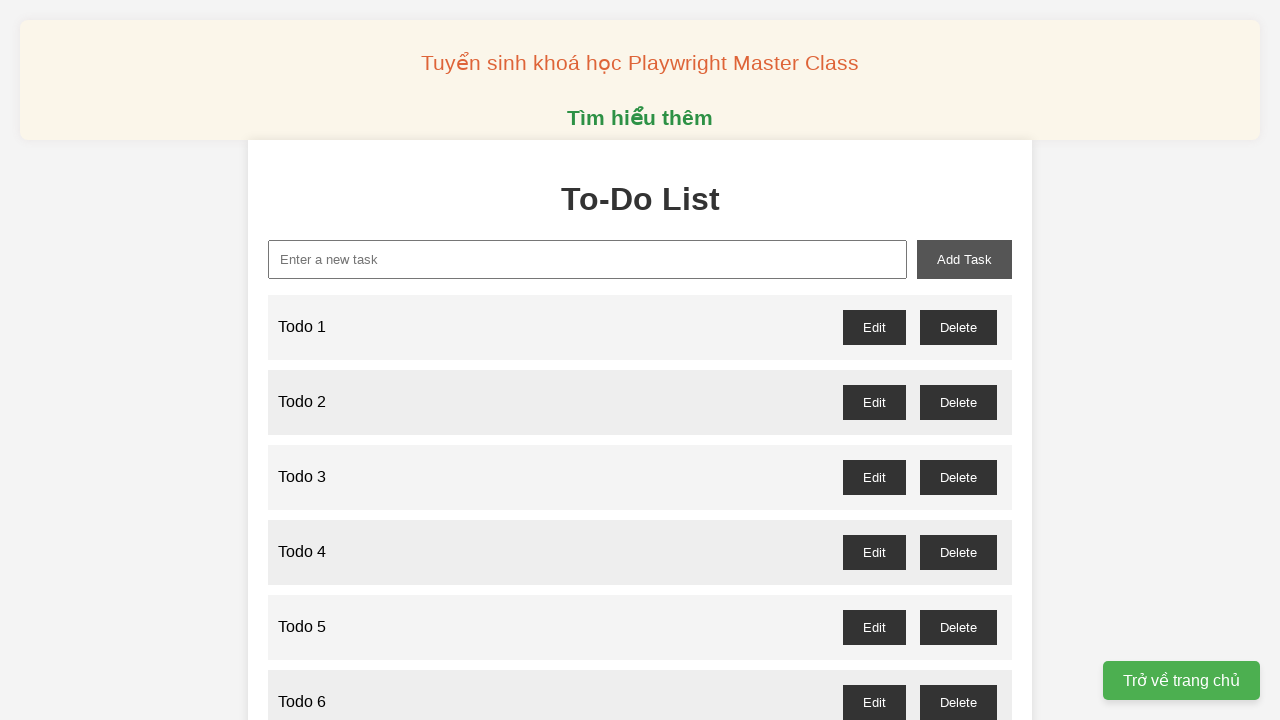

Filled new task input field with 'Todo 88' on //input[@id="new-task"]
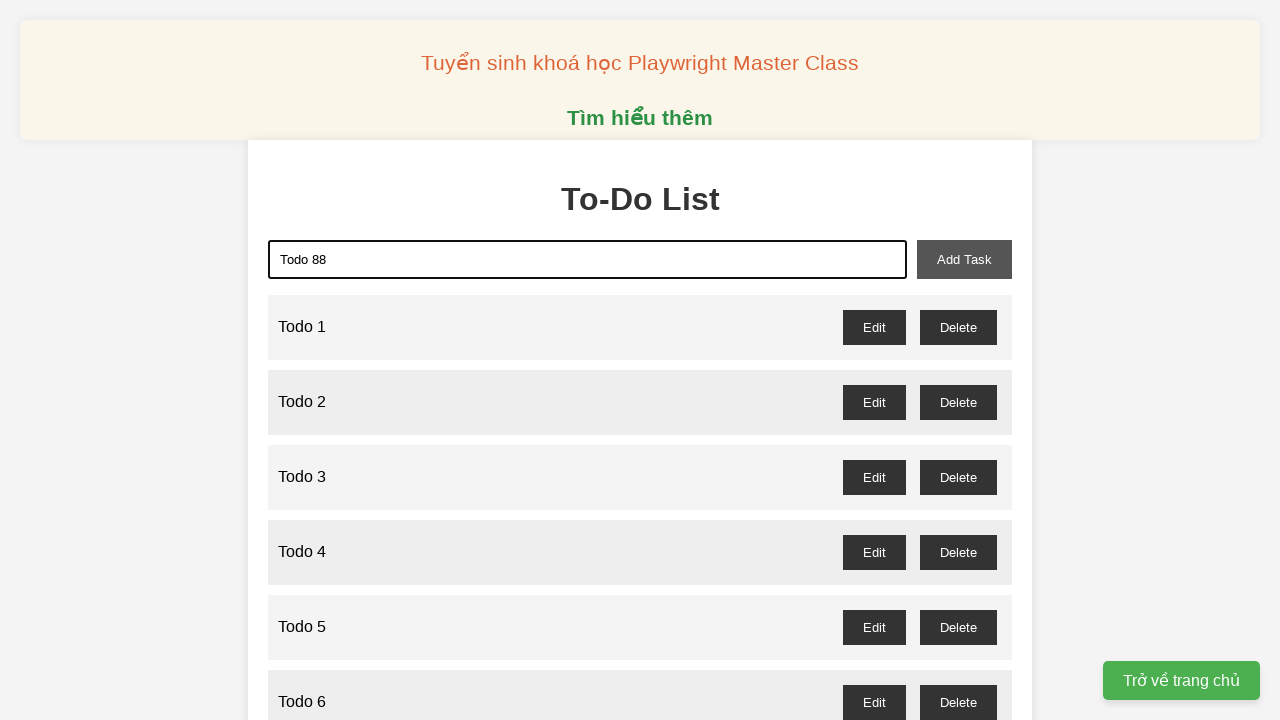

Clicked add task button to add 'Todo 88' at (964, 259) on xpath=//button[@id="add-task"]
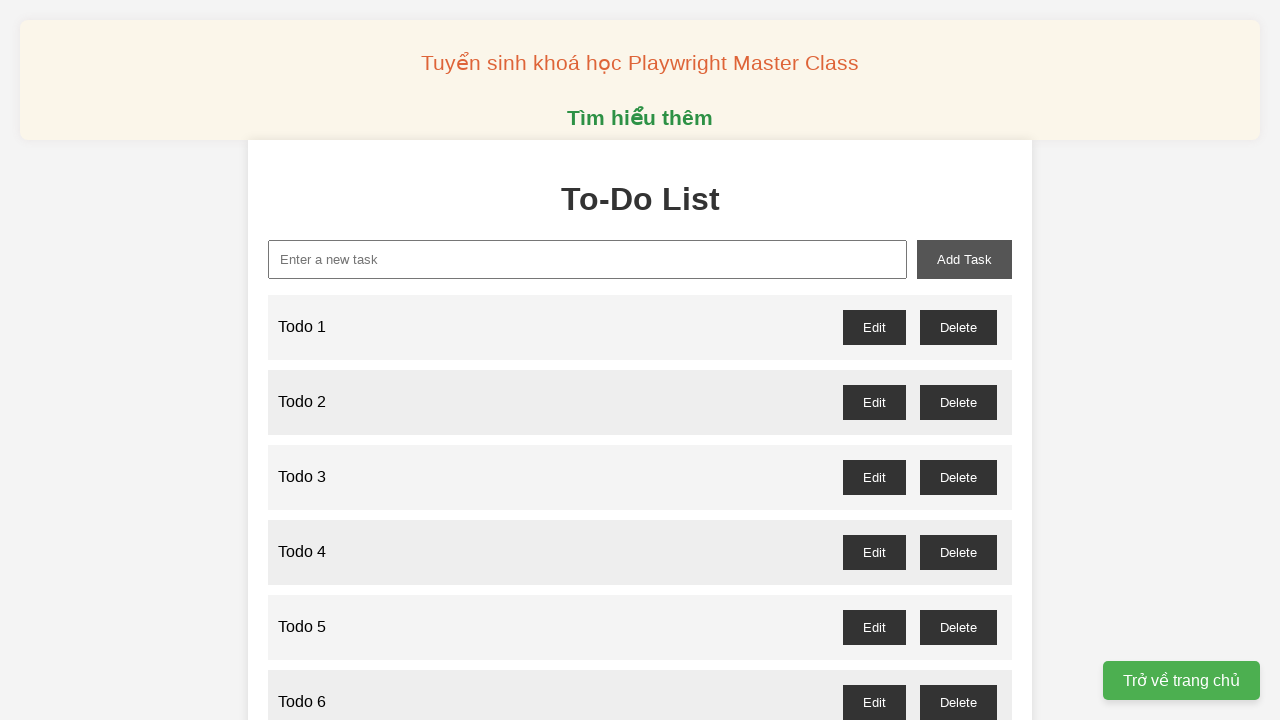

Filled new task input field with 'Todo 89' on //input[@id="new-task"]
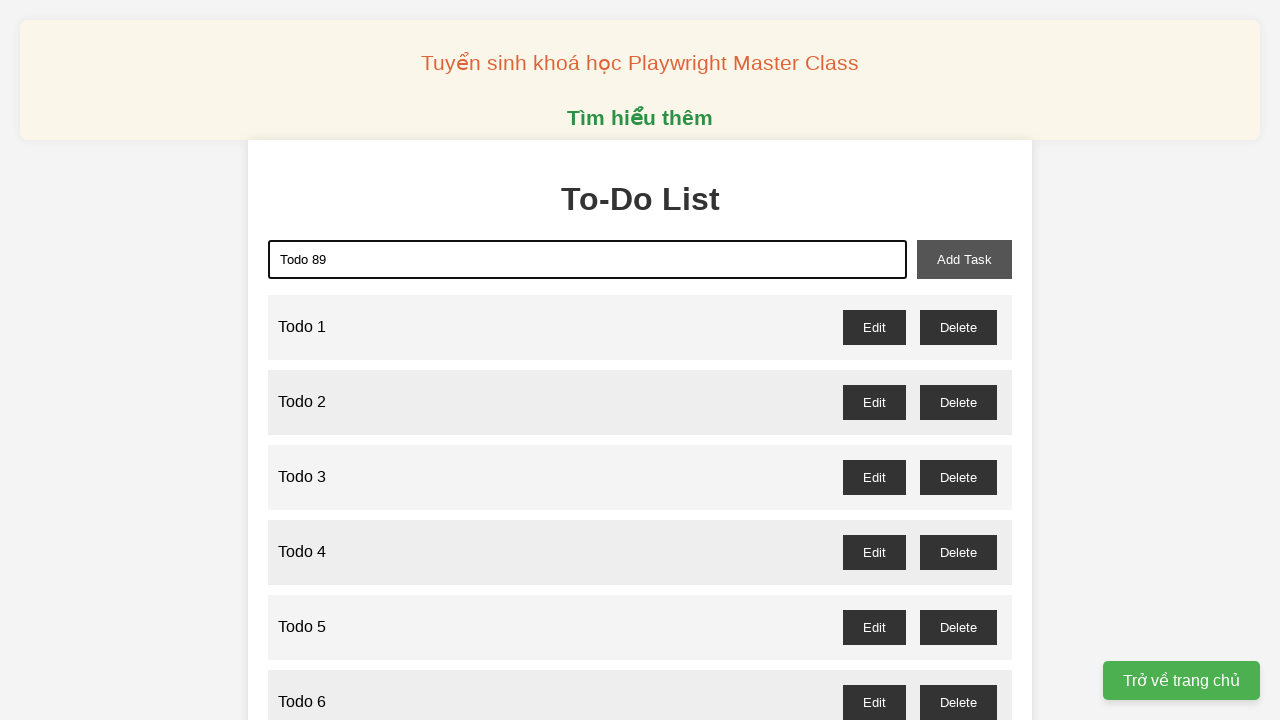

Clicked add task button to add 'Todo 89' at (964, 259) on xpath=//button[@id="add-task"]
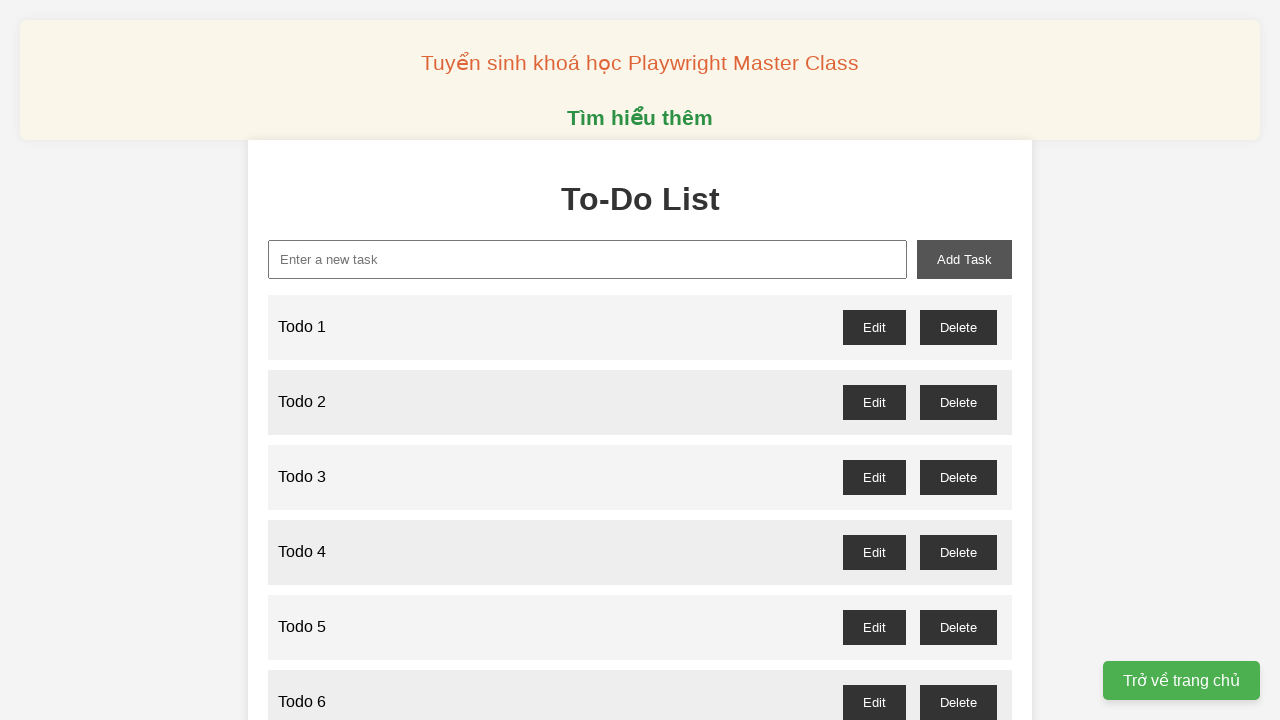

Filled new task input field with 'Todo 90' on //input[@id="new-task"]
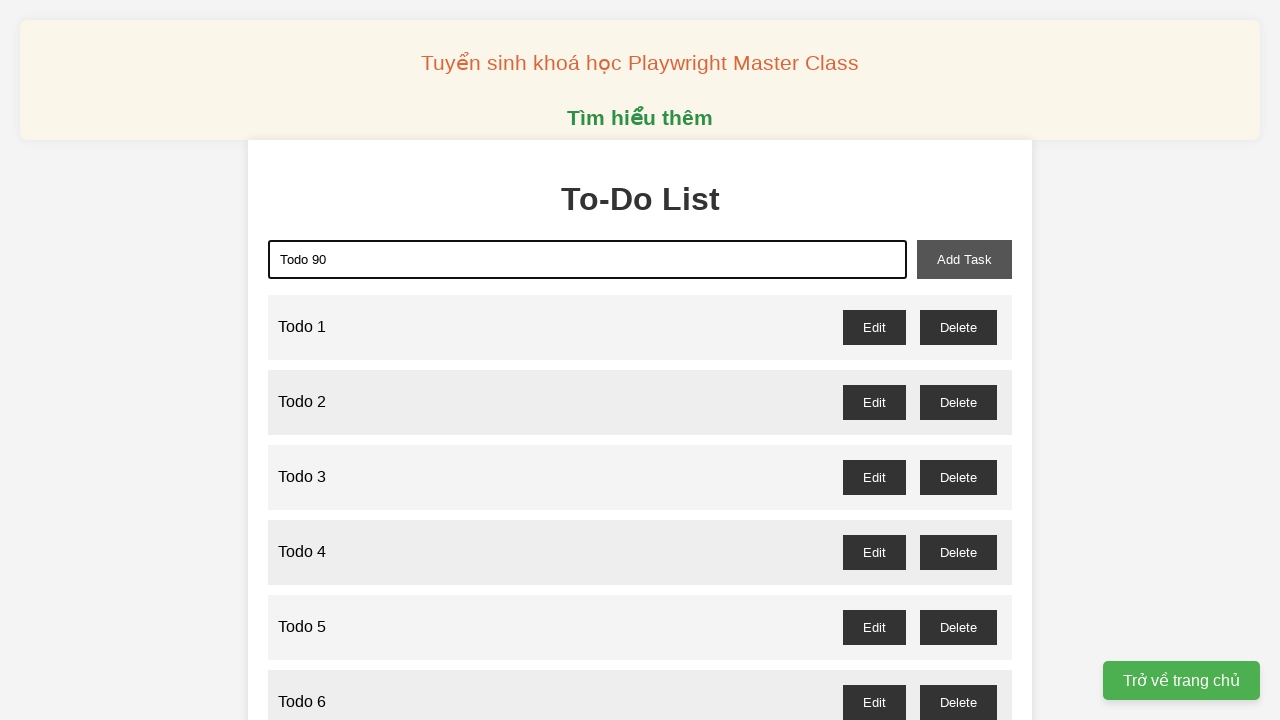

Clicked add task button to add 'Todo 90' at (964, 259) on xpath=//button[@id="add-task"]
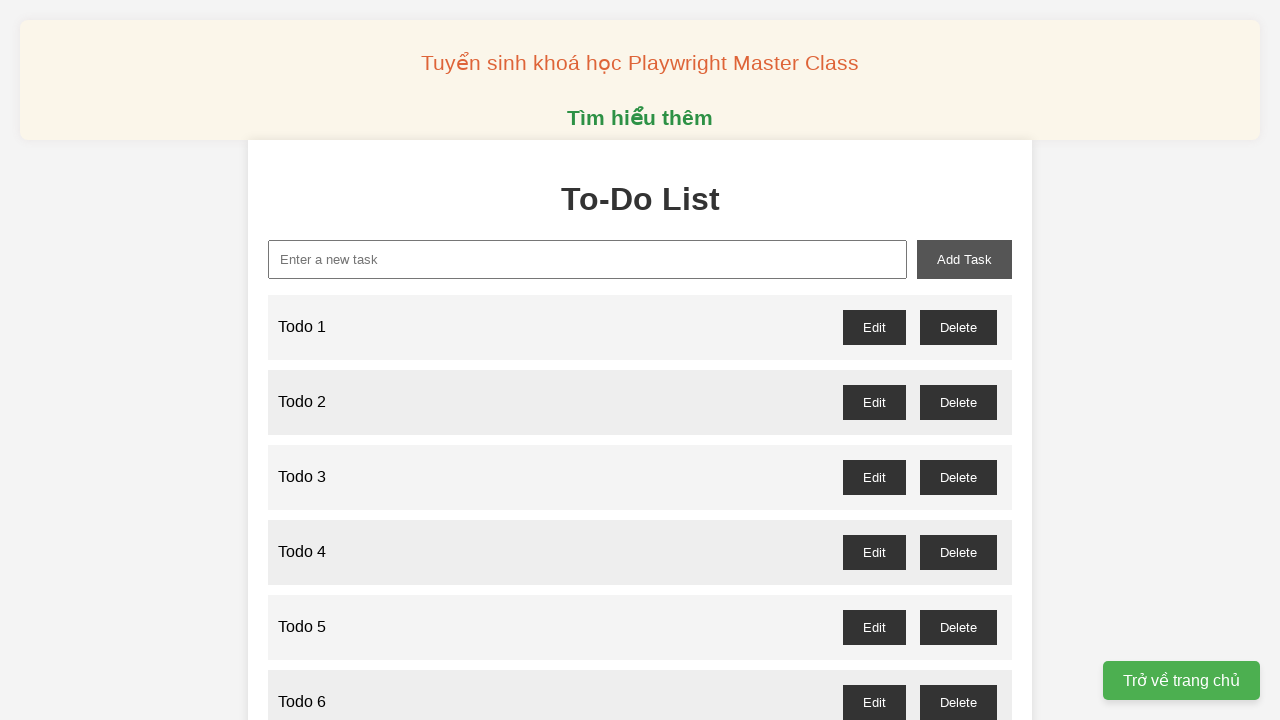

Filled new task input field with 'Todo 91' on //input[@id="new-task"]
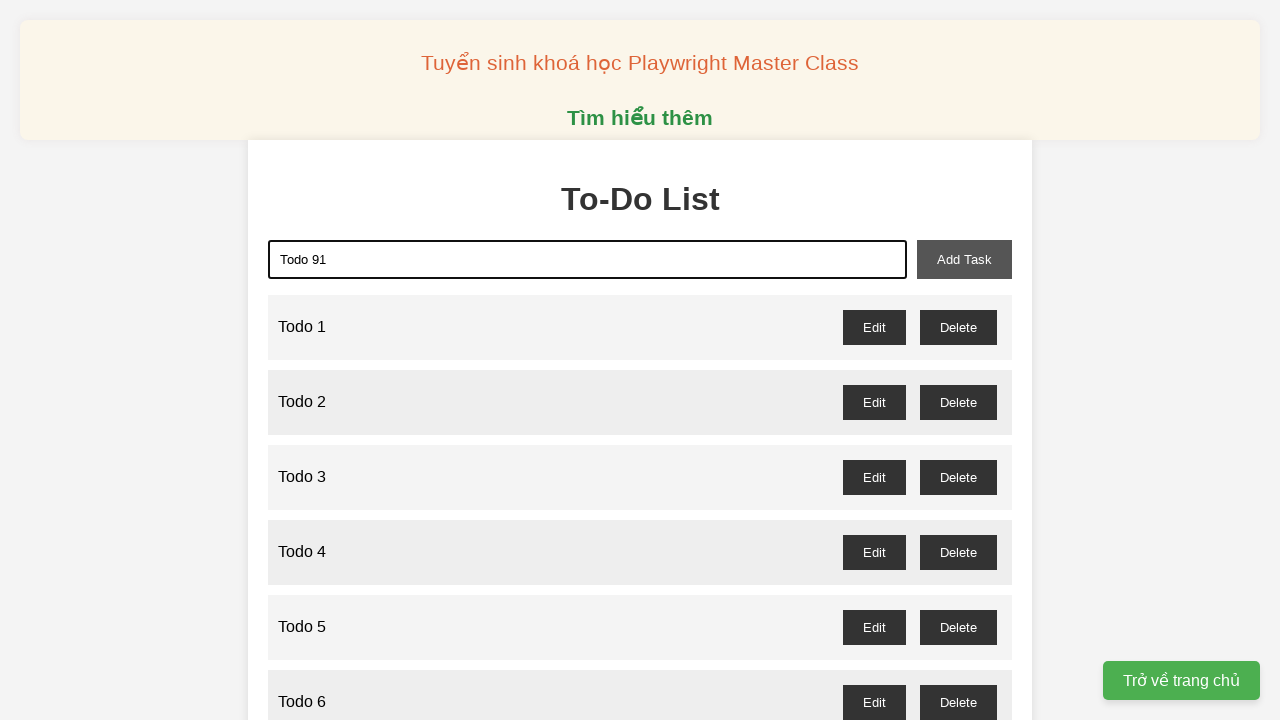

Clicked add task button to add 'Todo 91' at (964, 259) on xpath=//button[@id="add-task"]
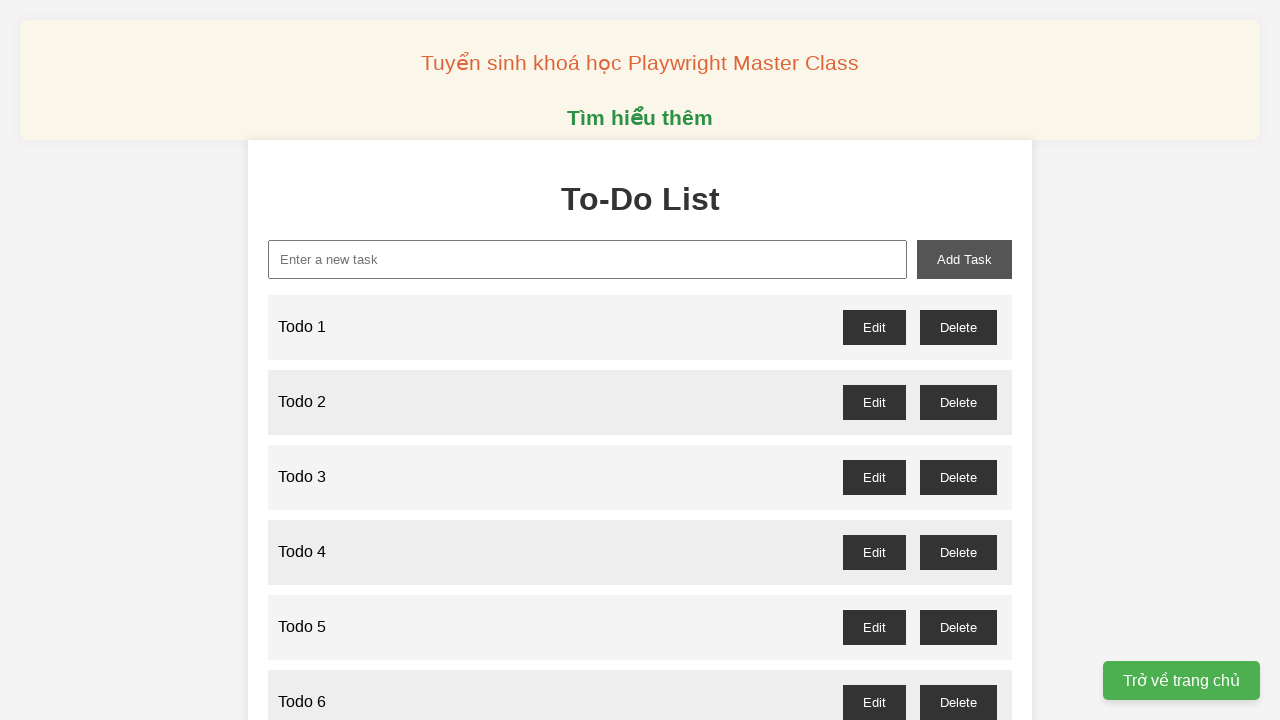

Filled new task input field with 'Todo 92' on //input[@id="new-task"]
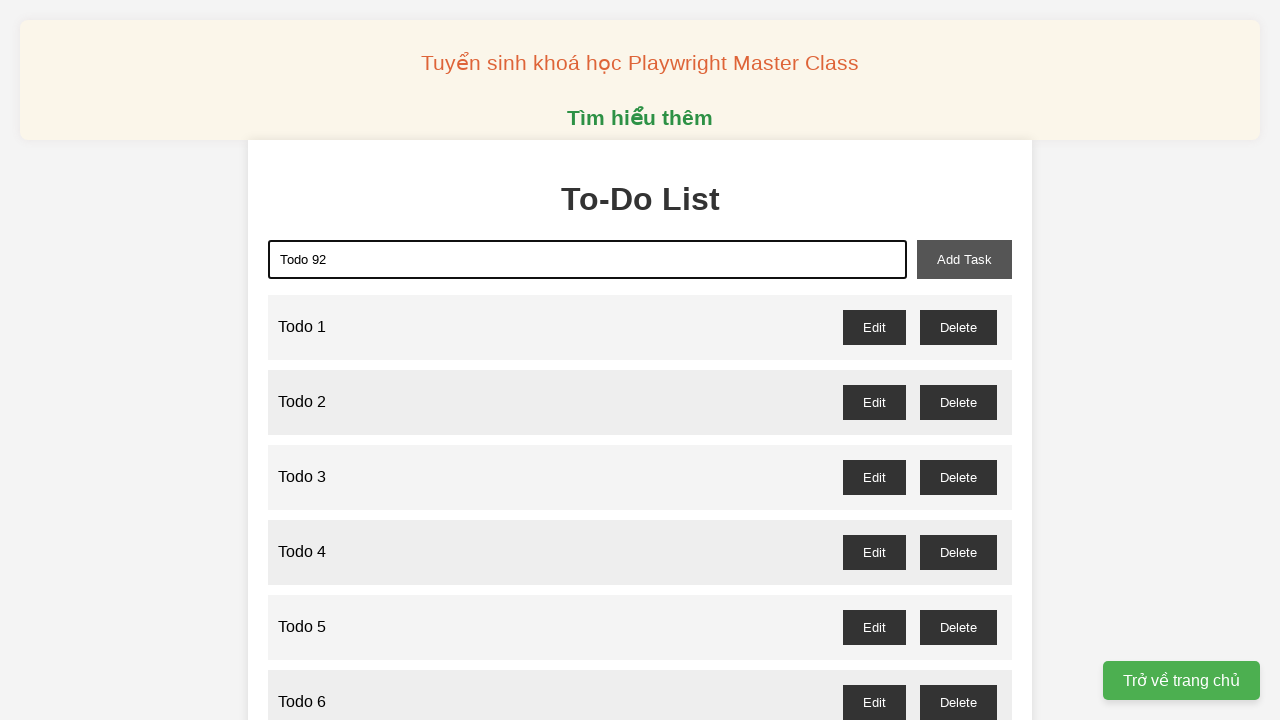

Clicked add task button to add 'Todo 92' at (964, 259) on xpath=//button[@id="add-task"]
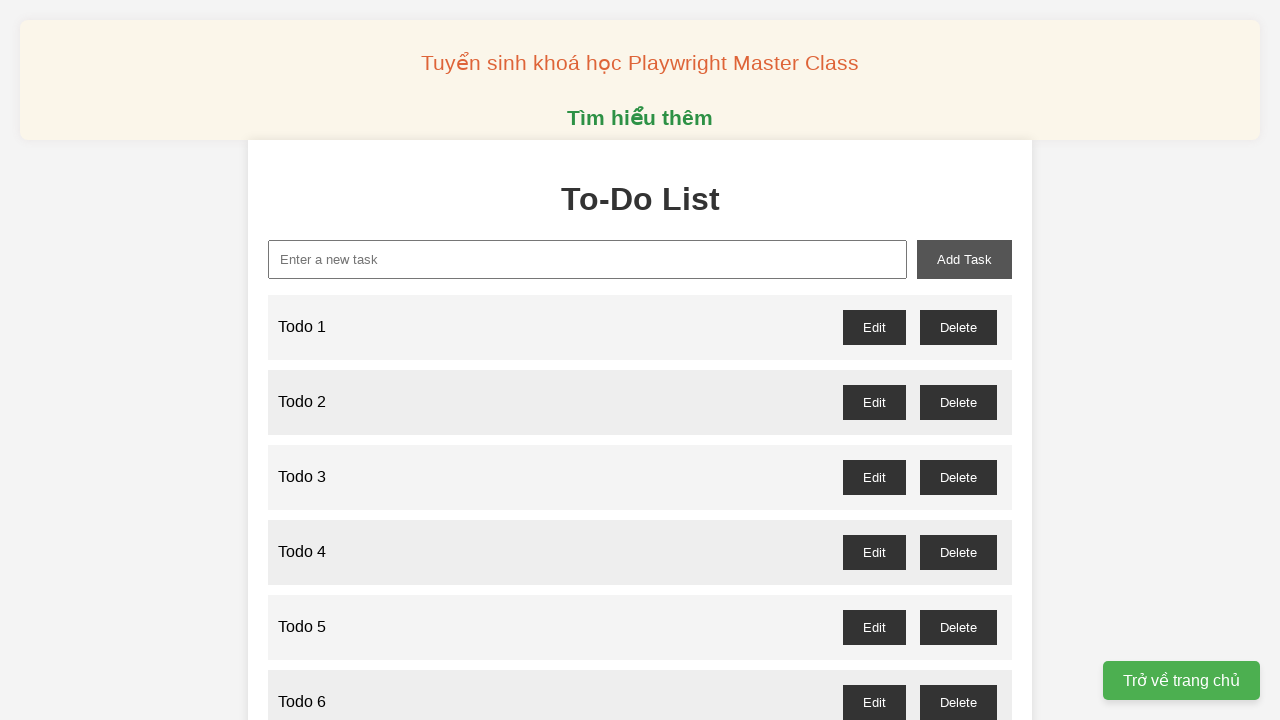

Filled new task input field with 'Todo 93' on //input[@id="new-task"]
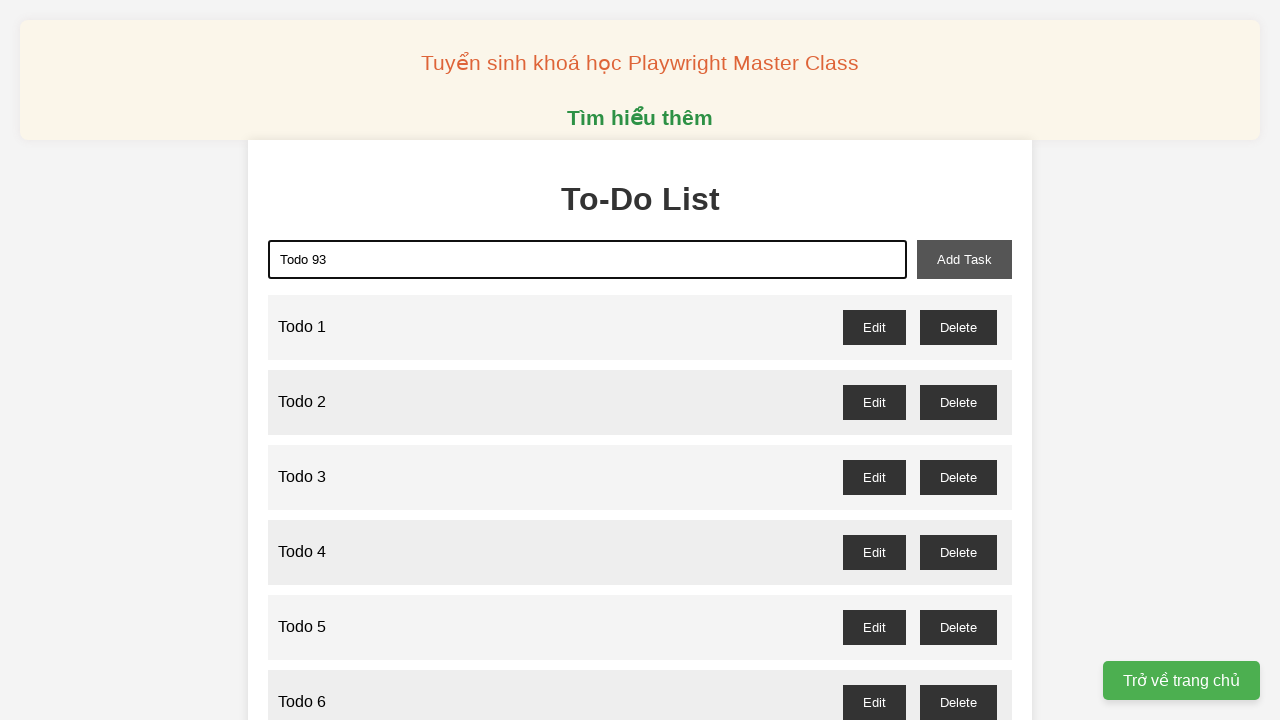

Clicked add task button to add 'Todo 93' at (964, 259) on xpath=//button[@id="add-task"]
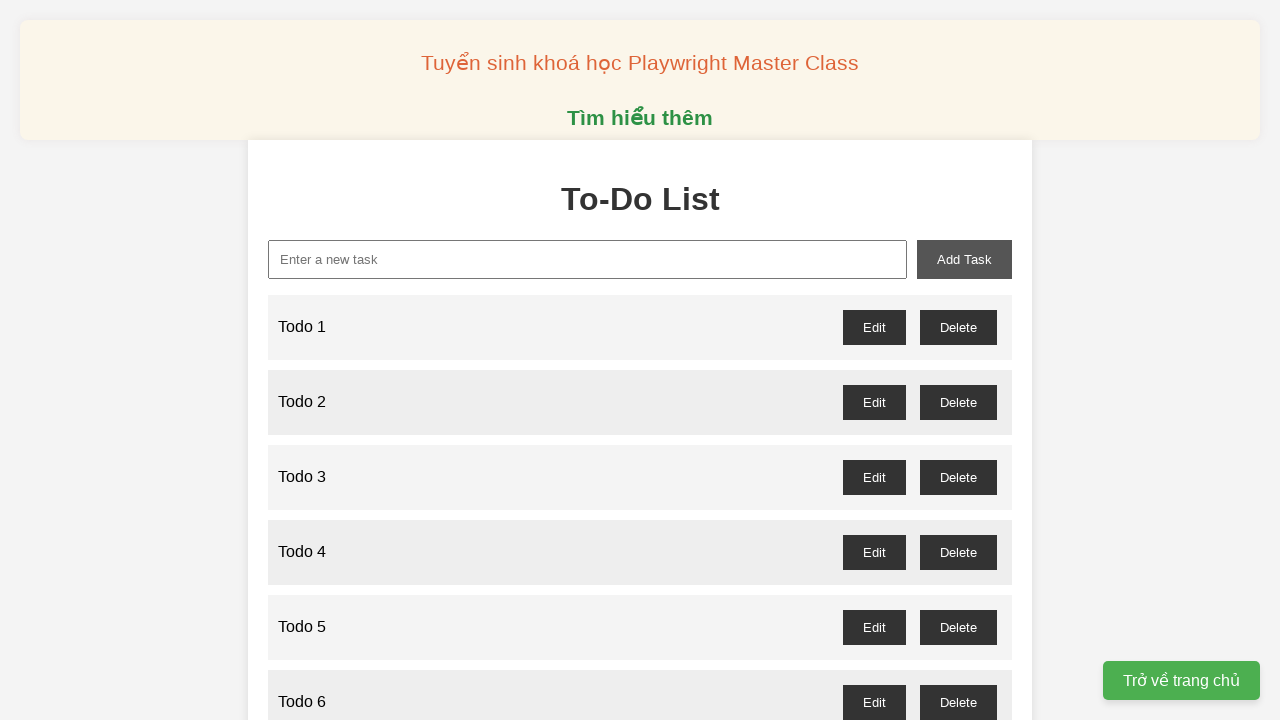

Filled new task input field with 'Todo 94' on //input[@id="new-task"]
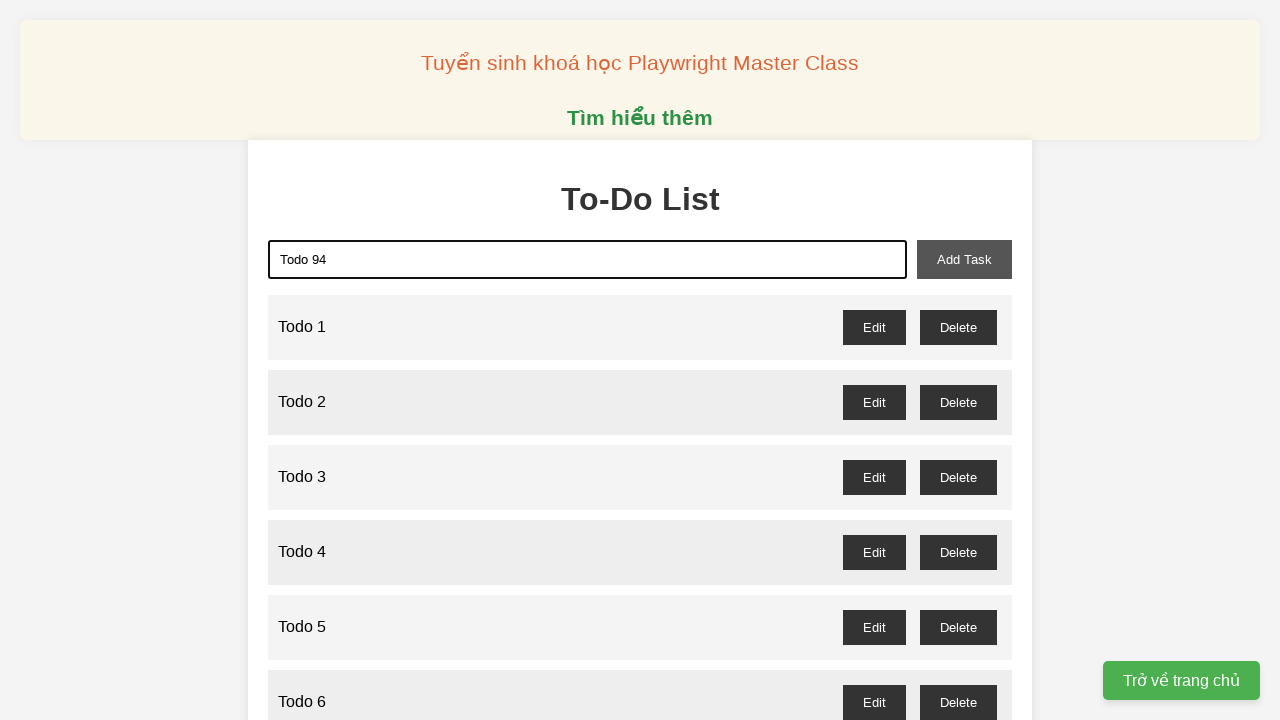

Clicked add task button to add 'Todo 94' at (964, 259) on xpath=//button[@id="add-task"]
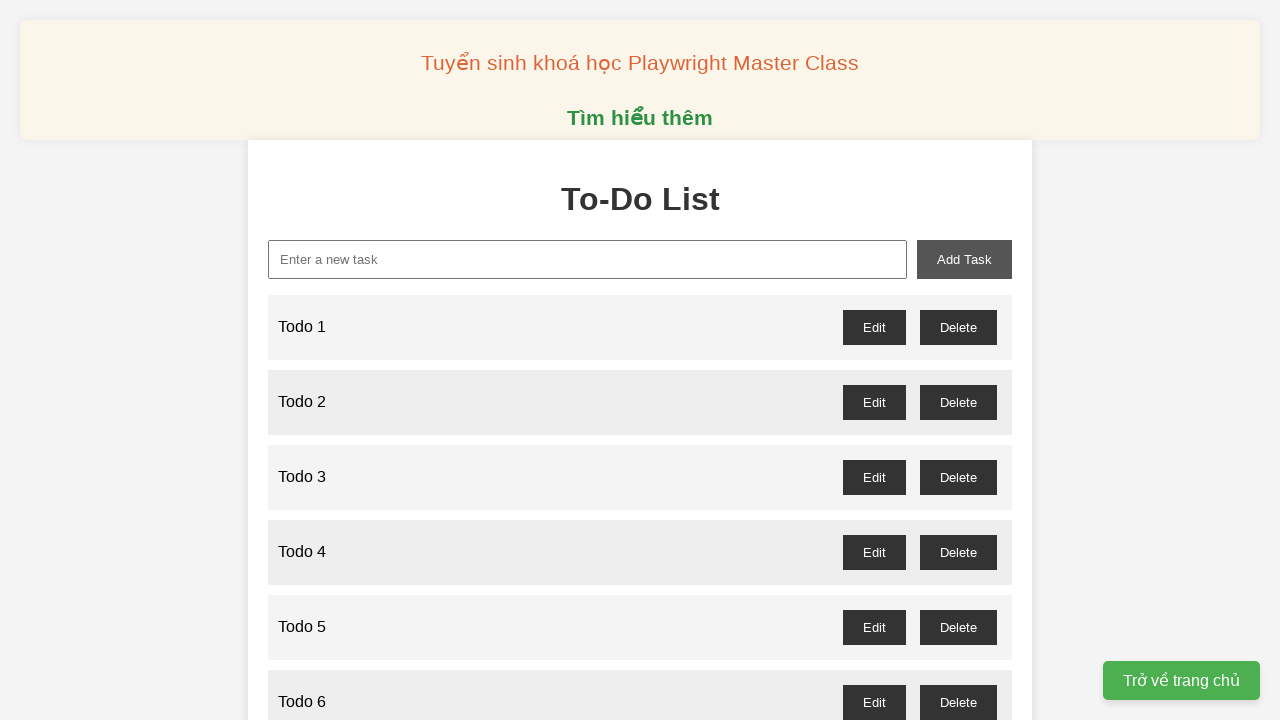

Filled new task input field with 'Todo 95' on //input[@id="new-task"]
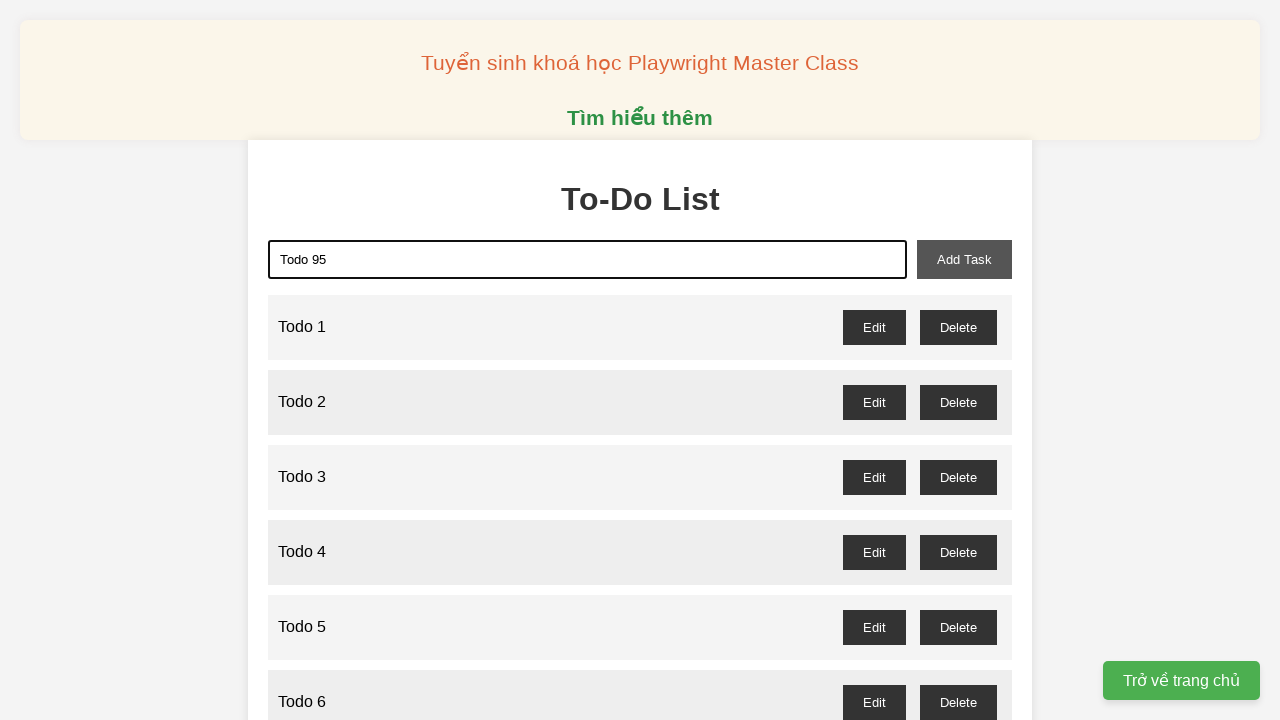

Clicked add task button to add 'Todo 95' at (964, 259) on xpath=//button[@id="add-task"]
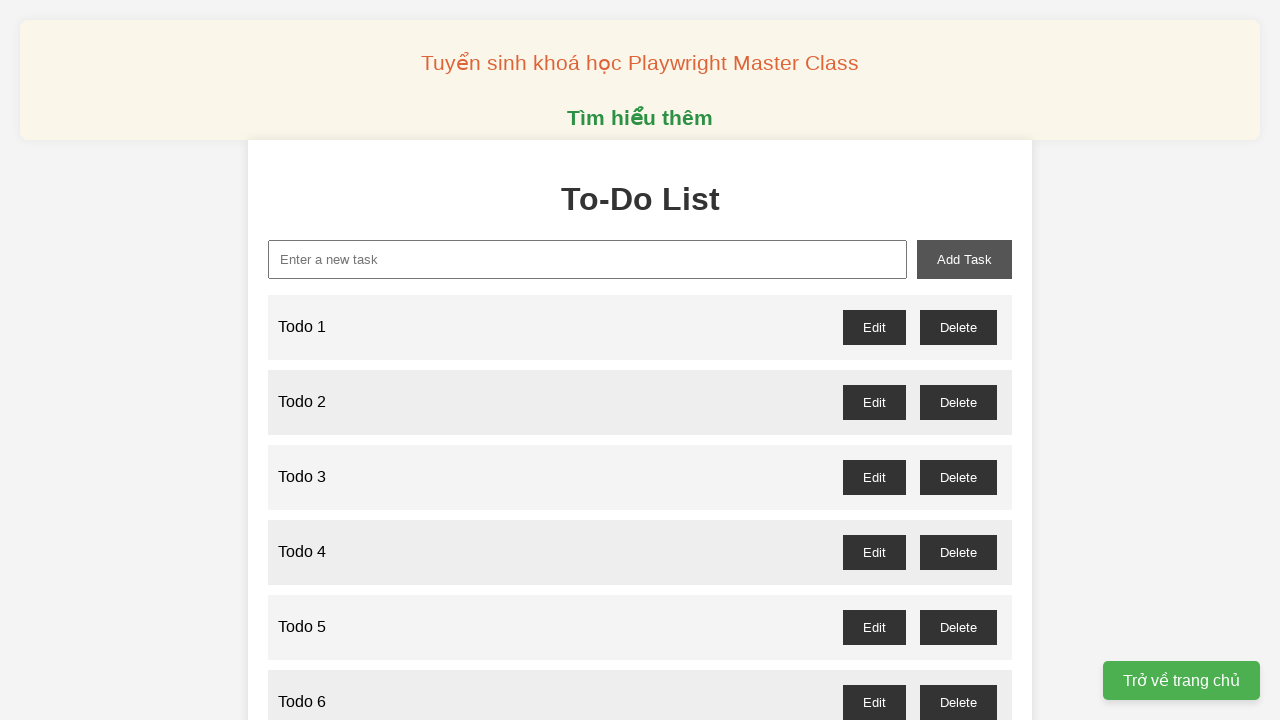

Filled new task input field with 'Todo 96' on //input[@id="new-task"]
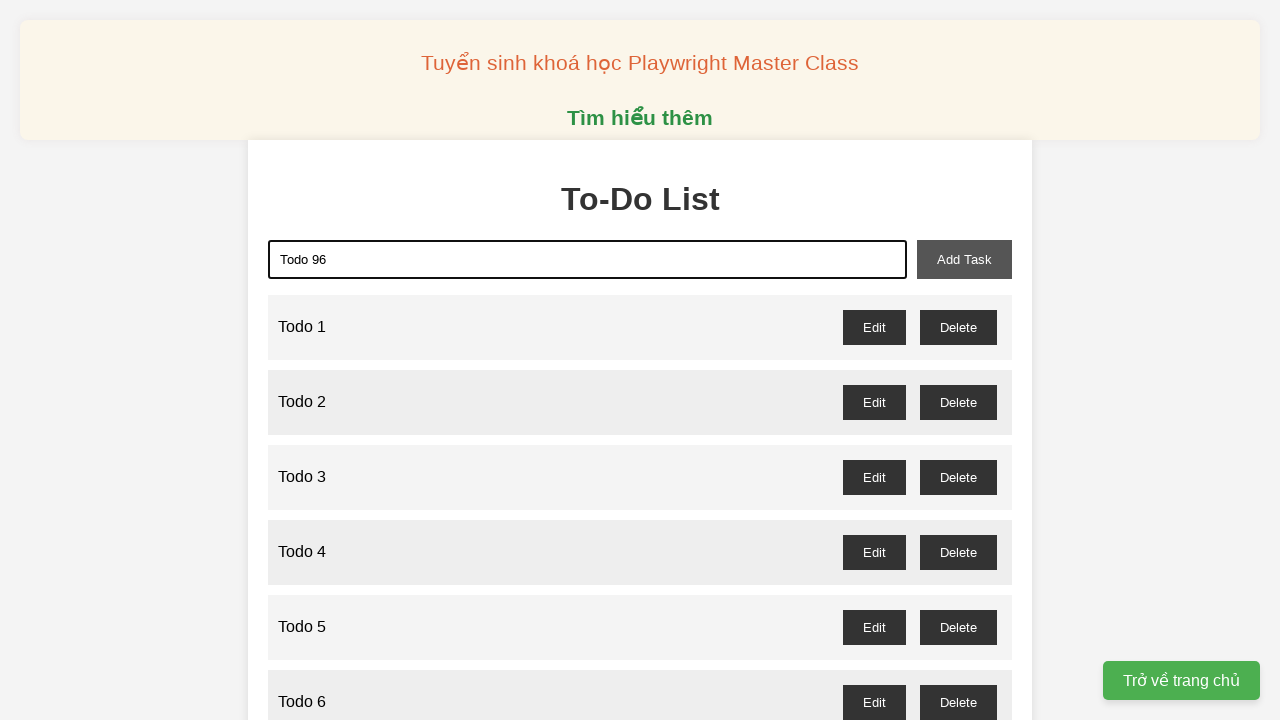

Clicked add task button to add 'Todo 96' at (964, 259) on xpath=//button[@id="add-task"]
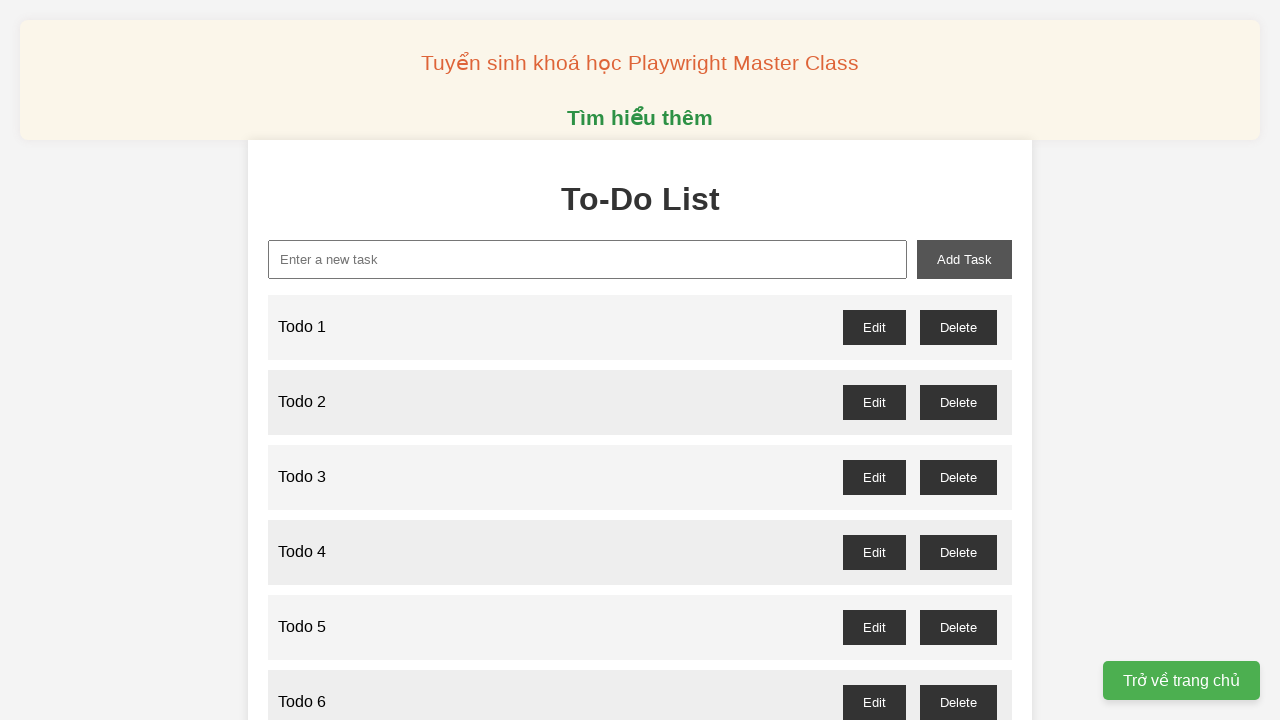

Filled new task input field with 'Todo 97' on //input[@id="new-task"]
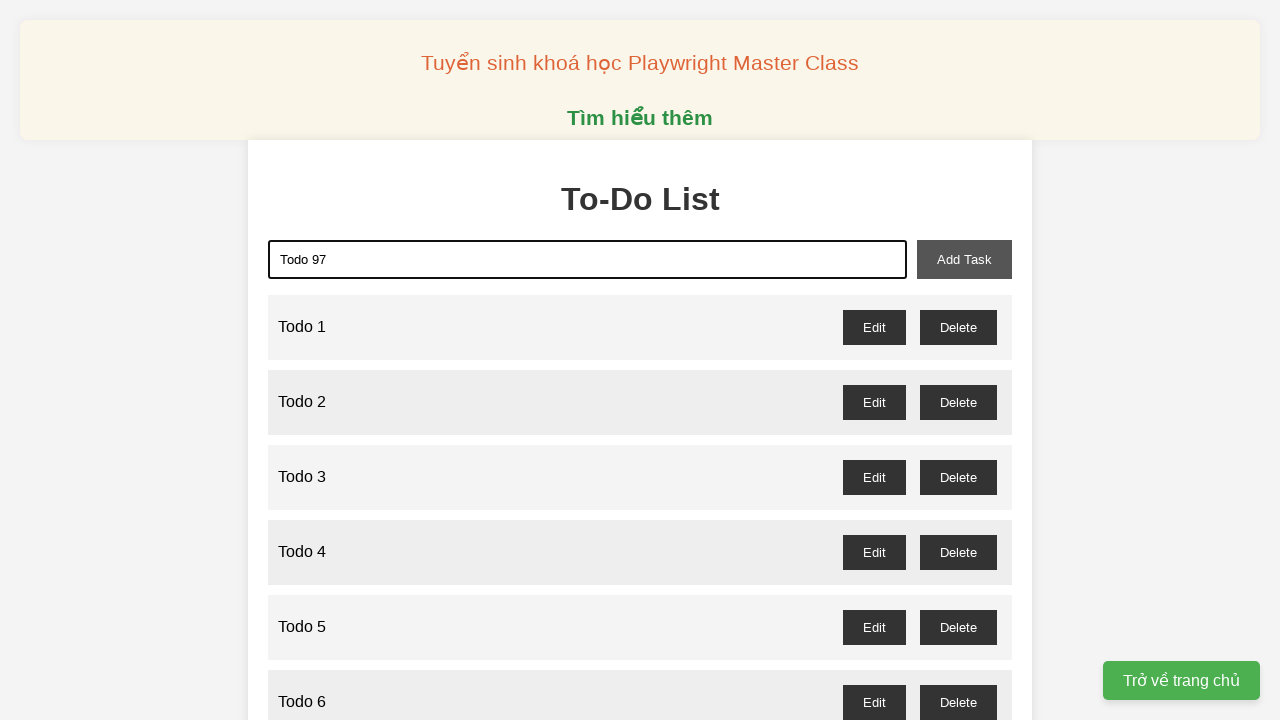

Clicked add task button to add 'Todo 97' at (964, 259) on xpath=//button[@id="add-task"]
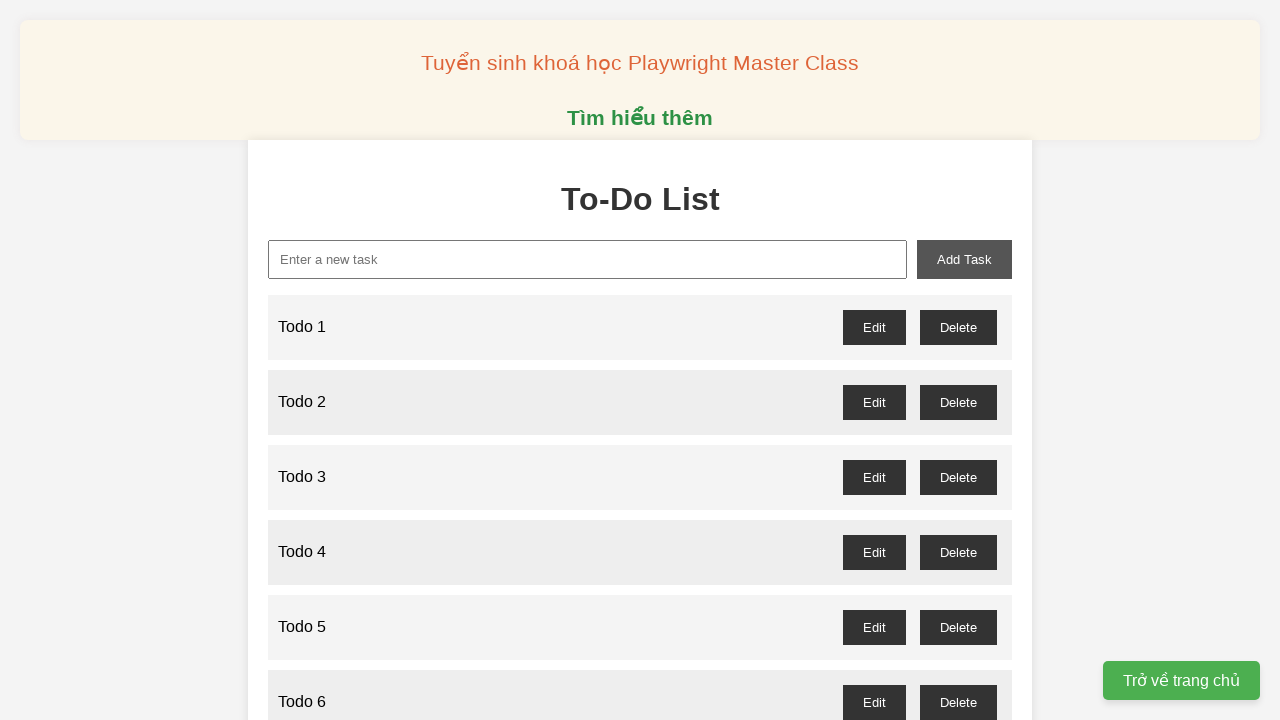

Filled new task input field with 'Todo 98' on //input[@id="new-task"]
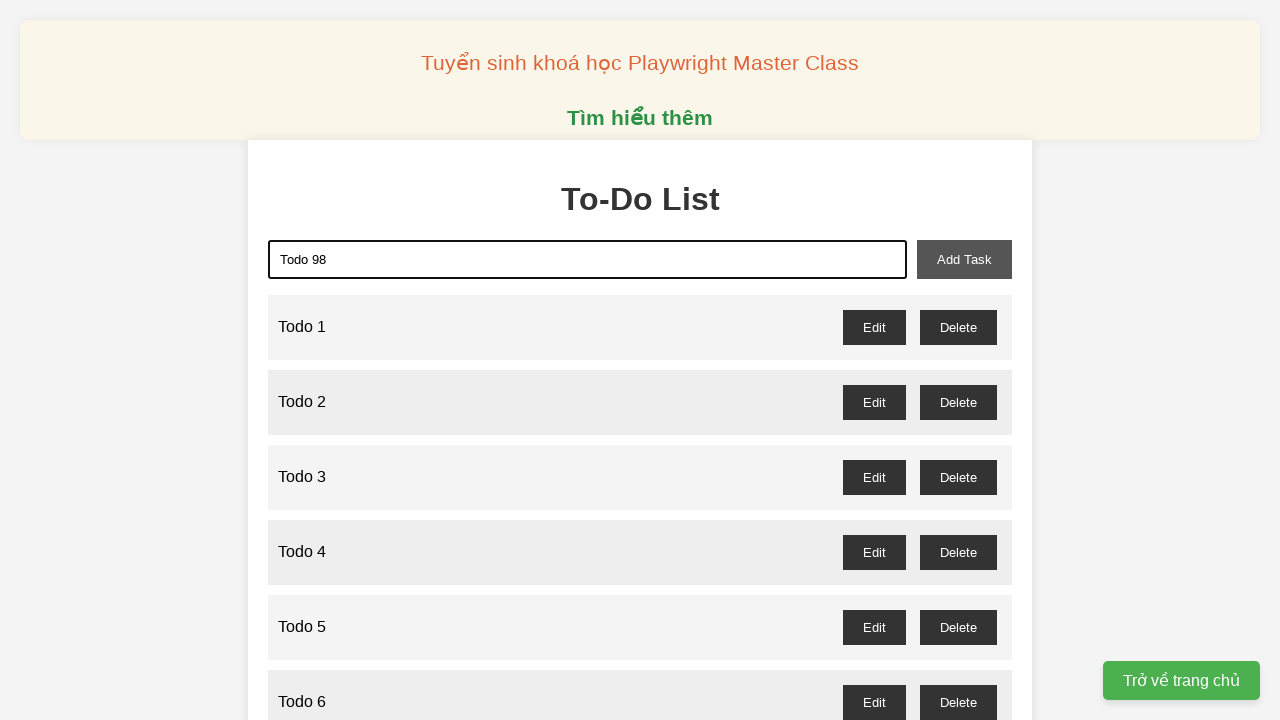

Clicked add task button to add 'Todo 98' at (964, 259) on xpath=//button[@id="add-task"]
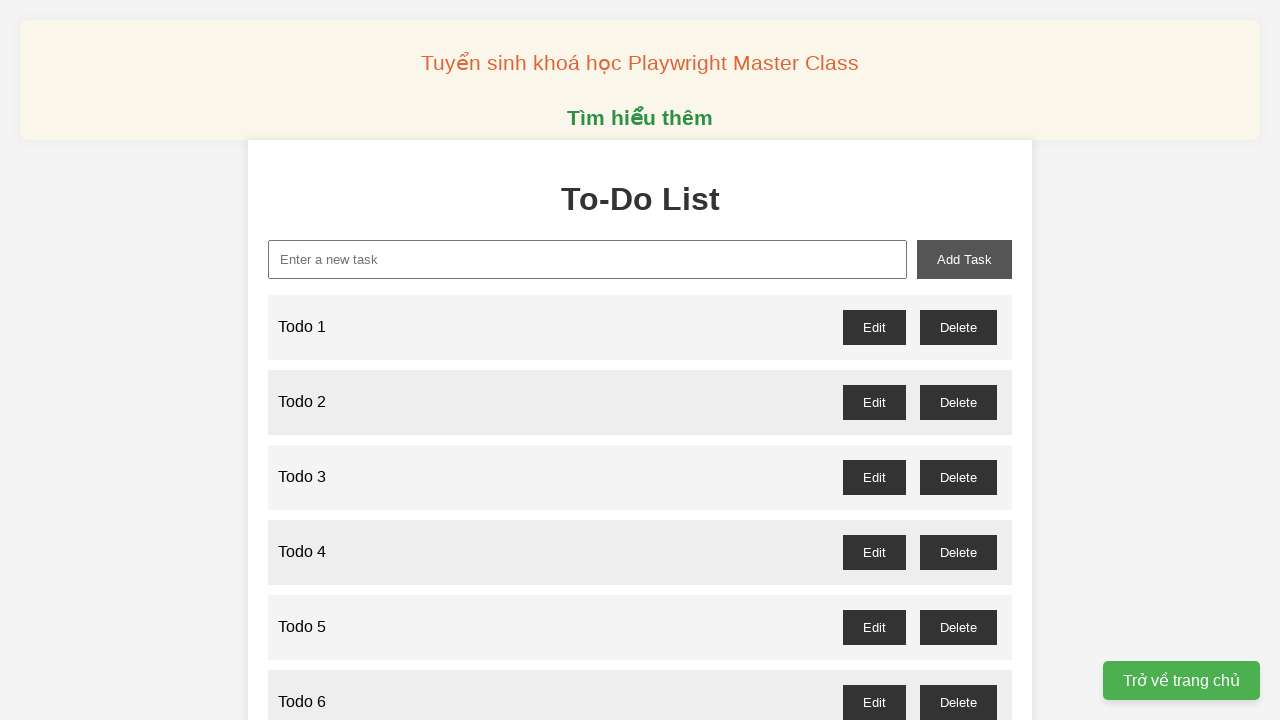

Filled new task input field with 'Todo 99' on //input[@id="new-task"]
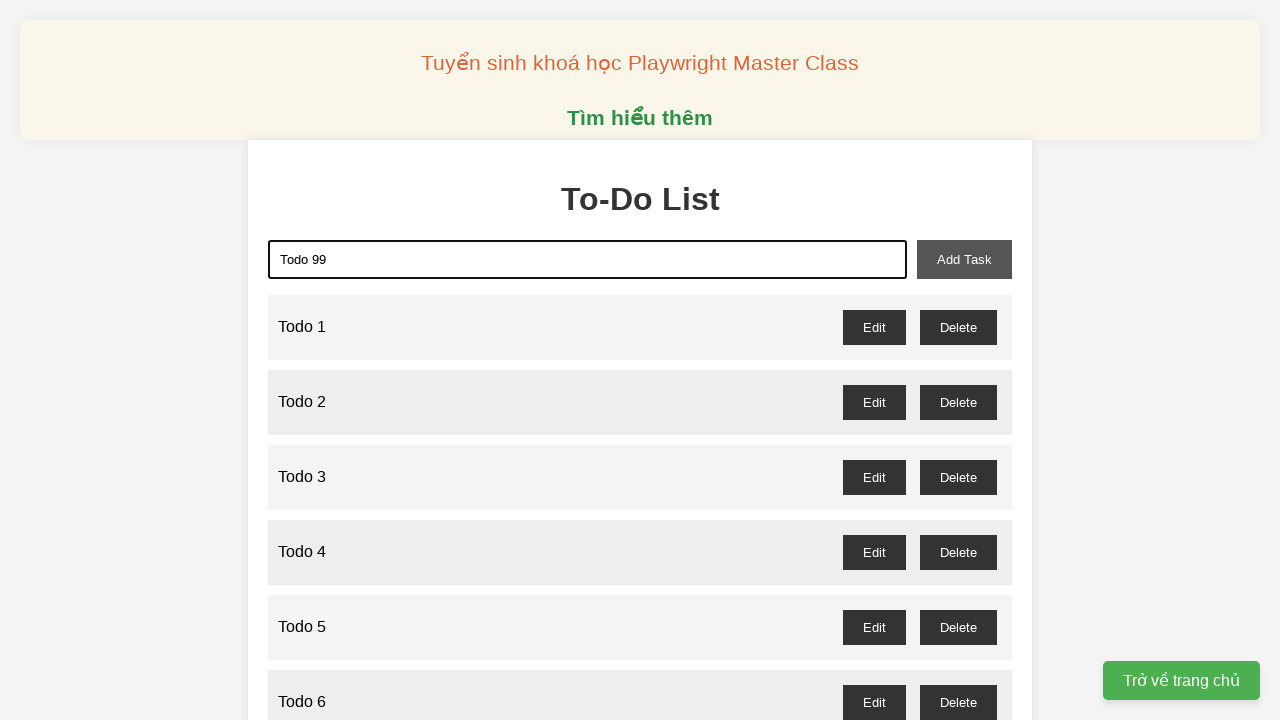

Clicked add task button to add 'Todo 99' at (964, 259) on xpath=//button[@id="add-task"]
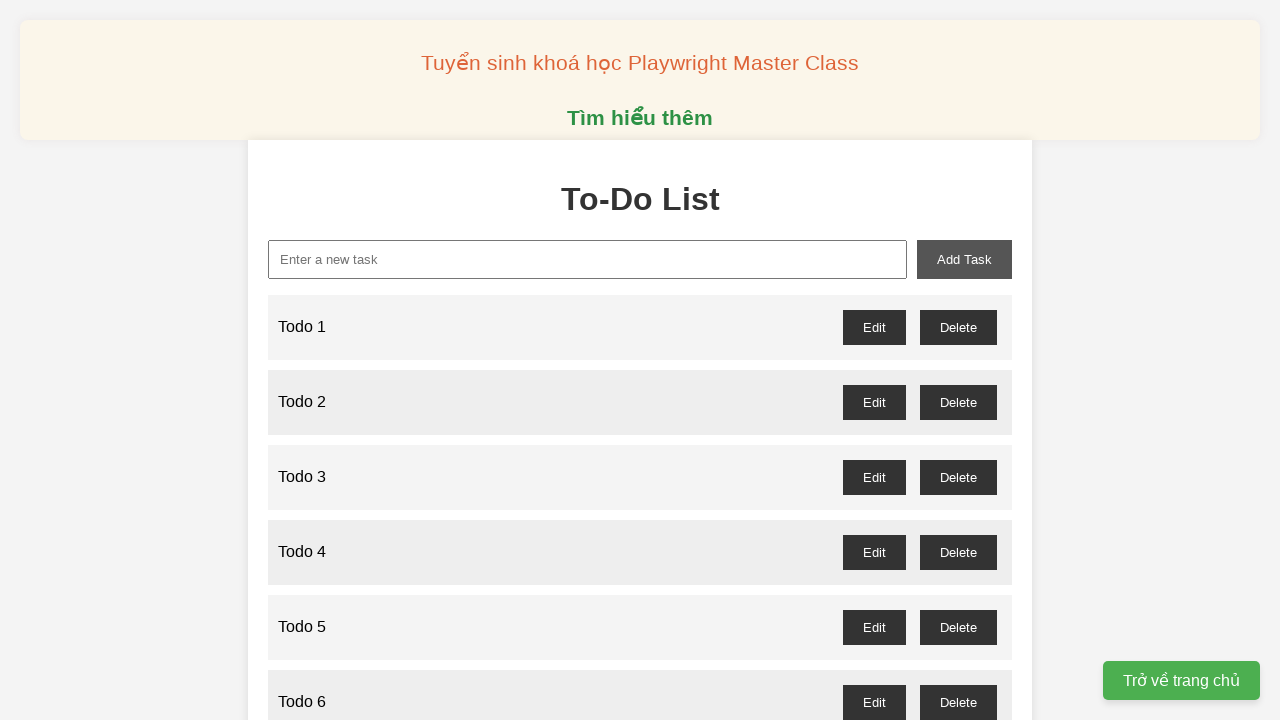

Filled new task input field with 'Todo 100' on //input[@id="new-task"]
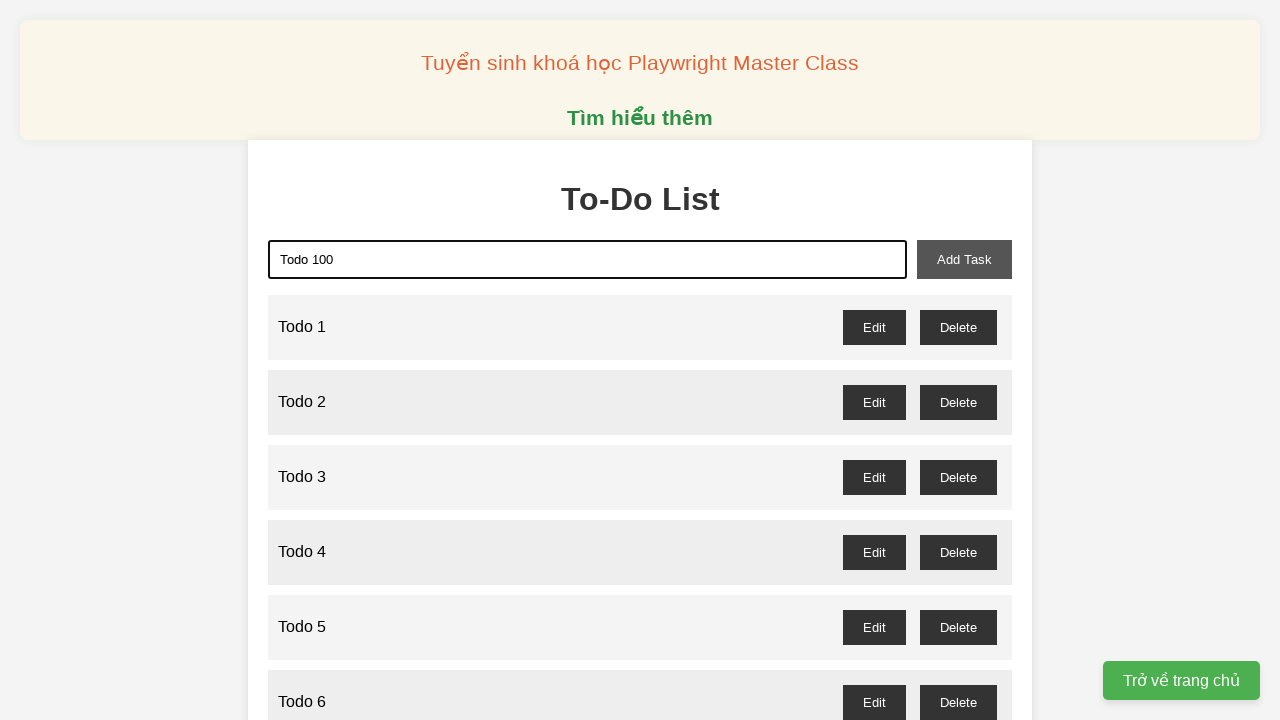

Clicked add task button to add 'Todo 100' at (964, 259) on xpath=//button[@id="add-task"]
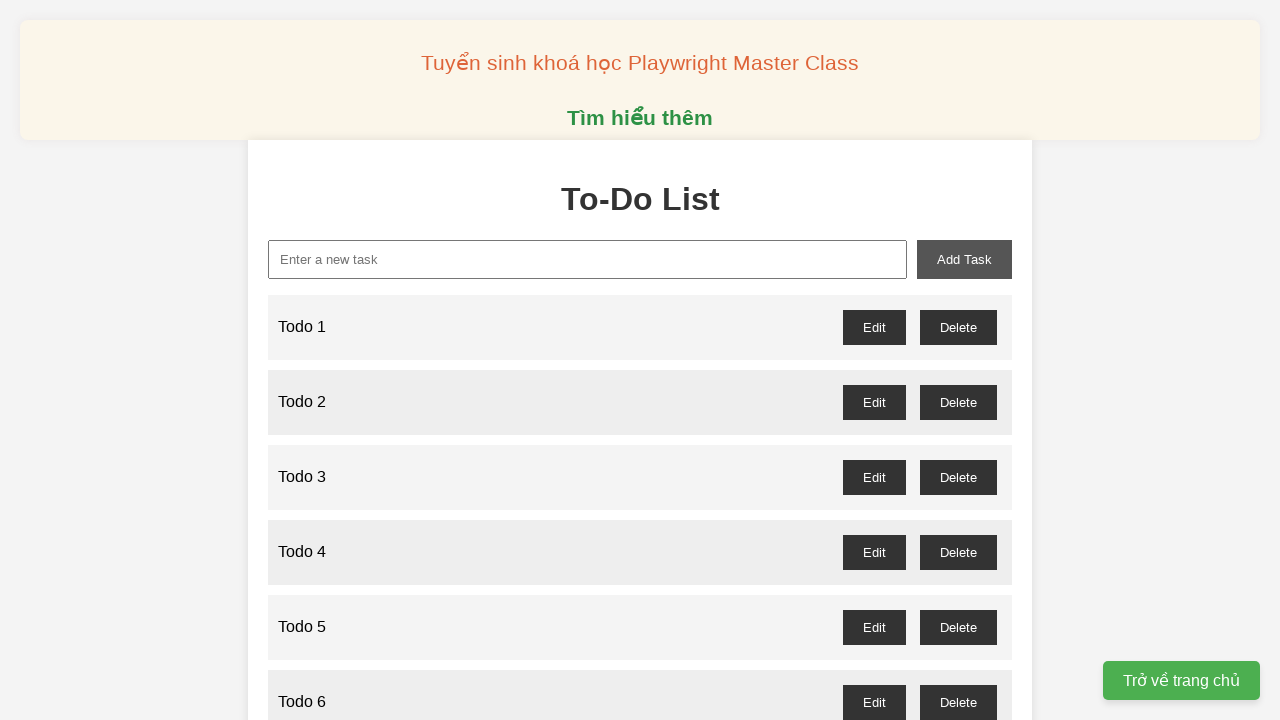

Set up dialog handler to automatically accept confirmation dialogs
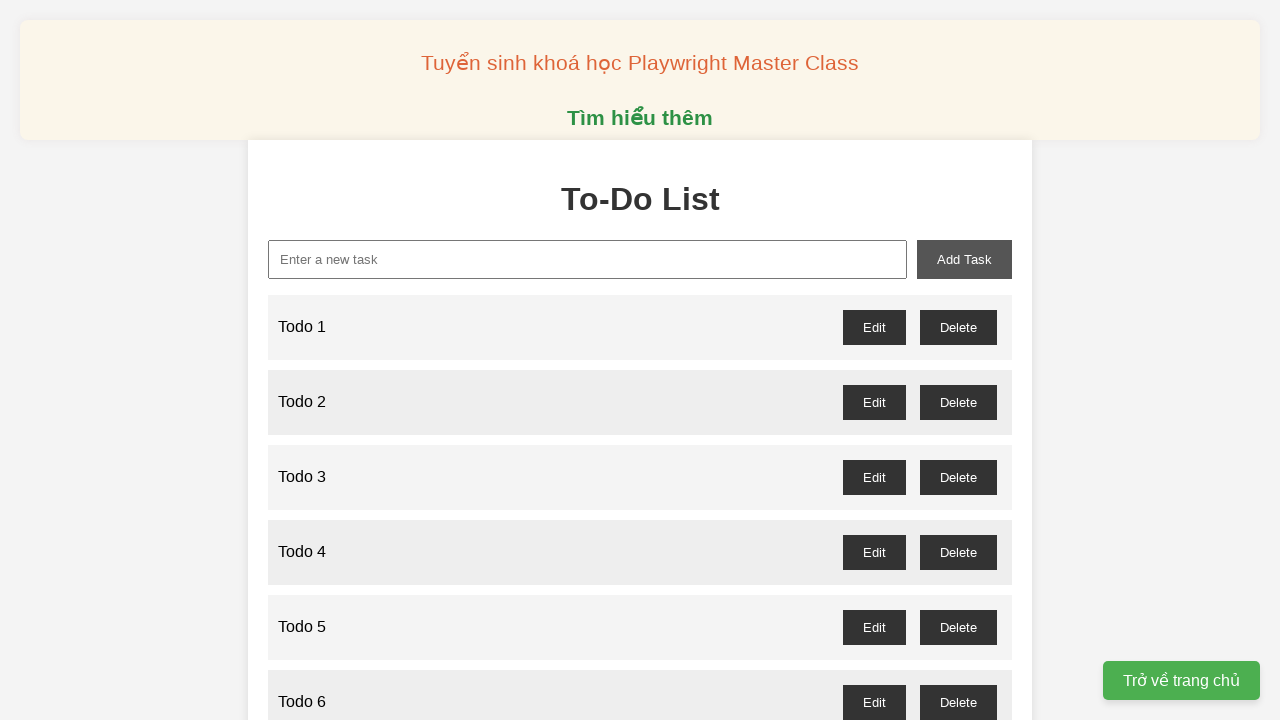

Clicked delete button for odd-numbered 'Todo 1' and accepted confirmation dialog at (958, 327) on //span[text()="Todo 1"]//following-sibling::div//button[text()="Delete"]
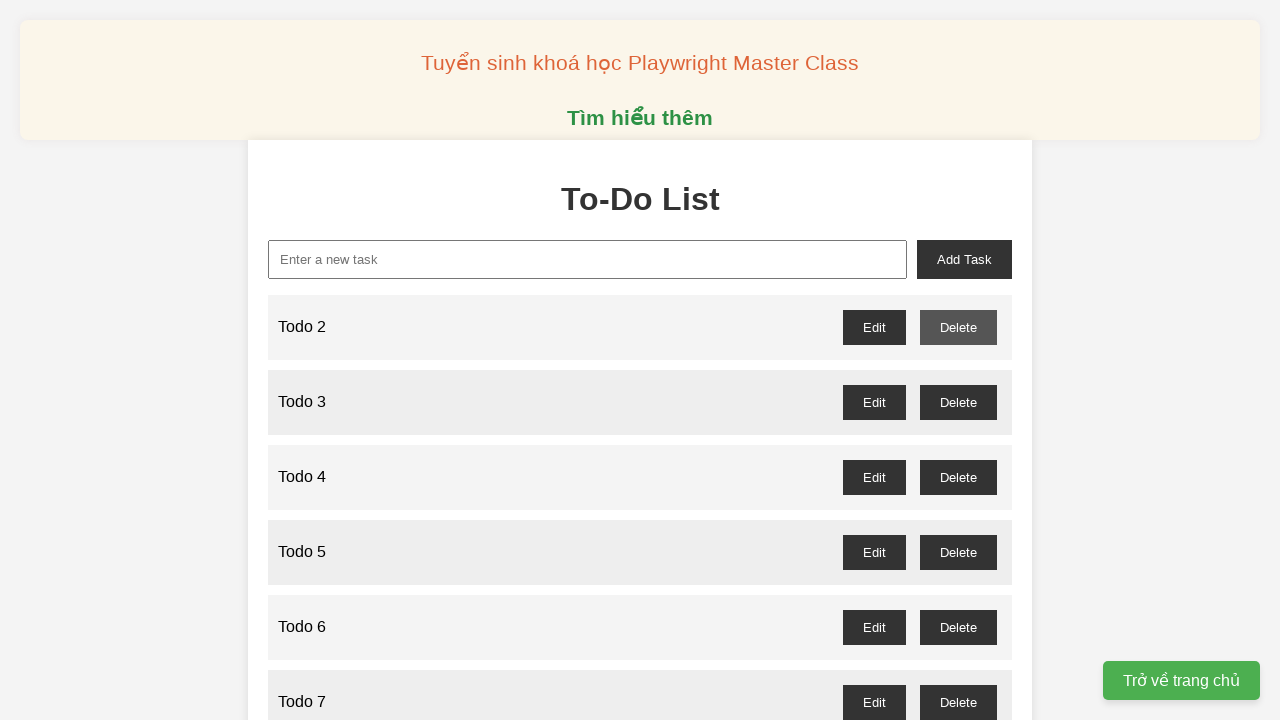

Clicked delete button for odd-numbered 'Todo 3' and accepted confirmation dialog at (958, 402) on //span[text()="Todo 3"]//following-sibling::div//button[text()="Delete"]
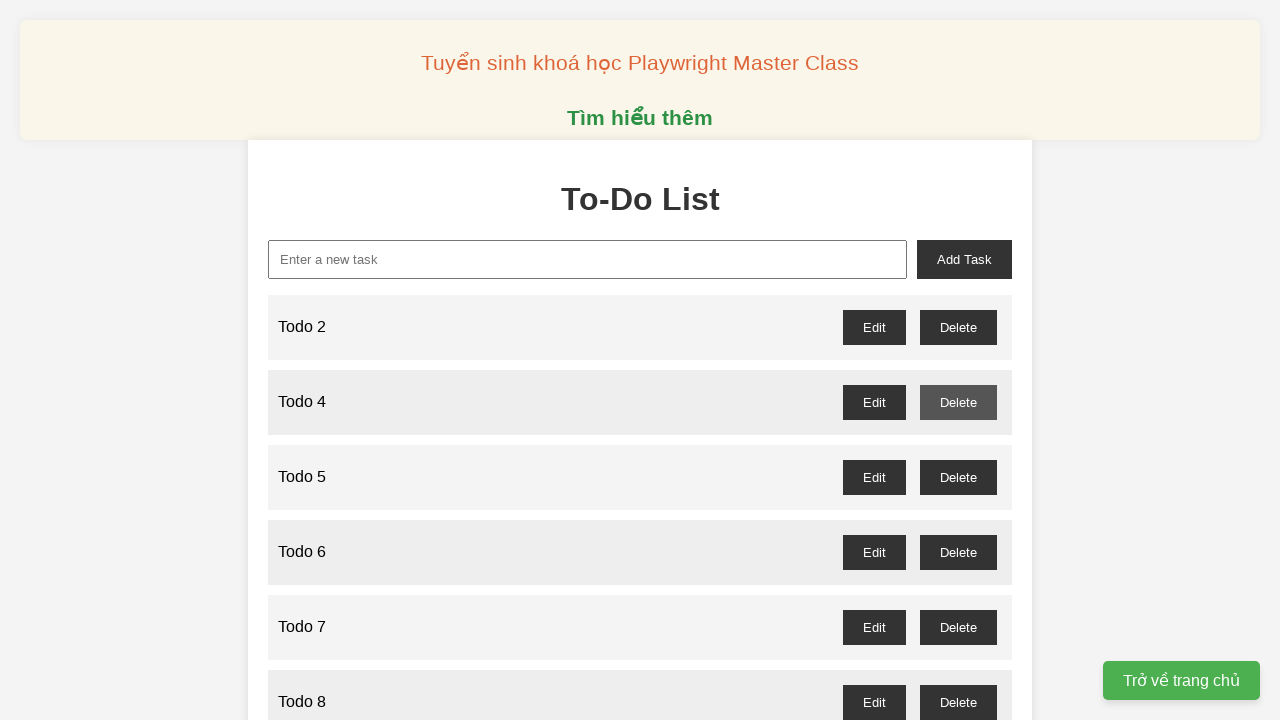

Clicked delete button for odd-numbered 'Todo 5' and accepted confirmation dialog at (958, 477) on //span[text()="Todo 5"]//following-sibling::div//button[text()="Delete"]
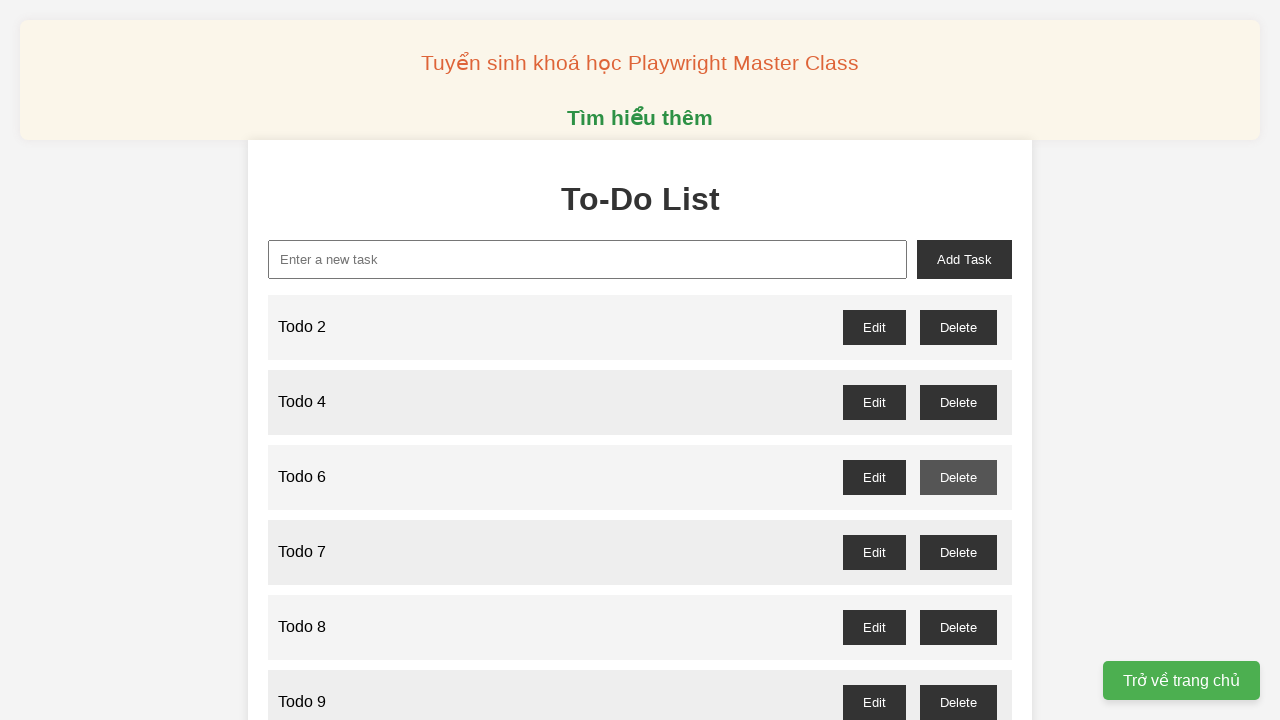

Clicked delete button for odd-numbered 'Todo 7' and accepted confirmation dialog at (958, 552) on //span[text()="Todo 7"]//following-sibling::div//button[text()="Delete"]
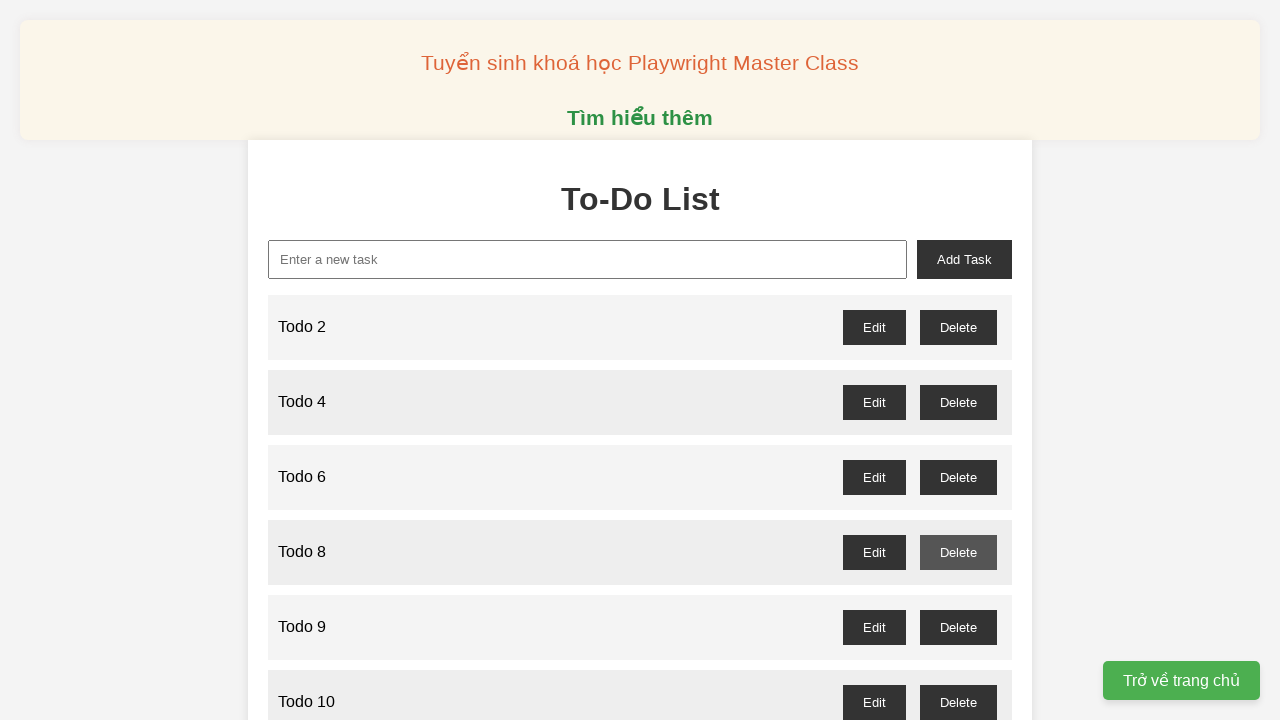

Clicked delete button for odd-numbered 'Todo 9' and accepted confirmation dialog at (958, 627) on //span[text()="Todo 9"]//following-sibling::div//button[text()="Delete"]
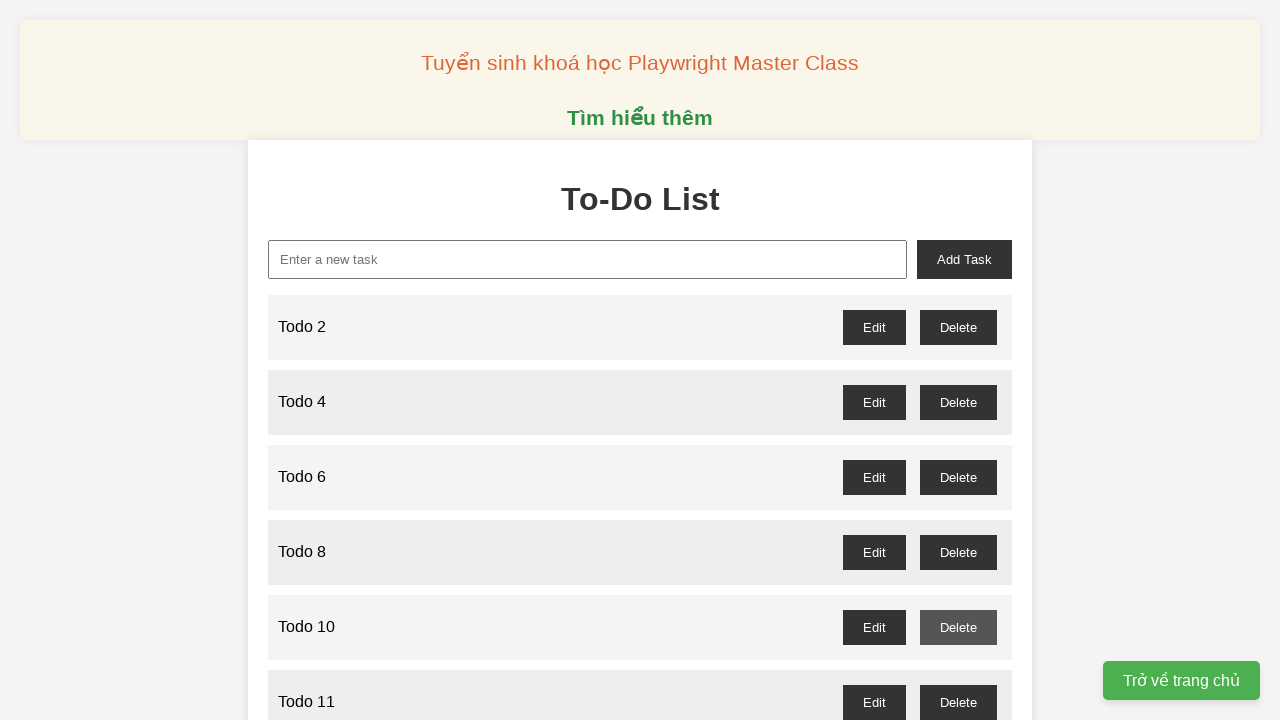

Clicked delete button for odd-numbered 'Todo 11' and accepted confirmation dialog at (958, 702) on //span[text()="Todo 11"]//following-sibling::div//button[text()="Delete"]
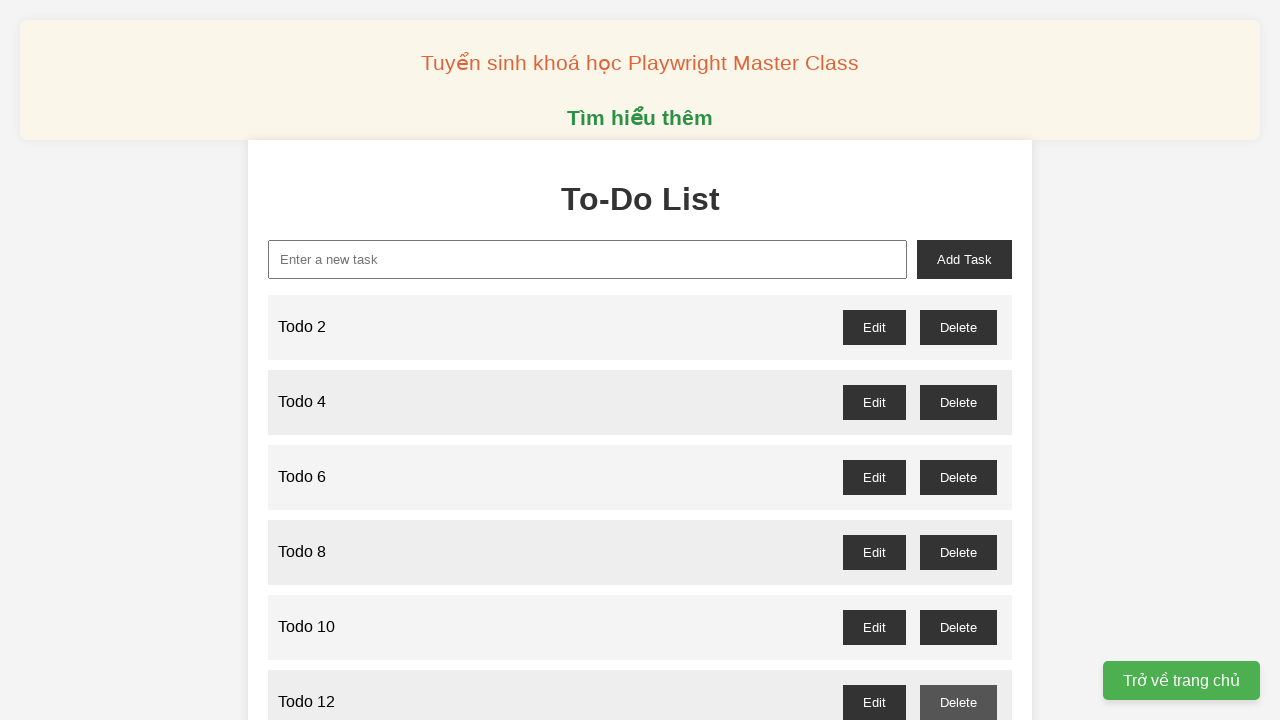

Clicked delete button for odd-numbered 'Todo 13' and accepted confirmation dialog at (958, 360) on //span[text()="Todo 13"]//following-sibling::div//button[text()="Delete"]
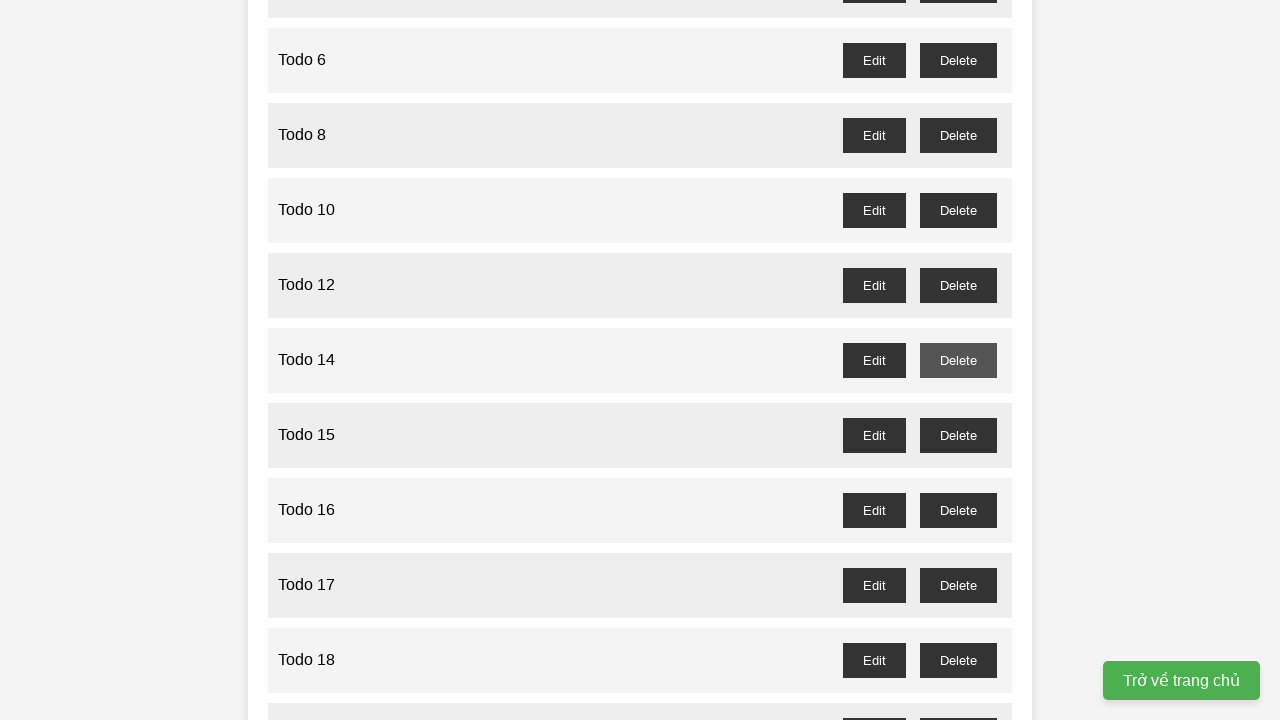

Clicked delete button for odd-numbered 'Todo 15' and accepted confirmation dialog at (958, 435) on //span[text()="Todo 15"]//following-sibling::div//button[text()="Delete"]
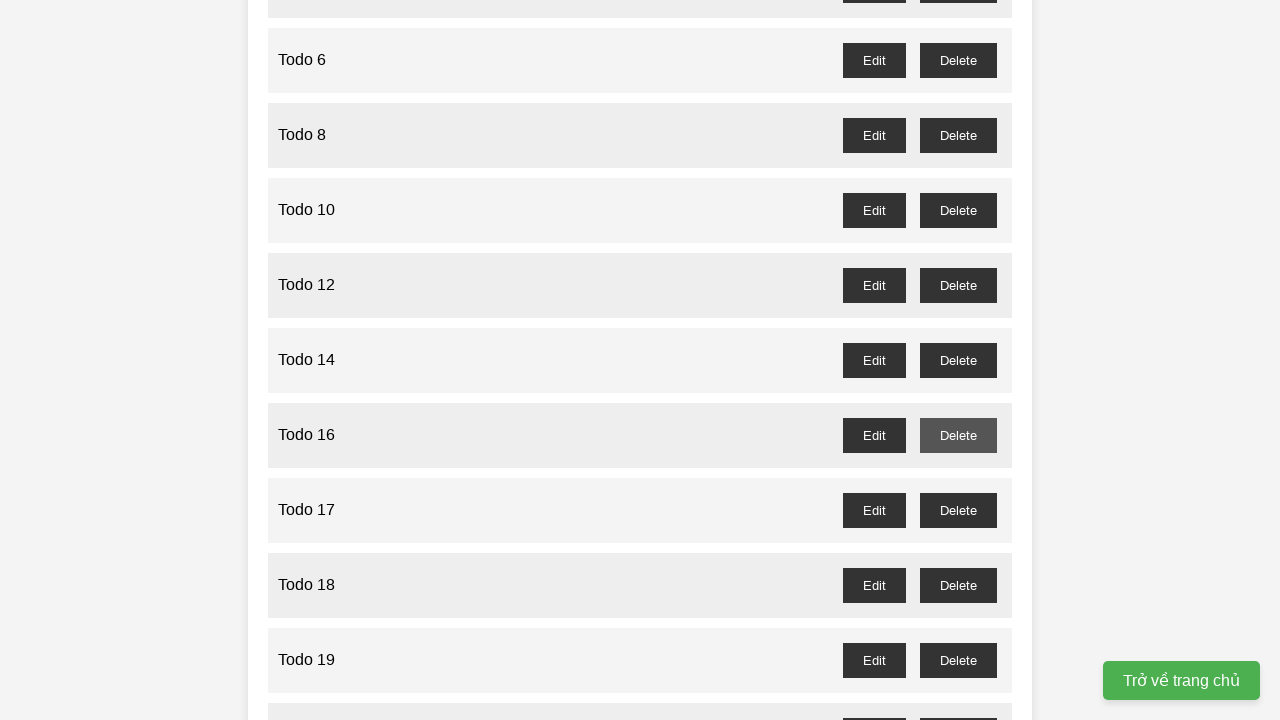

Clicked delete button for odd-numbered 'Todo 17' and accepted confirmation dialog at (958, 510) on //span[text()="Todo 17"]//following-sibling::div//button[text()="Delete"]
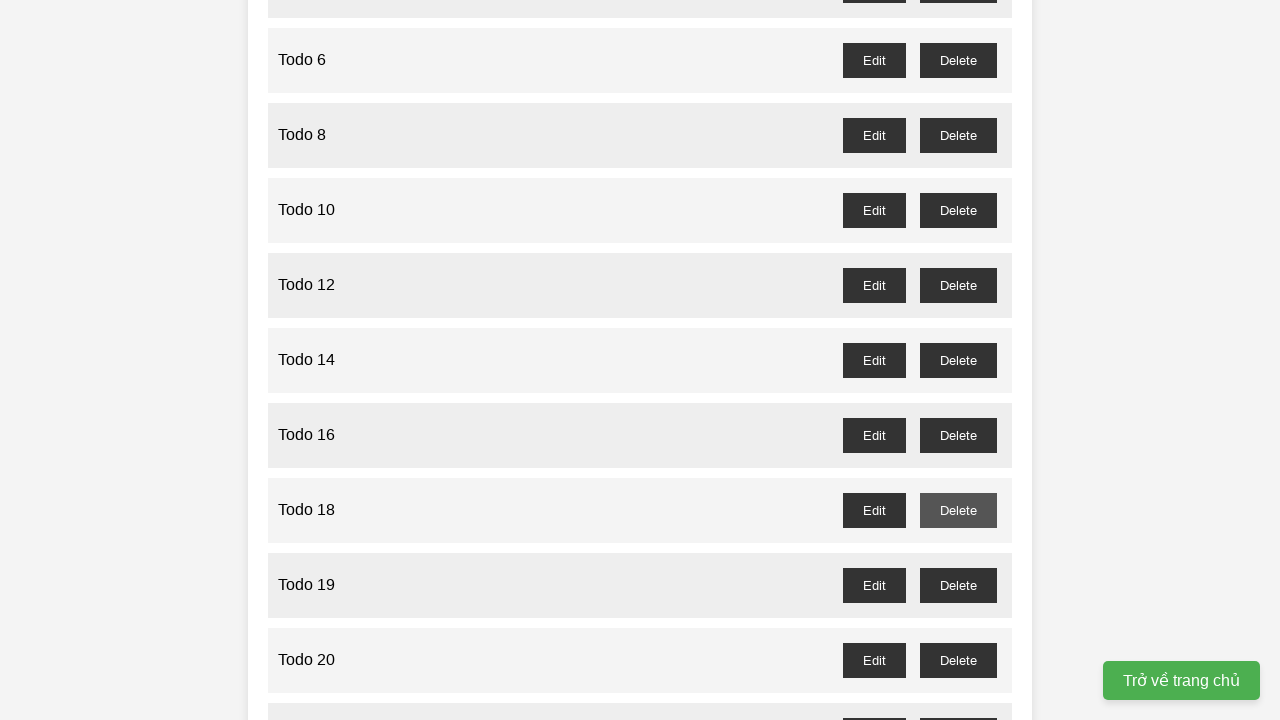

Clicked delete button for odd-numbered 'Todo 19' and accepted confirmation dialog at (958, 585) on //span[text()="Todo 19"]//following-sibling::div//button[text()="Delete"]
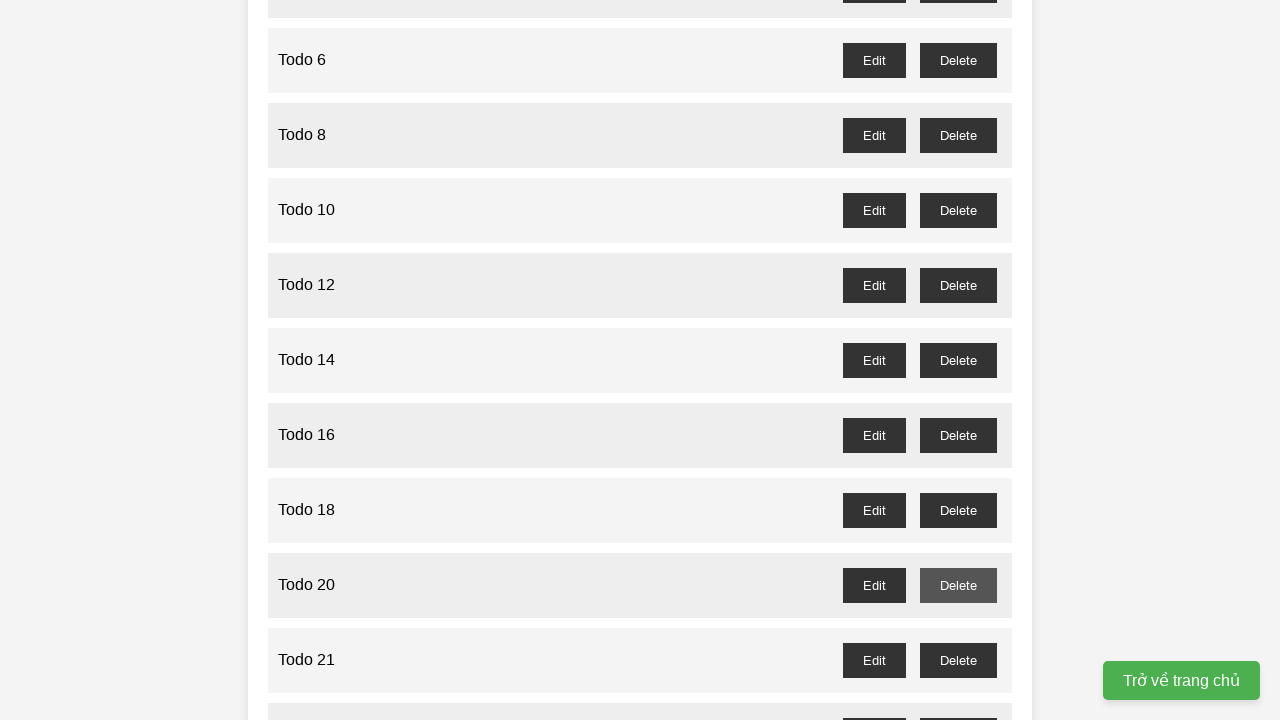

Clicked delete button for odd-numbered 'Todo 21' and accepted confirmation dialog at (958, 660) on //span[text()="Todo 21"]//following-sibling::div//button[text()="Delete"]
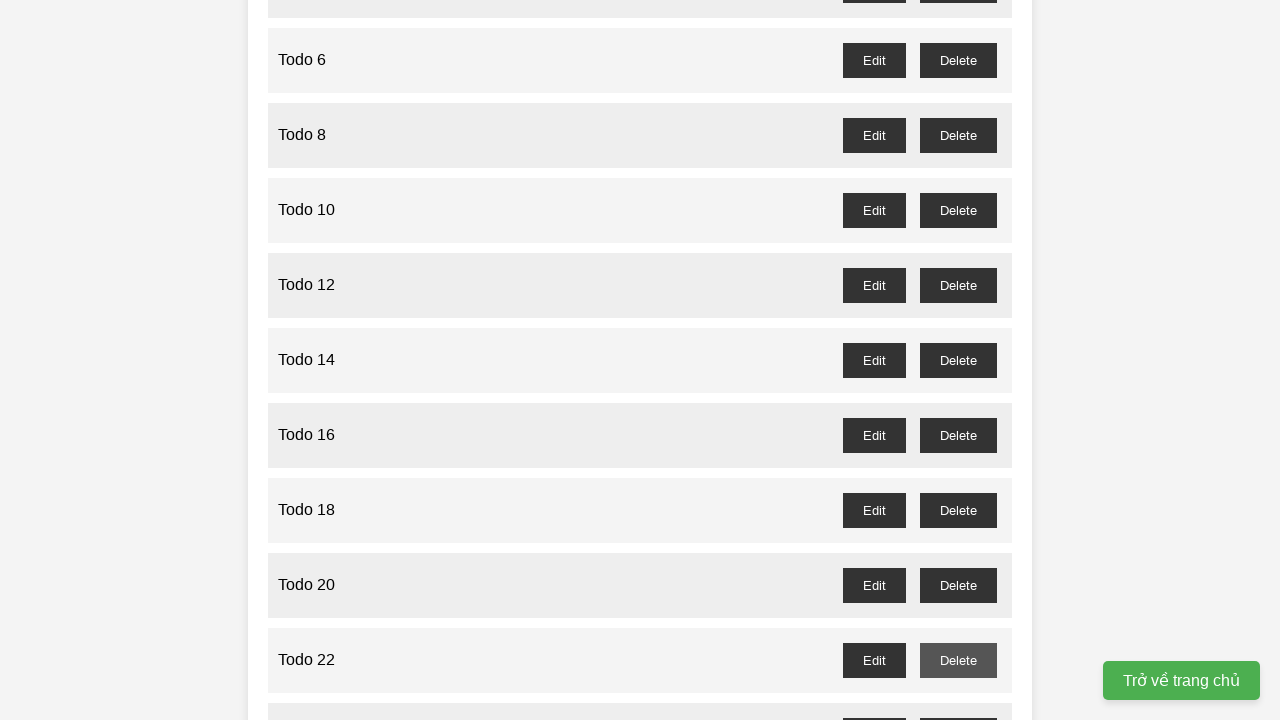

Clicked delete button for odd-numbered 'Todo 23' and accepted confirmation dialog at (958, 703) on //span[text()="Todo 23"]//following-sibling::div//button[text()="Delete"]
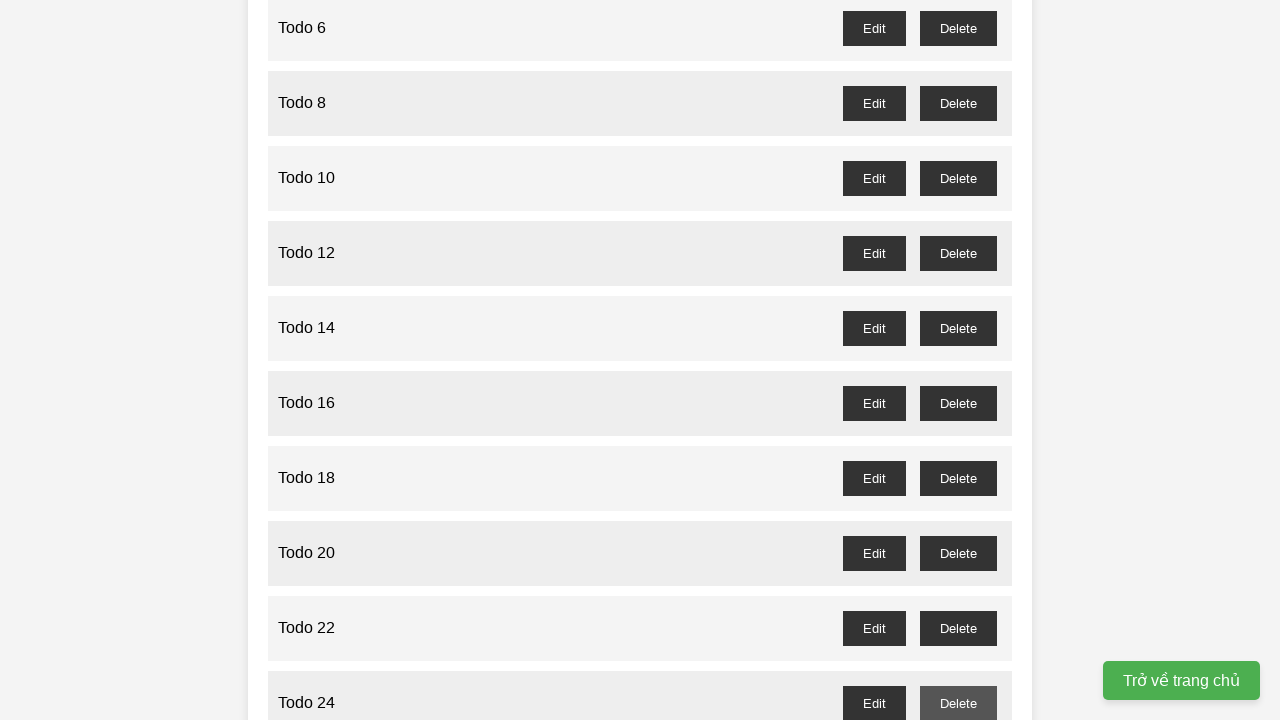

Clicked delete button for odd-numbered 'Todo 25' and accepted confirmation dialog at (958, 360) on //span[text()="Todo 25"]//following-sibling::div//button[text()="Delete"]
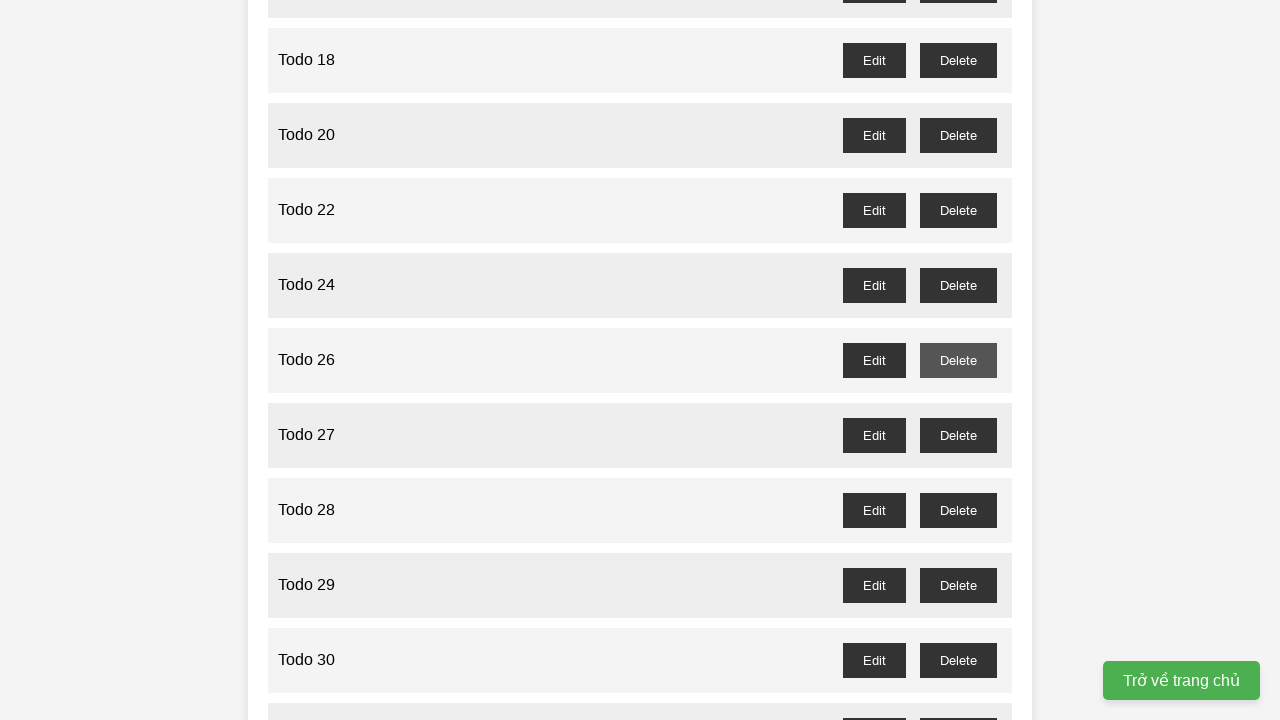

Clicked delete button for odd-numbered 'Todo 27' and accepted confirmation dialog at (958, 435) on //span[text()="Todo 27"]//following-sibling::div//button[text()="Delete"]
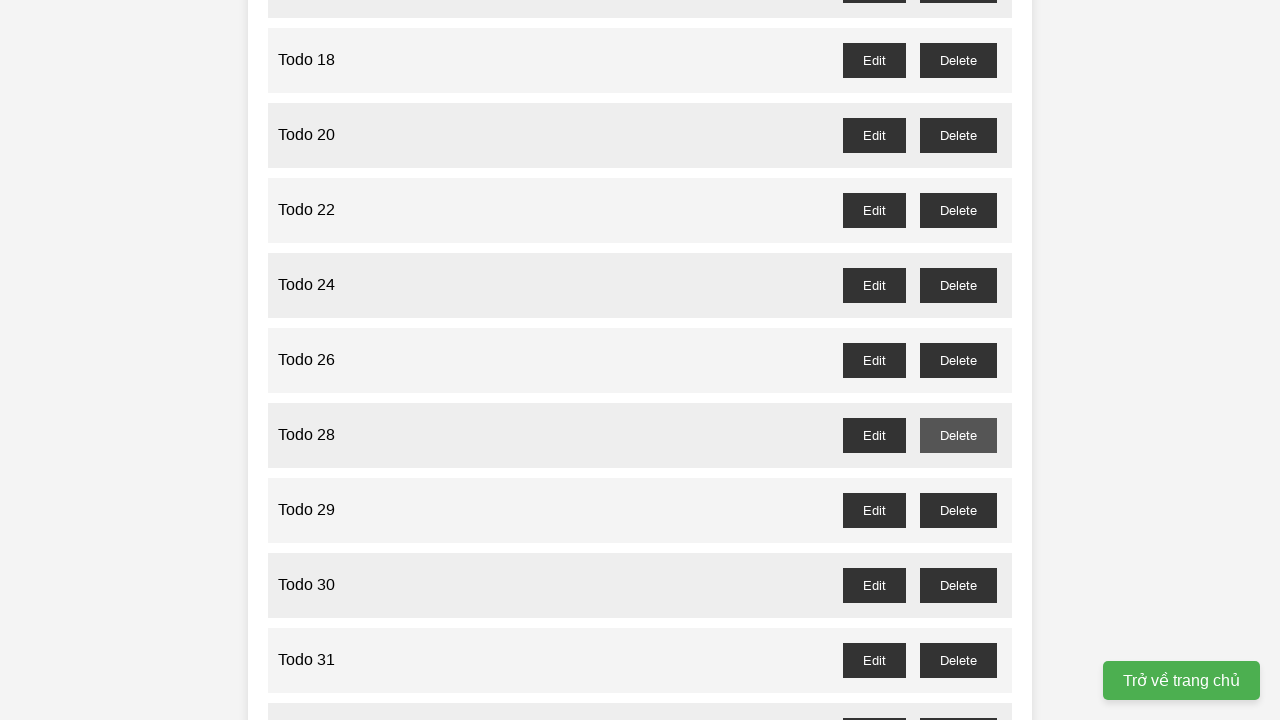

Clicked delete button for odd-numbered 'Todo 29' and accepted confirmation dialog at (958, 510) on //span[text()="Todo 29"]//following-sibling::div//button[text()="Delete"]
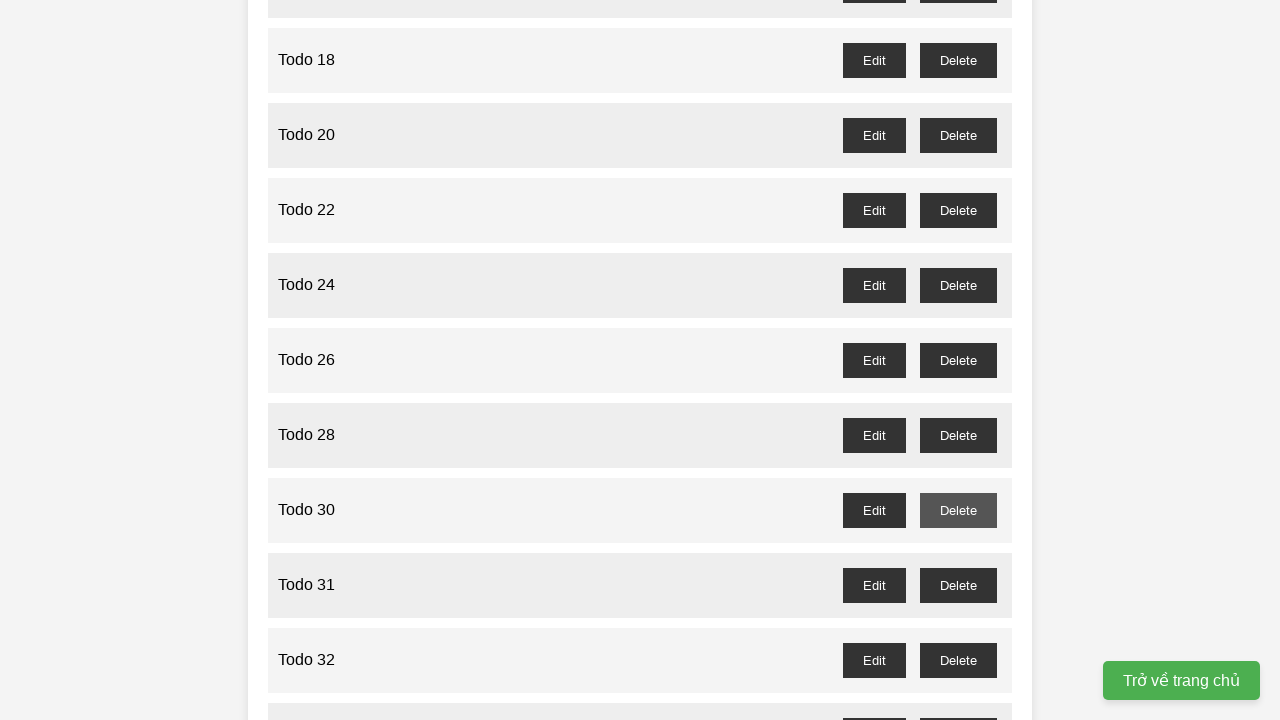

Clicked delete button for odd-numbered 'Todo 31' and accepted confirmation dialog at (958, 585) on //span[text()="Todo 31"]//following-sibling::div//button[text()="Delete"]
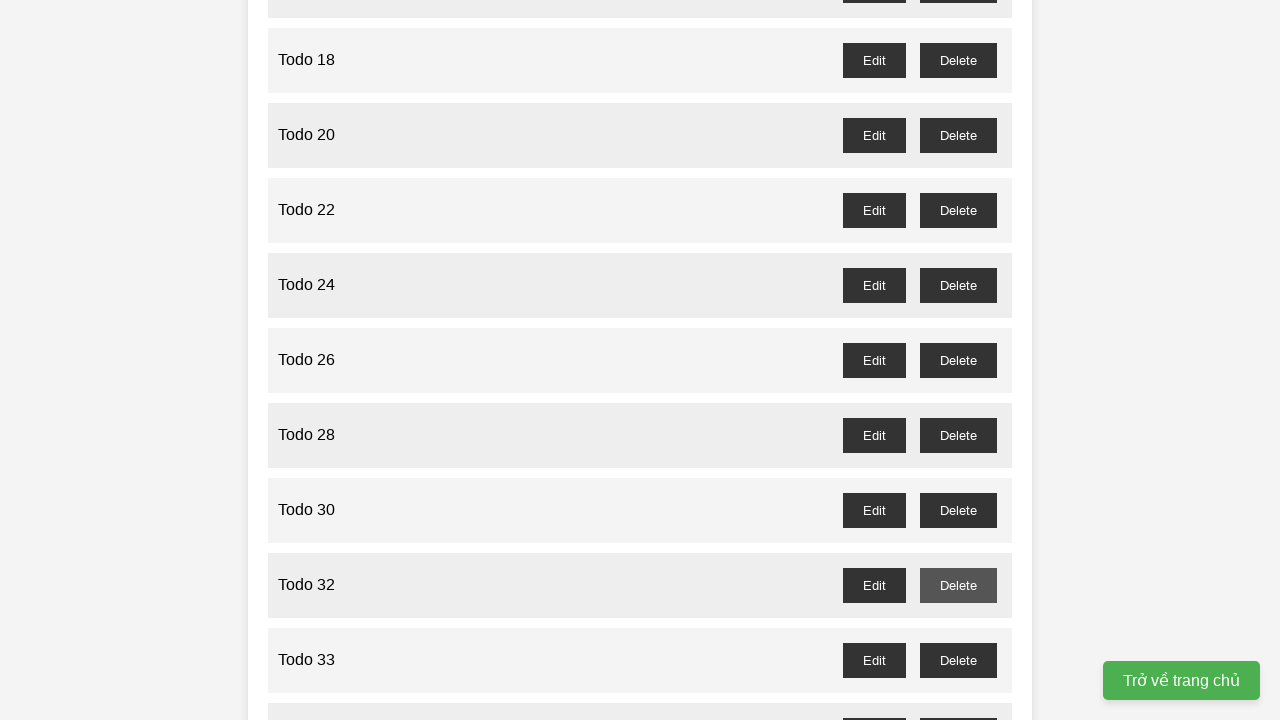

Clicked delete button for odd-numbered 'Todo 33' and accepted confirmation dialog at (958, 660) on //span[text()="Todo 33"]//following-sibling::div//button[text()="Delete"]
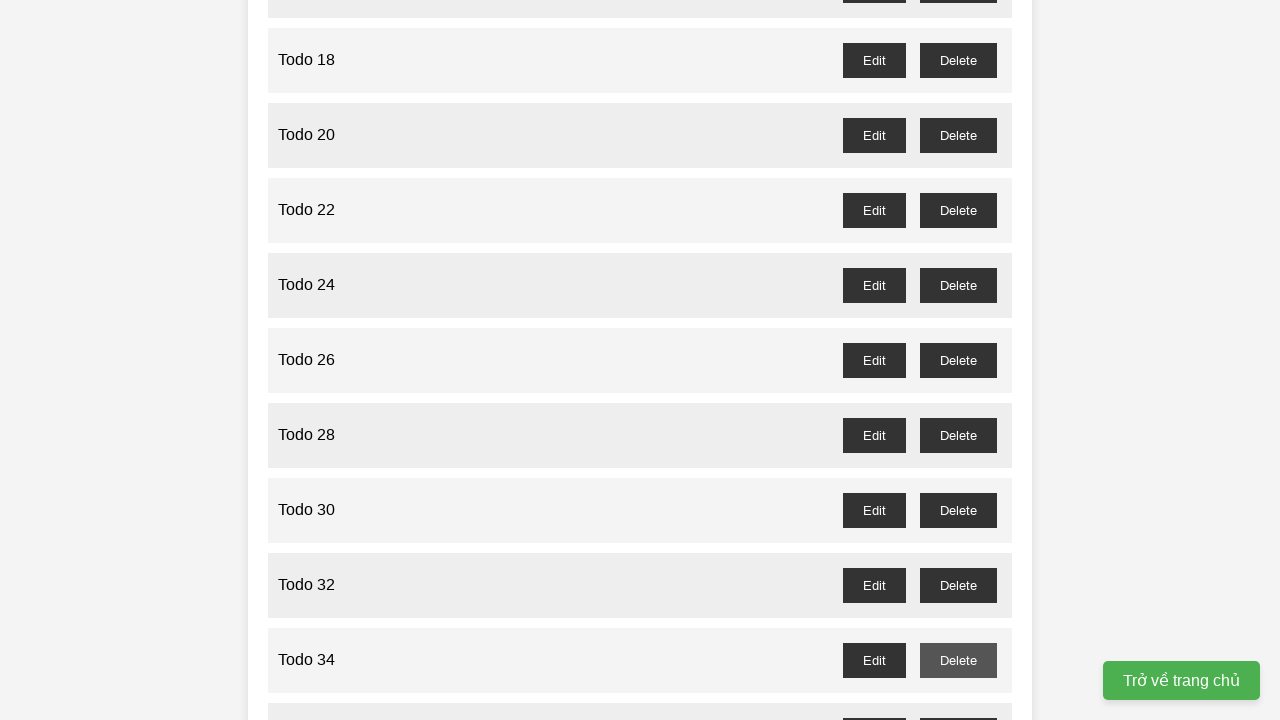

Clicked delete button for odd-numbered 'Todo 35' and accepted confirmation dialog at (958, 703) on //span[text()="Todo 35"]//following-sibling::div//button[text()="Delete"]
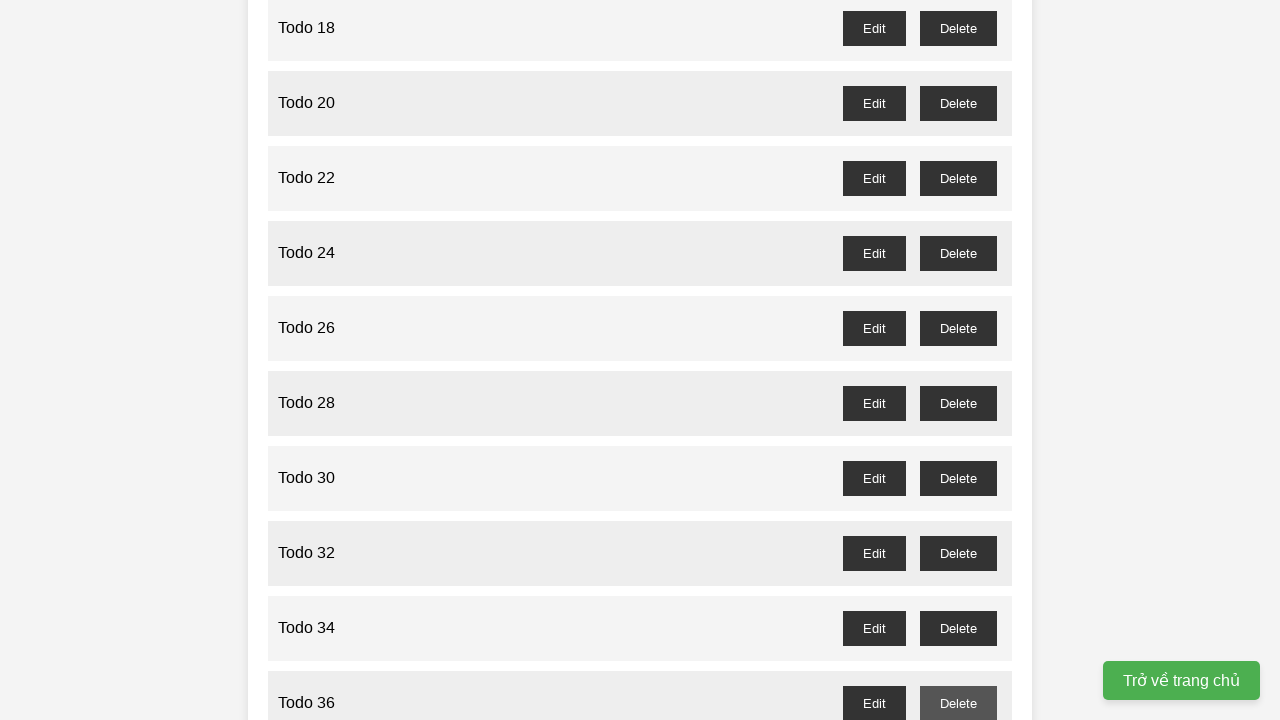

Clicked delete button for odd-numbered 'Todo 37' and accepted confirmation dialog at (958, 360) on //span[text()="Todo 37"]//following-sibling::div//button[text()="Delete"]
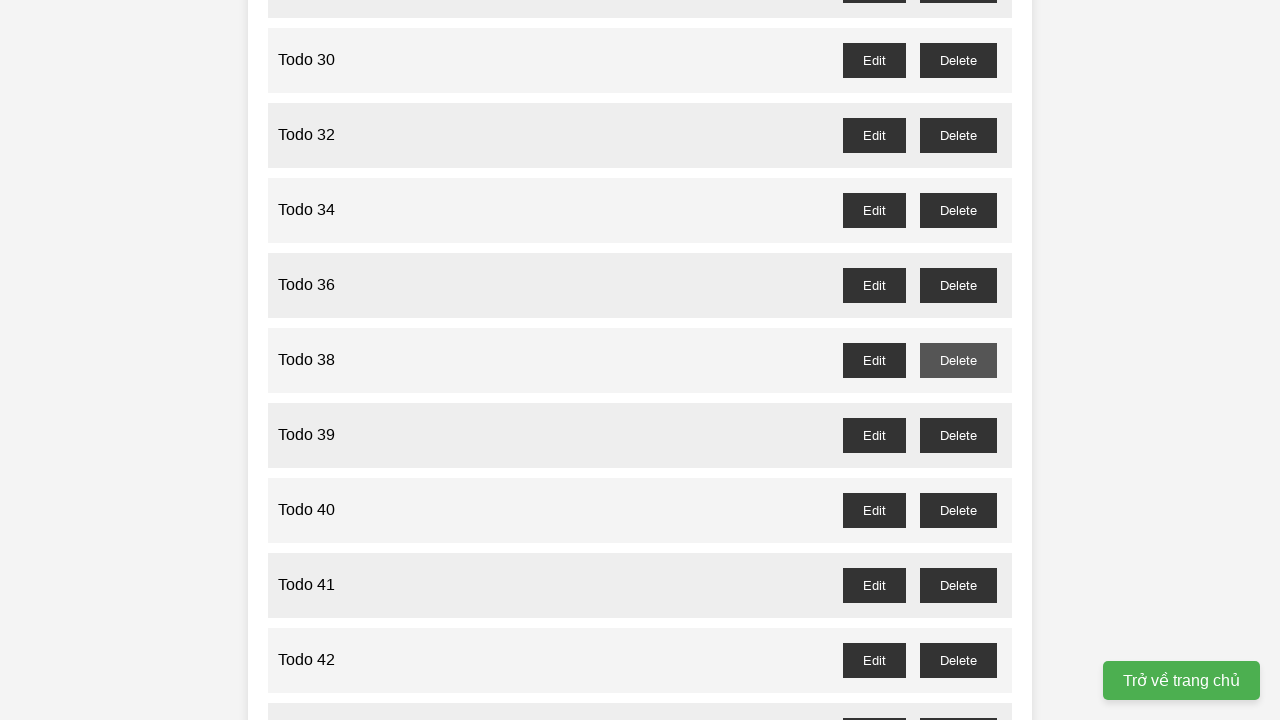

Clicked delete button for odd-numbered 'Todo 39' and accepted confirmation dialog at (958, 435) on //span[text()="Todo 39"]//following-sibling::div//button[text()="Delete"]
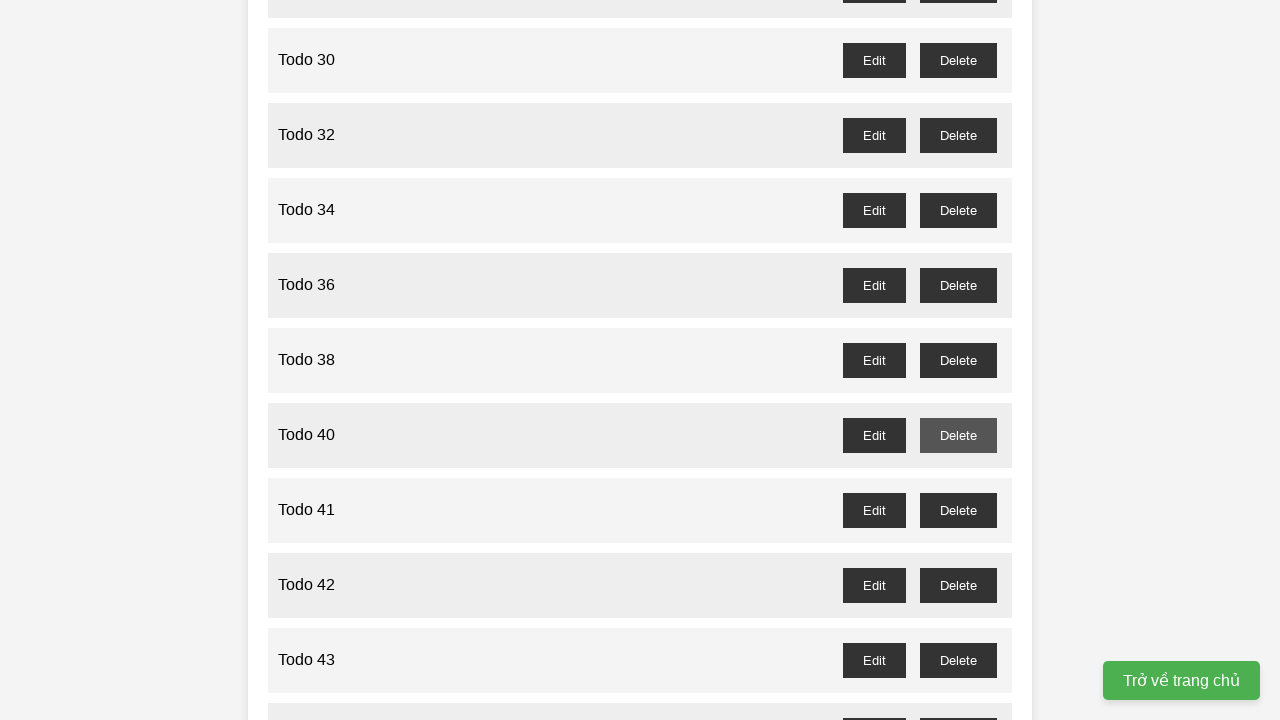

Clicked delete button for odd-numbered 'Todo 41' and accepted confirmation dialog at (958, 510) on //span[text()="Todo 41"]//following-sibling::div//button[text()="Delete"]
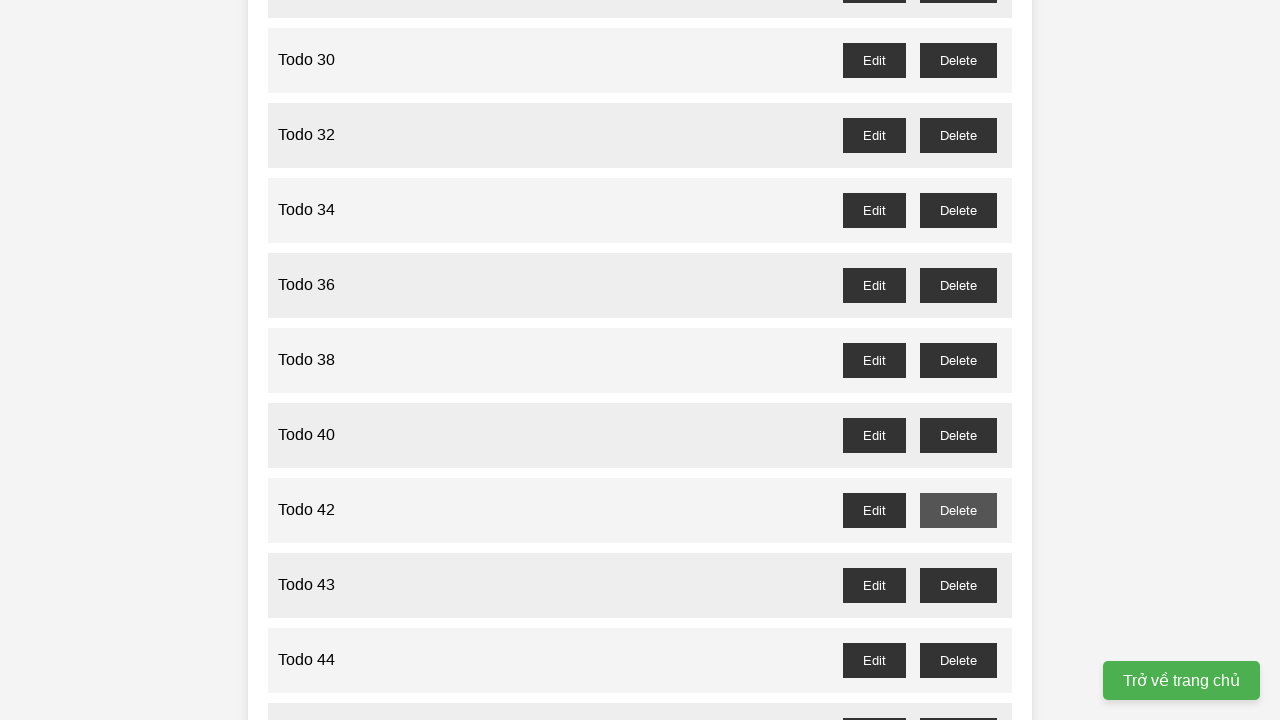

Clicked delete button for odd-numbered 'Todo 43' and accepted confirmation dialog at (958, 585) on //span[text()="Todo 43"]//following-sibling::div//button[text()="Delete"]
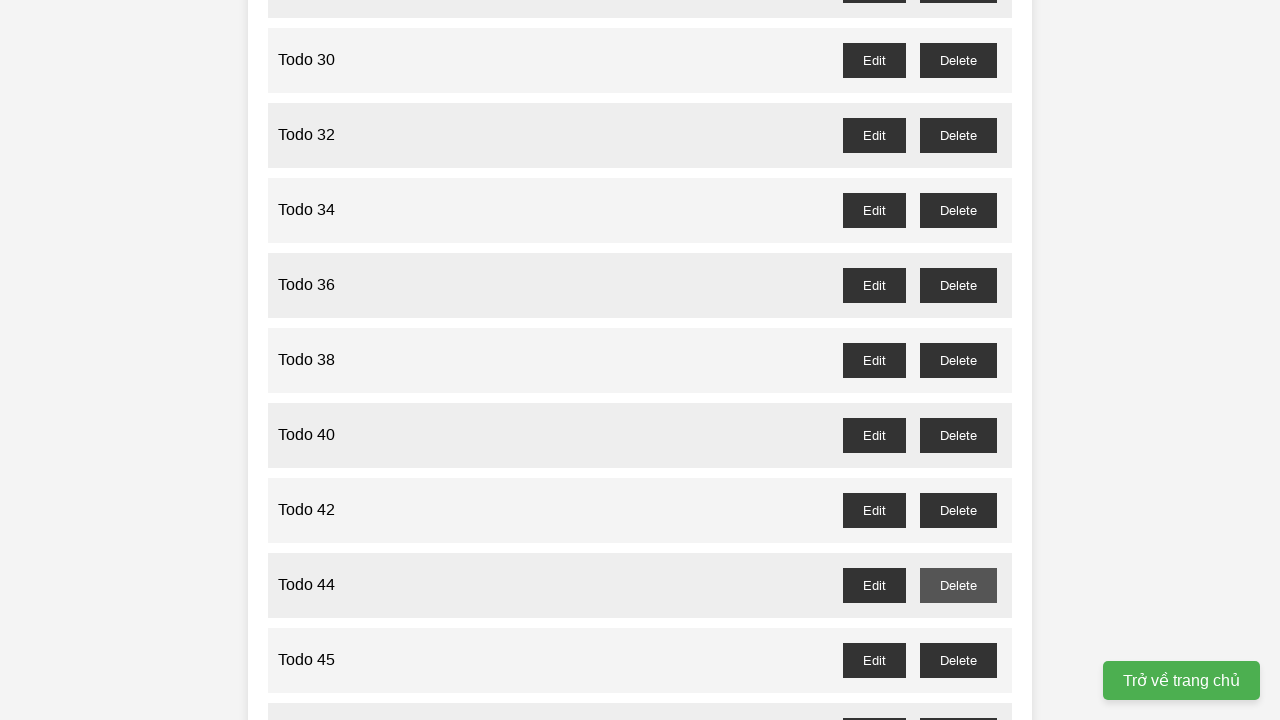

Clicked delete button for odd-numbered 'Todo 45' and accepted confirmation dialog at (958, 660) on //span[text()="Todo 45"]//following-sibling::div//button[text()="Delete"]
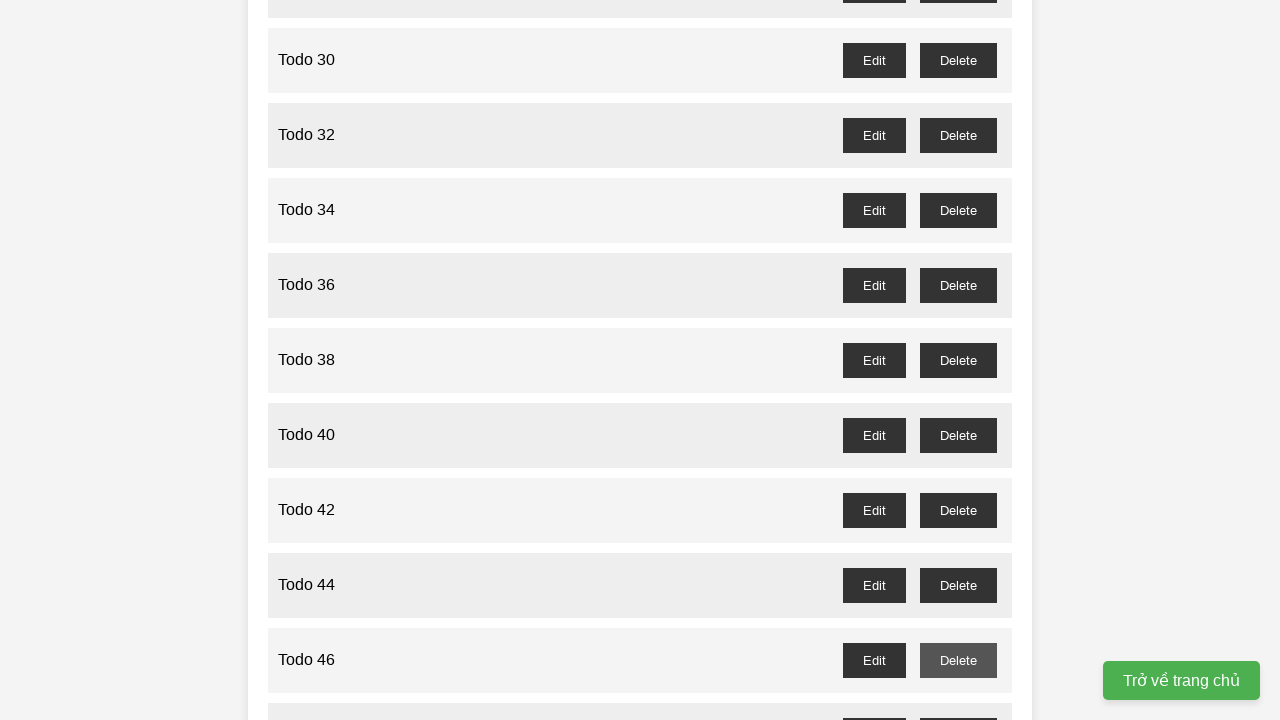

Clicked delete button for odd-numbered 'Todo 47' and accepted confirmation dialog at (958, 703) on //span[text()="Todo 47"]//following-sibling::div//button[text()="Delete"]
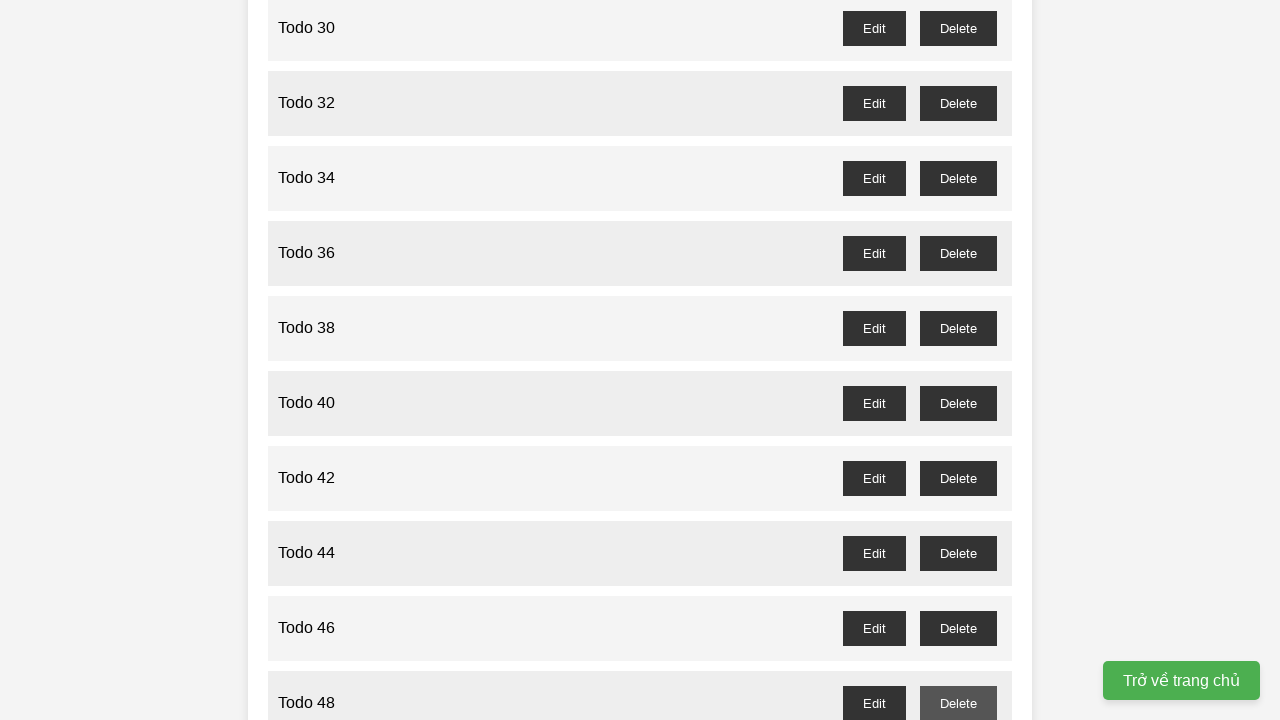

Clicked delete button for odd-numbered 'Todo 49' and accepted confirmation dialog at (958, 360) on //span[text()="Todo 49"]//following-sibling::div//button[text()="Delete"]
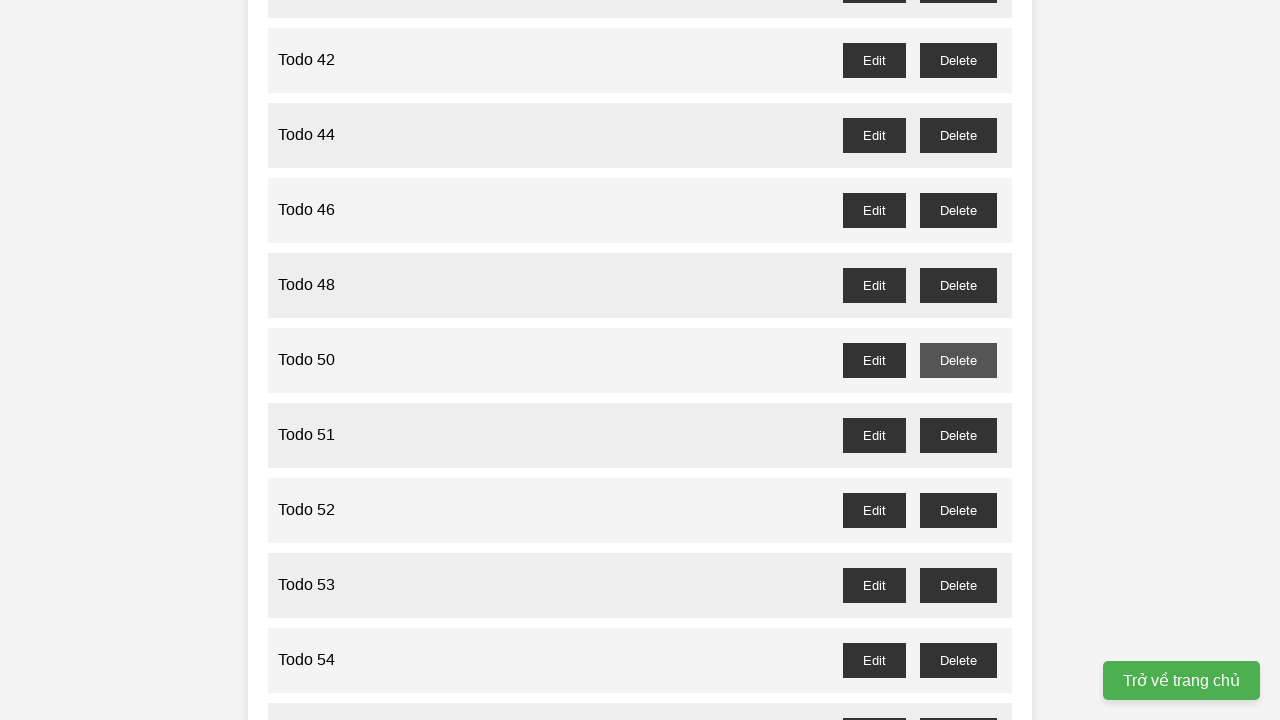

Clicked delete button for odd-numbered 'Todo 51' and accepted confirmation dialog at (958, 435) on //span[text()="Todo 51"]//following-sibling::div//button[text()="Delete"]
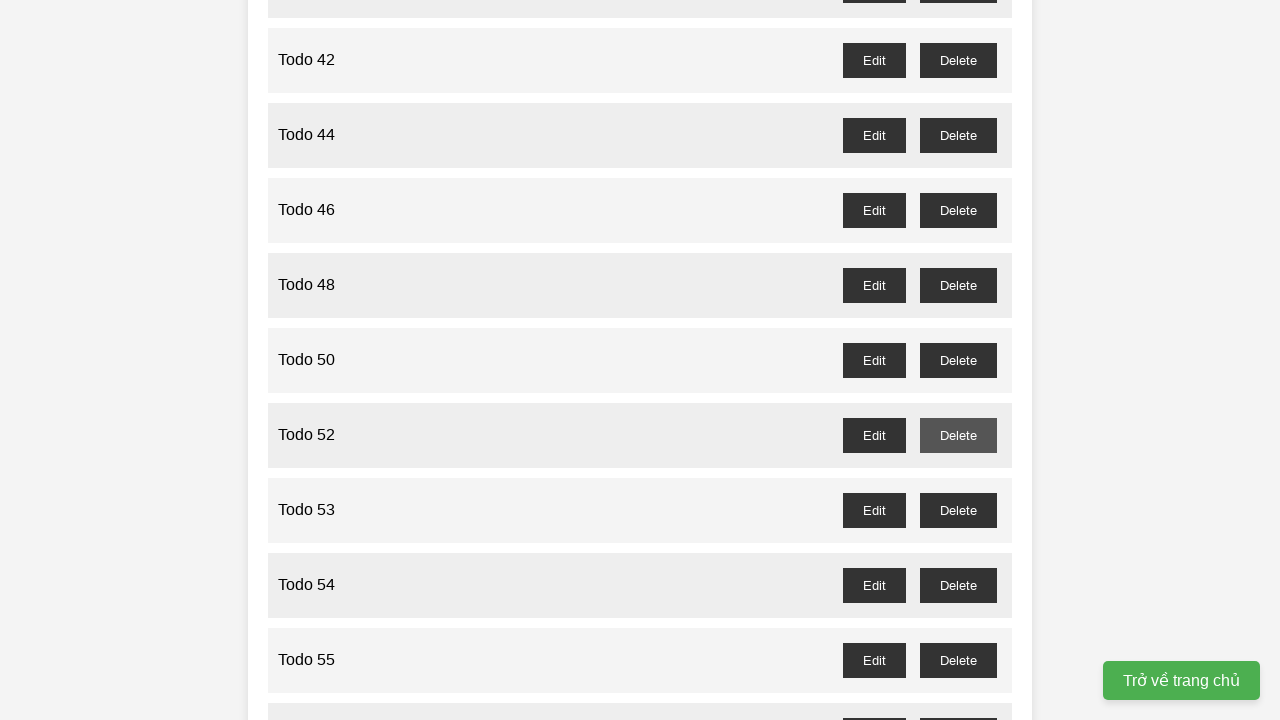

Clicked delete button for odd-numbered 'Todo 53' and accepted confirmation dialog at (958, 510) on //span[text()="Todo 53"]//following-sibling::div//button[text()="Delete"]
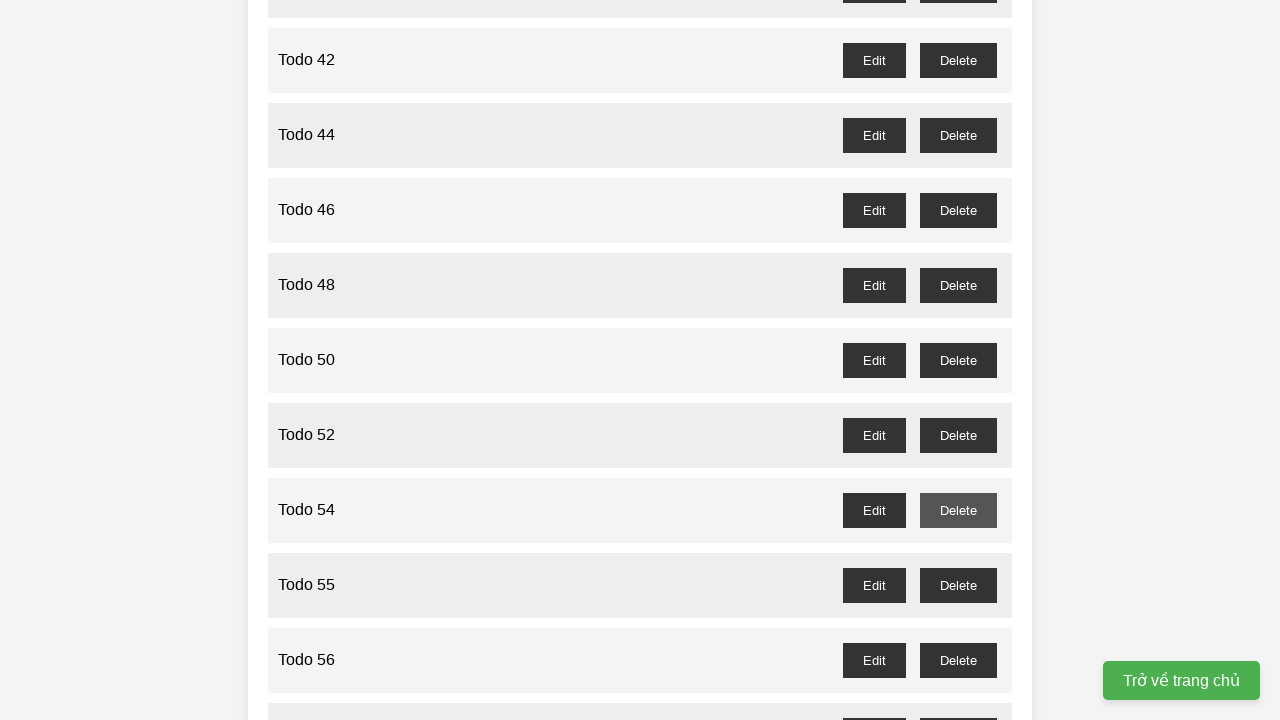

Clicked delete button for odd-numbered 'Todo 55' and accepted confirmation dialog at (958, 585) on //span[text()="Todo 55"]//following-sibling::div//button[text()="Delete"]
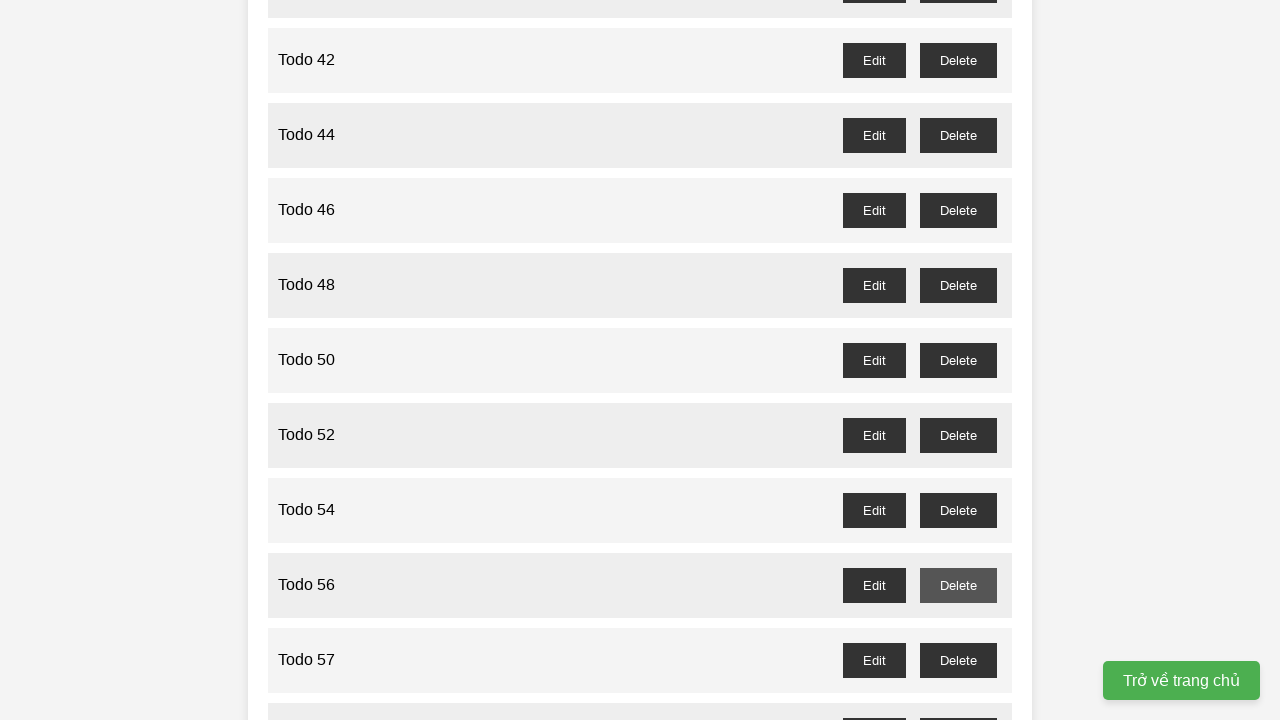

Clicked delete button for odd-numbered 'Todo 57' and accepted confirmation dialog at (958, 660) on //span[text()="Todo 57"]//following-sibling::div//button[text()="Delete"]
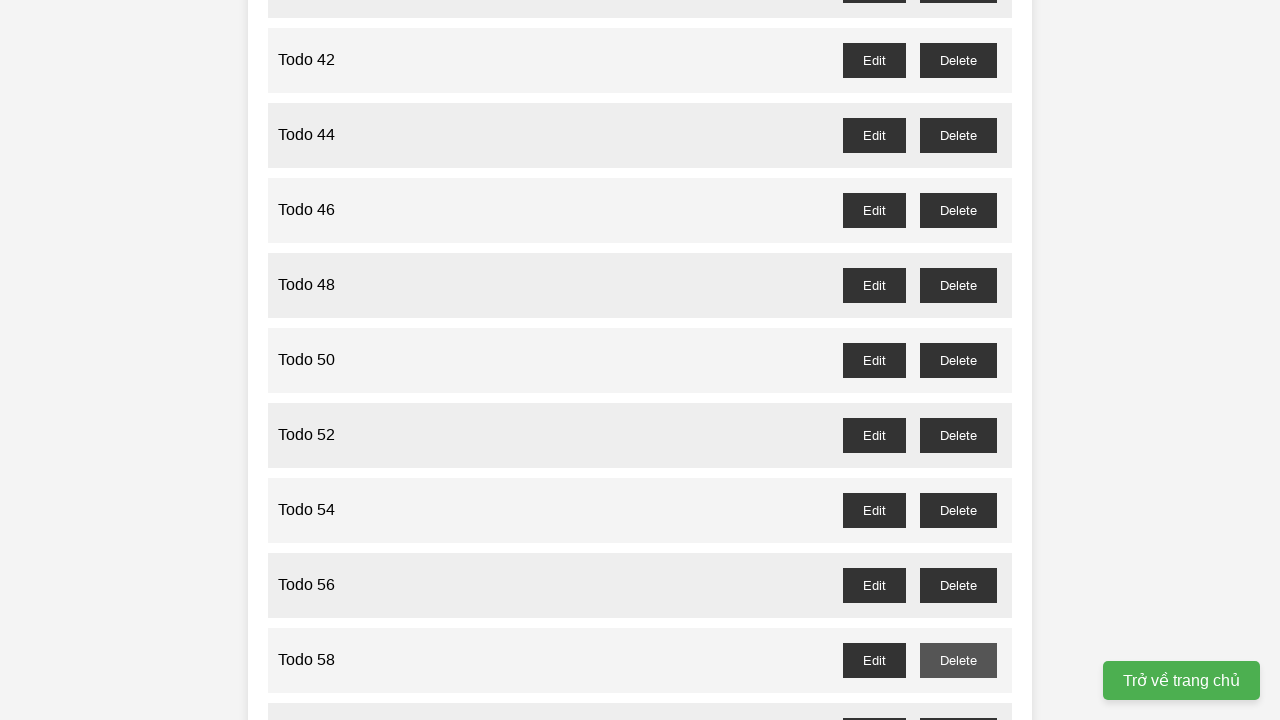

Clicked delete button for odd-numbered 'Todo 59' and accepted confirmation dialog at (958, 703) on //span[text()="Todo 59"]//following-sibling::div//button[text()="Delete"]
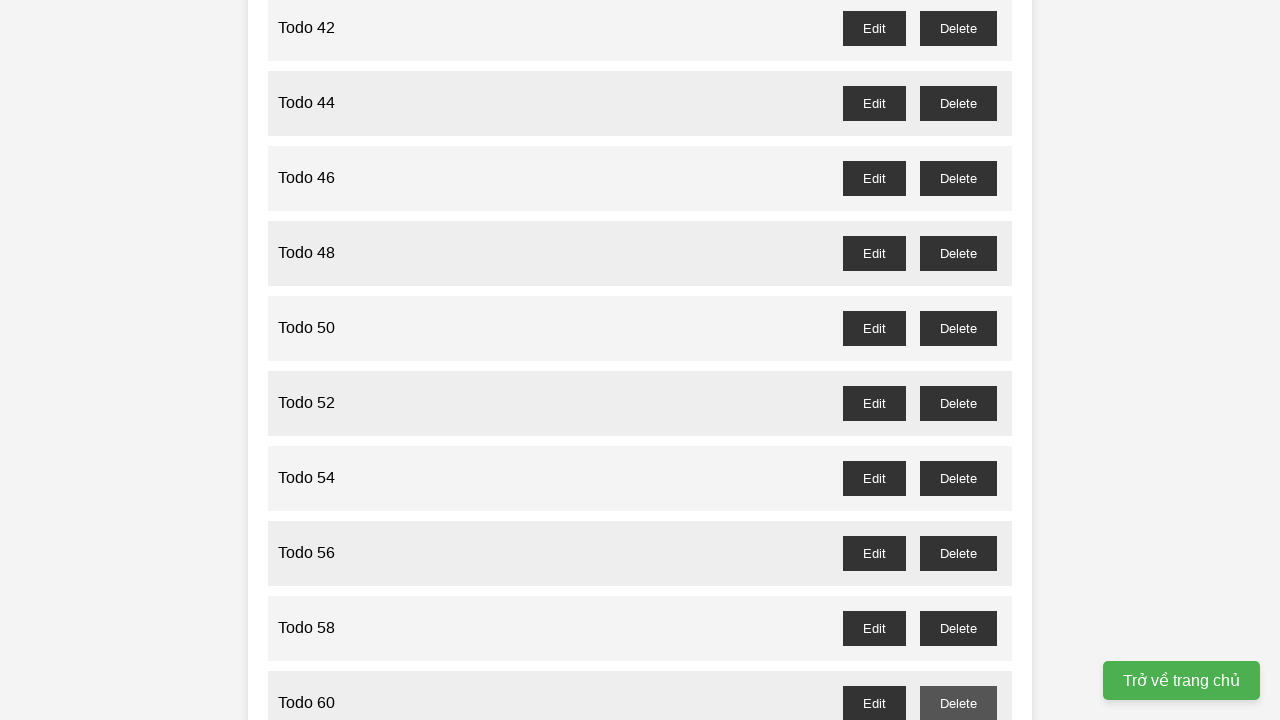

Clicked delete button for odd-numbered 'Todo 61' and accepted confirmation dialog at (958, 360) on //span[text()="Todo 61"]//following-sibling::div//button[text()="Delete"]
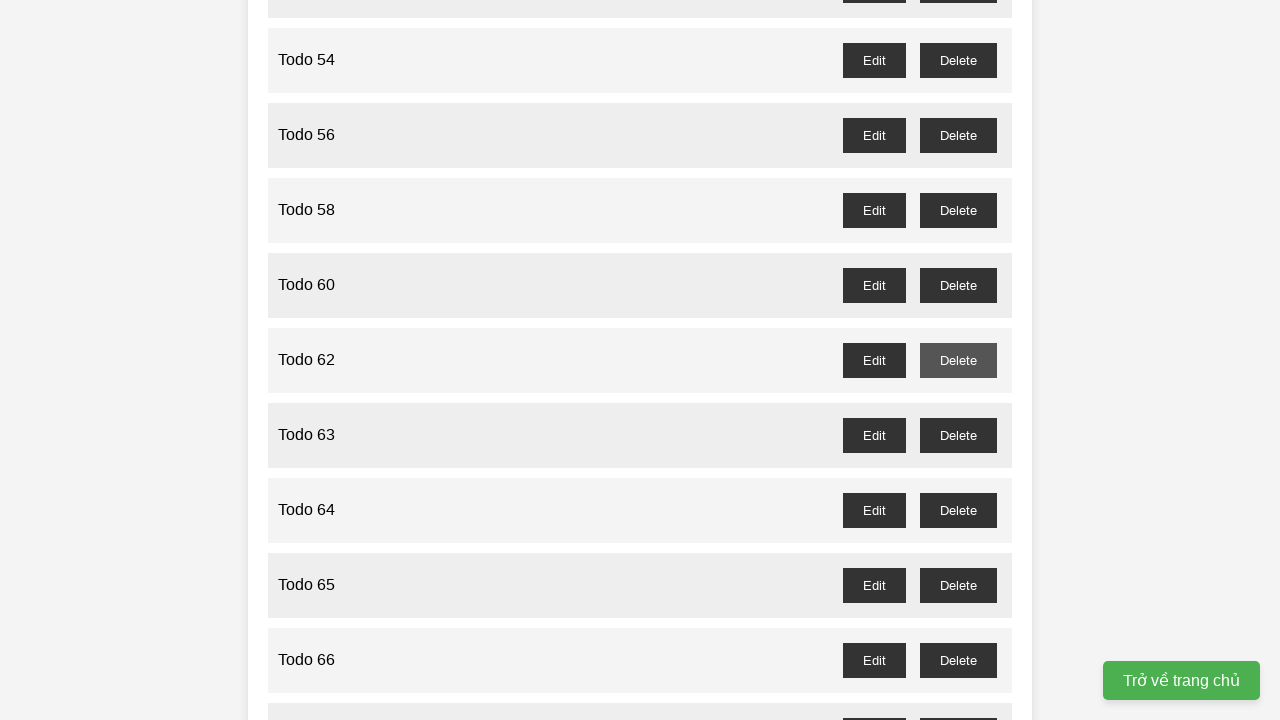

Clicked delete button for odd-numbered 'Todo 63' and accepted confirmation dialog at (958, 435) on //span[text()="Todo 63"]//following-sibling::div//button[text()="Delete"]
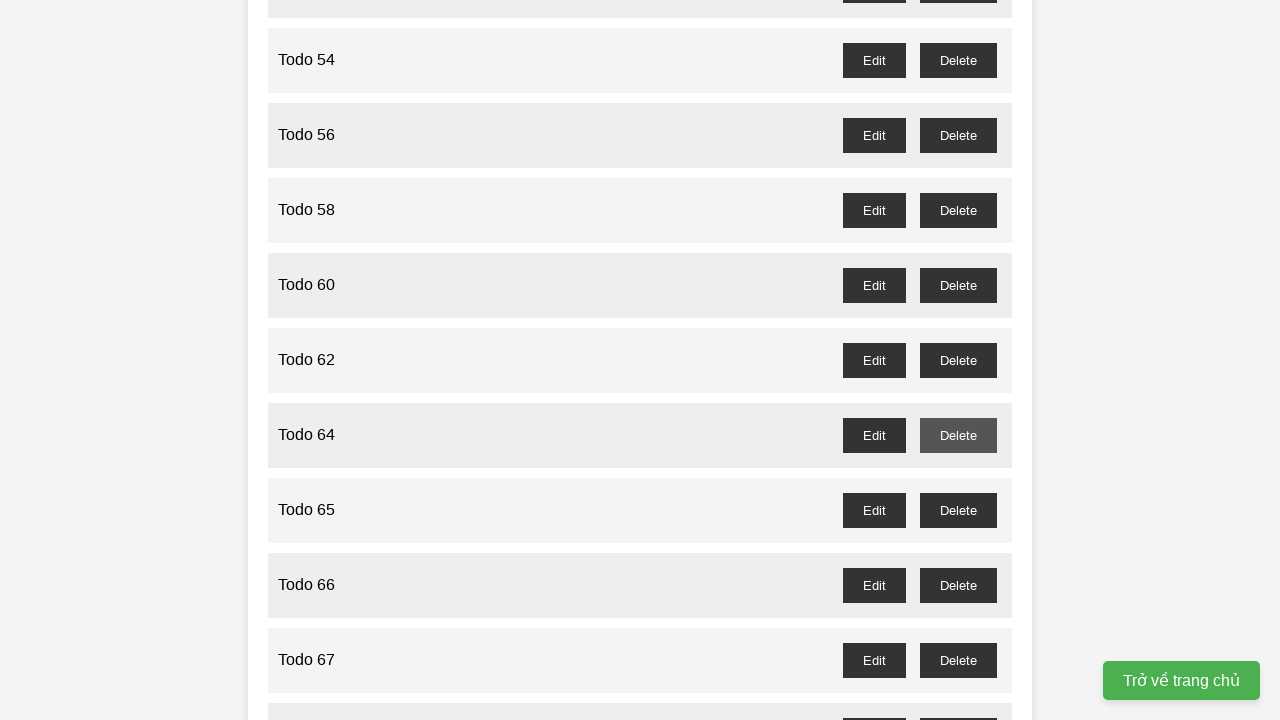

Clicked delete button for odd-numbered 'Todo 65' and accepted confirmation dialog at (958, 510) on //span[text()="Todo 65"]//following-sibling::div//button[text()="Delete"]
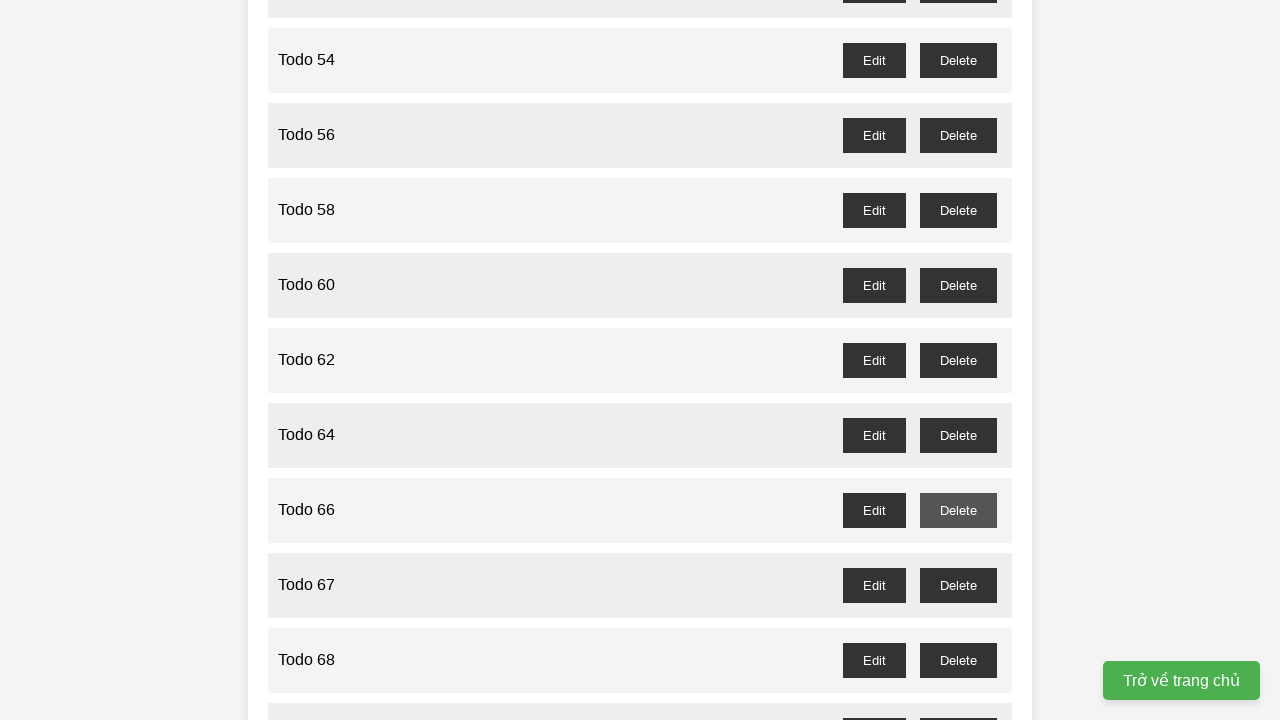

Clicked delete button for odd-numbered 'Todo 67' and accepted confirmation dialog at (958, 585) on //span[text()="Todo 67"]//following-sibling::div//button[text()="Delete"]
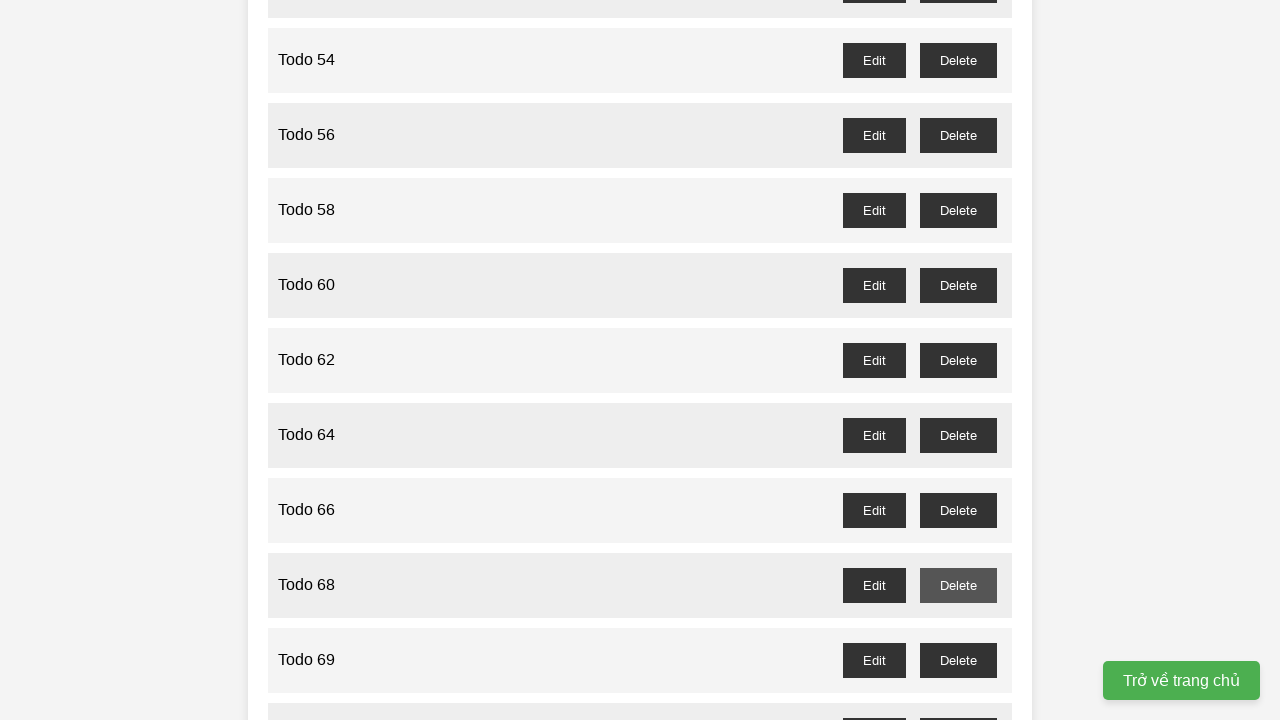

Clicked delete button for odd-numbered 'Todo 69' and accepted confirmation dialog at (958, 660) on //span[text()="Todo 69"]//following-sibling::div//button[text()="Delete"]
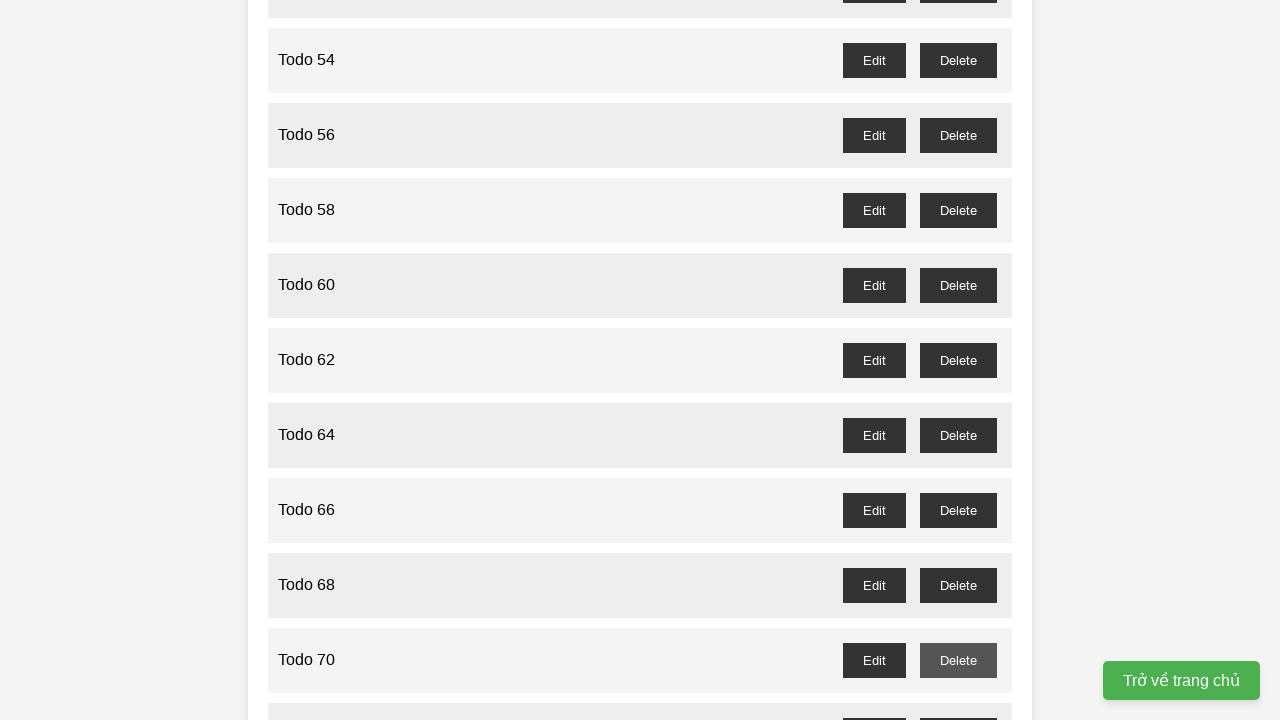

Clicked delete button for odd-numbered 'Todo 71' and accepted confirmation dialog at (958, 703) on //span[text()="Todo 71"]//following-sibling::div//button[text()="Delete"]
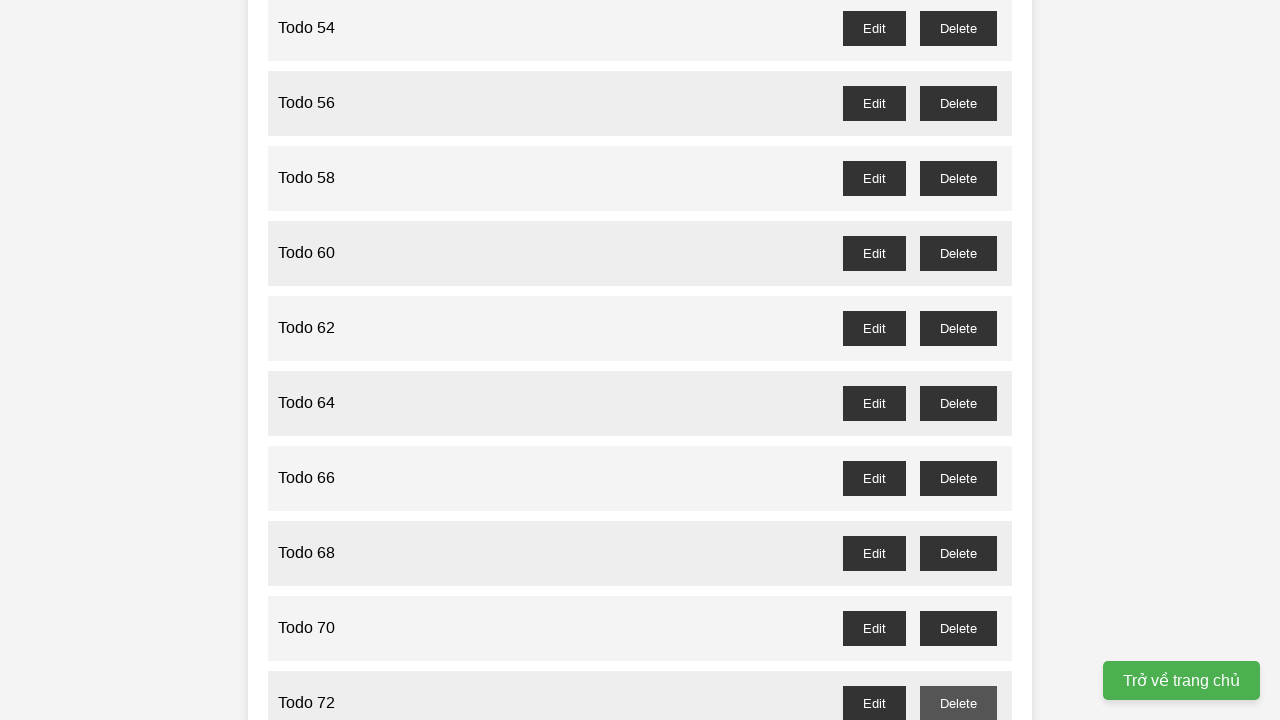

Clicked delete button for odd-numbered 'Todo 73' and accepted confirmation dialog at (958, 360) on //span[text()="Todo 73"]//following-sibling::div//button[text()="Delete"]
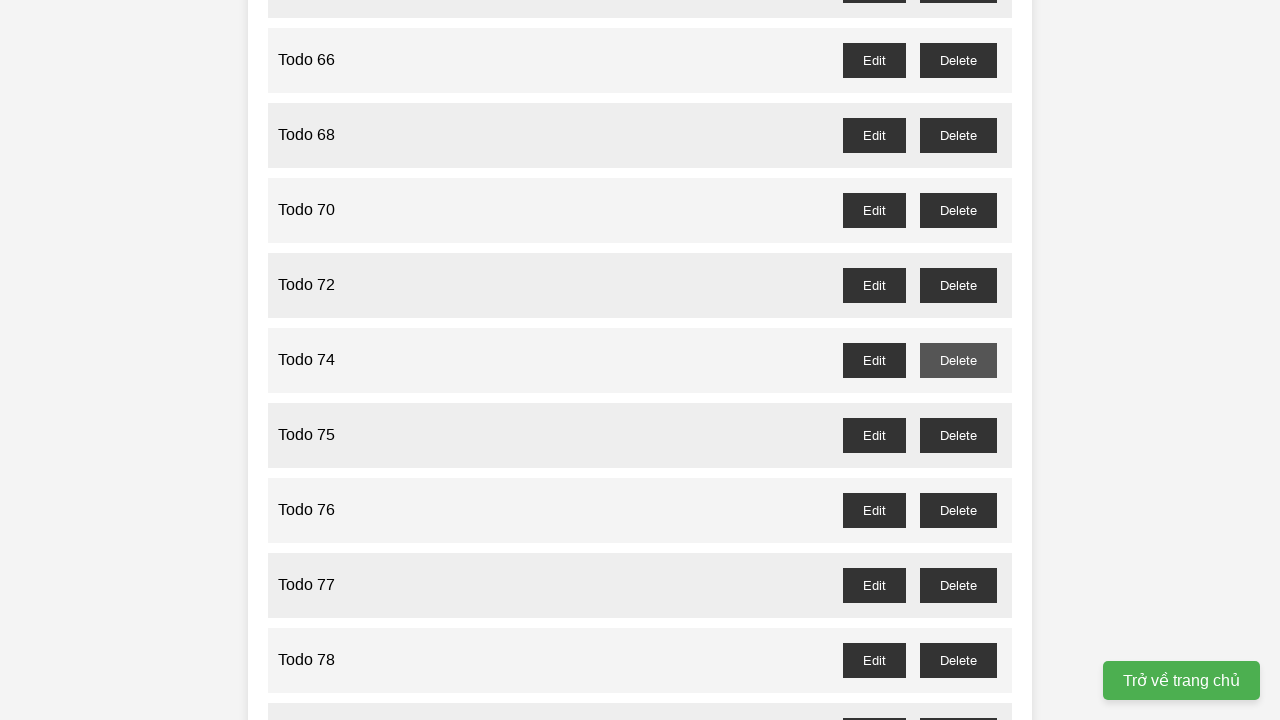

Clicked delete button for odd-numbered 'Todo 75' and accepted confirmation dialog at (958, 435) on //span[text()="Todo 75"]//following-sibling::div//button[text()="Delete"]
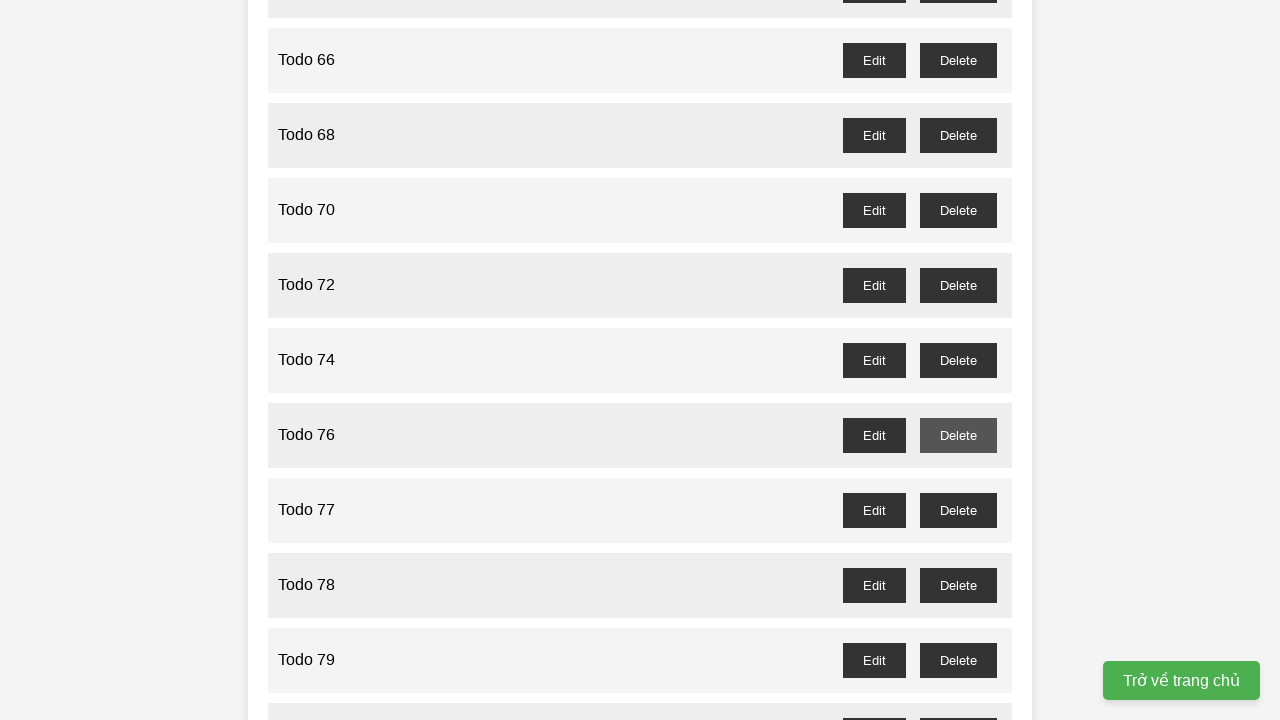

Clicked delete button for odd-numbered 'Todo 77' and accepted confirmation dialog at (958, 510) on //span[text()="Todo 77"]//following-sibling::div//button[text()="Delete"]
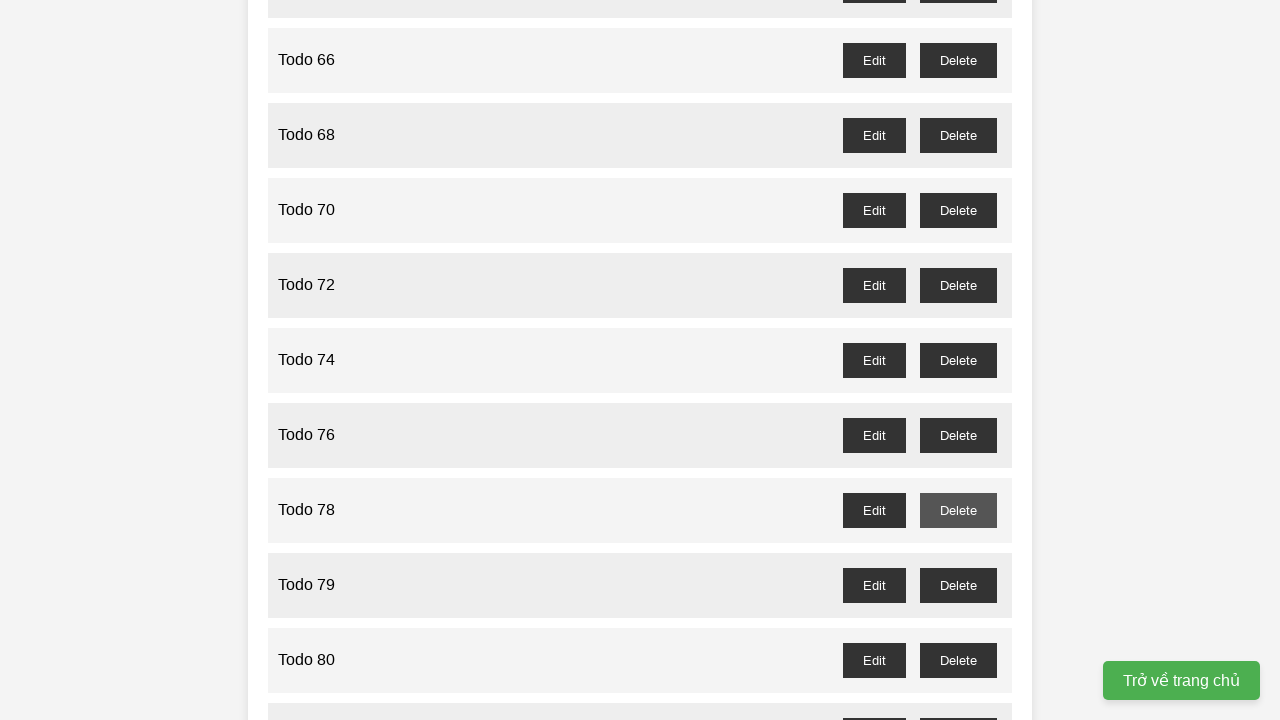

Clicked delete button for odd-numbered 'Todo 79' and accepted confirmation dialog at (958, 585) on //span[text()="Todo 79"]//following-sibling::div//button[text()="Delete"]
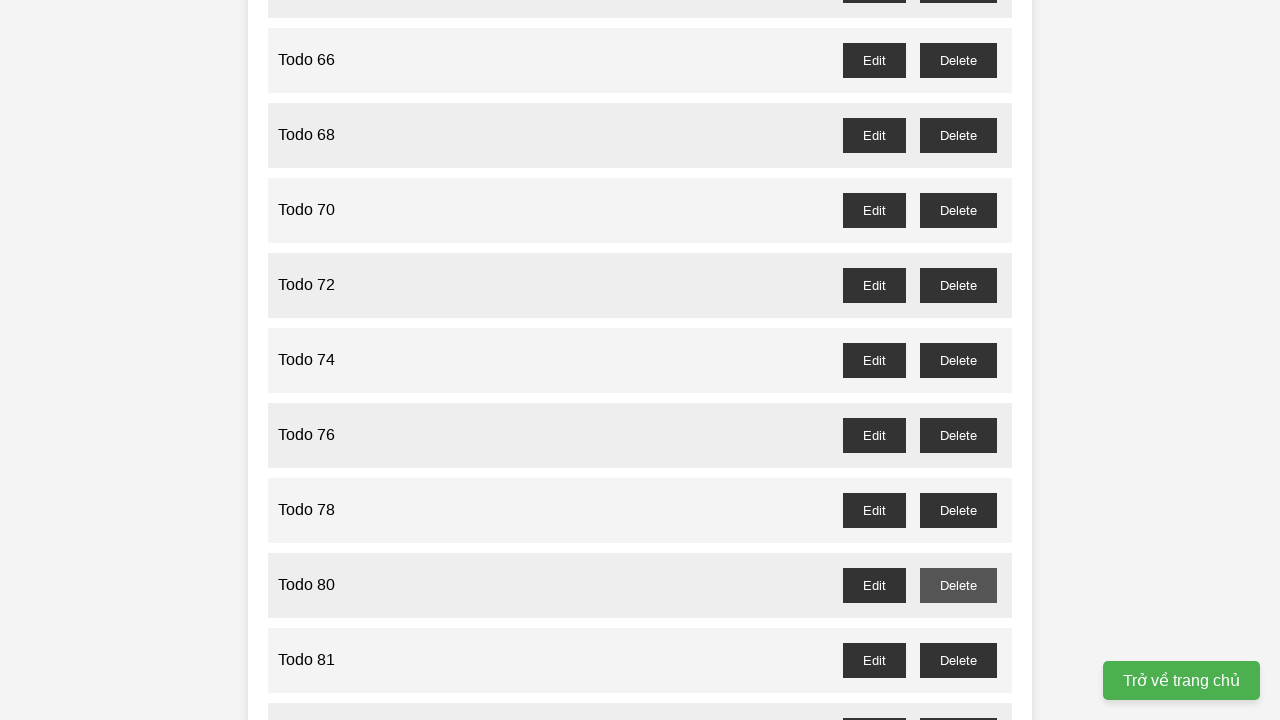

Clicked delete button for odd-numbered 'Todo 81' and accepted confirmation dialog at (958, 660) on //span[text()="Todo 81"]//following-sibling::div//button[text()="Delete"]
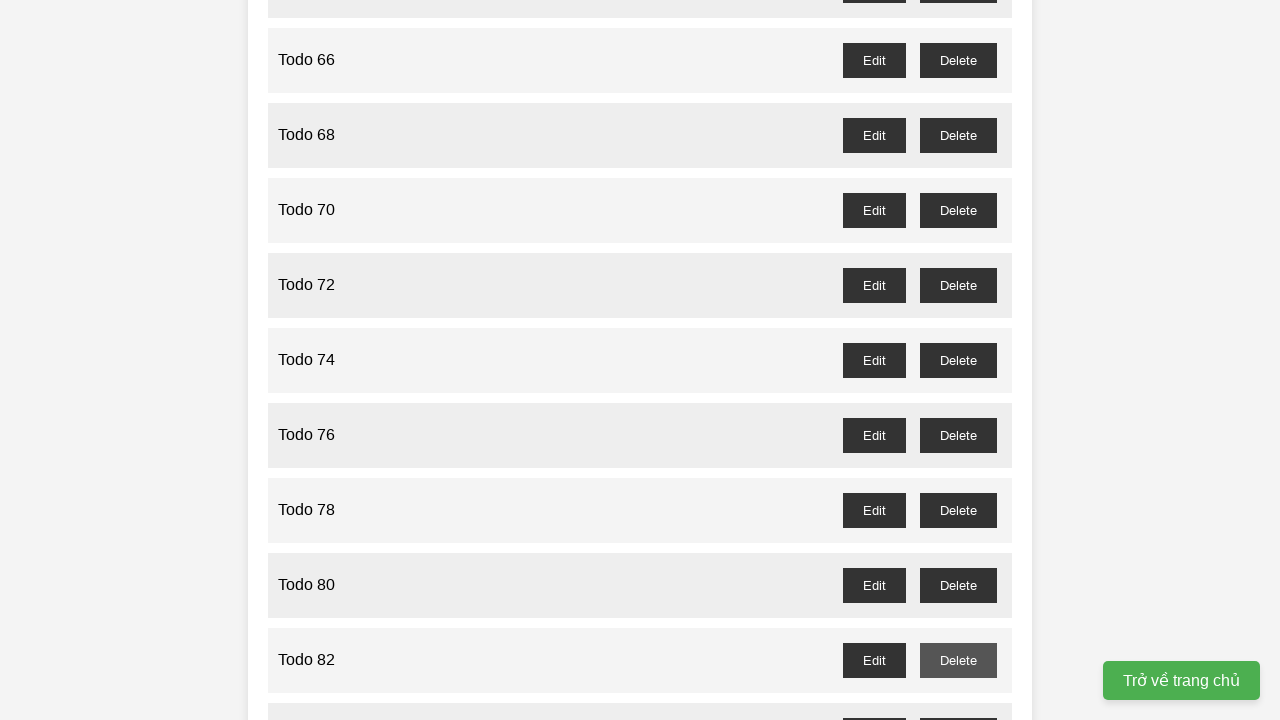

Clicked delete button for odd-numbered 'Todo 83' and accepted confirmation dialog at (958, 703) on //span[text()="Todo 83"]//following-sibling::div//button[text()="Delete"]
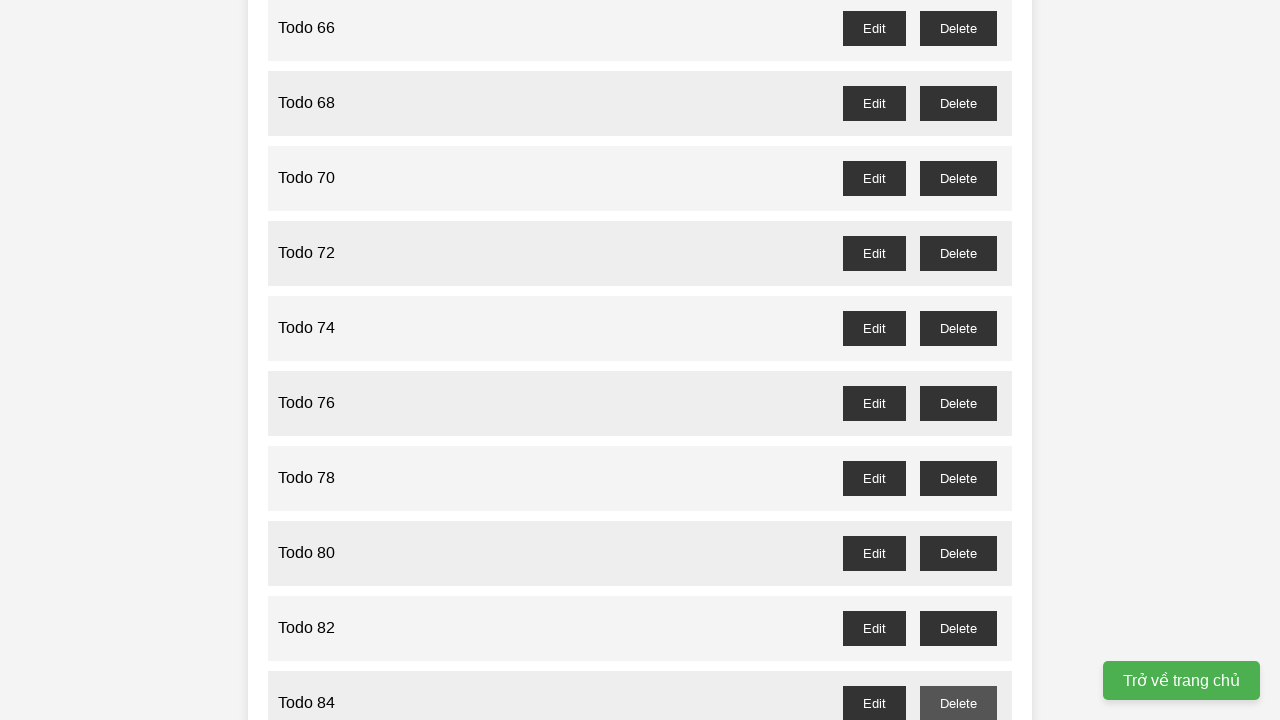

Clicked delete button for odd-numbered 'Todo 85' and accepted confirmation dialog at (958, 360) on //span[text()="Todo 85"]//following-sibling::div//button[text()="Delete"]
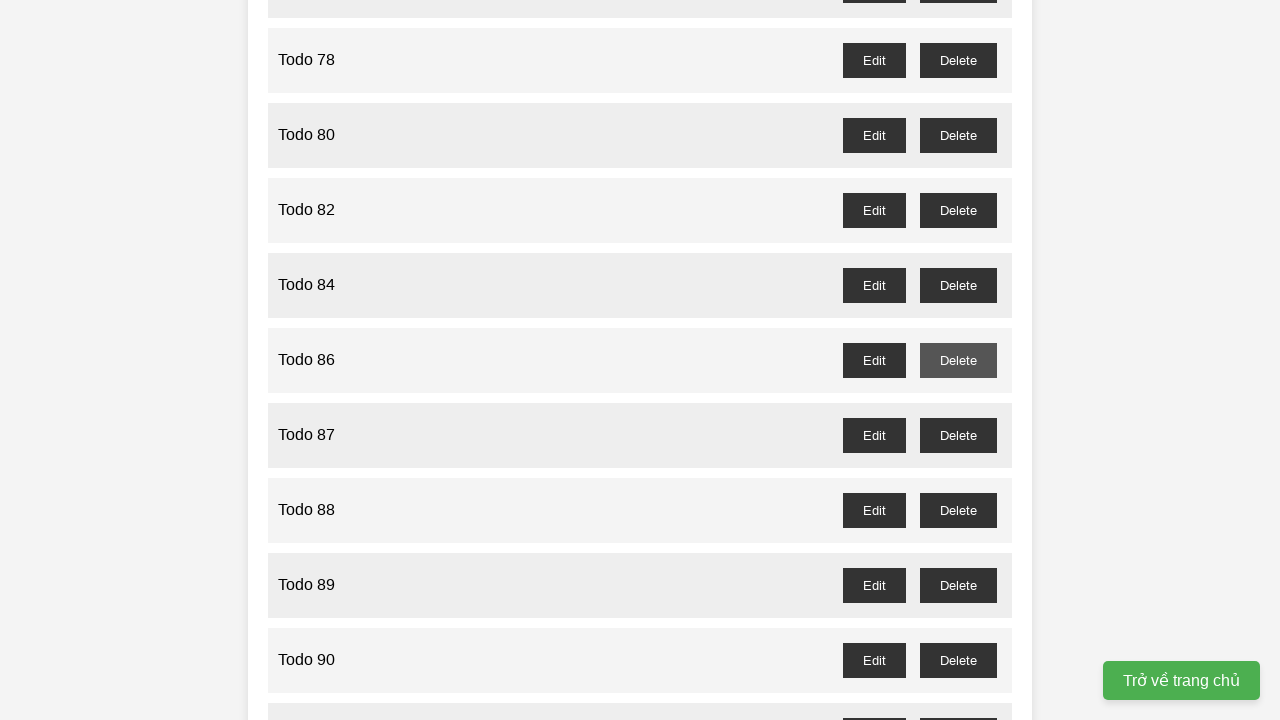

Clicked delete button for odd-numbered 'Todo 87' and accepted confirmation dialog at (958, 435) on //span[text()="Todo 87"]//following-sibling::div//button[text()="Delete"]
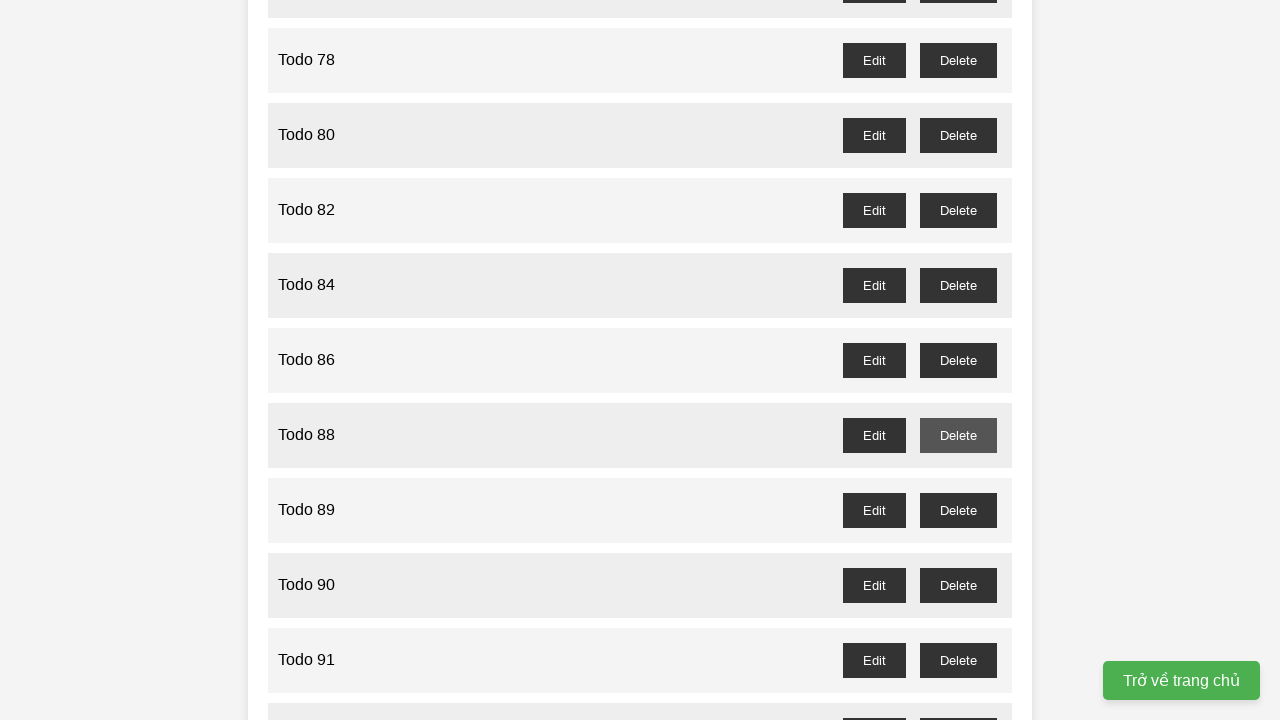

Clicked delete button for odd-numbered 'Todo 89' and accepted confirmation dialog at (958, 510) on //span[text()="Todo 89"]//following-sibling::div//button[text()="Delete"]
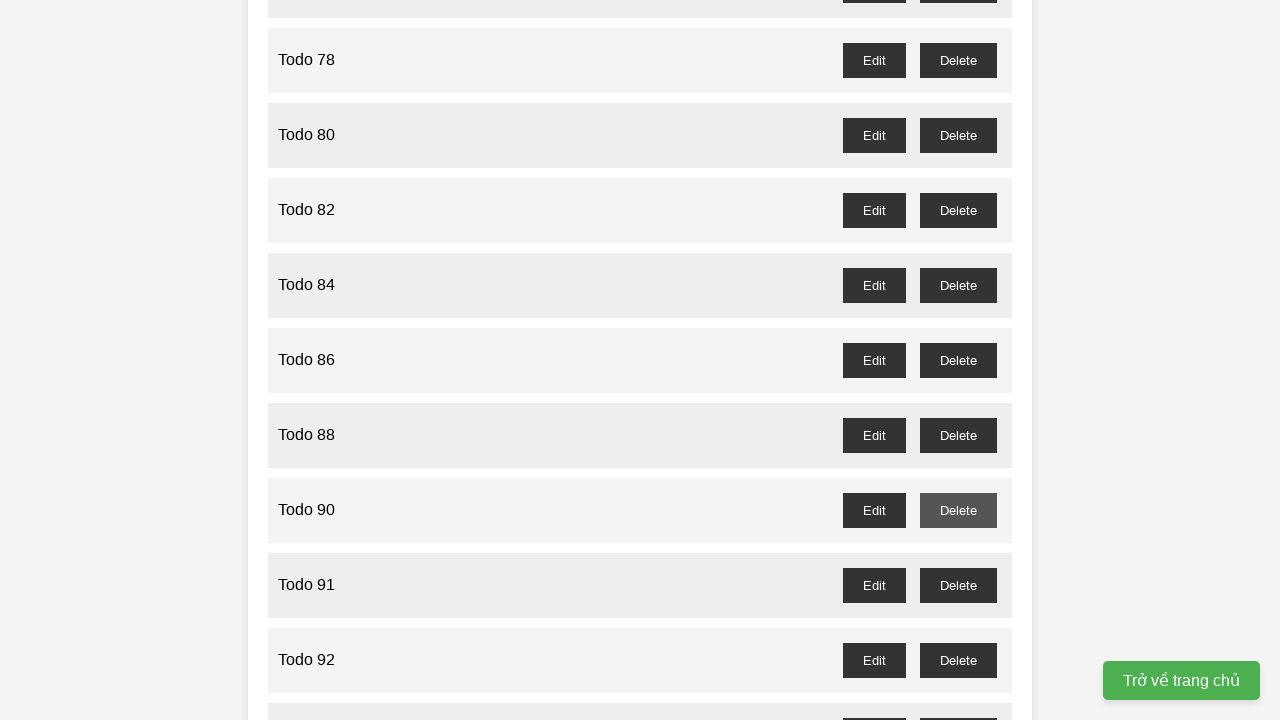

Clicked delete button for odd-numbered 'Todo 91' and accepted confirmation dialog at (958, 585) on //span[text()="Todo 91"]//following-sibling::div//button[text()="Delete"]
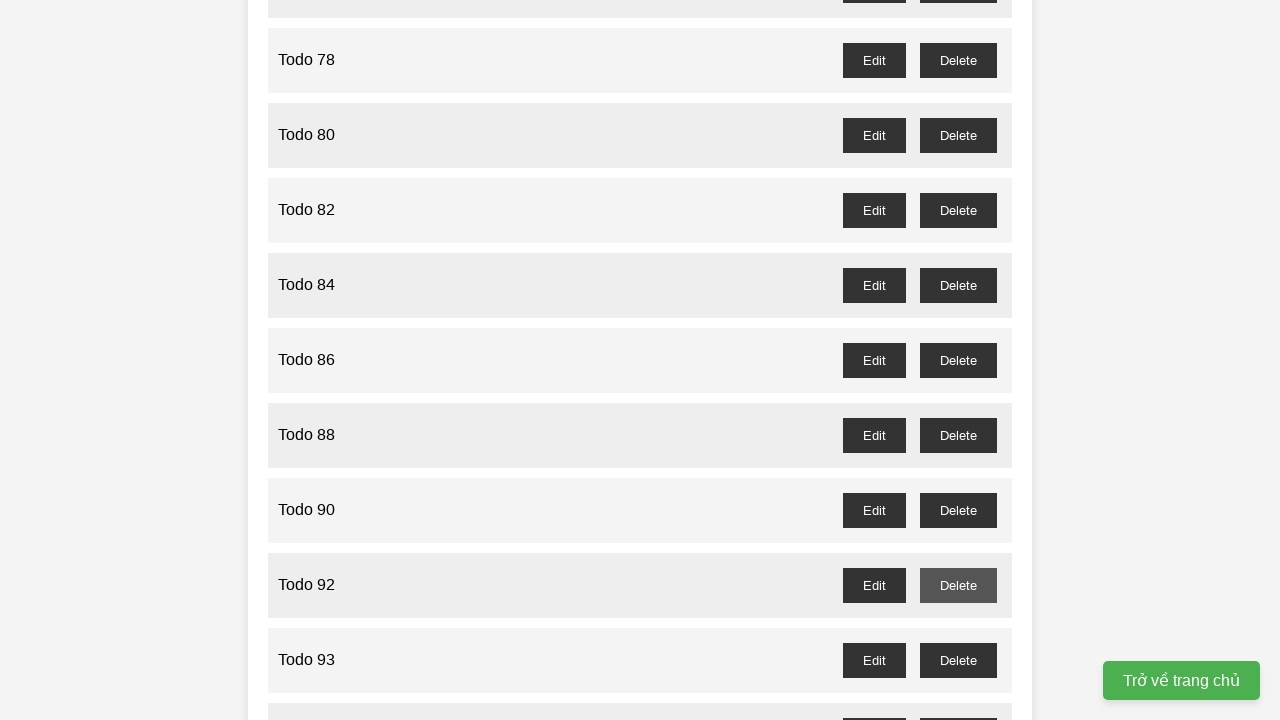

Clicked delete button for odd-numbered 'Todo 93' and accepted confirmation dialog at (958, 660) on //span[text()="Todo 93"]//following-sibling::div//button[text()="Delete"]
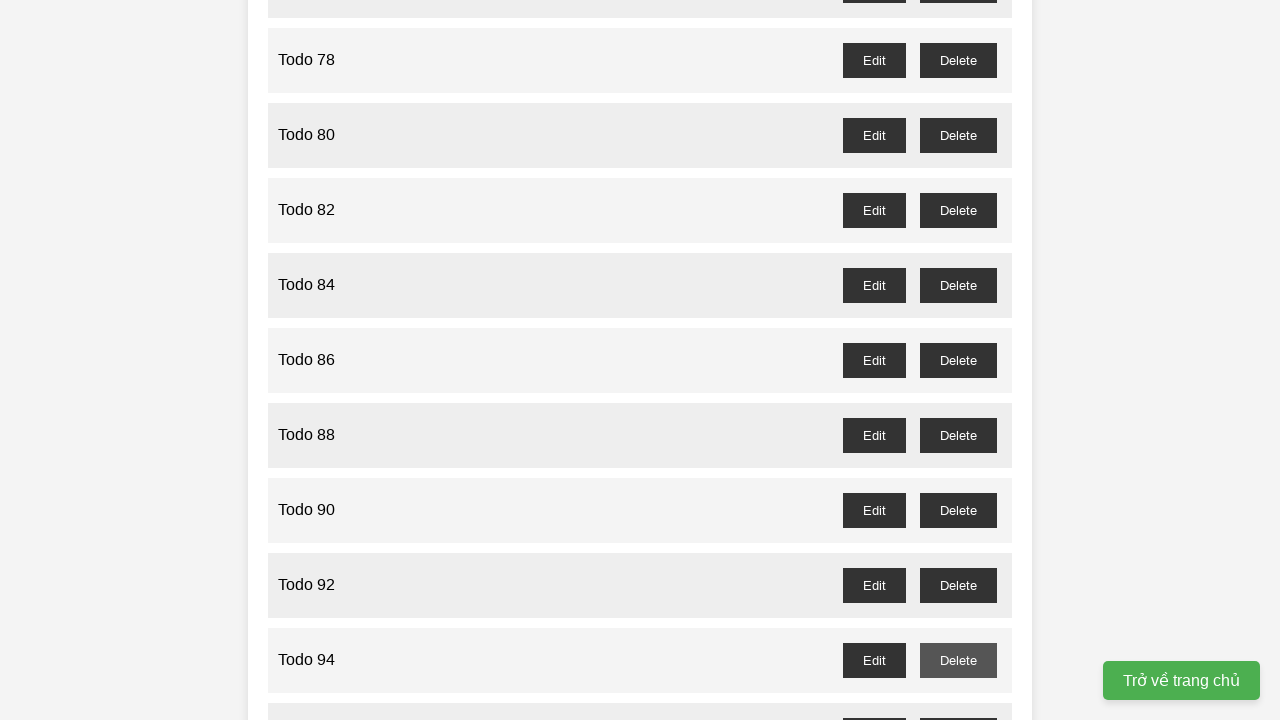

Clicked delete button for odd-numbered 'Todo 95' and accepted confirmation dialog at (958, 703) on //span[text()="Todo 95"]//following-sibling::div//button[text()="Delete"]
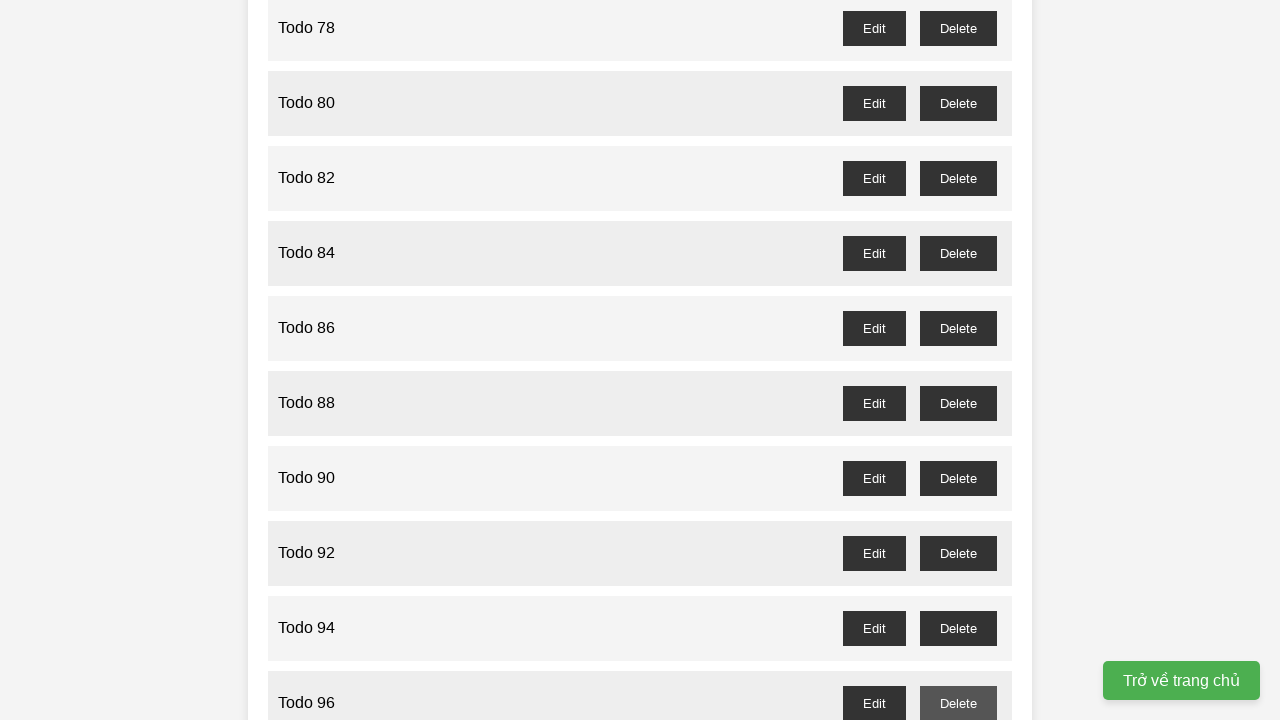

Clicked delete button for odd-numbered 'Todo 97' and accepted confirmation dialog at (958, 406) on //span[text()="Todo 97"]//following-sibling::div//button[text()="Delete"]
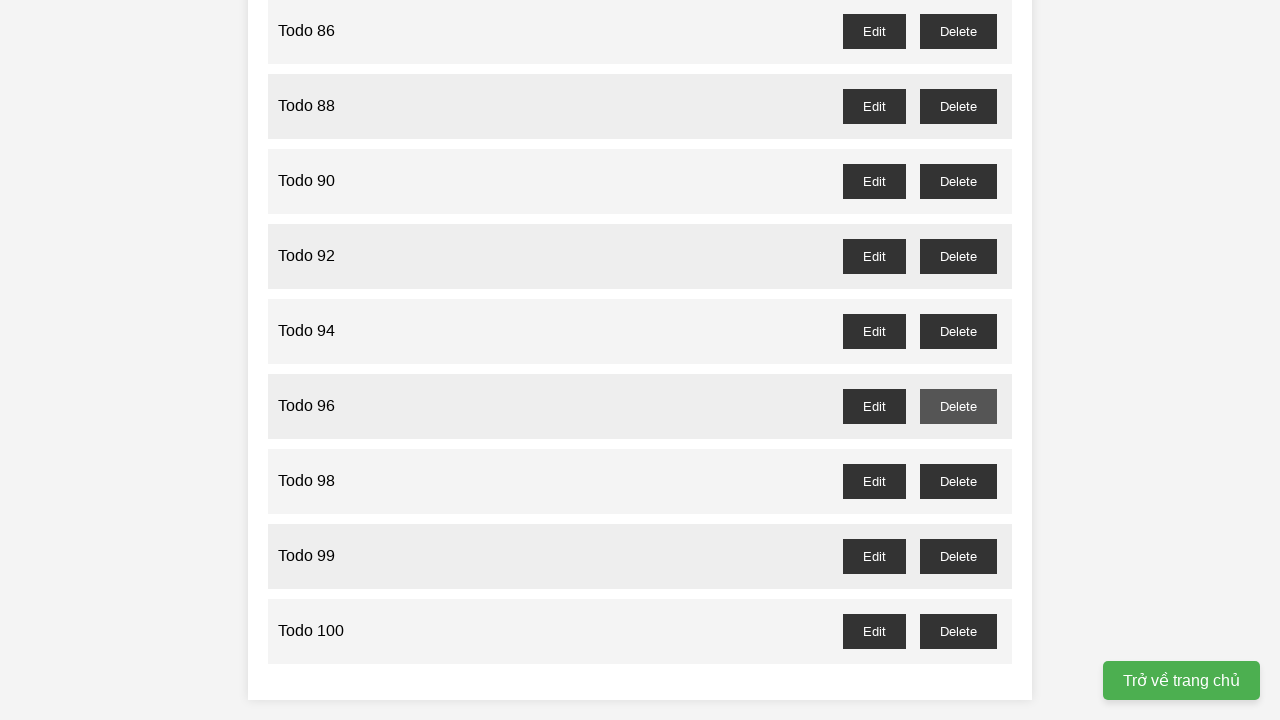

Clicked delete button for odd-numbered 'Todo 99' and accepted confirmation dialog at (958, 556) on //span[text()="Todo 99"]//following-sibling::div//button[text()="Delete"]
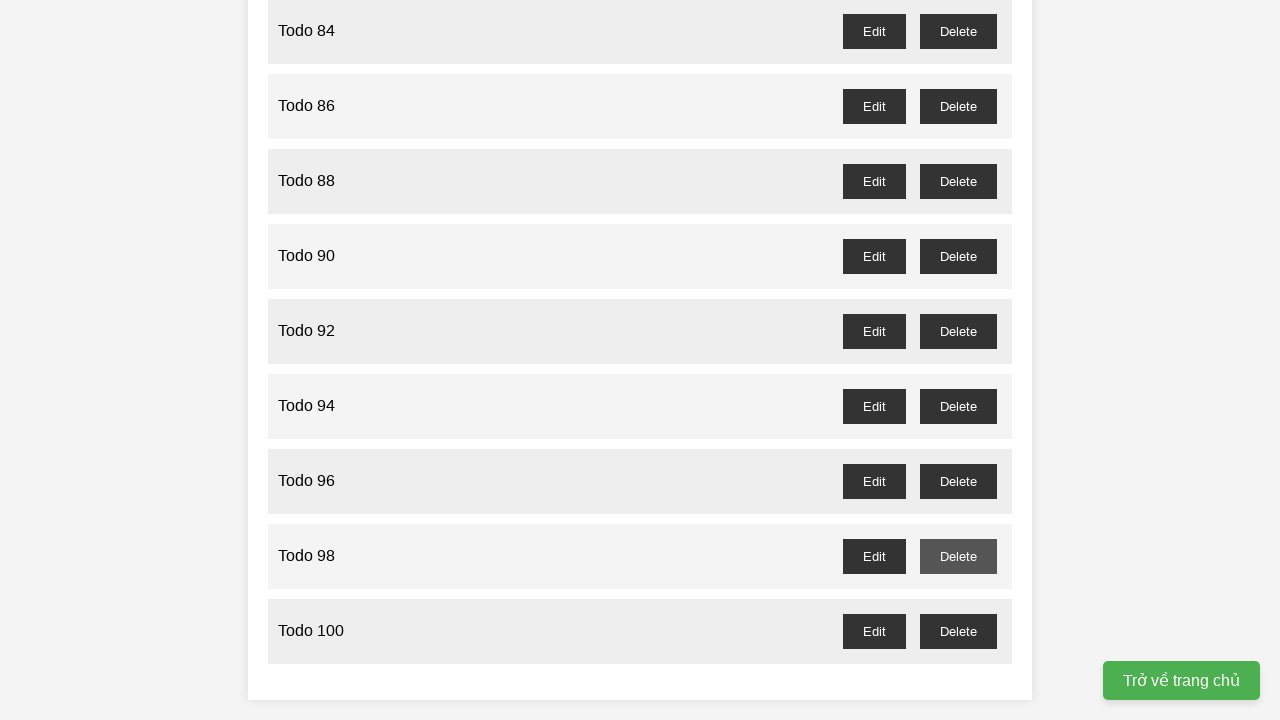

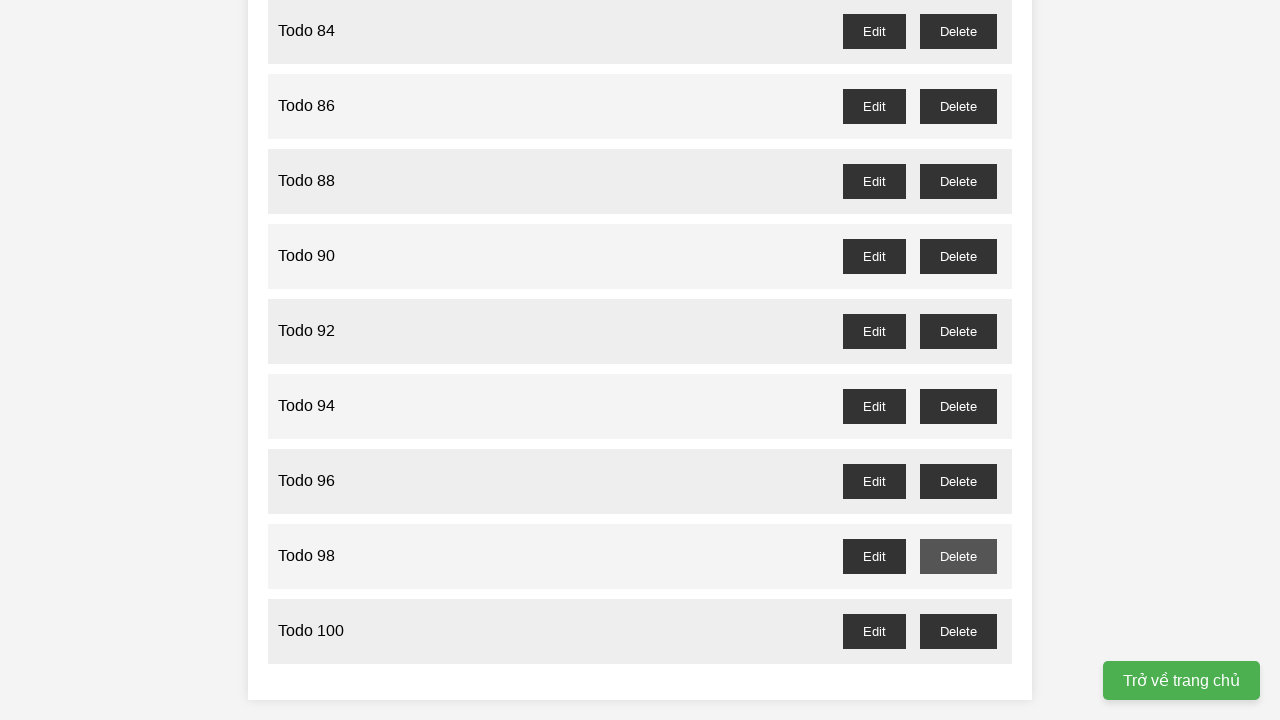